Tests a date picker widget by opening the calendar popup, navigating to a specific month/year (March 2018), and selecting a specific date (13th)

Starting URL: http://only-testing-blog.blogspot.in/2014/09/selectable.html

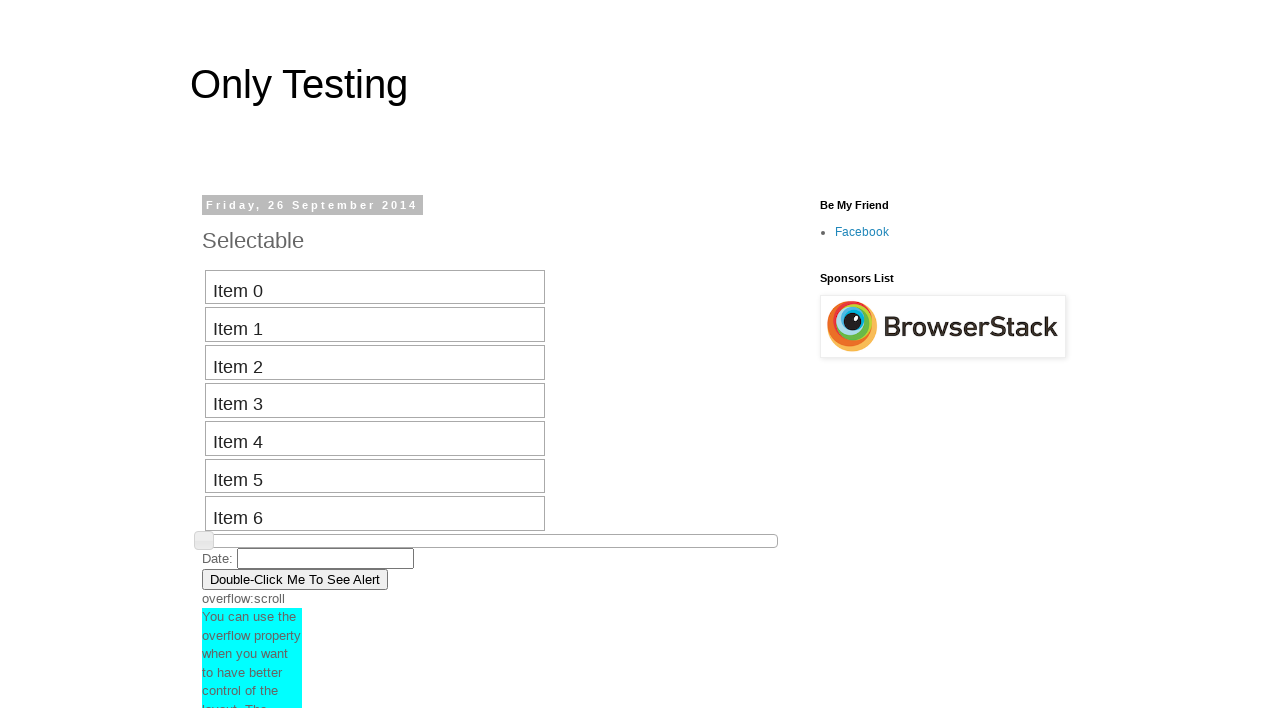

Clicked date picker input to open calendar popup at (326, 558) on input#datepicker
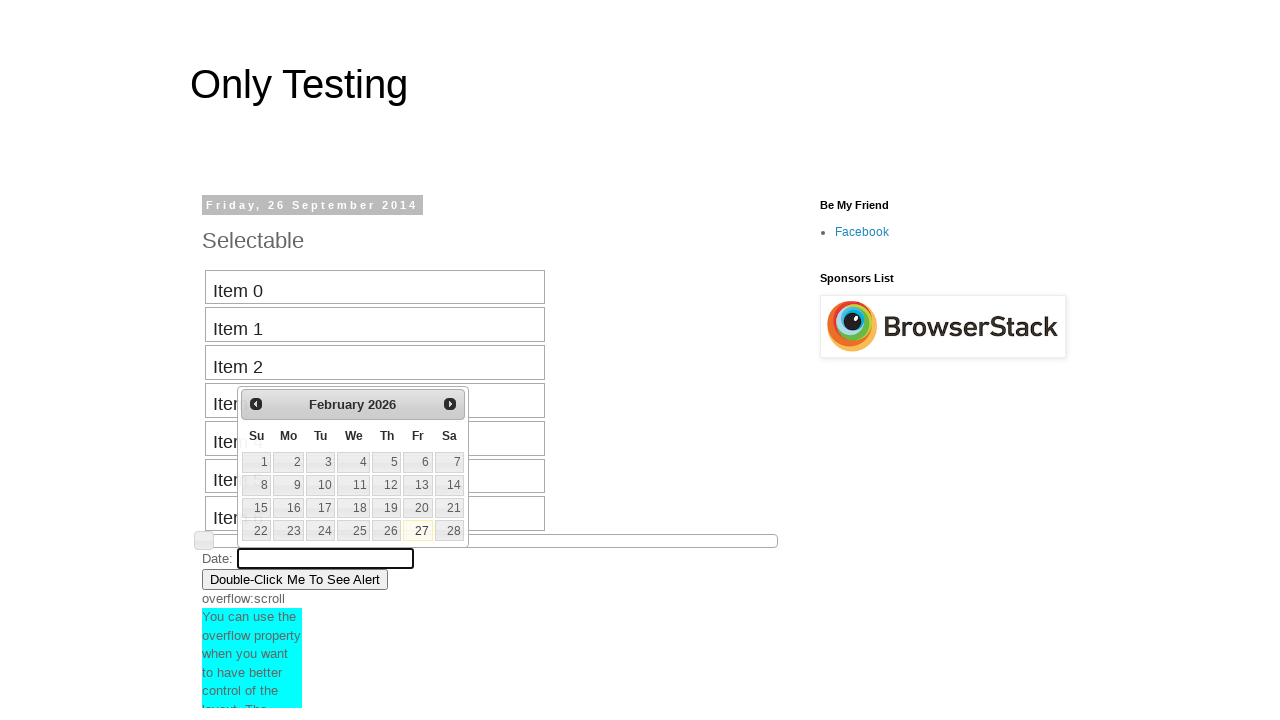

Retrieved current calendar month 'February' and year '2026'
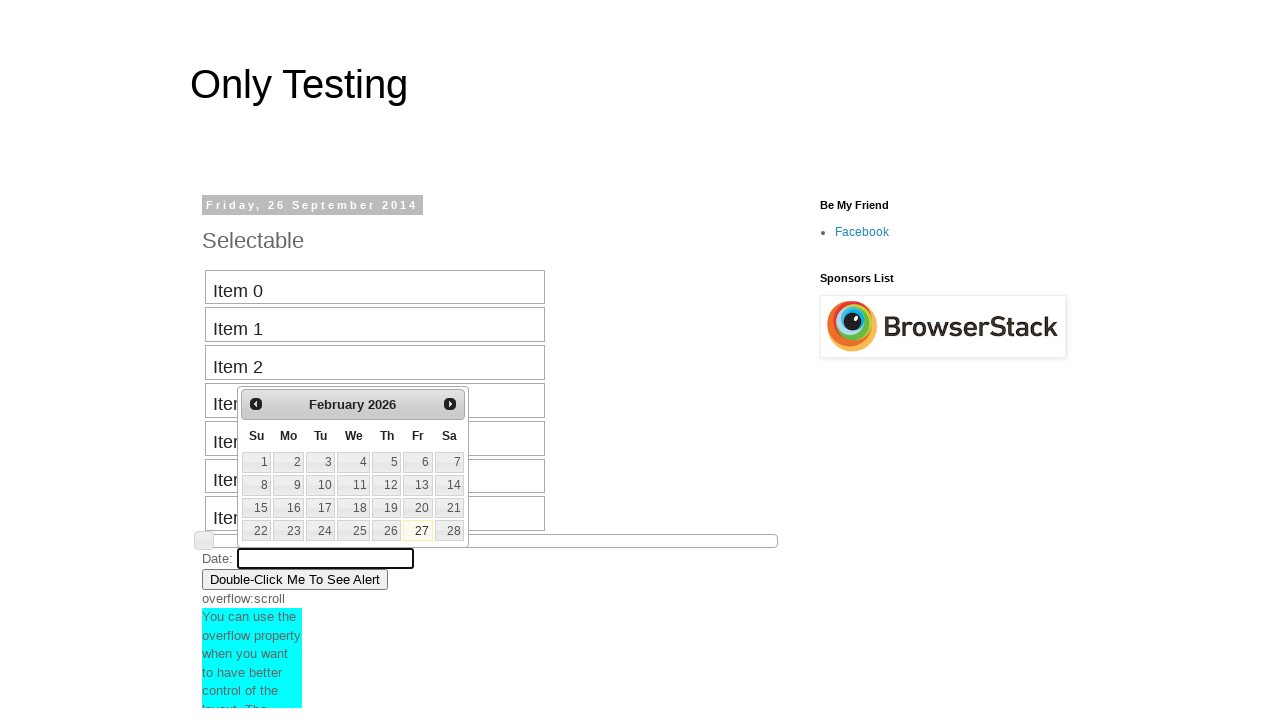

Clicked previous button to navigate backward (currently at February 2026) at (256, 404) on #ui-datepicker-div a.ui-datepicker-prev span
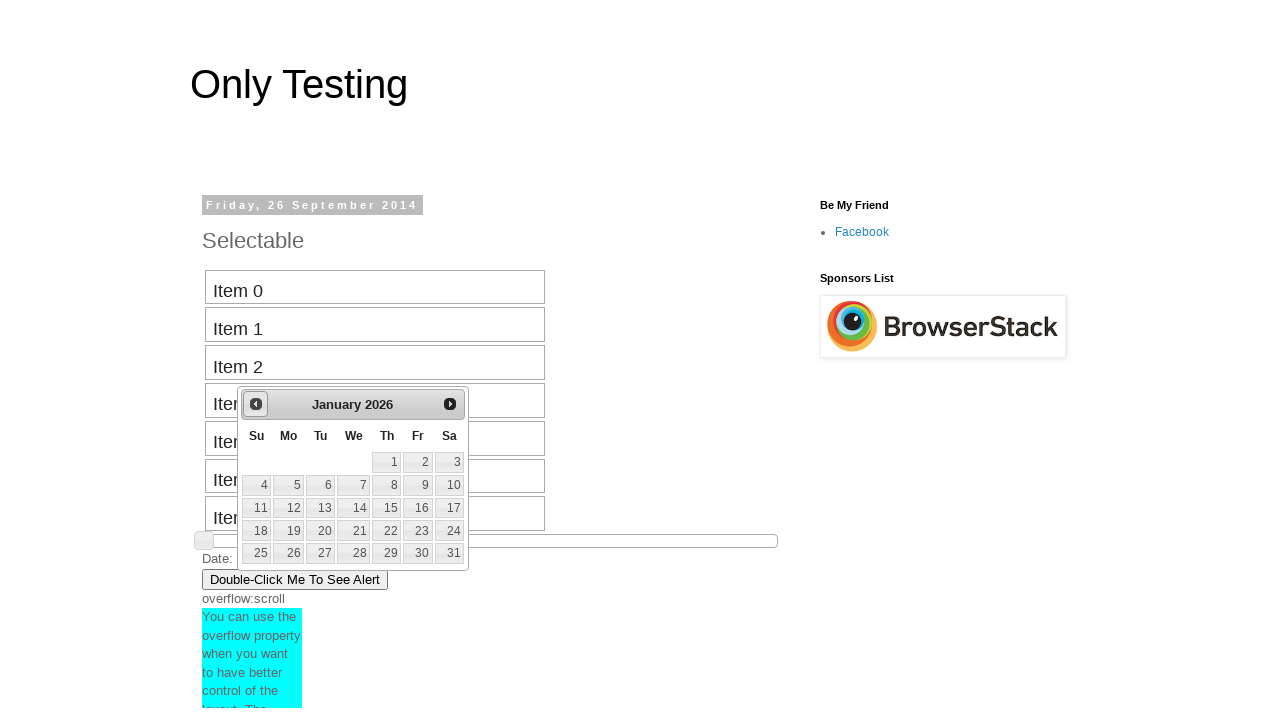

Retrieved current calendar month 'January' and year '2026'
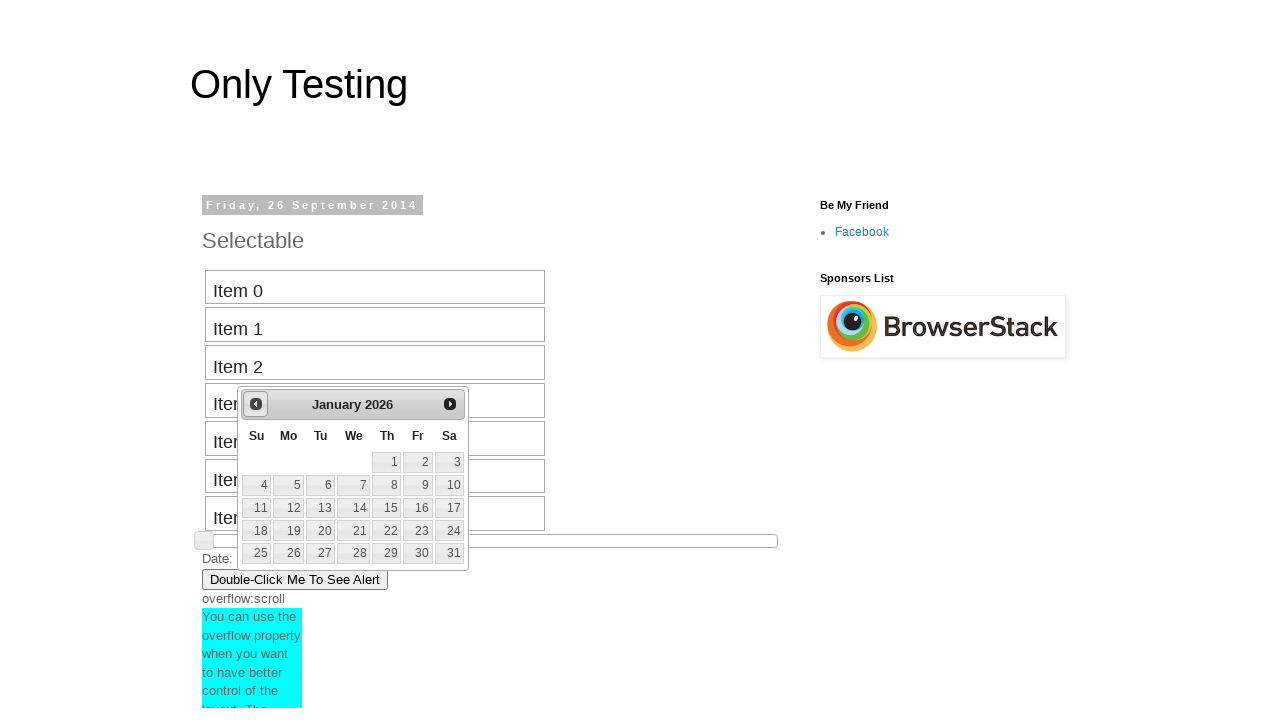

Clicked previous button to navigate backward (currently at January 2026) at (256, 404) on #ui-datepicker-div a.ui-datepicker-prev span
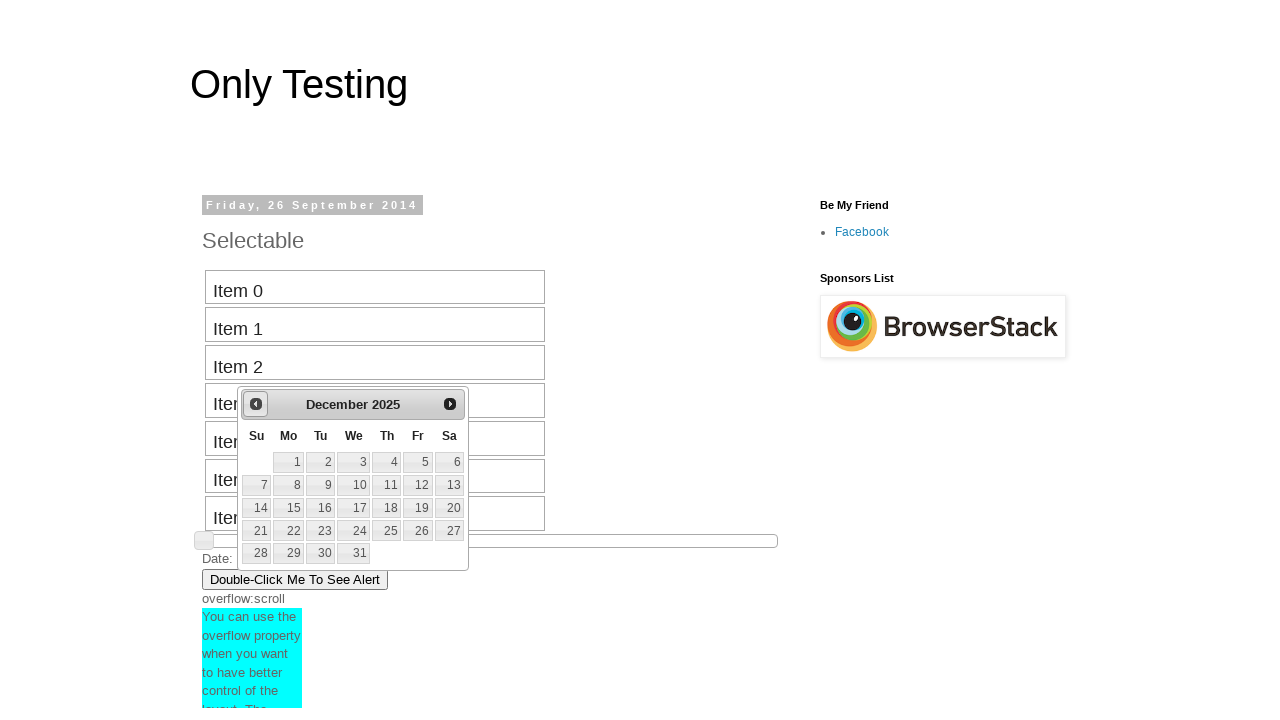

Retrieved current calendar month 'December' and year '2025'
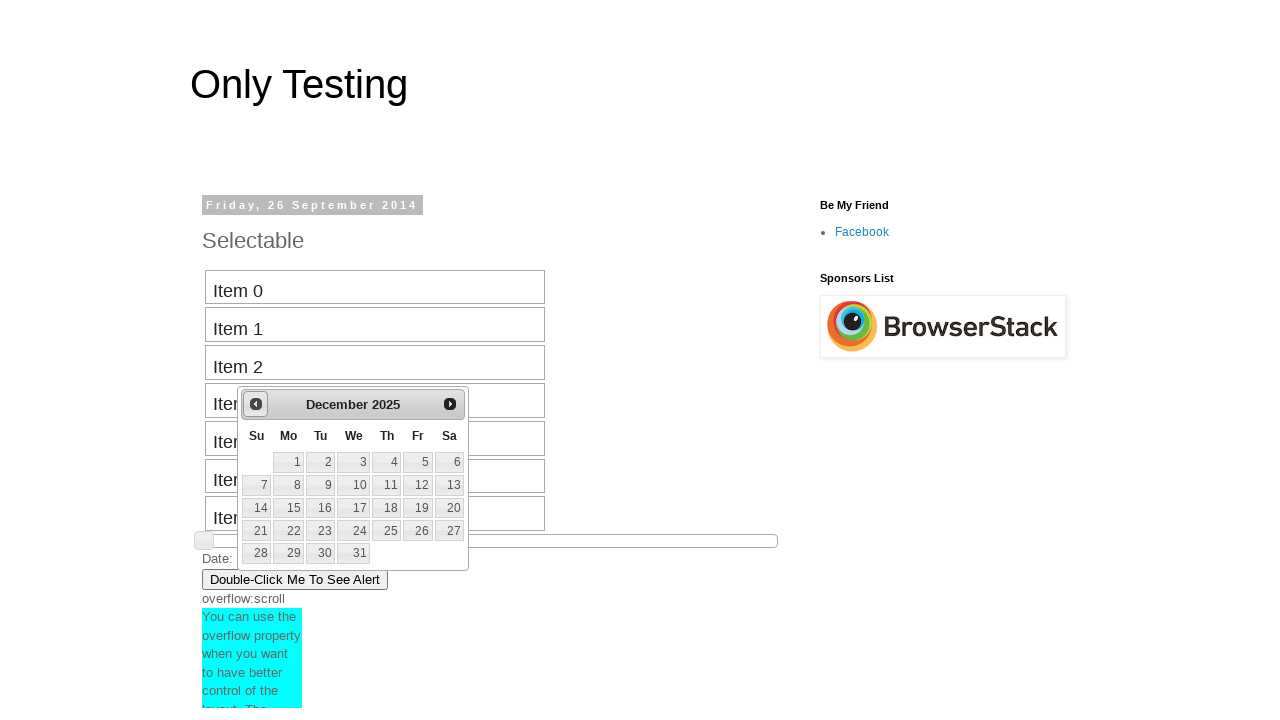

Clicked previous button to navigate backward (currently at December 2025) at (256, 404) on #ui-datepicker-div a.ui-datepicker-prev span
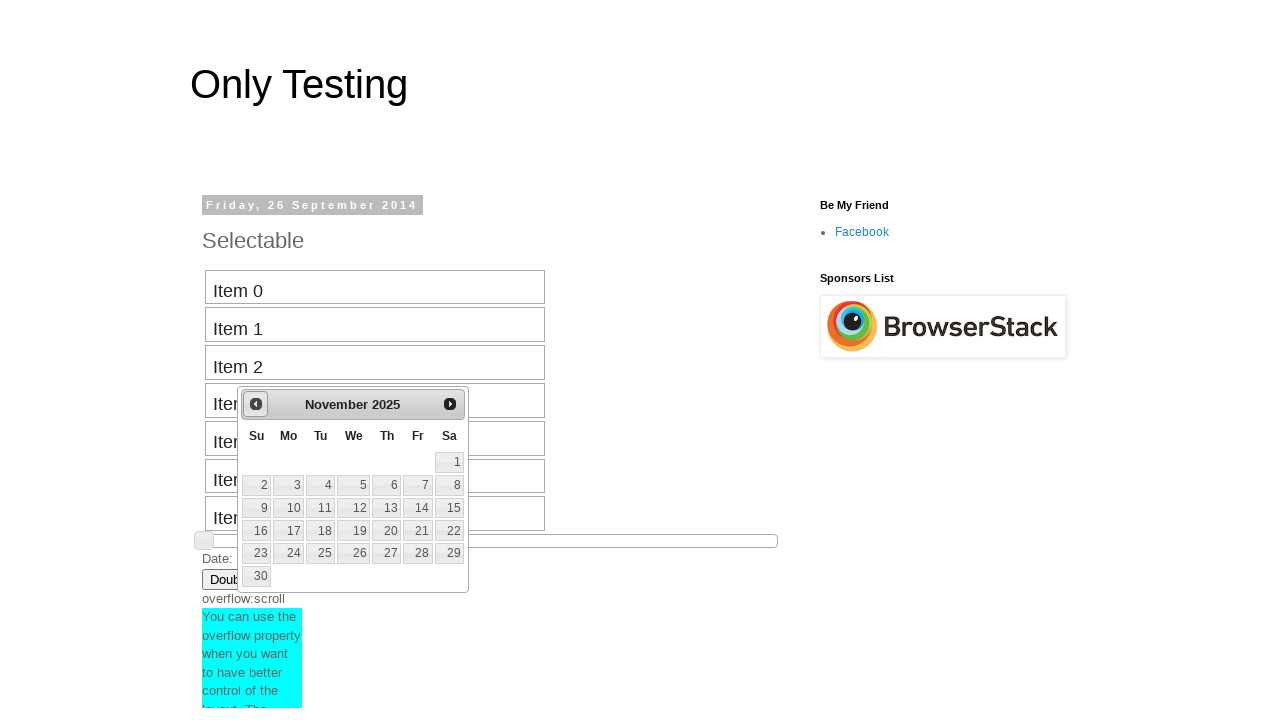

Retrieved current calendar month 'November' and year '2025'
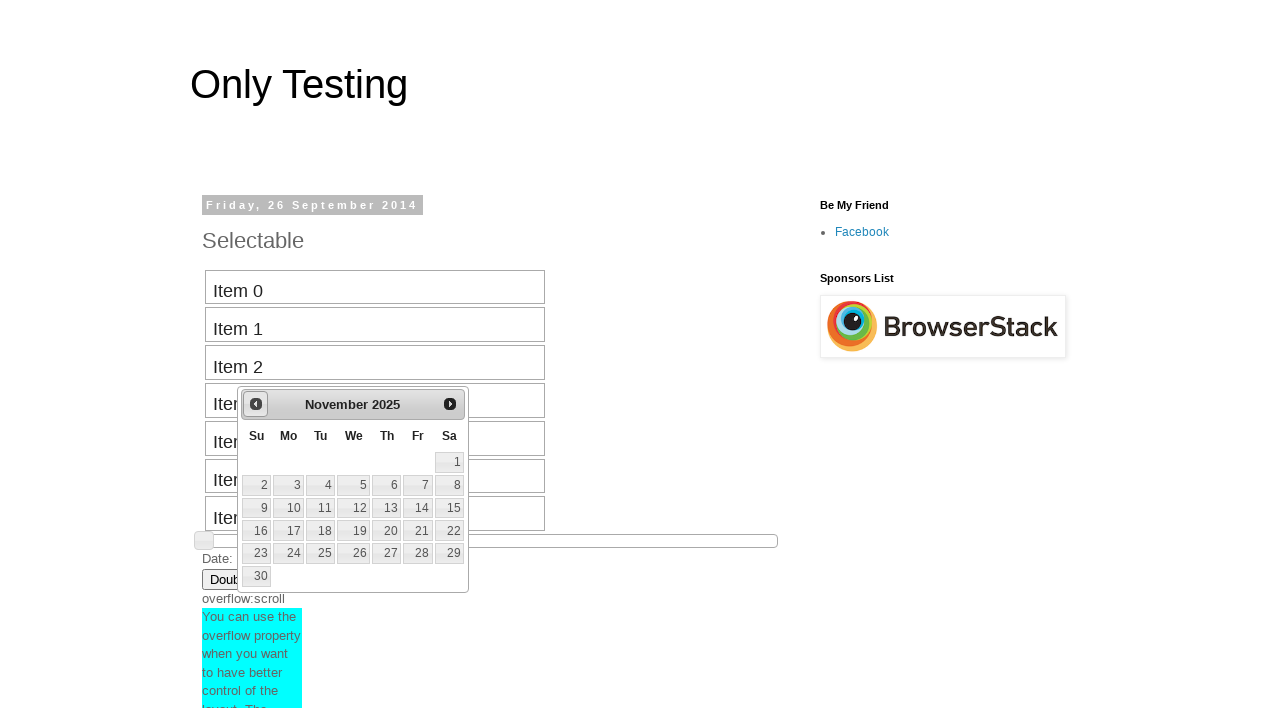

Clicked previous button to navigate backward (currently at November 2025) at (256, 404) on #ui-datepicker-div a.ui-datepicker-prev span
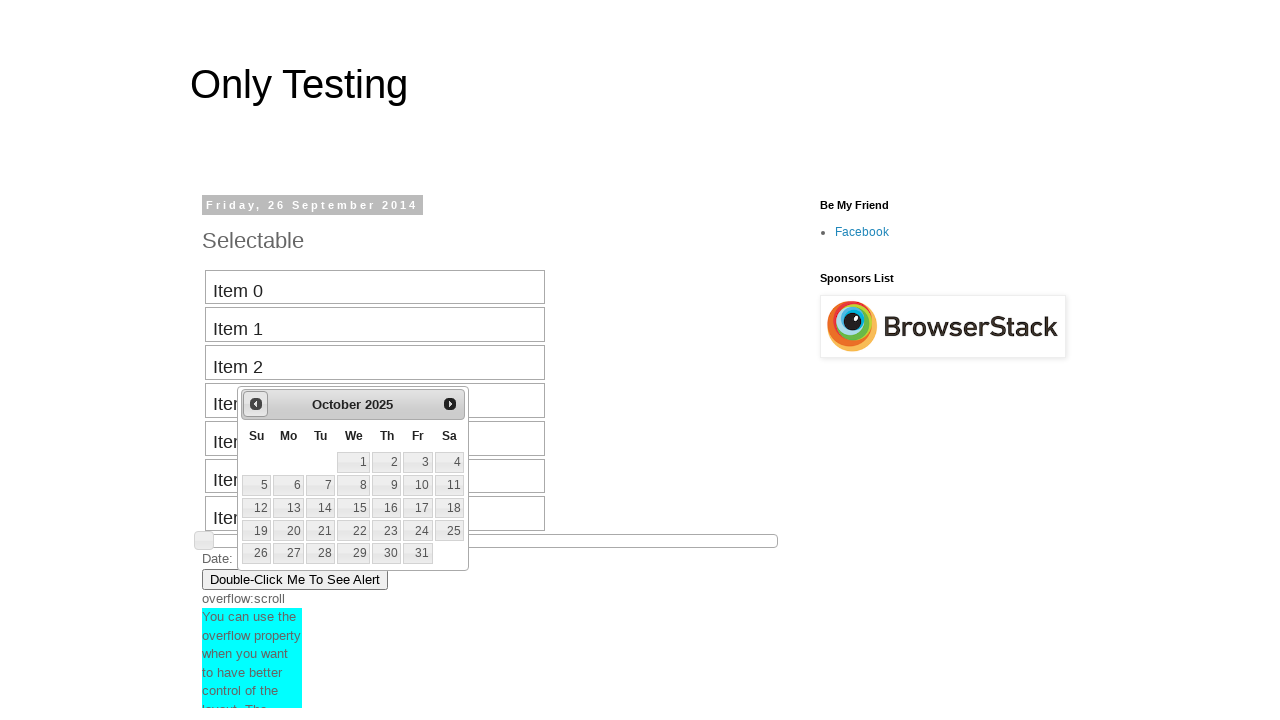

Retrieved current calendar month 'October' and year '2025'
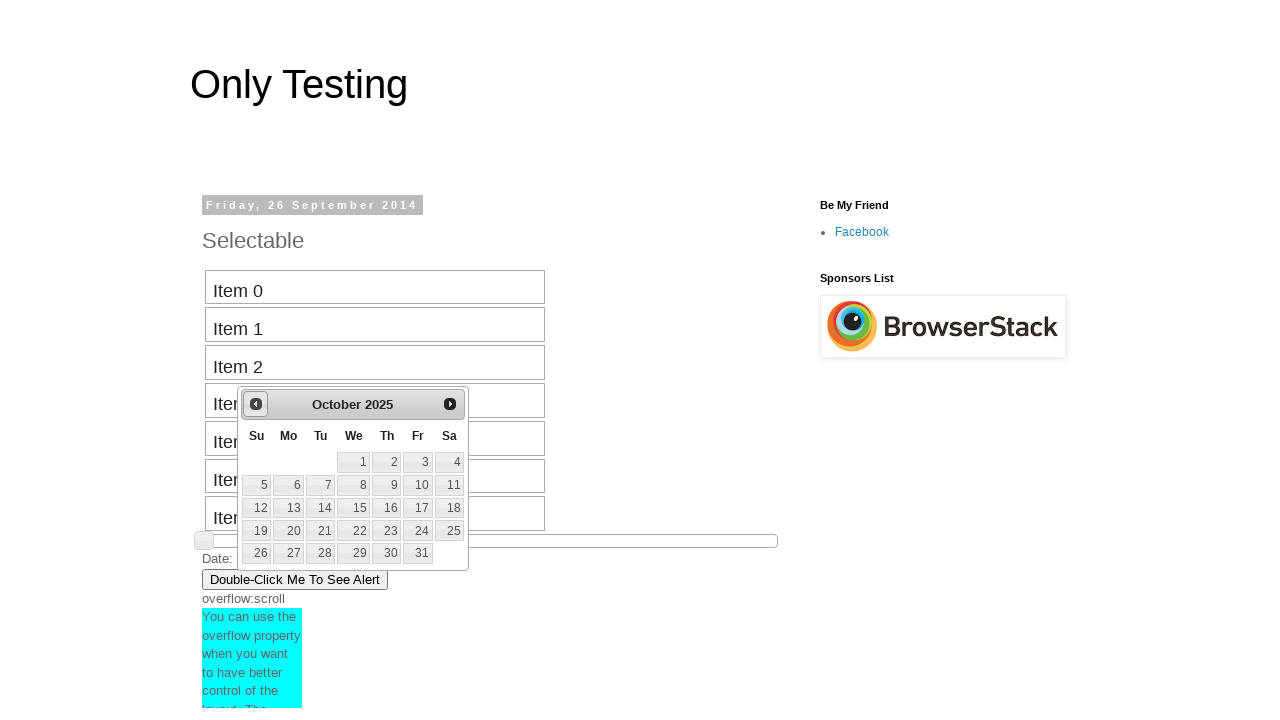

Clicked previous button to navigate backward (currently at October 2025) at (256, 404) on #ui-datepicker-div a.ui-datepicker-prev span
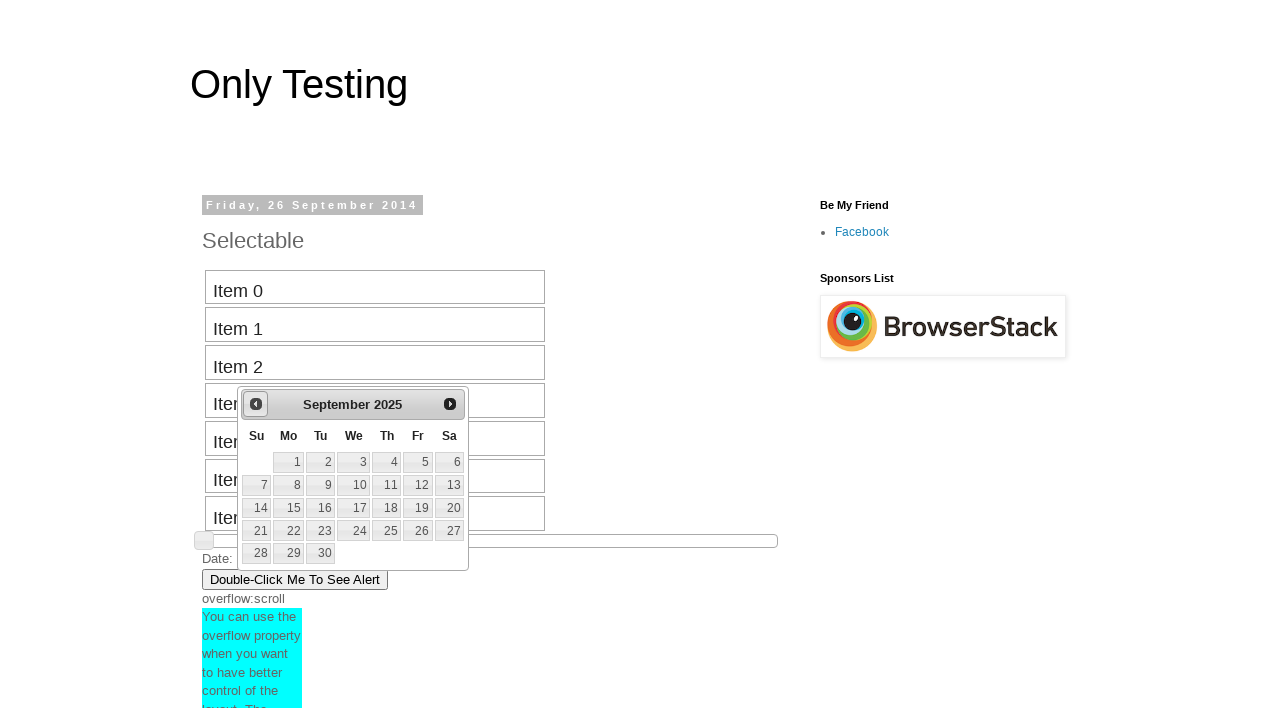

Retrieved current calendar month 'September' and year '2025'
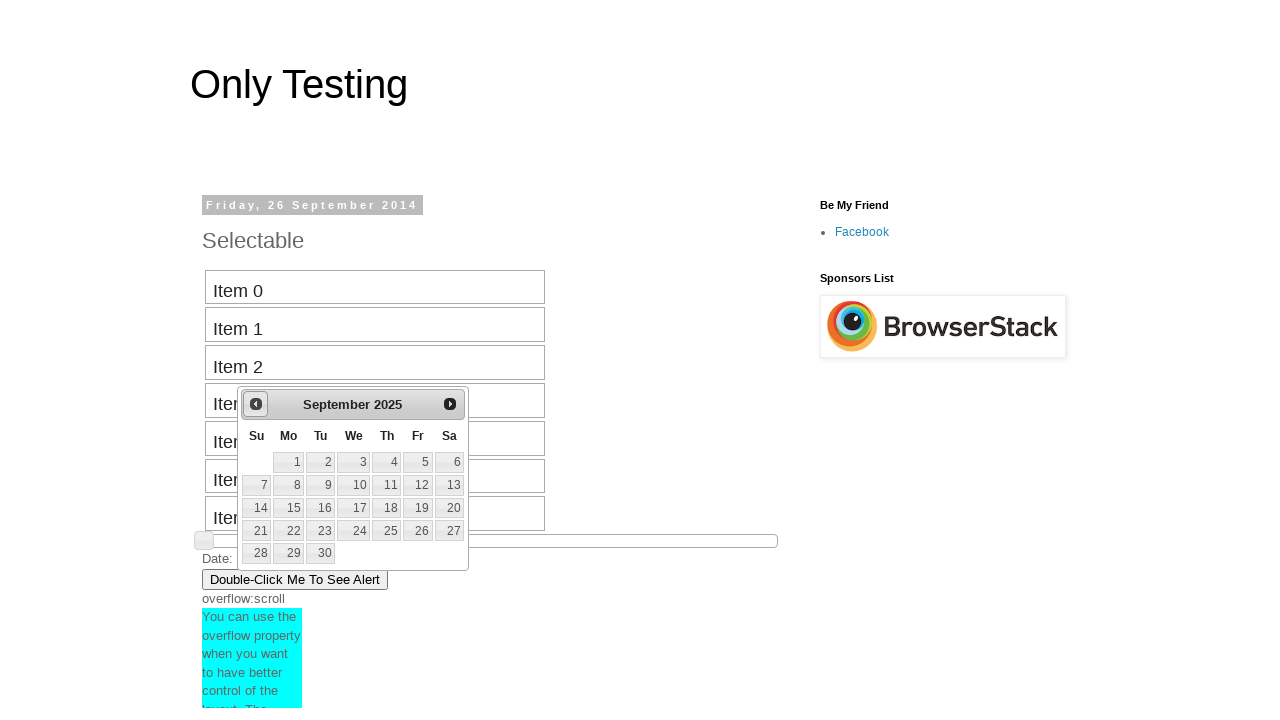

Clicked previous button to navigate backward (currently at September 2025) at (256, 404) on #ui-datepicker-div a.ui-datepicker-prev span
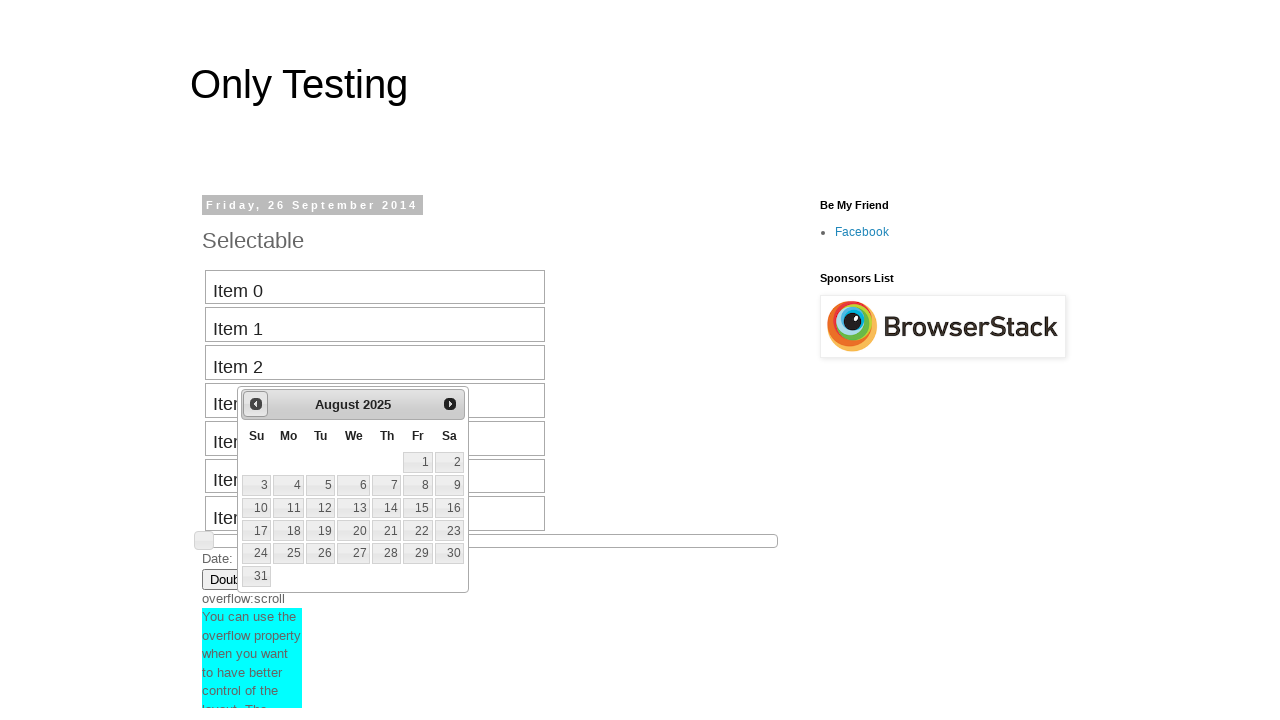

Retrieved current calendar month 'August' and year '2025'
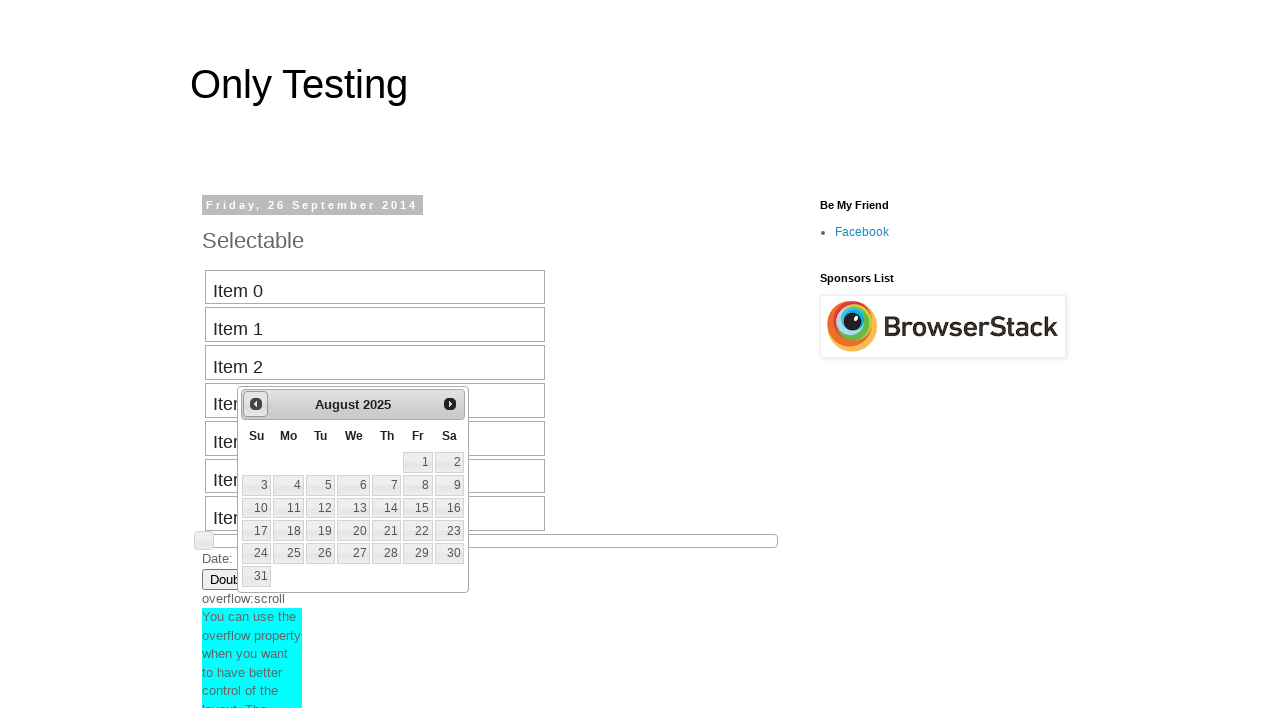

Clicked previous button to navigate backward (currently at August 2025) at (256, 404) on #ui-datepicker-div a.ui-datepicker-prev span
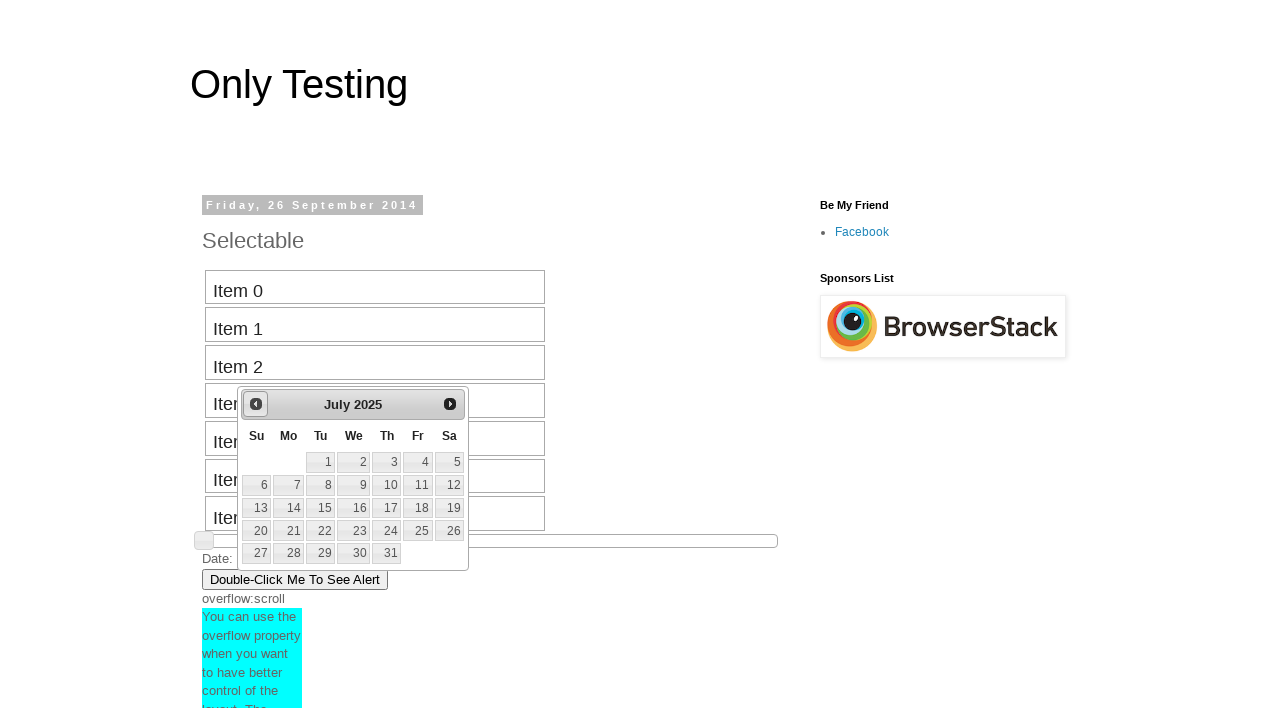

Retrieved current calendar month 'July' and year '2025'
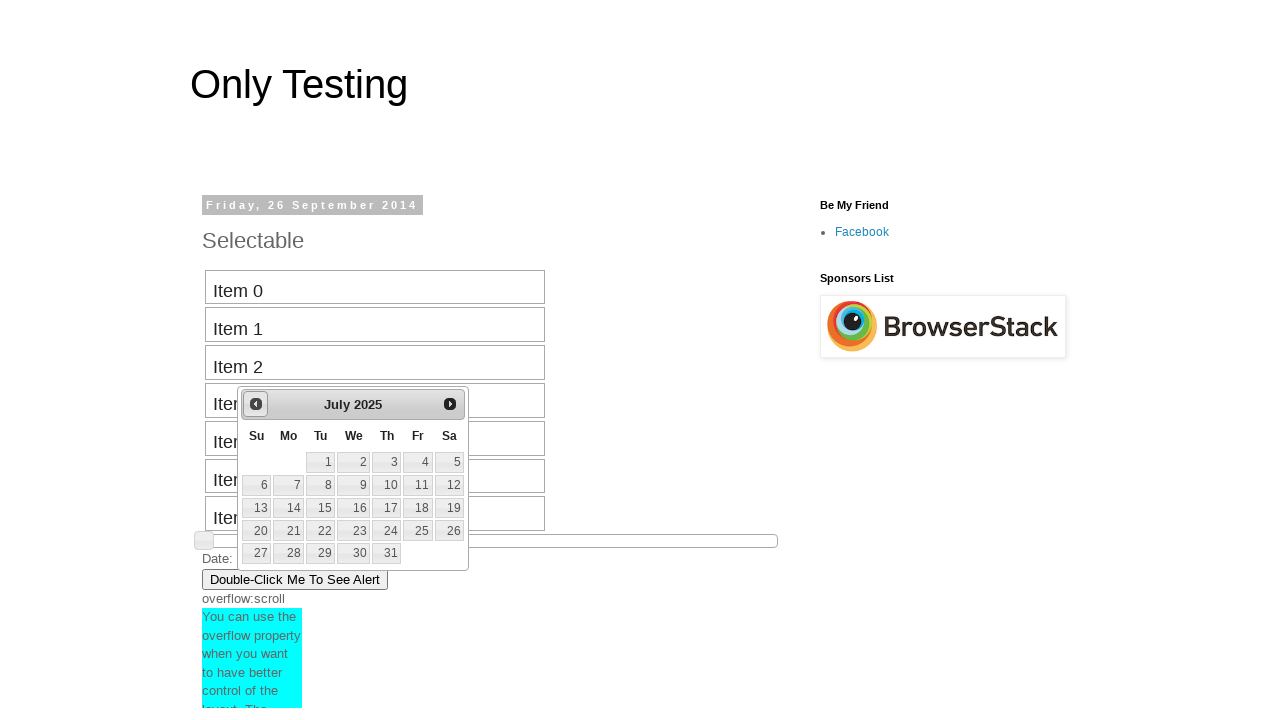

Clicked previous button to navigate backward (currently at July 2025) at (256, 404) on #ui-datepicker-div a.ui-datepicker-prev span
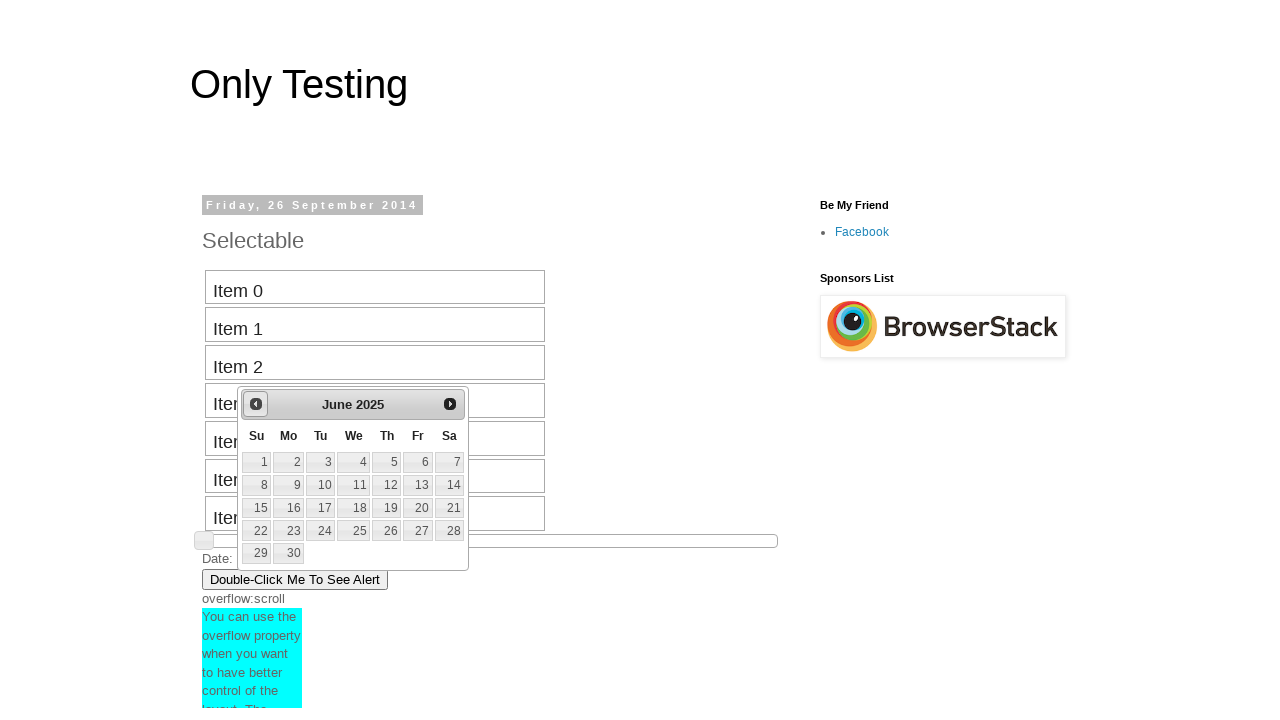

Retrieved current calendar month 'June' and year '2025'
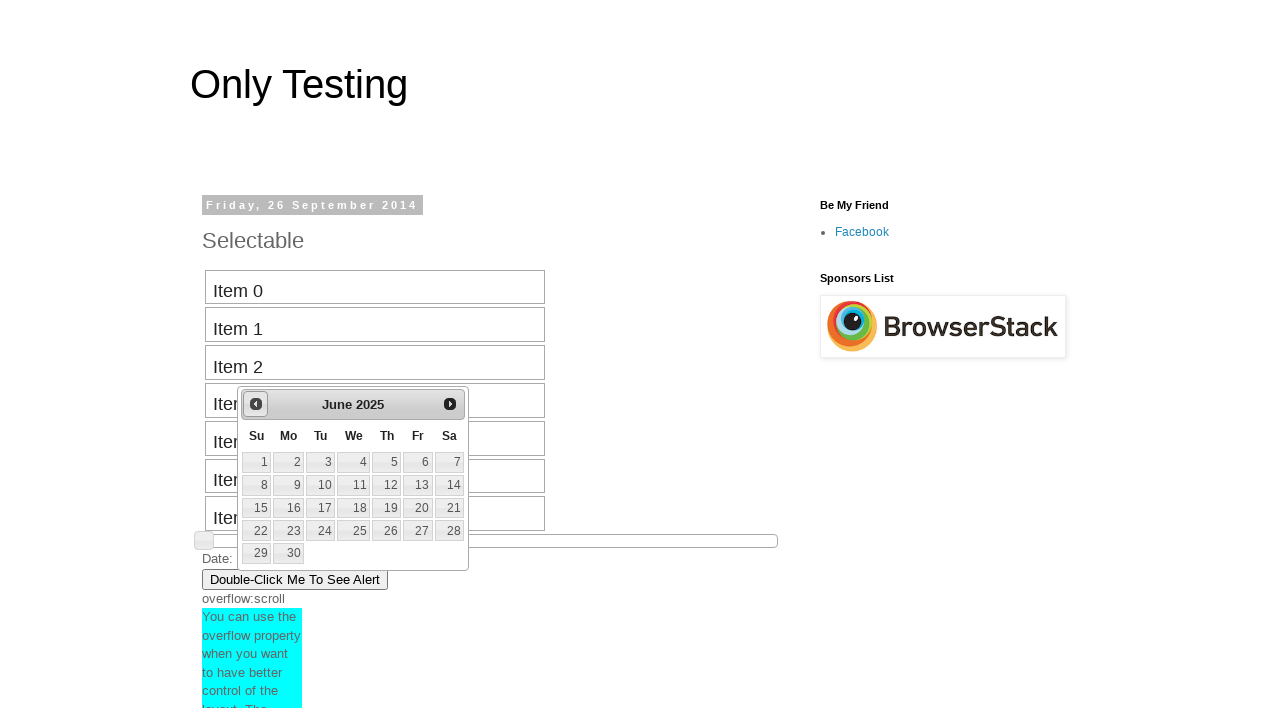

Clicked previous button to navigate backward (currently at June 2025) at (256, 404) on #ui-datepicker-div a.ui-datepicker-prev span
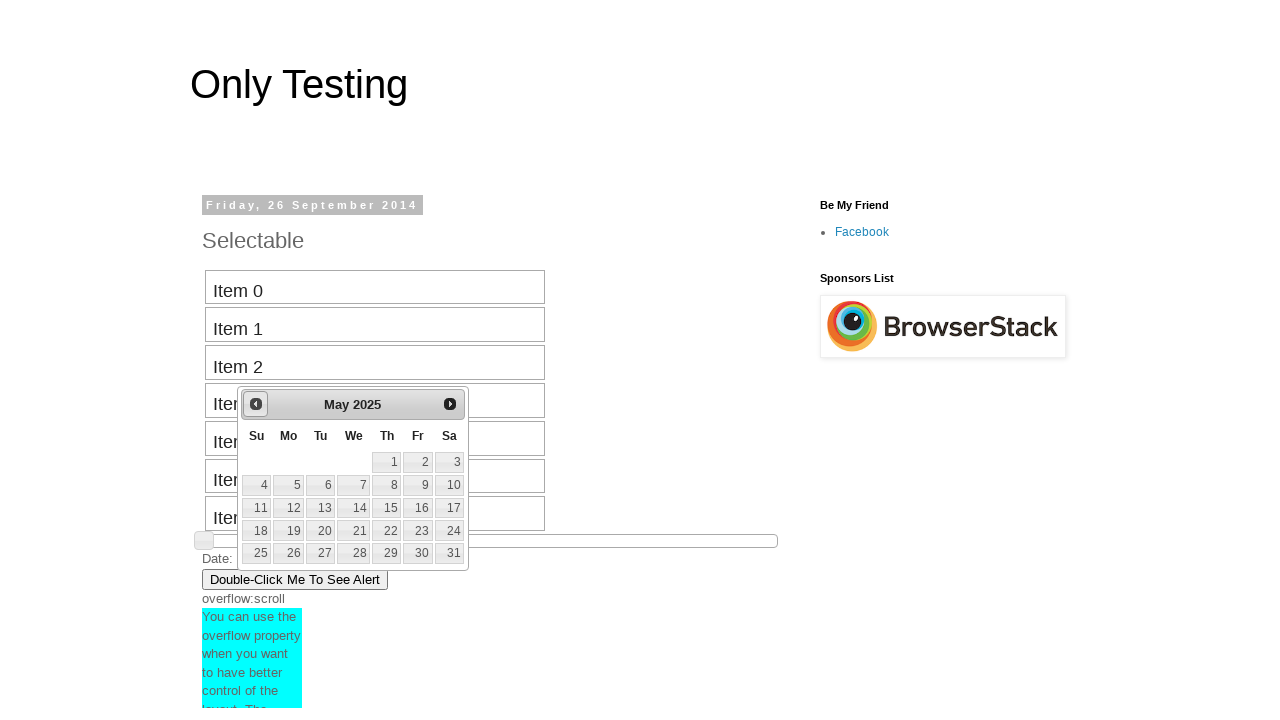

Retrieved current calendar month 'May' and year '2025'
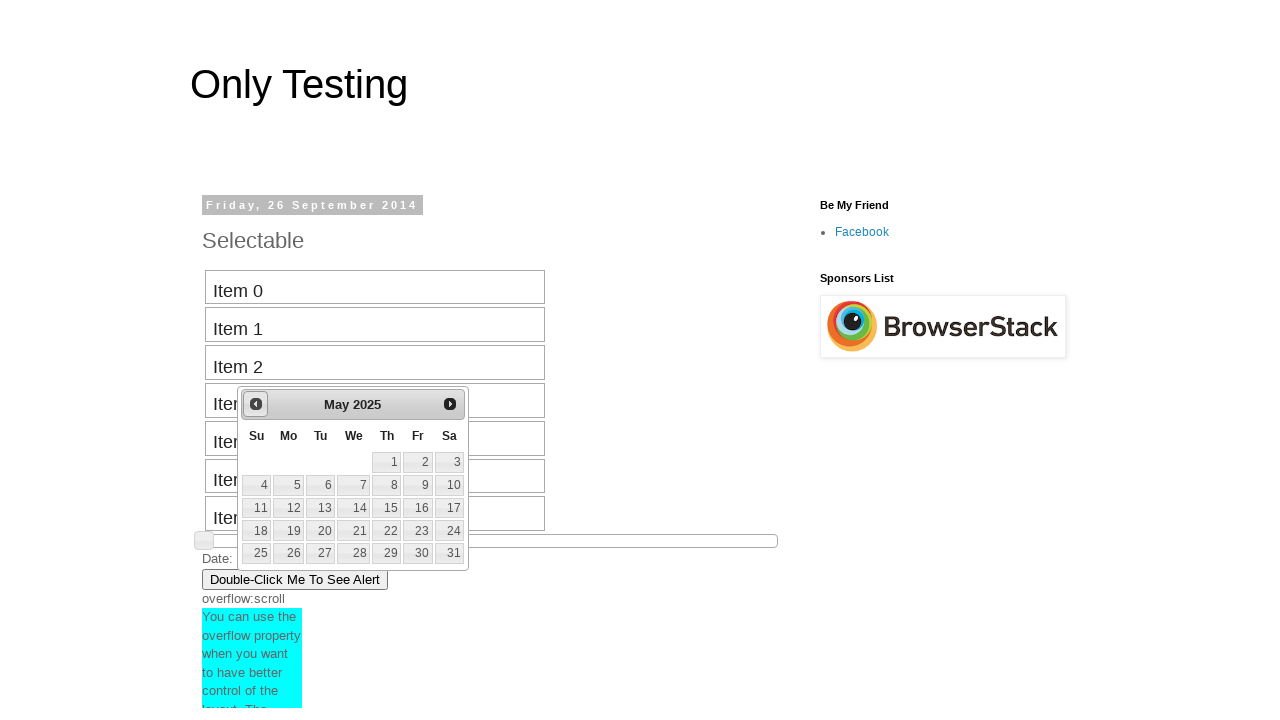

Clicked previous button to navigate backward (currently at May 2025) at (256, 404) on #ui-datepicker-div a.ui-datepicker-prev span
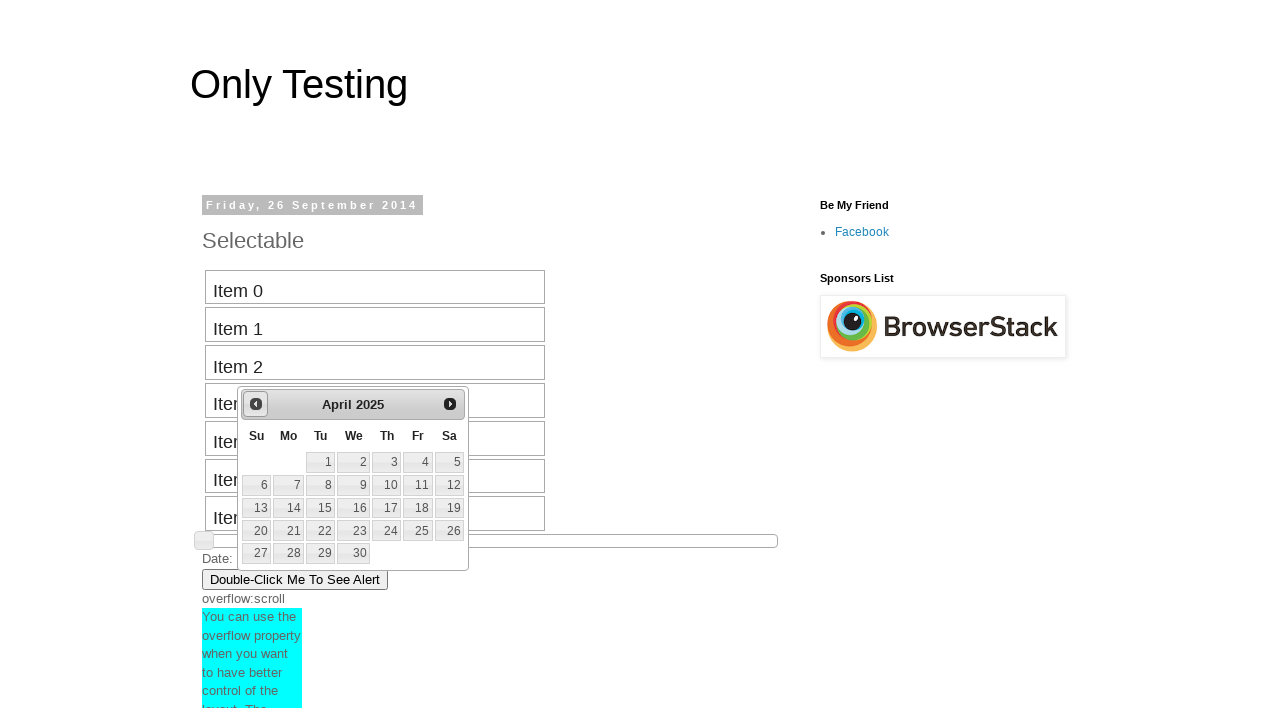

Retrieved current calendar month 'April' and year '2025'
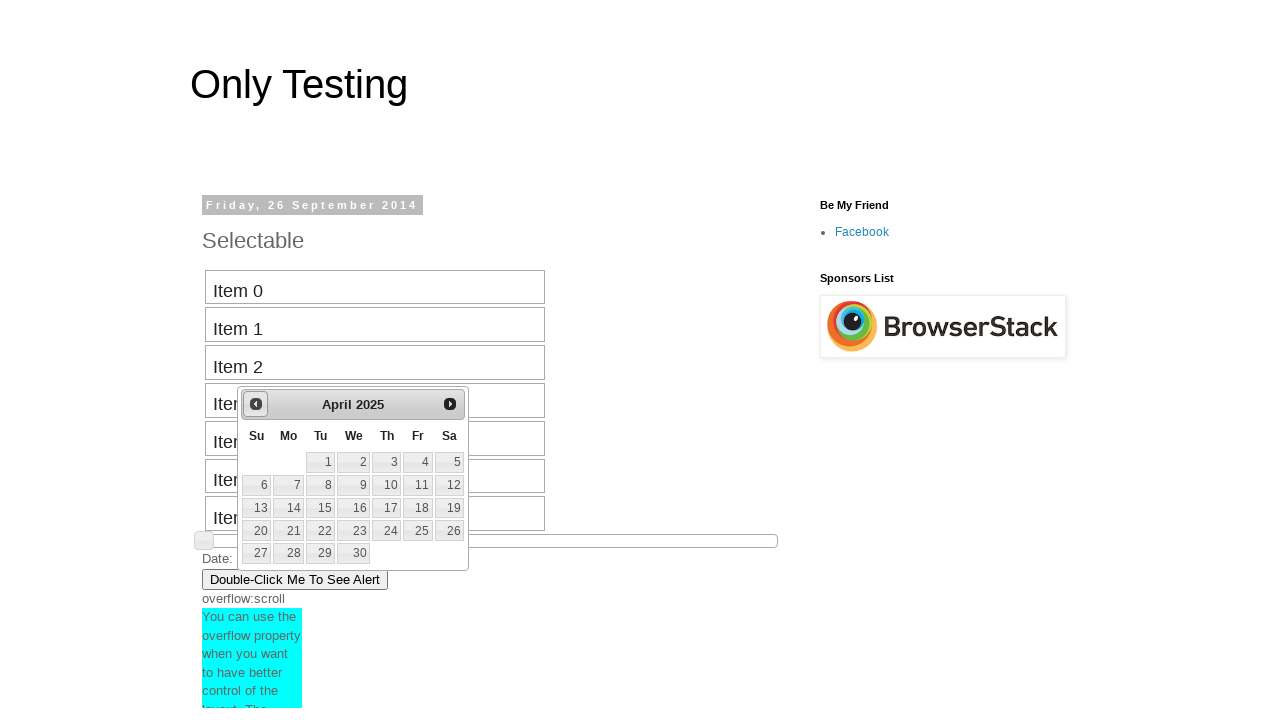

Clicked previous button to navigate backward (currently at April 2025) at (256, 404) on #ui-datepicker-div a.ui-datepicker-prev span
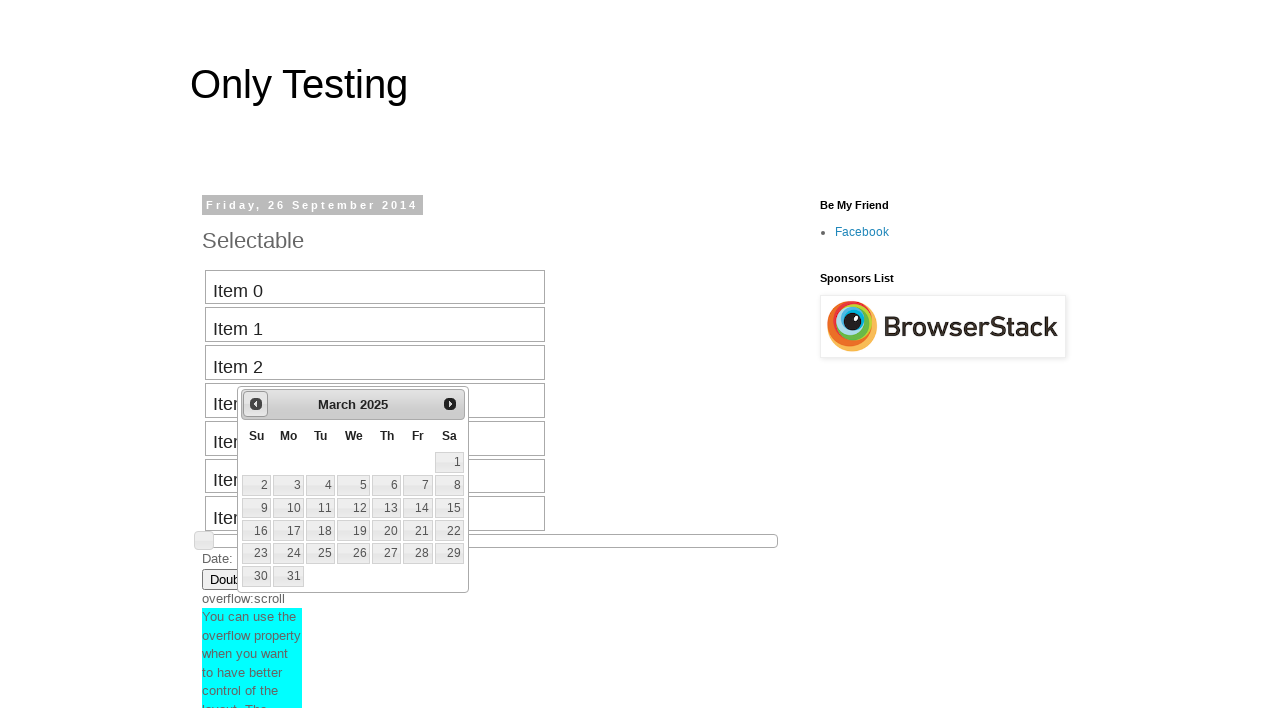

Retrieved current calendar month 'March' and year '2025'
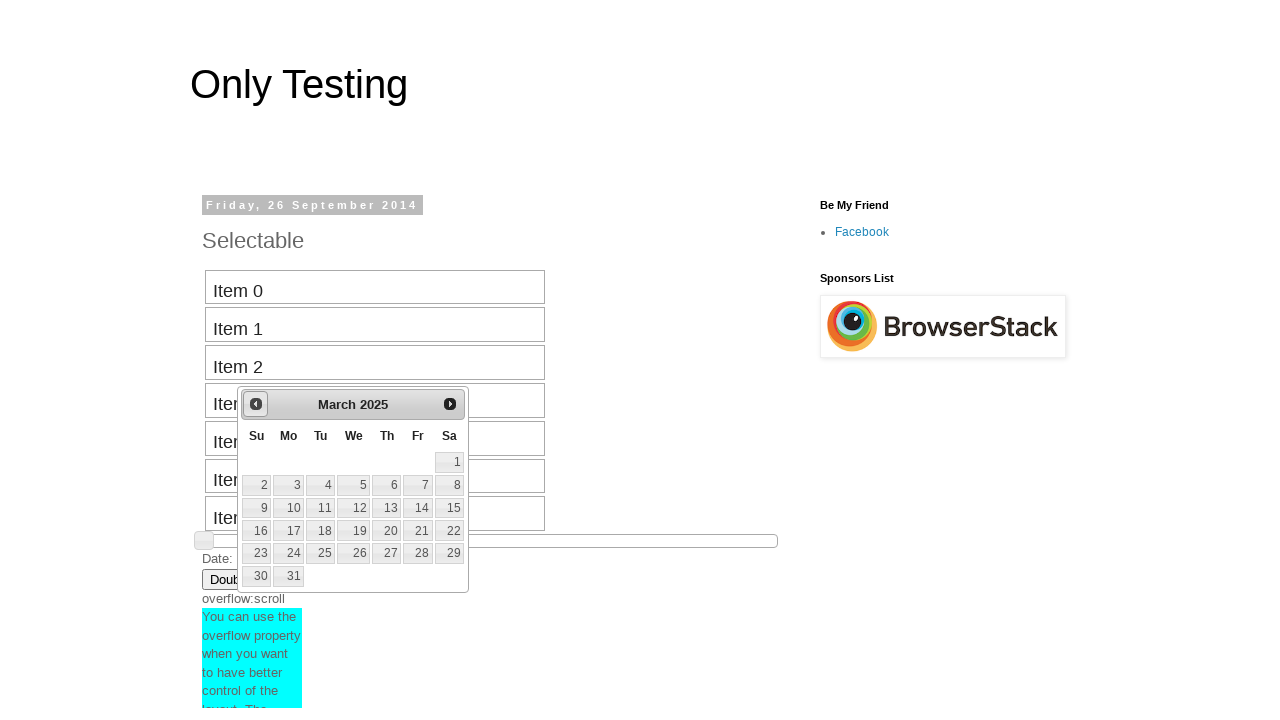

Clicked previous button to navigate backward (currently at March 2025) at (256, 404) on #ui-datepicker-div a.ui-datepicker-prev span
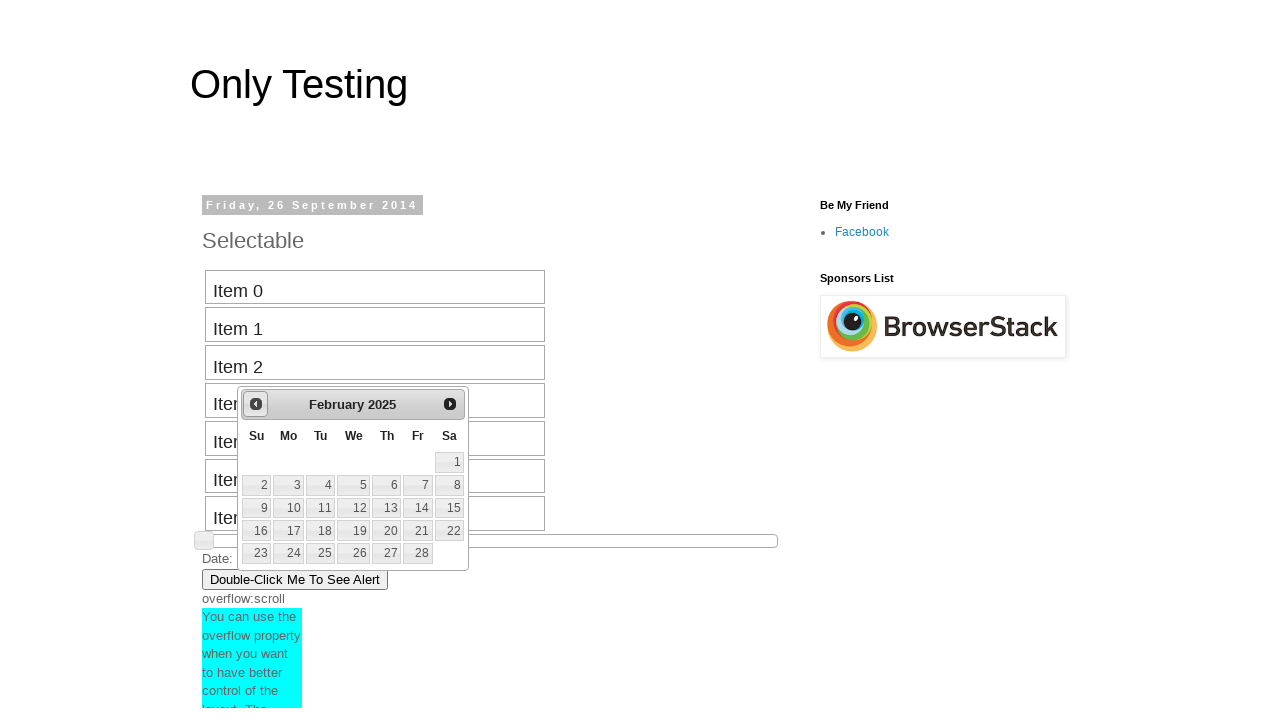

Retrieved current calendar month 'February' and year '2025'
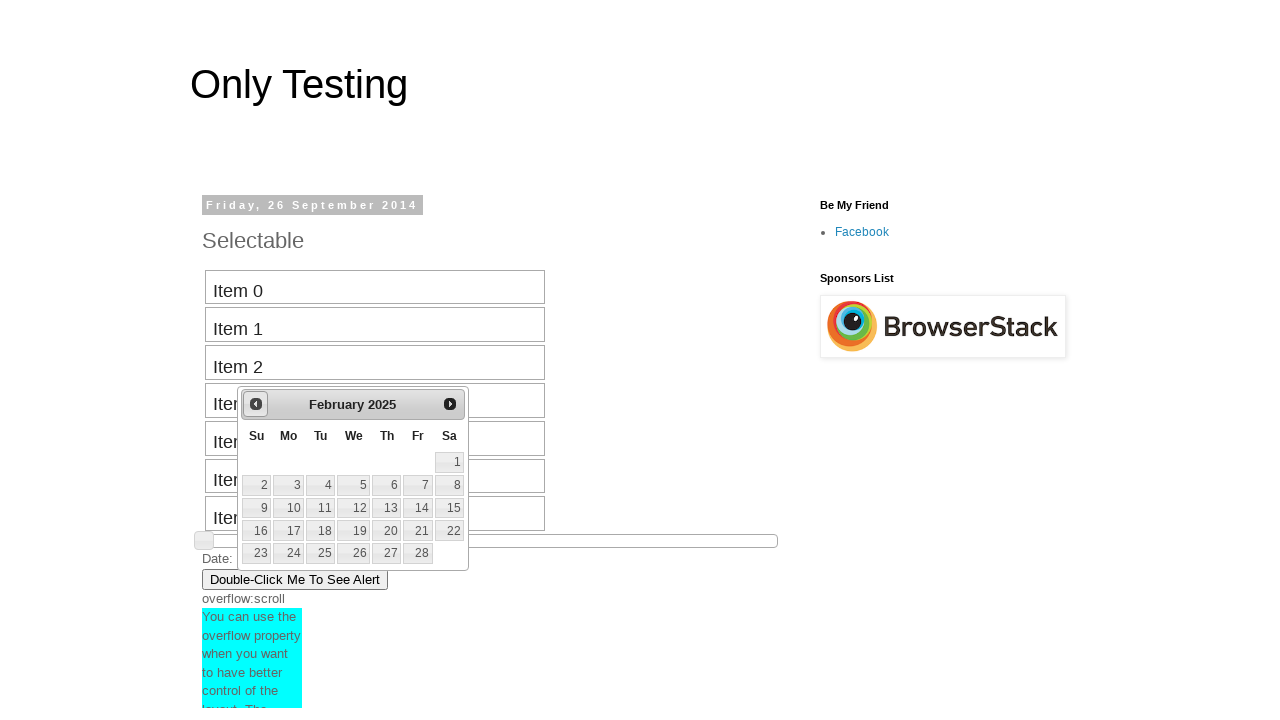

Clicked previous button to navigate backward (currently at February 2025) at (256, 404) on #ui-datepicker-div a.ui-datepicker-prev span
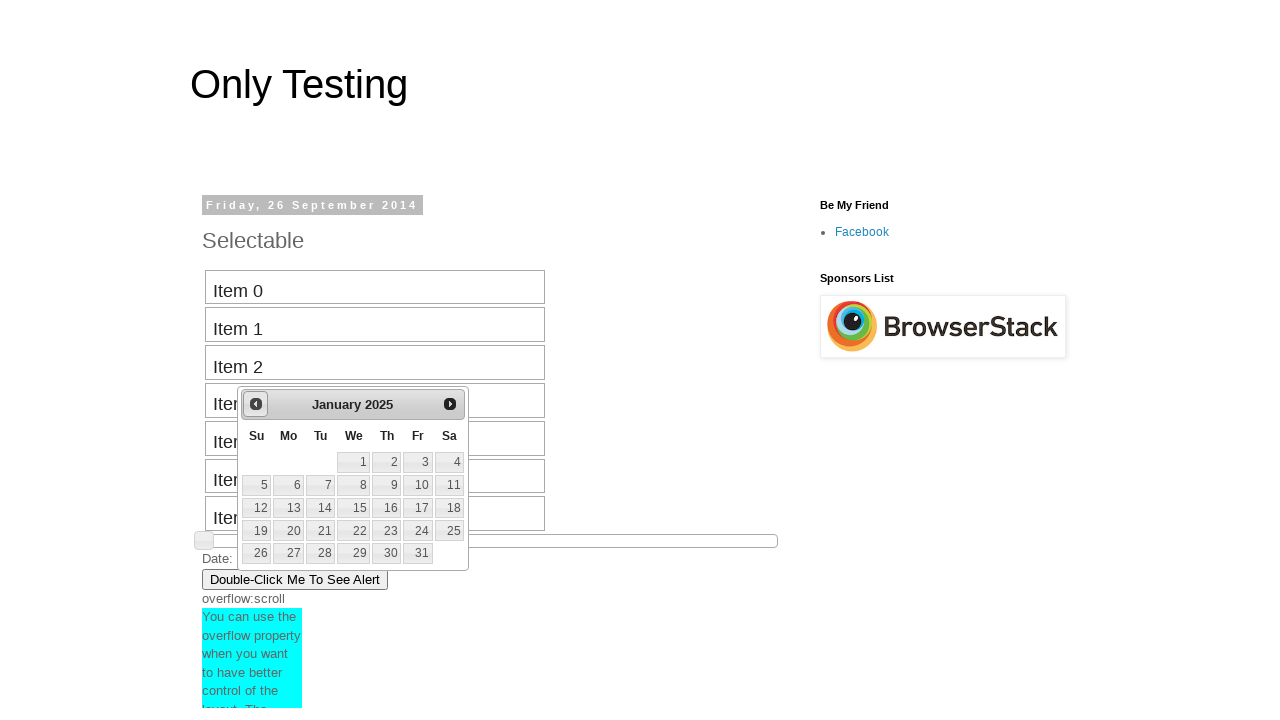

Retrieved current calendar month 'January' and year '2025'
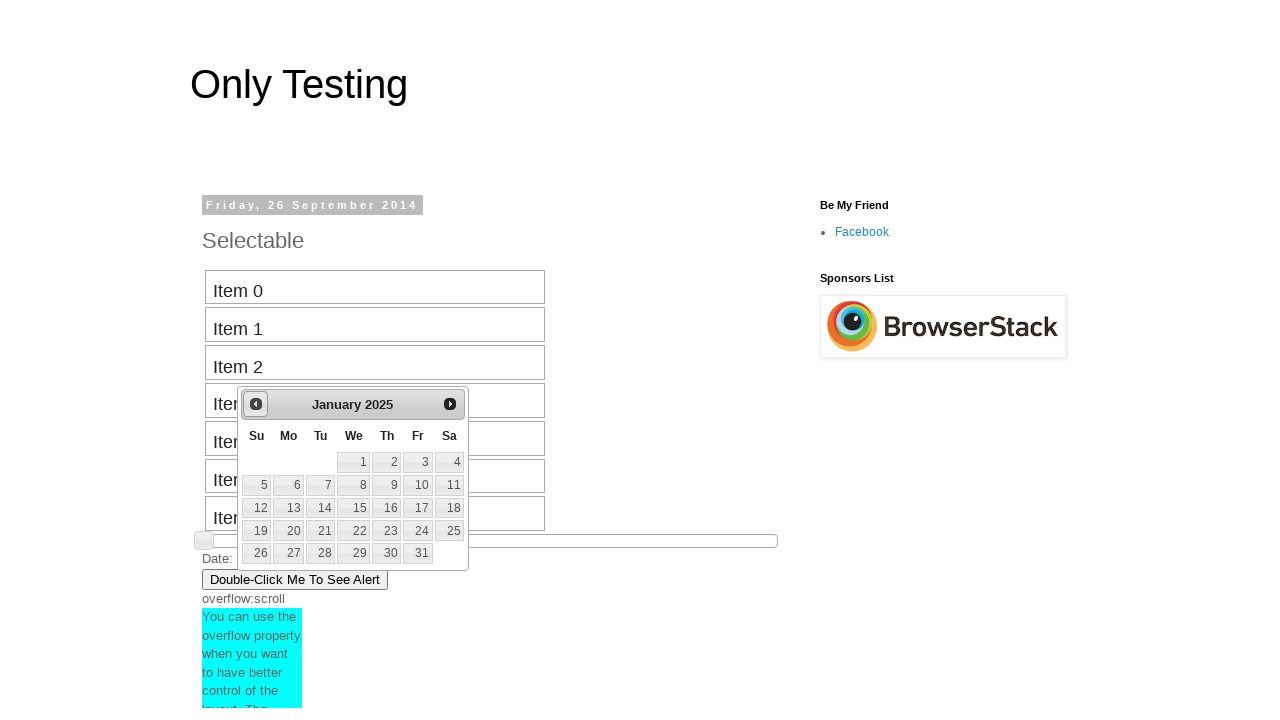

Clicked previous button to navigate backward (currently at January 2025) at (256, 404) on #ui-datepicker-div a.ui-datepicker-prev span
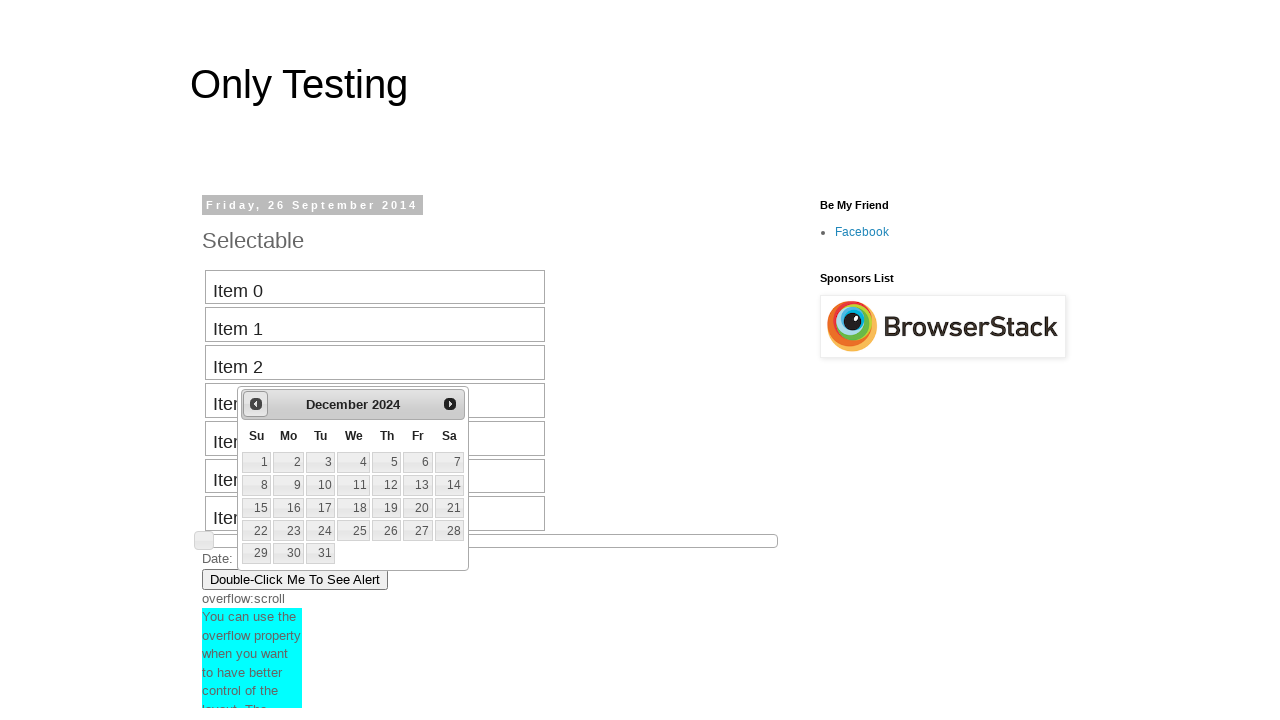

Retrieved current calendar month 'December' and year '2024'
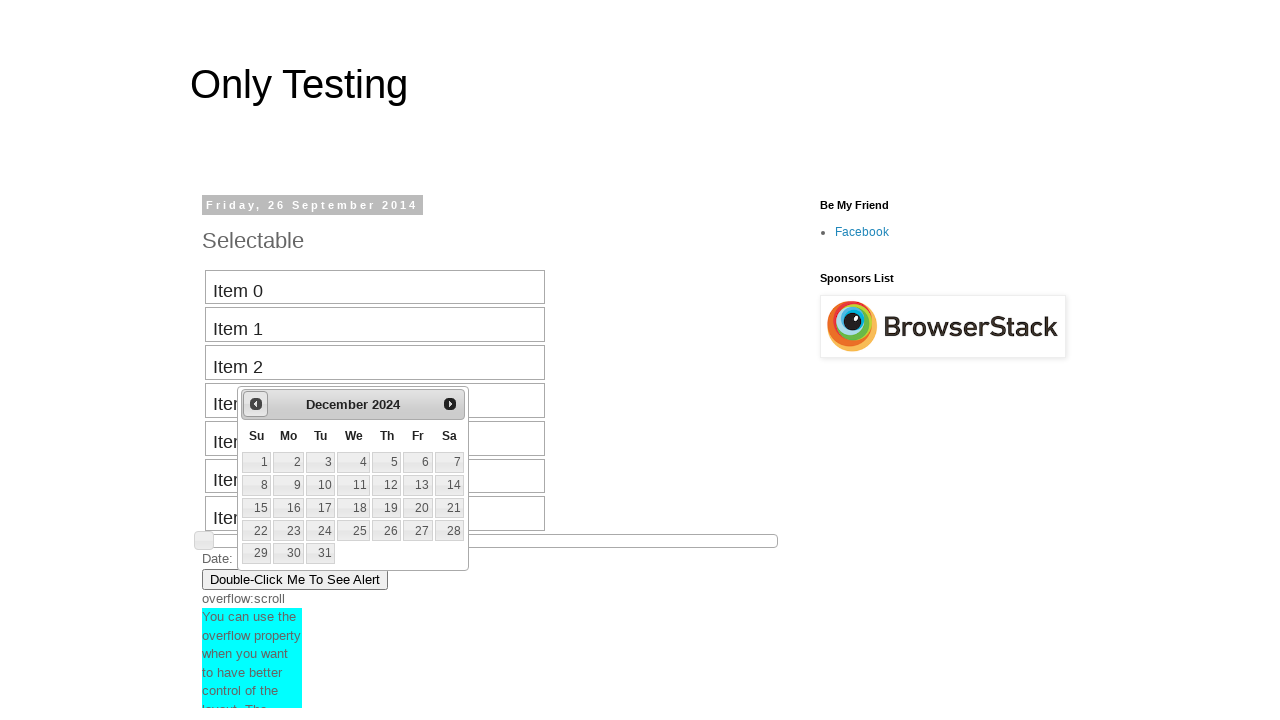

Clicked previous button to navigate backward (currently at December 2024) at (256, 404) on #ui-datepicker-div a.ui-datepicker-prev span
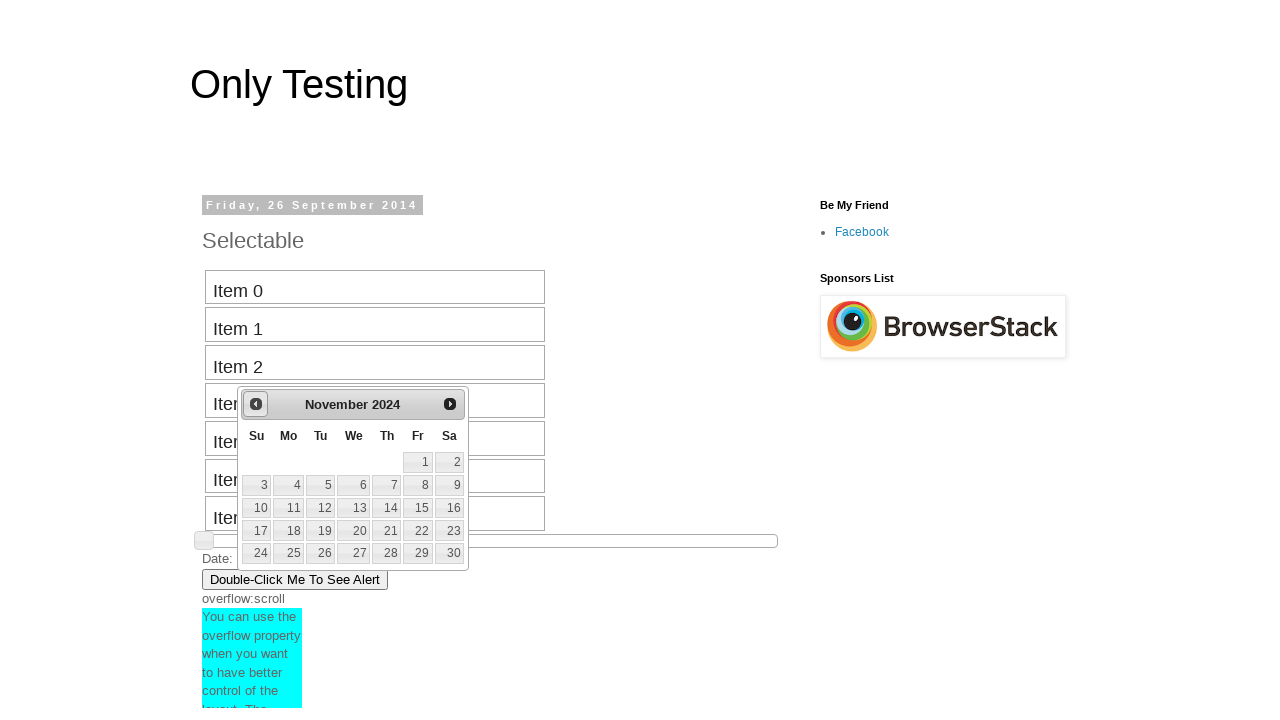

Retrieved current calendar month 'November' and year '2024'
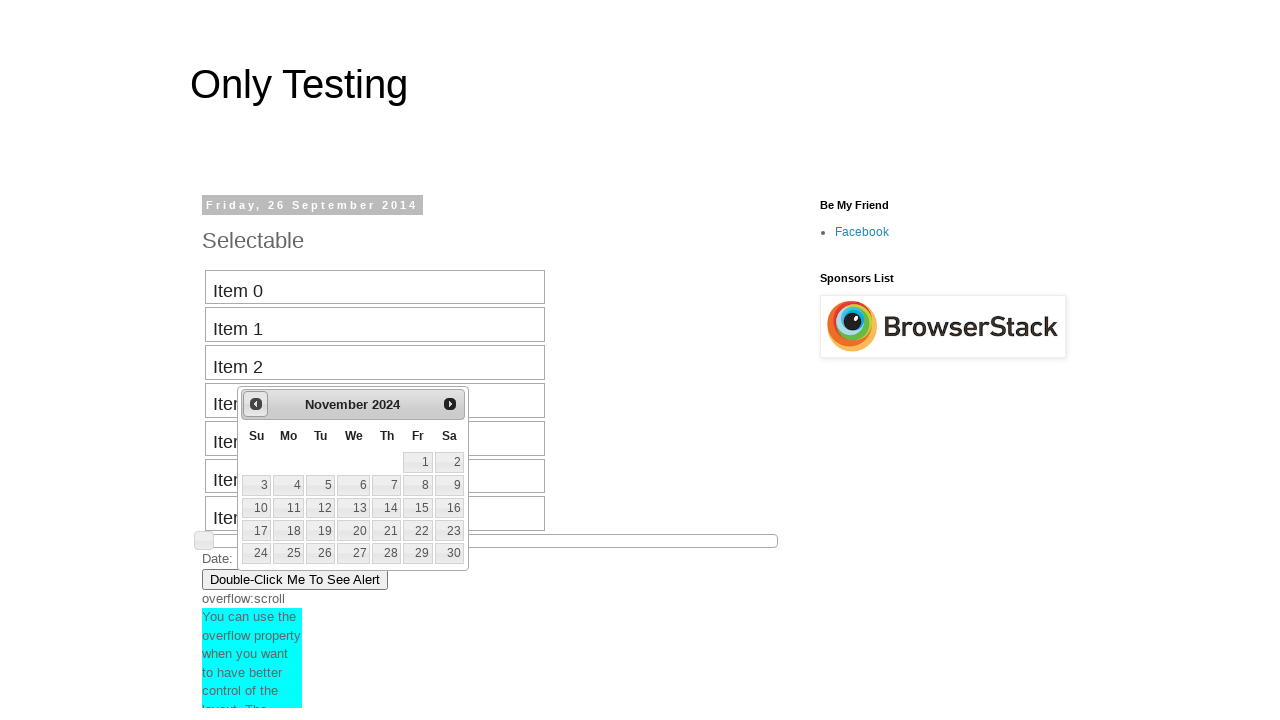

Clicked previous button to navigate backward (currently at November 2024) at (256, 404) on #ui-datepicker-div a.ui-datepicker-prev span
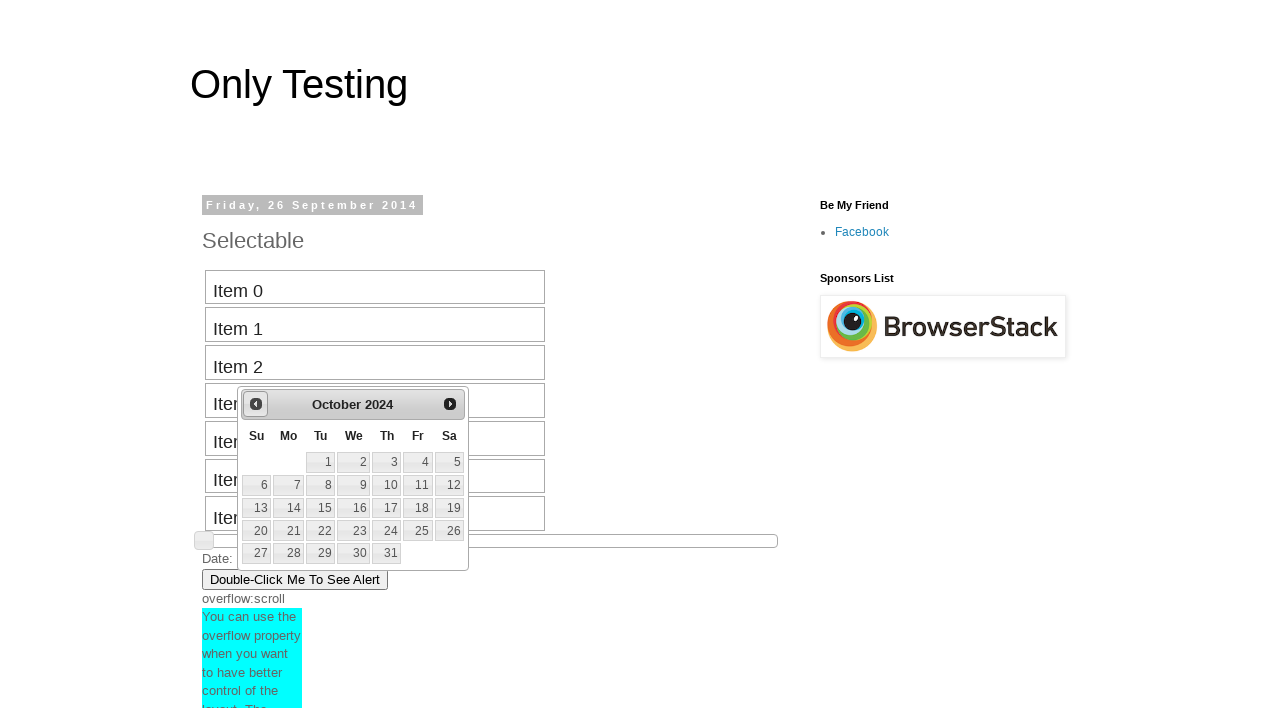

Retrieved current calendar month 'October' and year '2024'
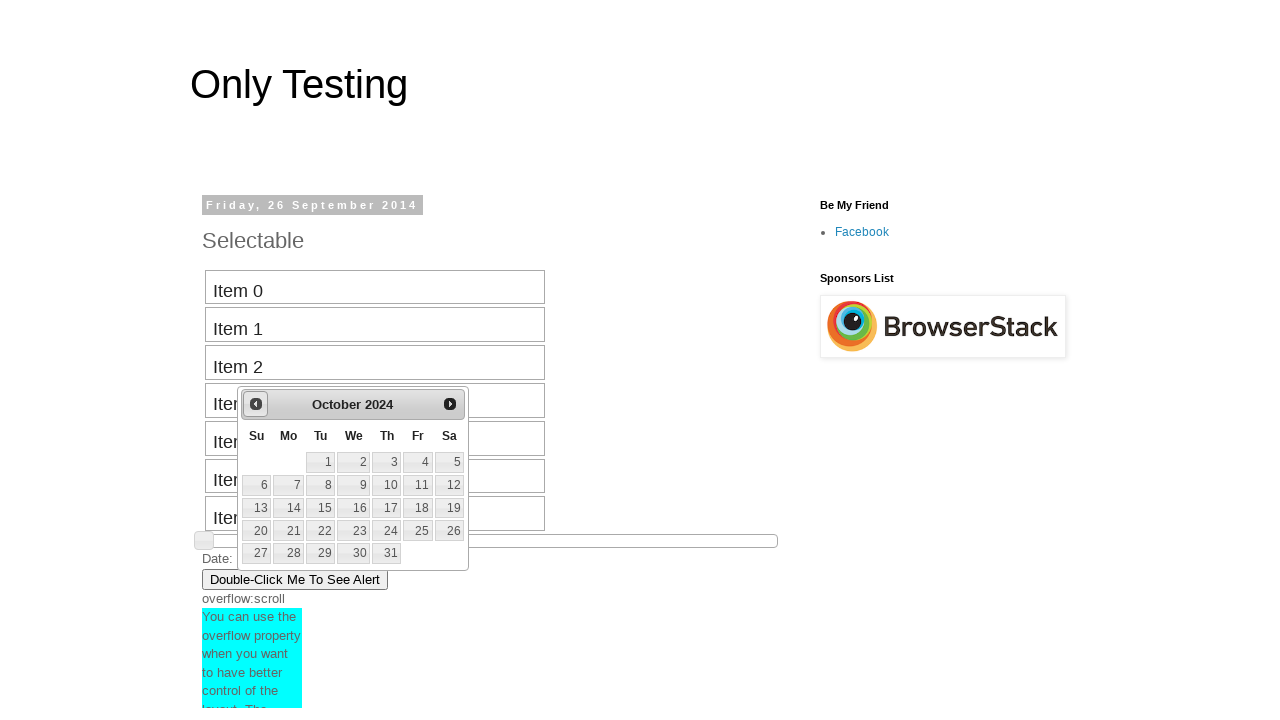

Clicked previous button to navigate backward (currently at October 2024) at (256, 404) on #ui-datepicker-div a.ui-datepicker-prev span
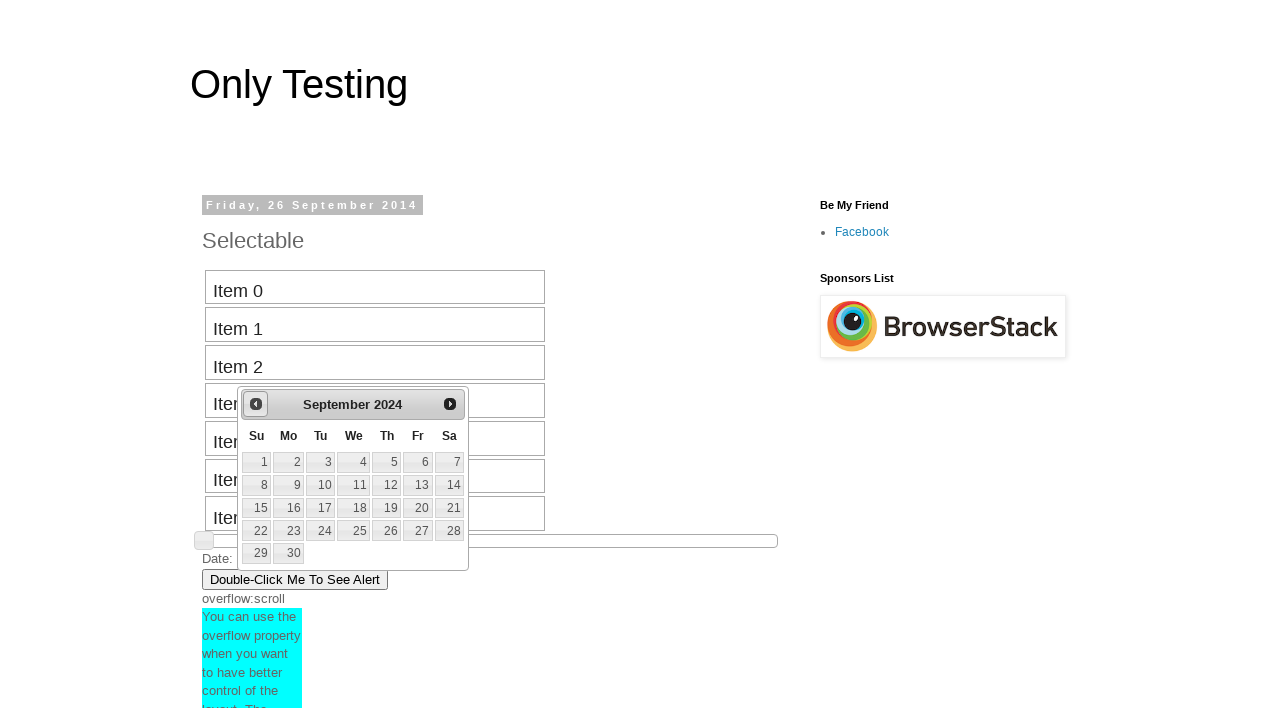

Retrieved current calendar month 'September' and year '2024'
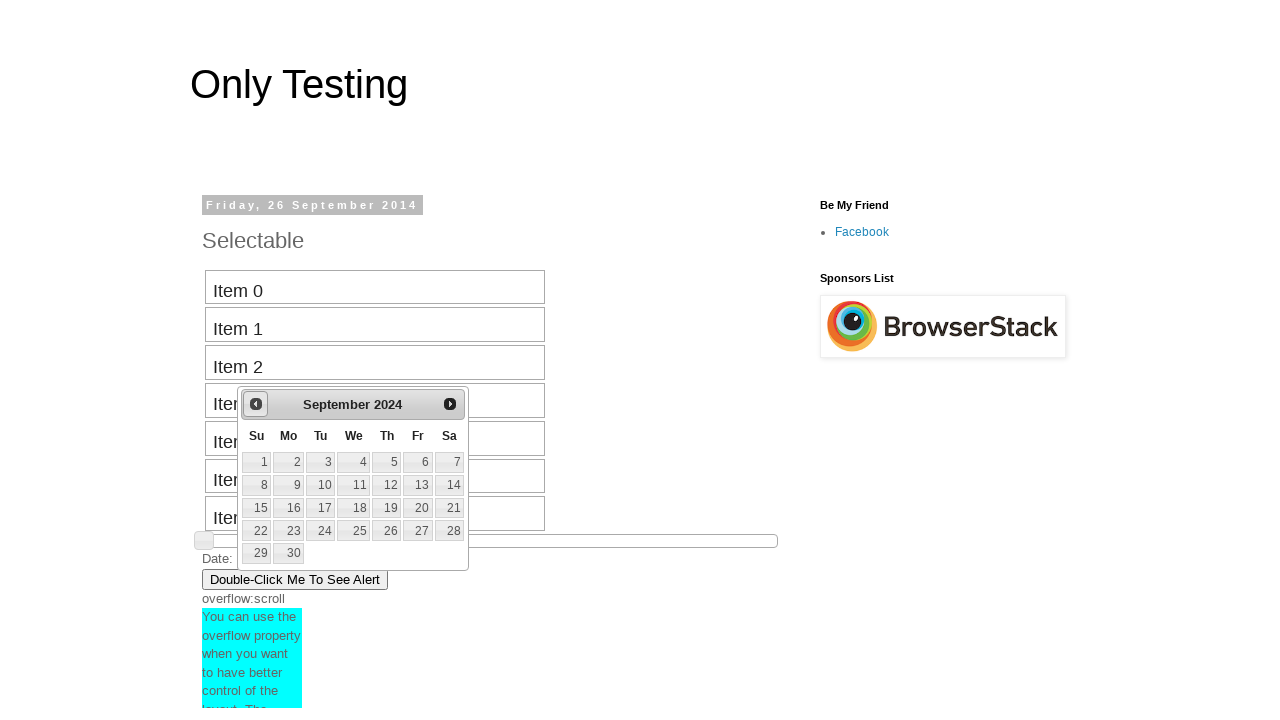

Clicked previous button to navigate backward (currently at September 2024) at (256, 404) on #ui-datepicker-div a.ui-datepicker-prev span
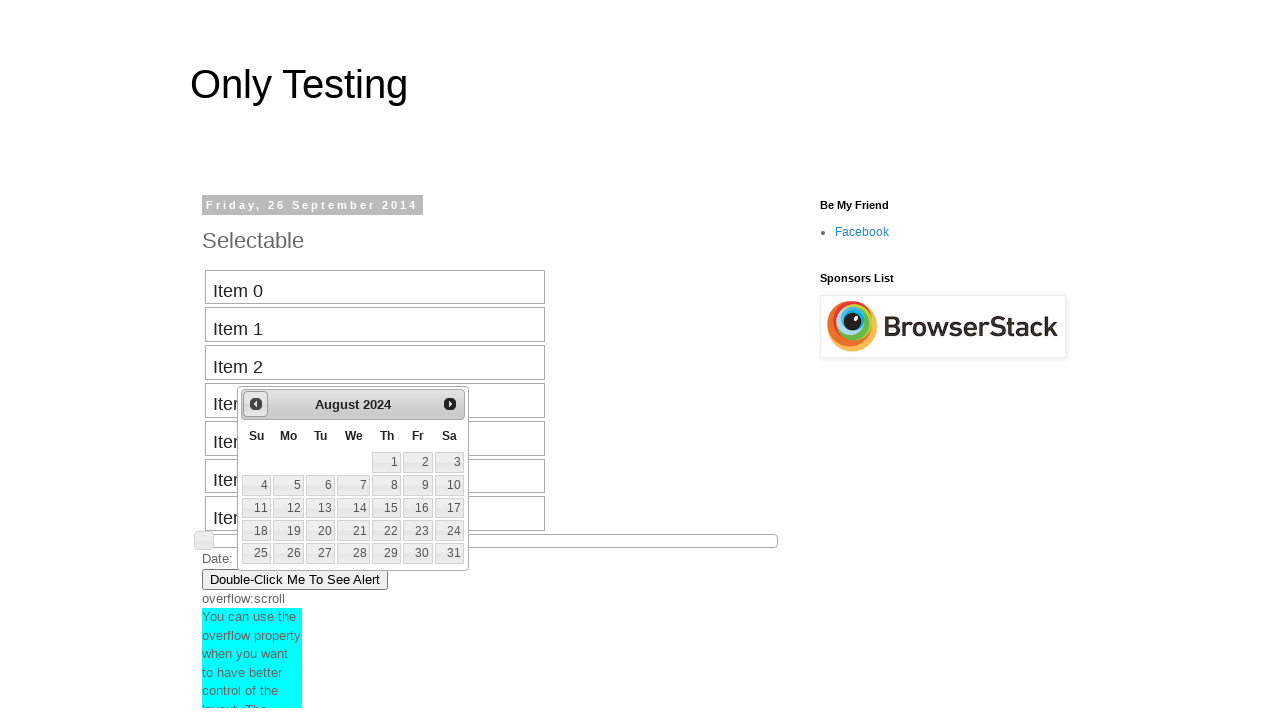

Retrieved current calendar month 'August' and year '2024'
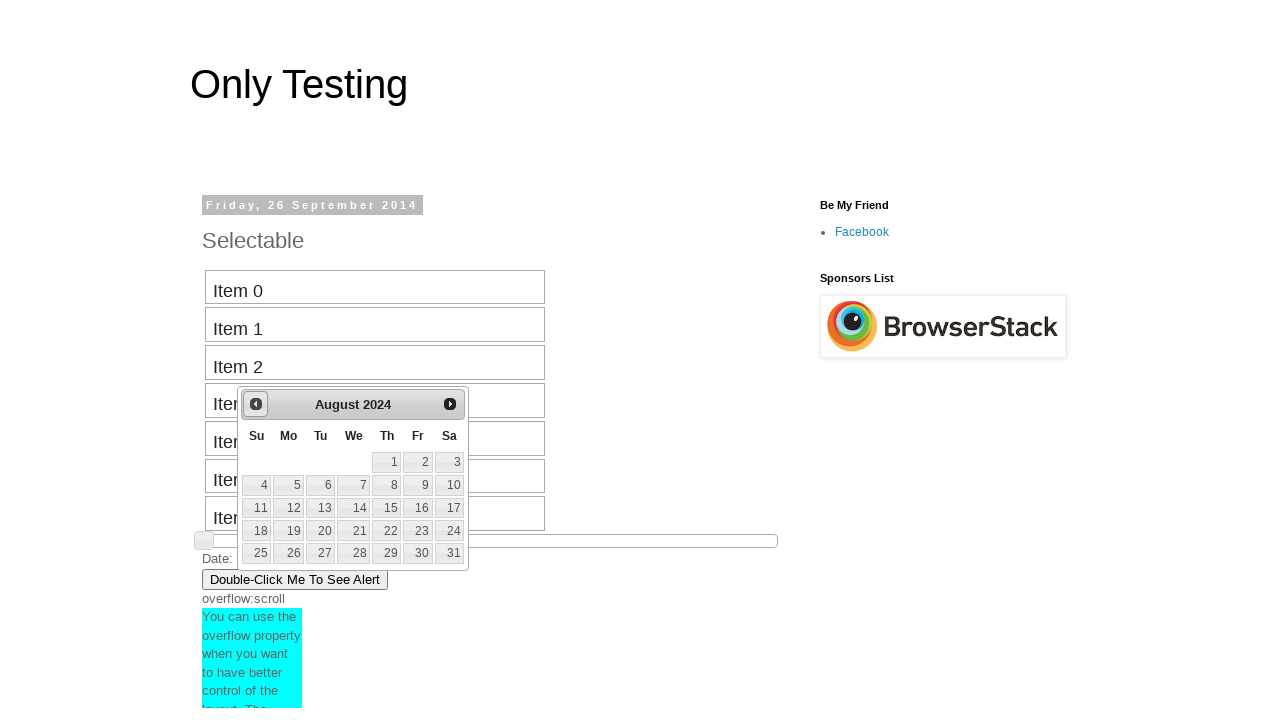

Clicked previous button to navigate backward (currently at August 2024) at (256, 404) on #ui-datepicker-div a.ui-datepicker-prev span
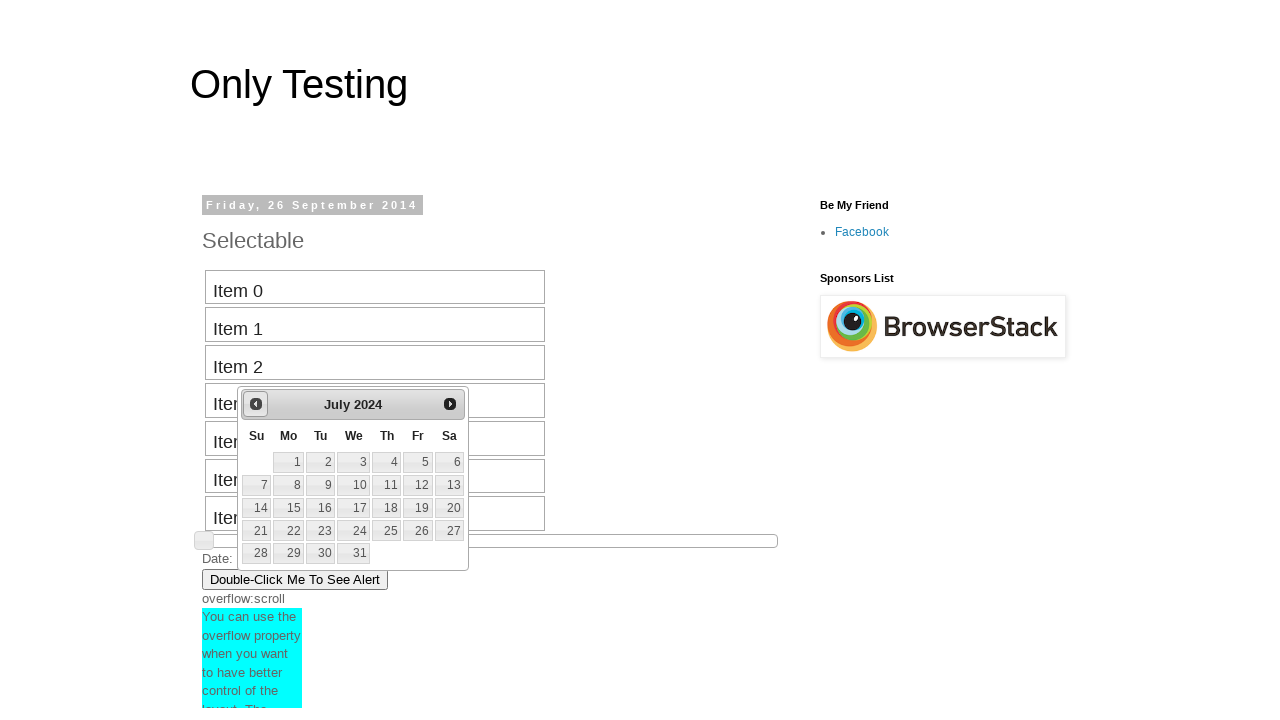

Retrieved current calendar month 'July' and year '2024'
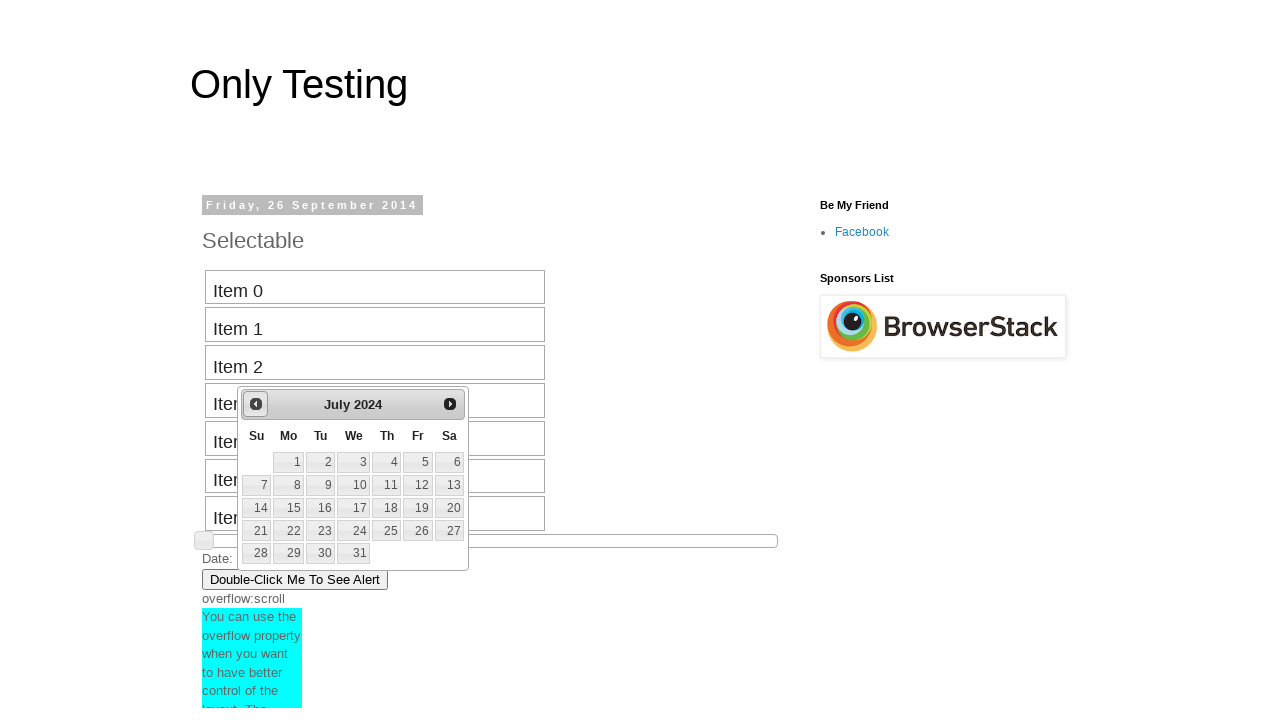

Clicked previous button to navigate backward (currently at July 2024) at (256, 404) on #ui-datepicker-div a.ui-datepicker-prev span
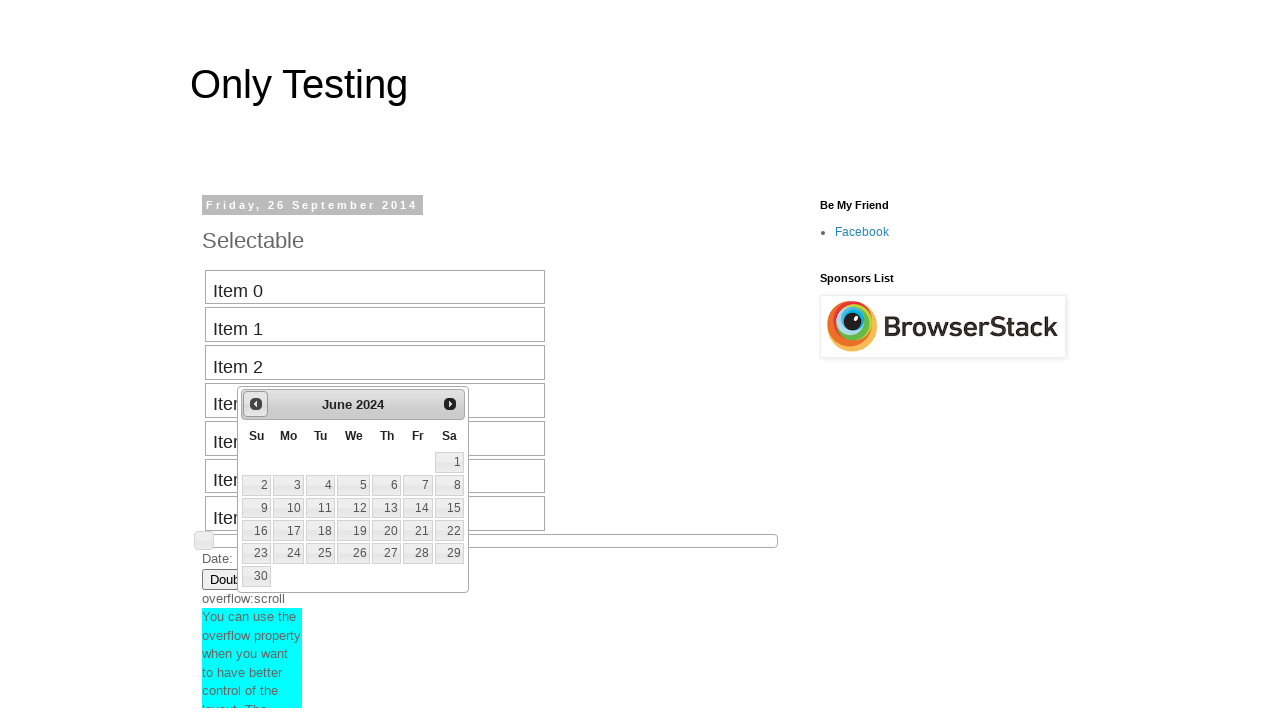

Retrieved current calendar month 'June' and year '2024'
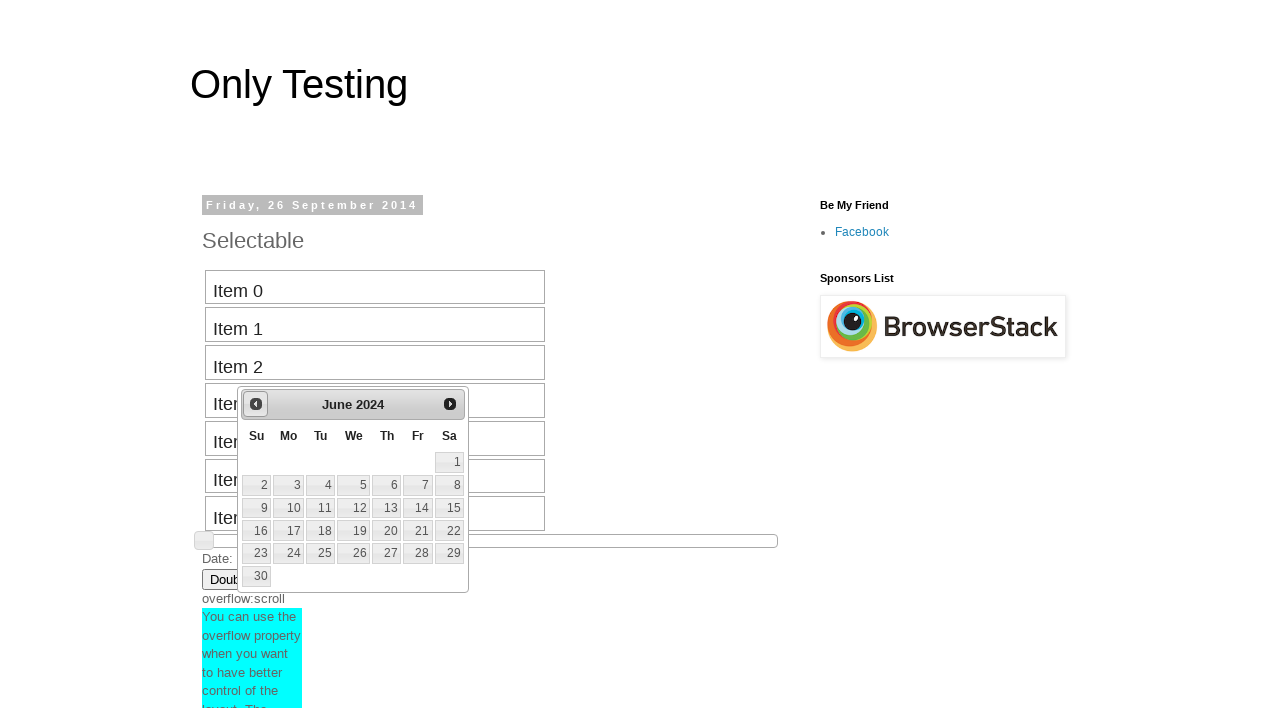

Clicked previous button to navigate backward (currently at June 2024) at (256, 404) on #ui-datepicker-div a.ui-datepicker-prev span
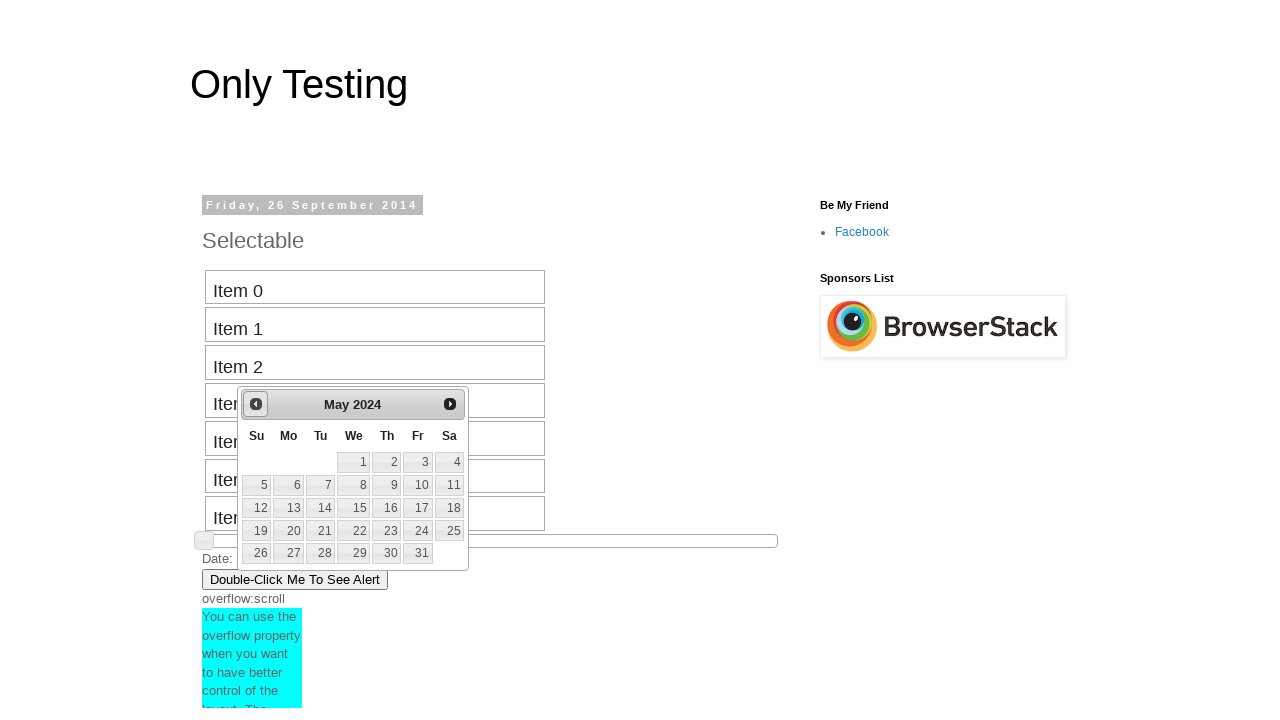

Retrieved current calendar month 'May' and year '2024'
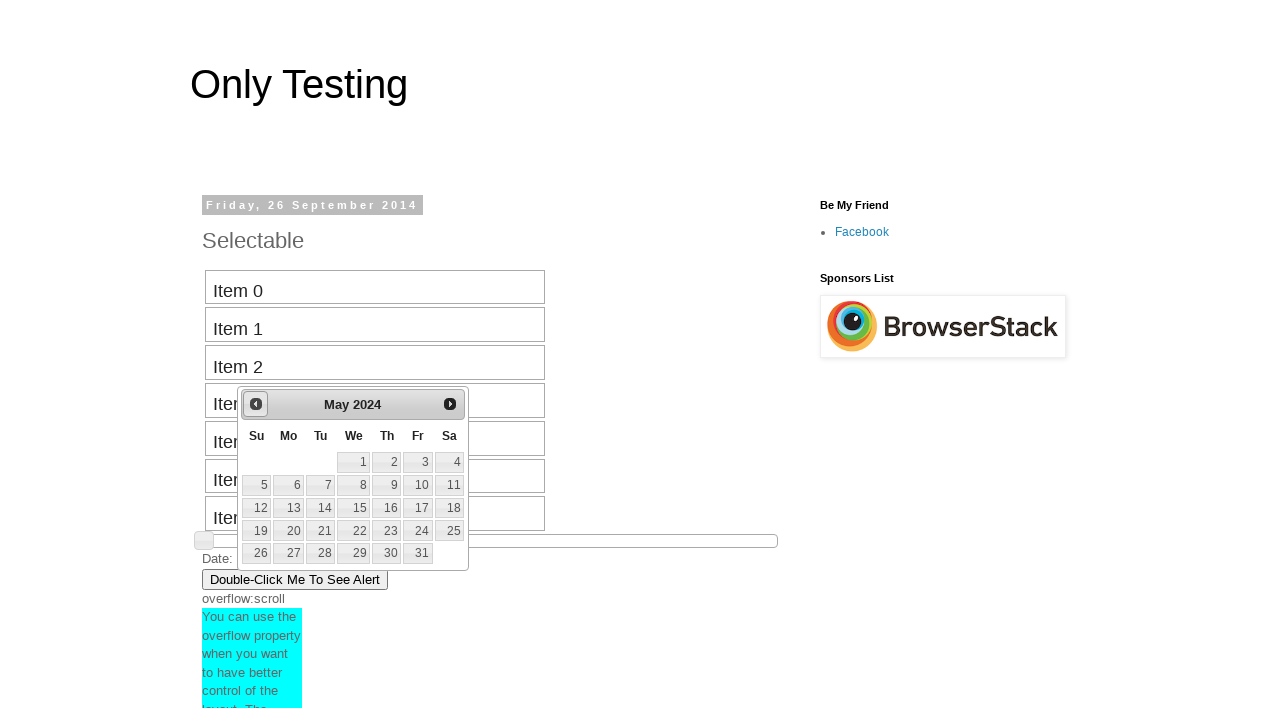

Clicked previous button to navigate backward (currently at May 2024) at (256, 404) on #ui-datepicker-div a.ui-datepicker-prev span
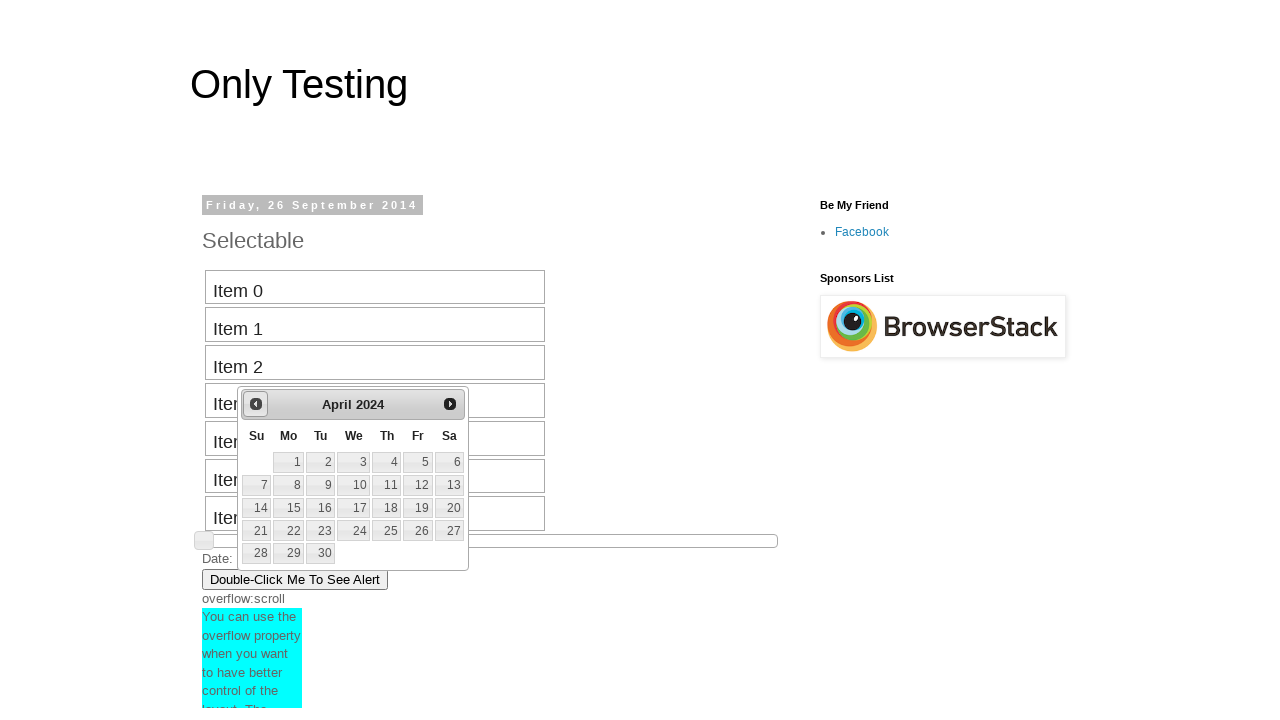

Retrieved current calendar month 'April' and year '2024'
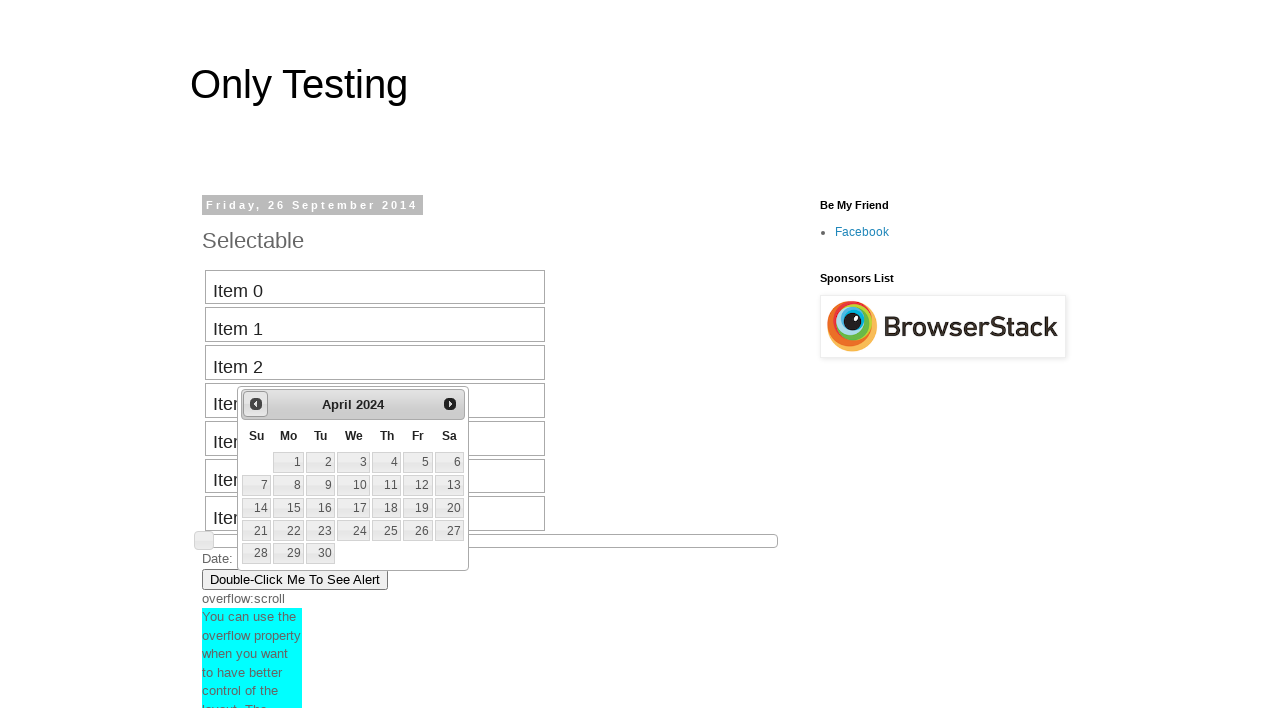

Clicked previous button to navigate backward (currently at April 2024) at (256, 404) on #ui-datepicker-div a.ui-datepicker-prev span
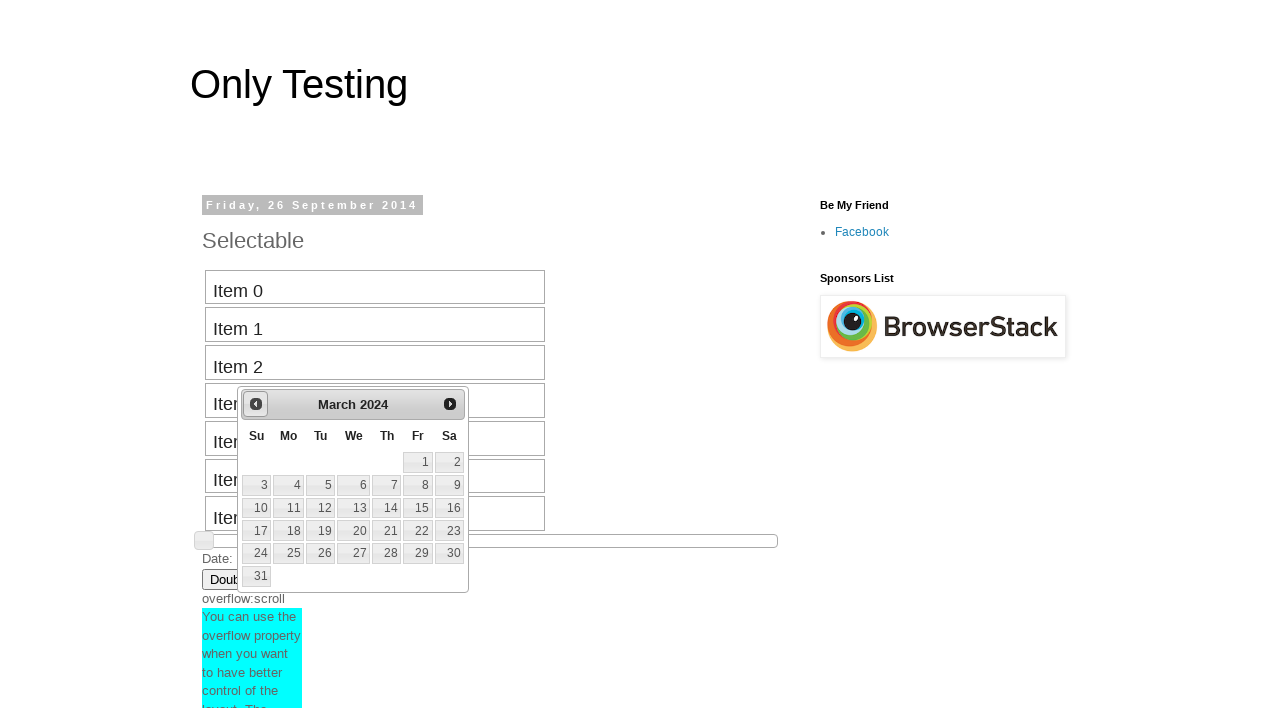

Retrieved current calendar month 'March' and year '2024'
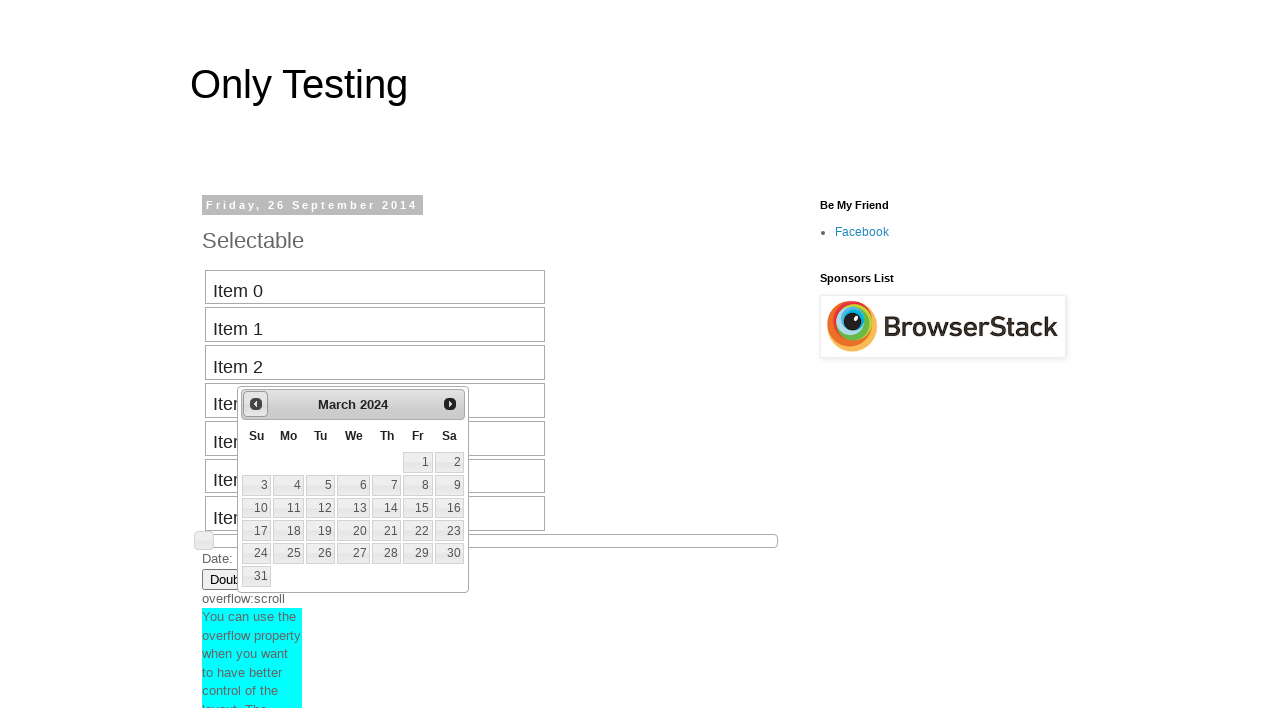

Clicked previous button to navigate backward (currently at March 2024) at (256, 404) on #ui-datepicker-div a.ui-datepicker-prev span
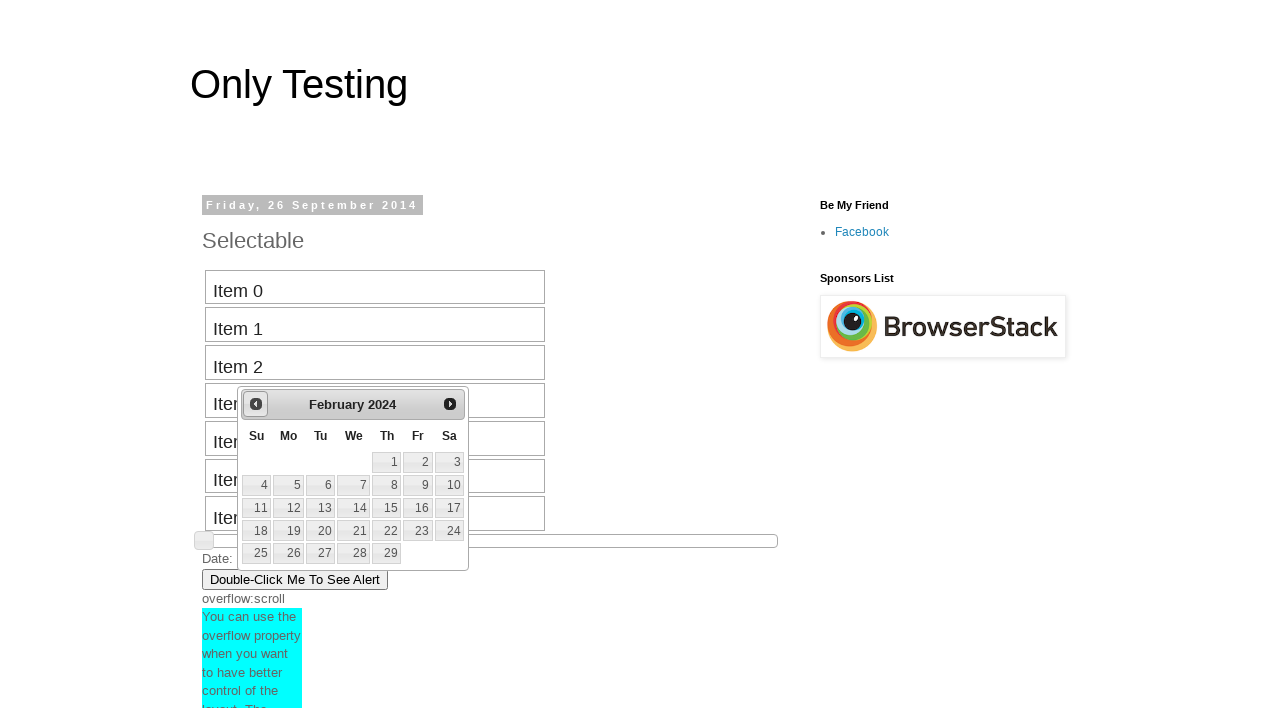

Retrieved current calendar month 'February' and year '2024'
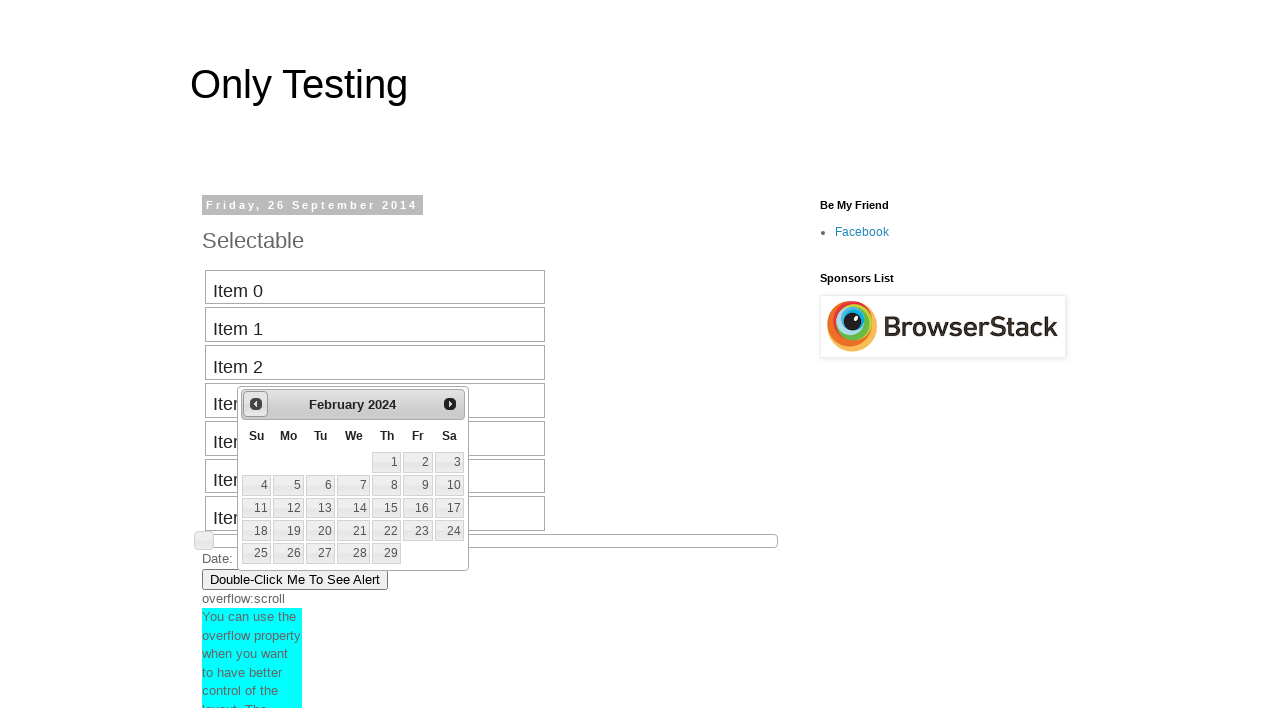

Clicked previous button to navigate backward (currently at February 2024) at (256, 404) on #ui-datepicker-div a.ui-datepicker-prev span
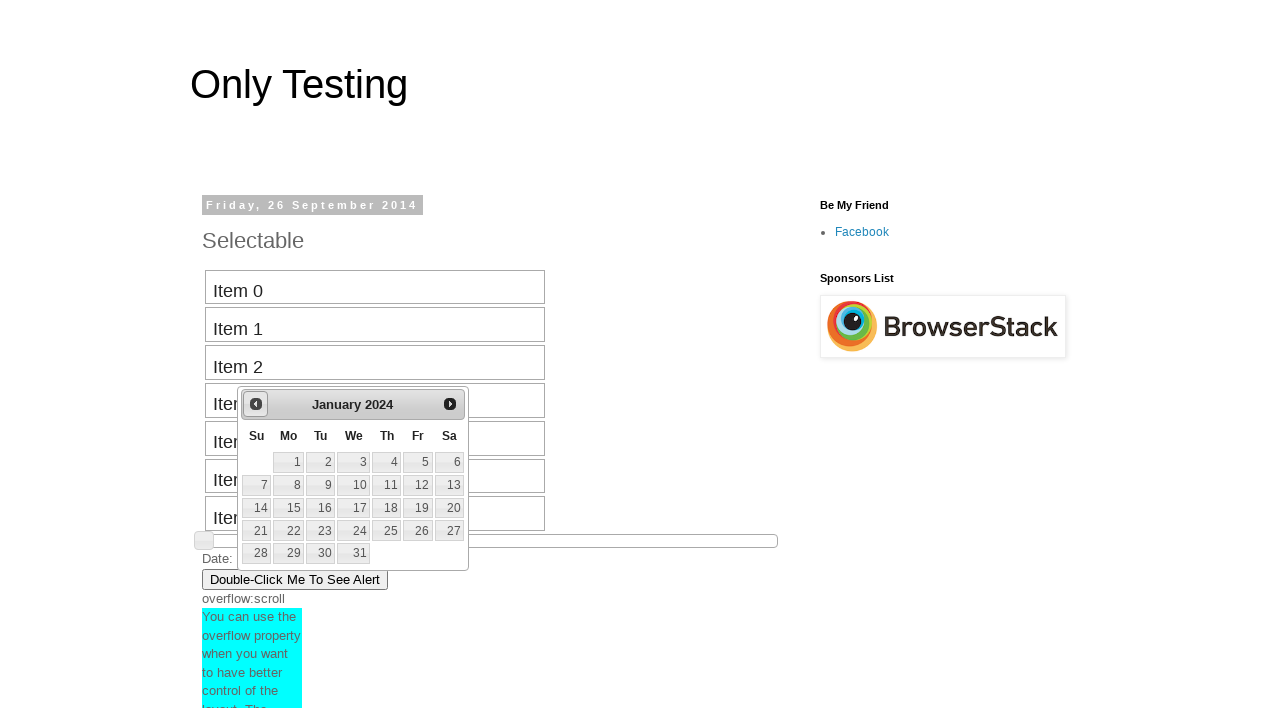

Retrieved current calendar month 'January' and year '2024'
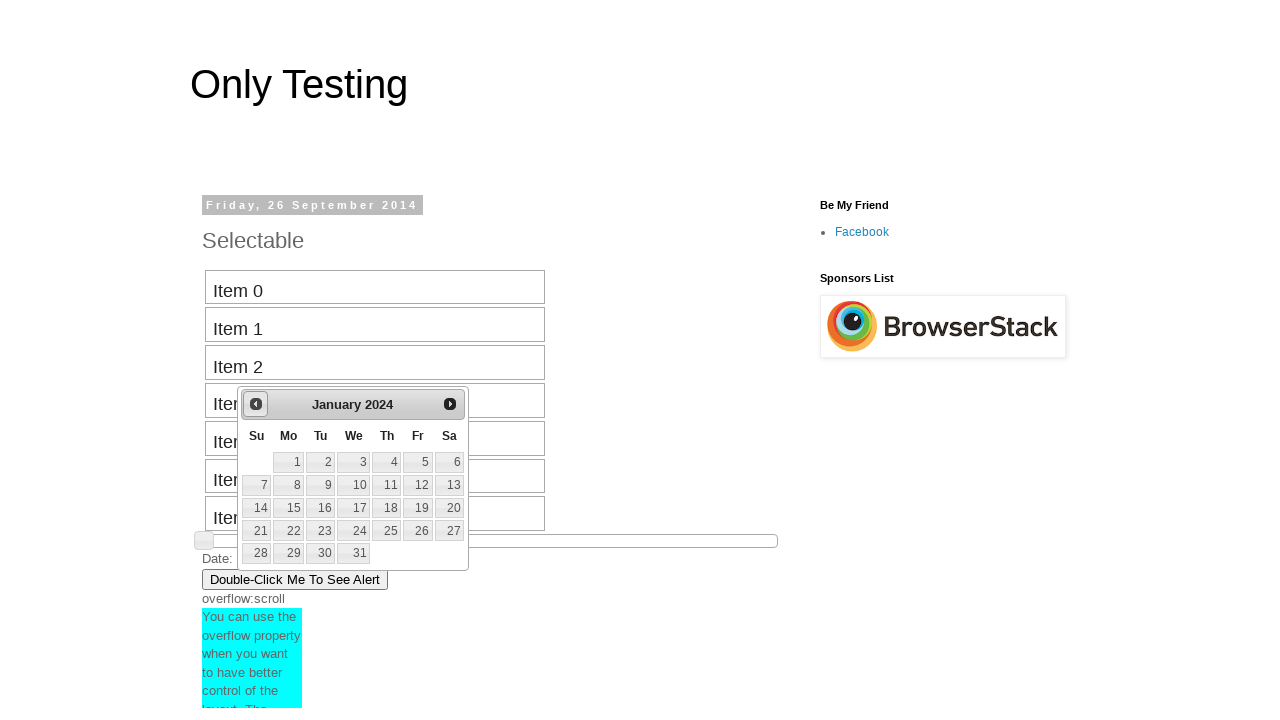

Clicked previous button to navigate backward (currently at January 2024) at (256, 404) on #ui-datepicker-div a.ui-datepicker-prev span
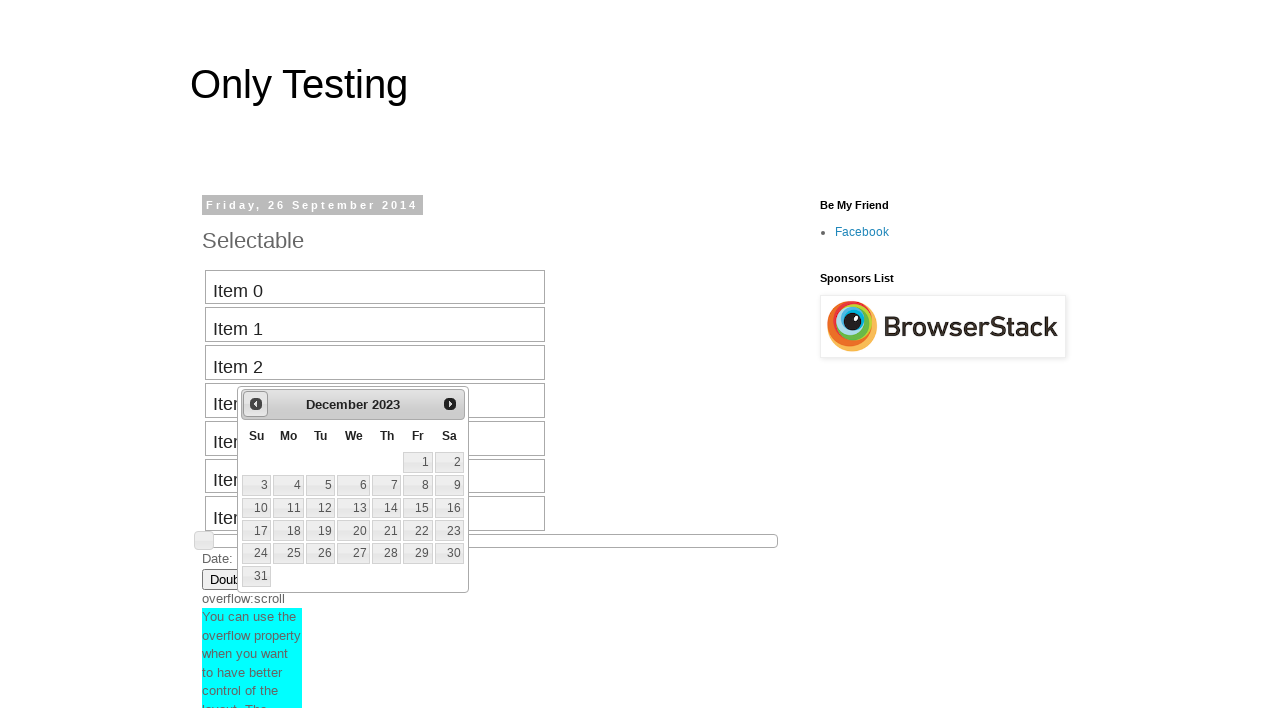

Retrieved current calendar month 'December' and year '2023'
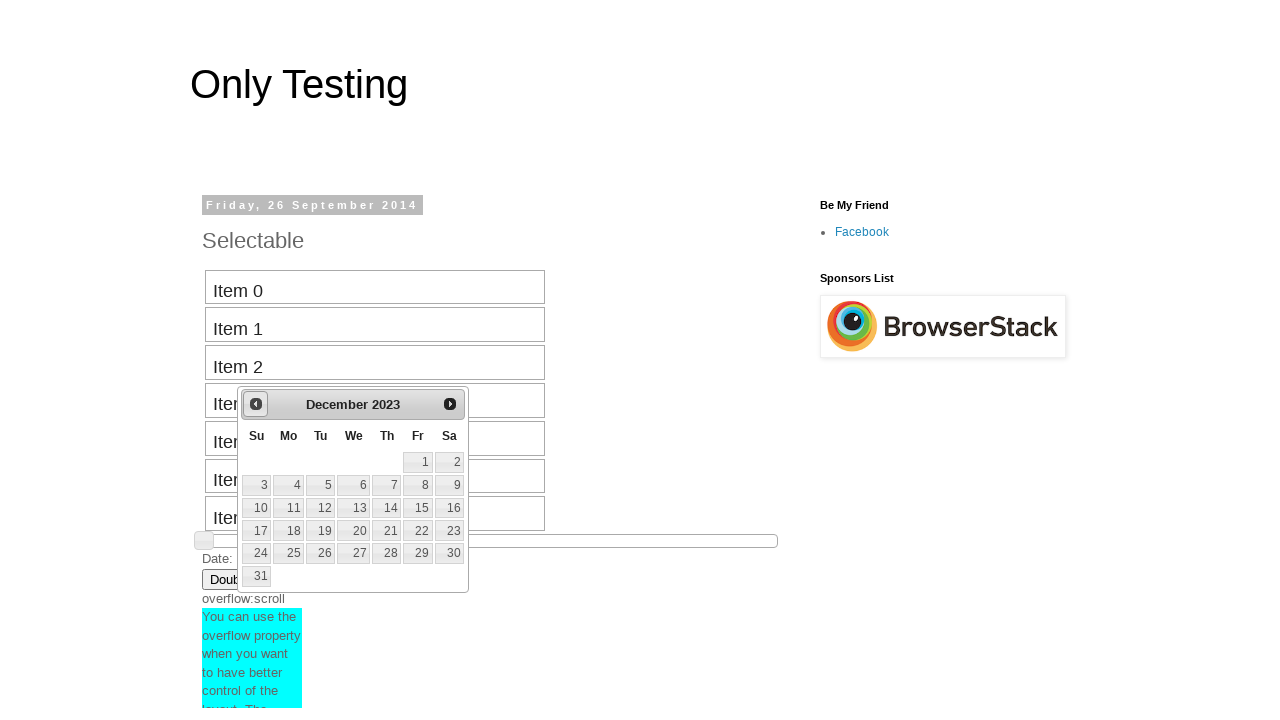

Clicked previous button to navigate backward (currently at December 2023) at (256, 404) on #ui-datepicker-div a.ui-datepicker-prev span
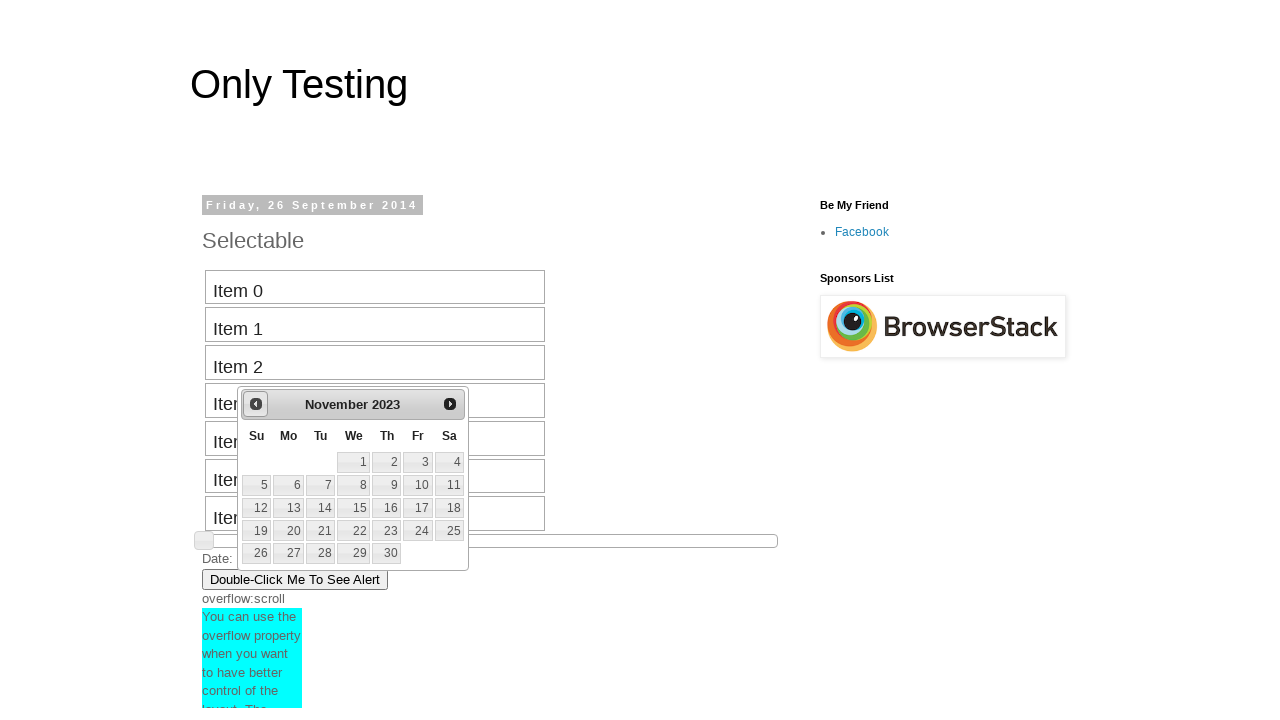

Retrieved current calendar month 'November' and year '2023'
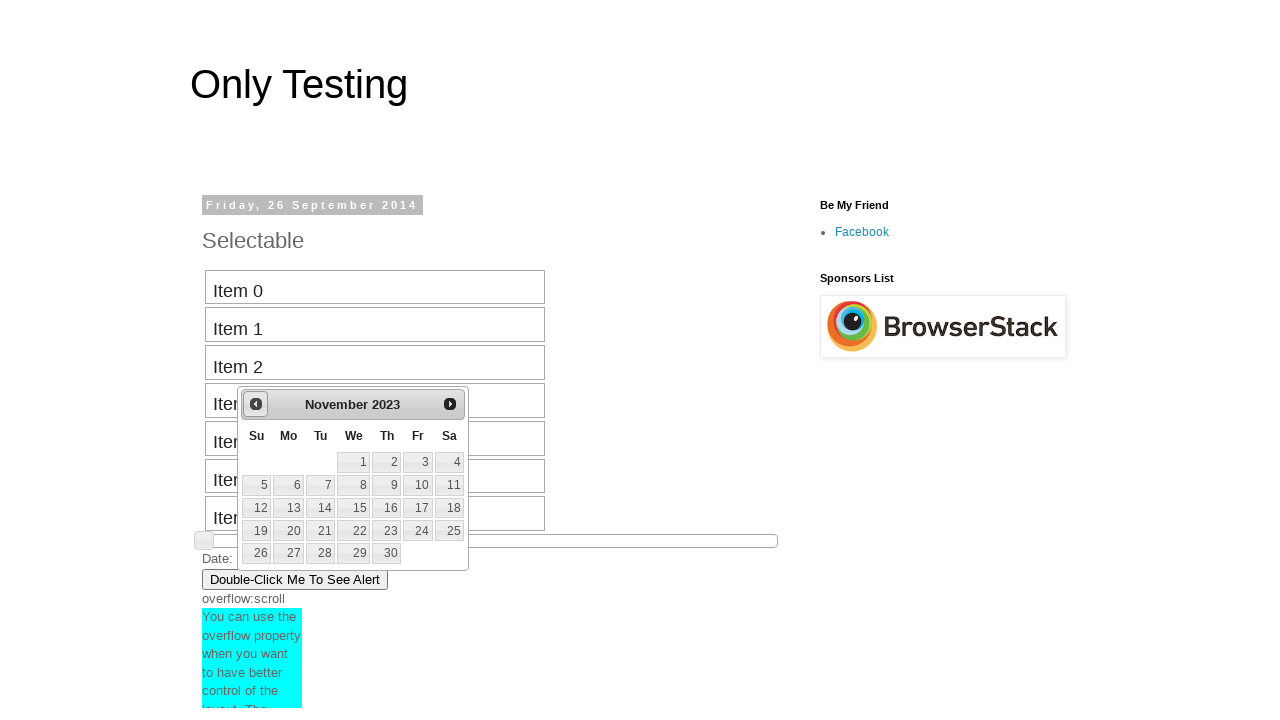

Clicked previous button to navigate backward (currently at November 2023) at (256, 404) on #ui-datepicker-div a.ui-datepicker-prev span
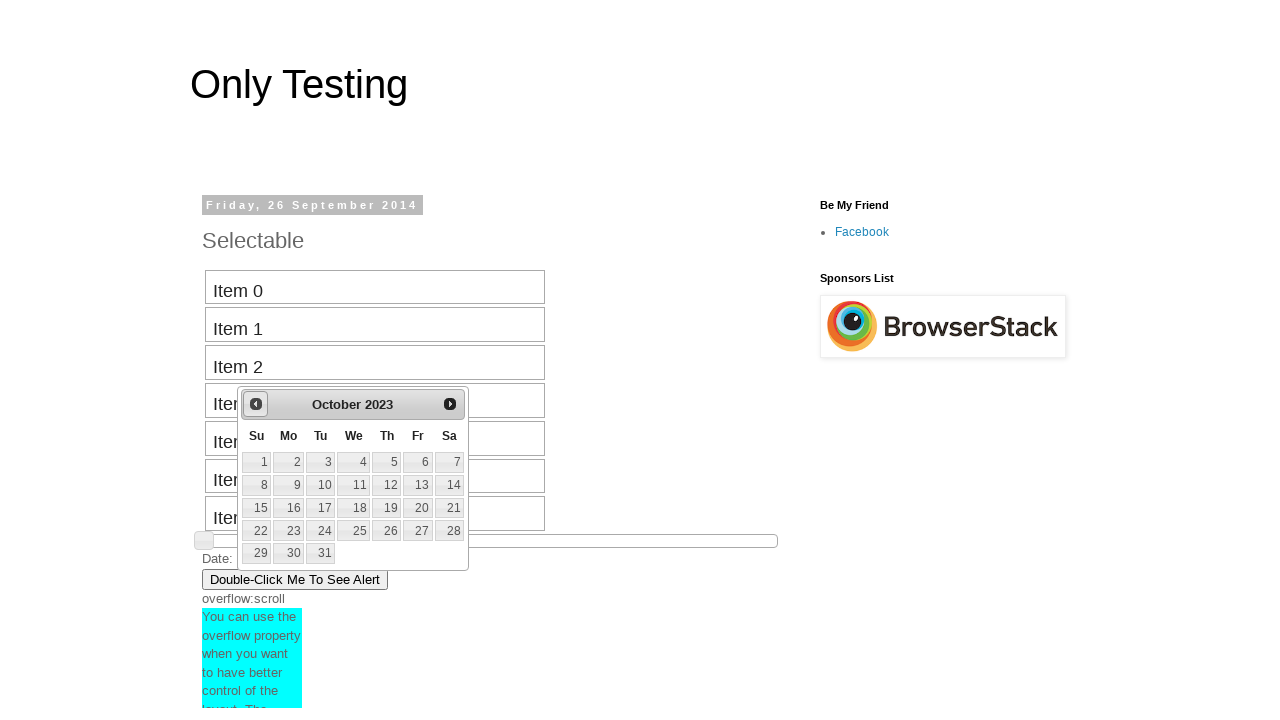

Retrieved current calendar month 'October' and year '2023'
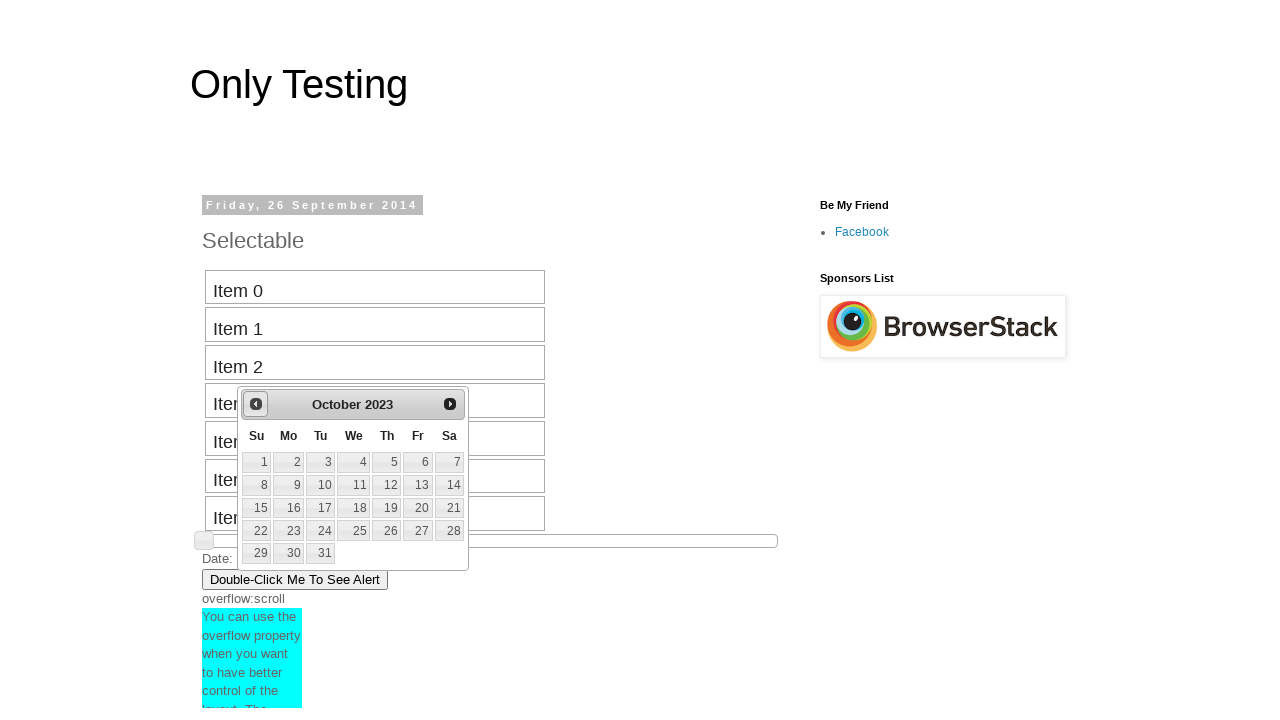

Clicked previous button to navigate backward (currently at October 2023) at (256, 404) on #ui-datepicker-div a.ui-datepicker-prev span
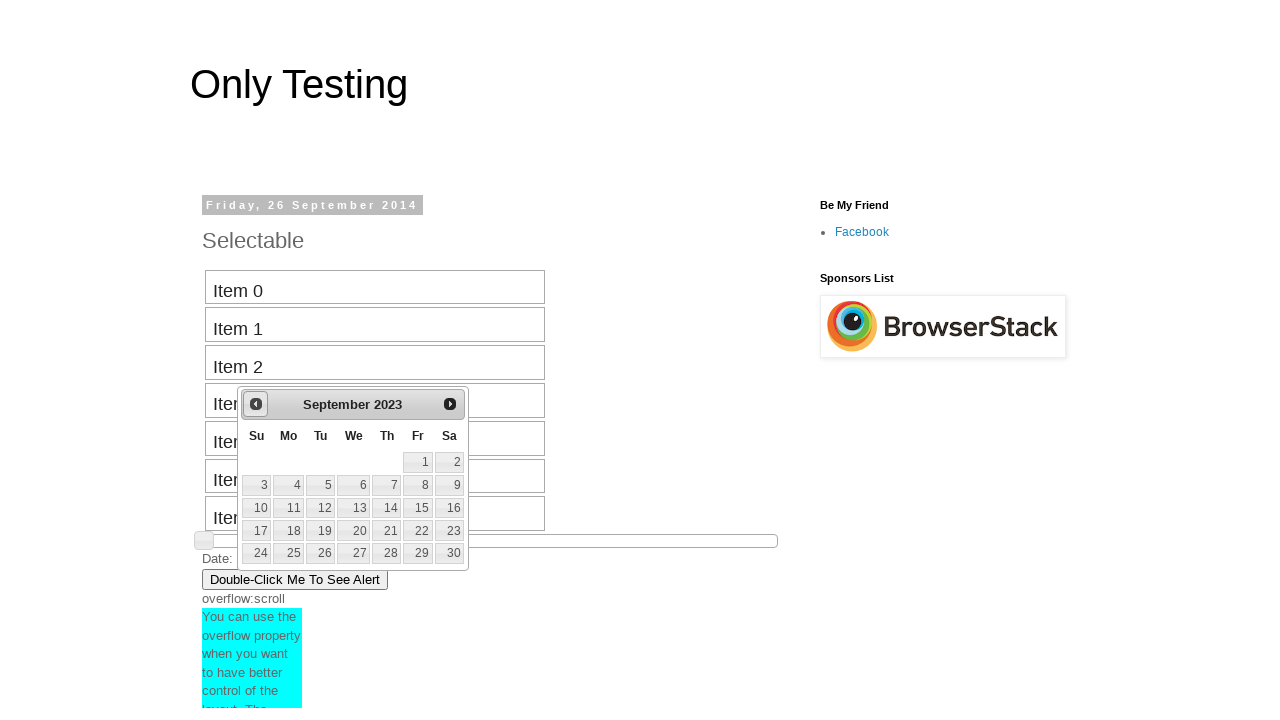

Retrieved current calendar month 'September' and year '2023'
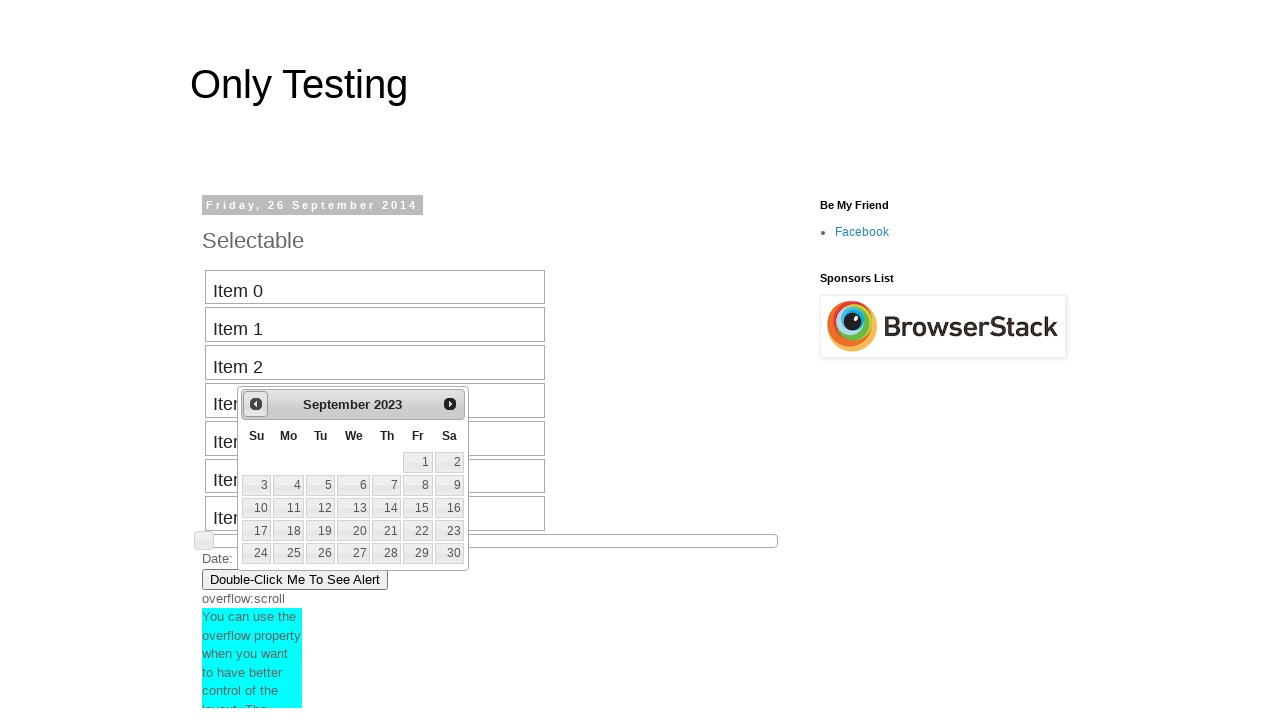

Clicked previous button to navigate backward (currently at September 2023) at (256, 404) on #ui-datepicker-div a.ui-datepicker-prev span
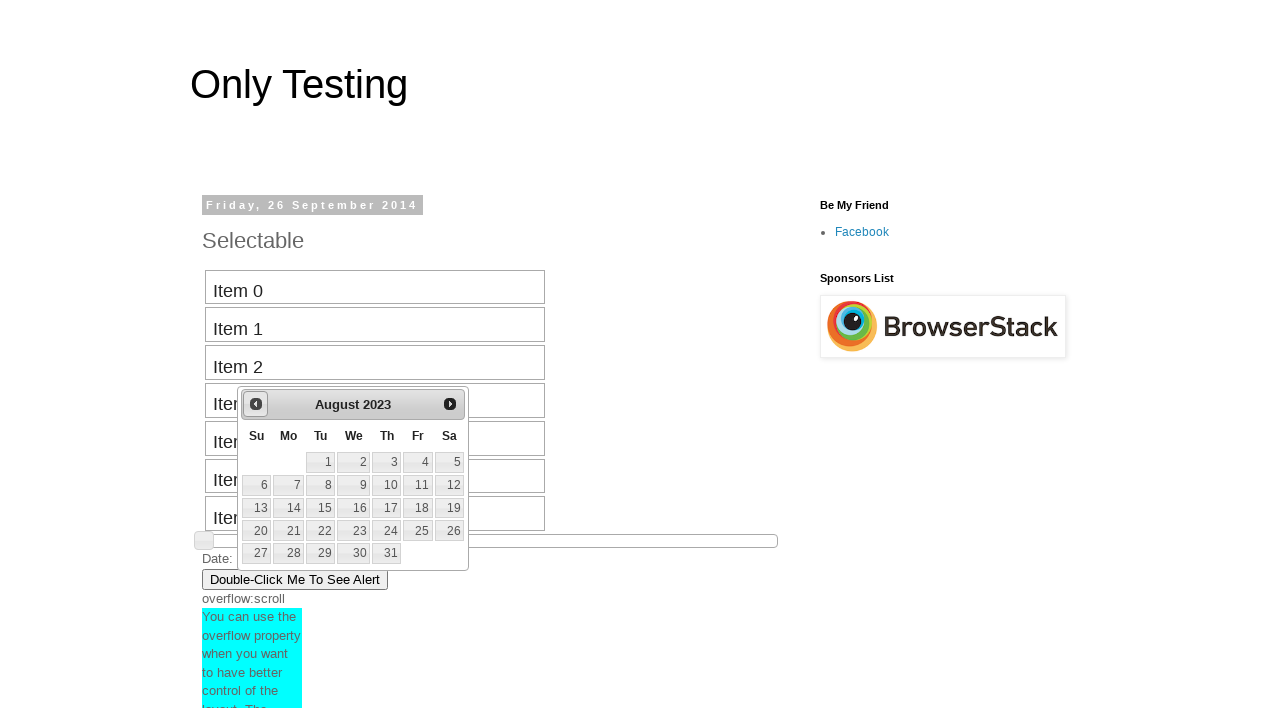

Retrieved current calendar month 'August' and year '2023'
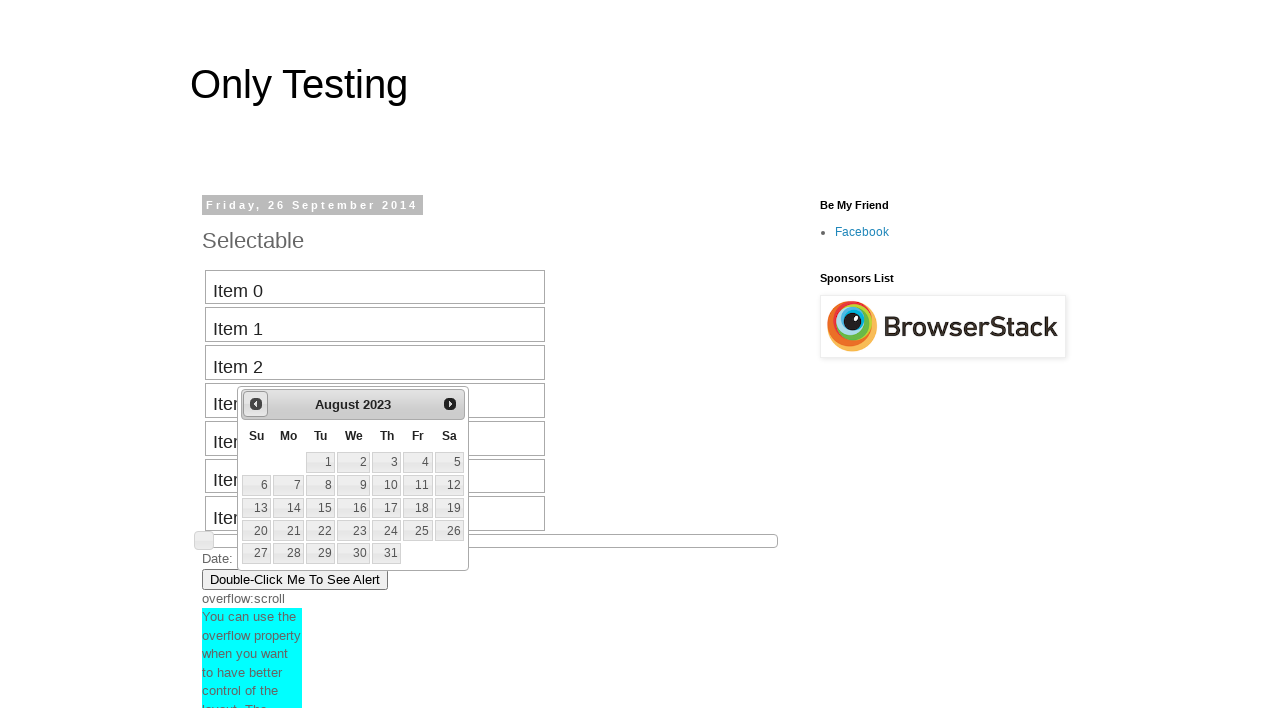

Clicked previous button to navigate backward (currently at August 2023) at (256, 404) on #ui-datepicker-div a.ui-datepicker-prev span
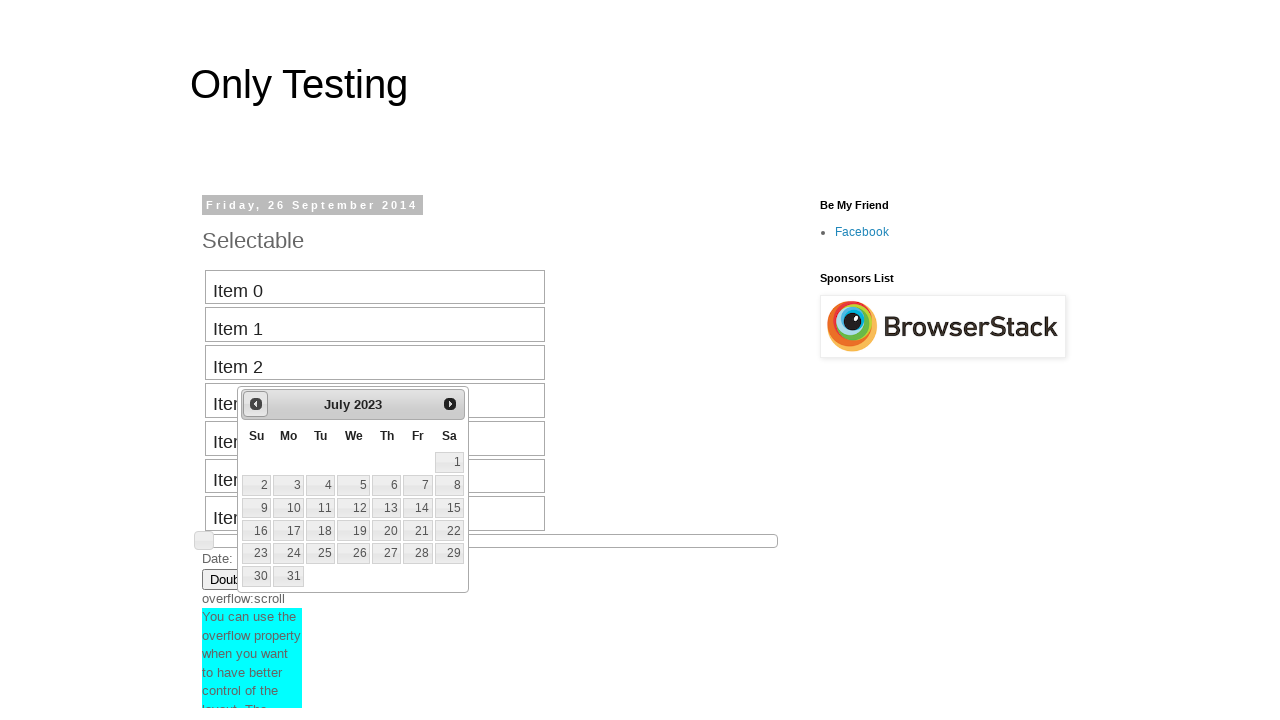

Retrieved current calendar month 'July' and year '2023'
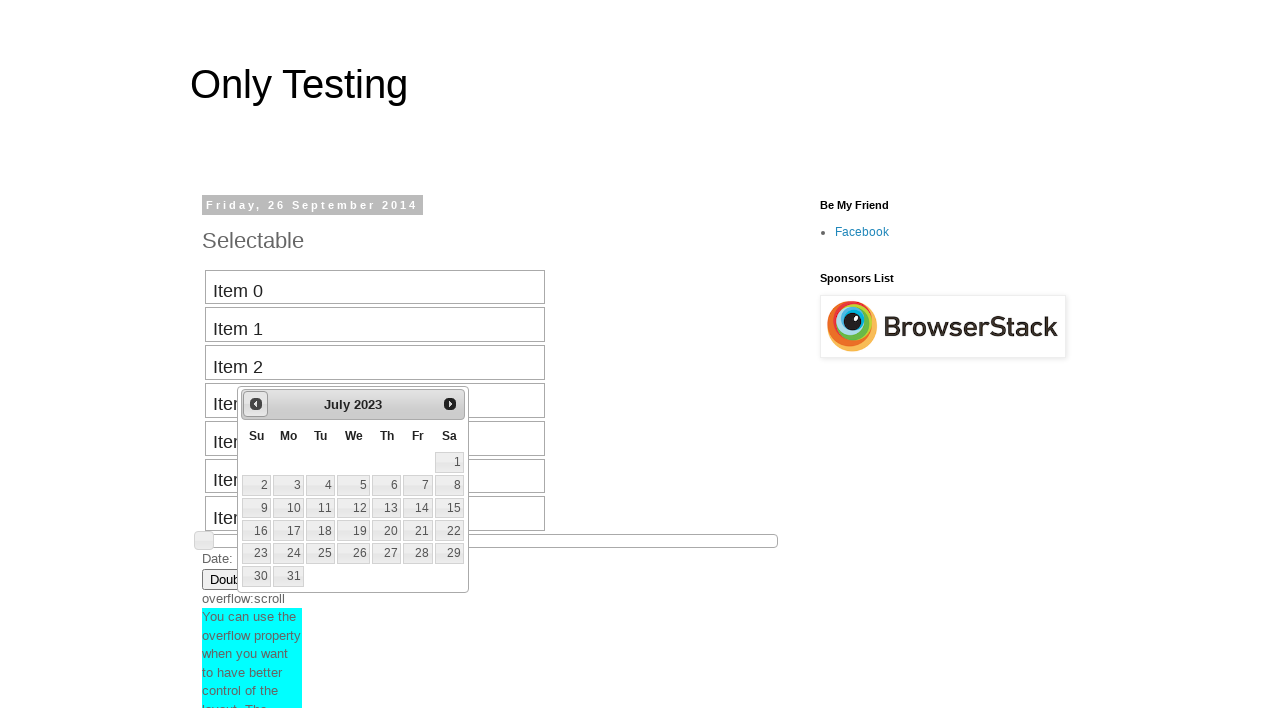

Clicked previous button to navigate backward (currently at July 2023) at (256, 404) on #ui-datepicker-div a.ui-datepicker-prev span
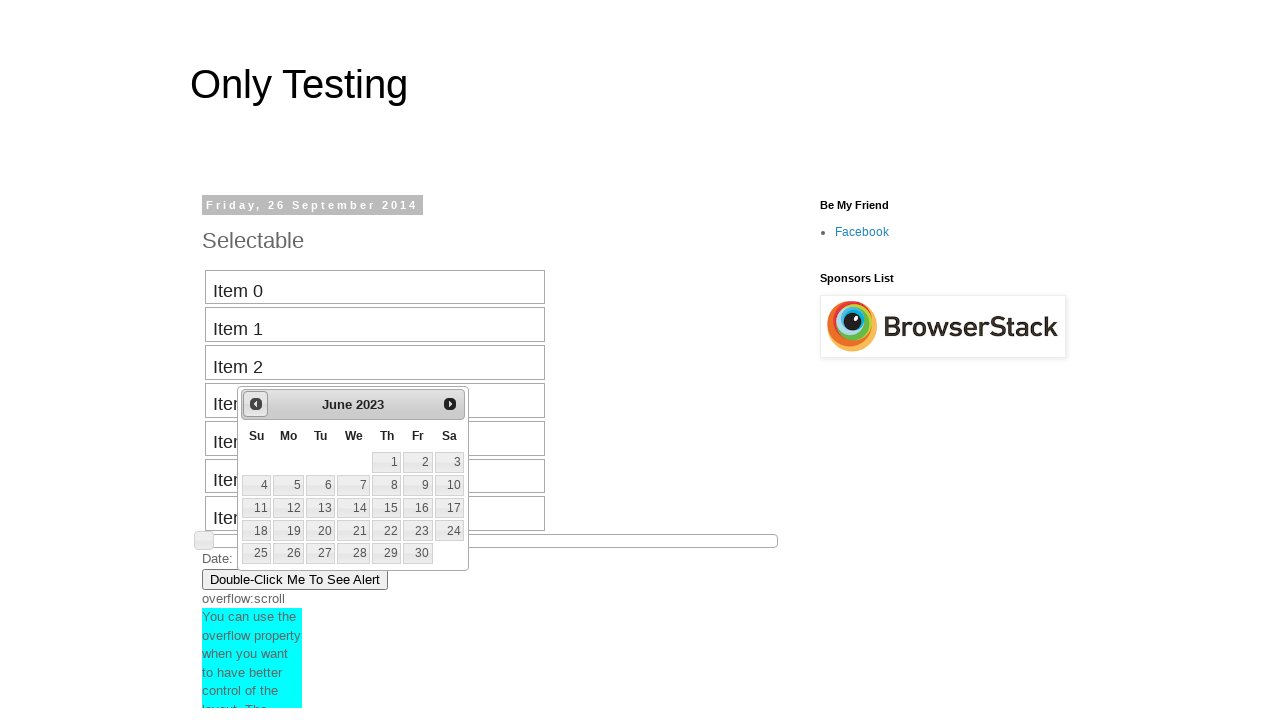

Retrieved current calendar month 'June' and year '2023'
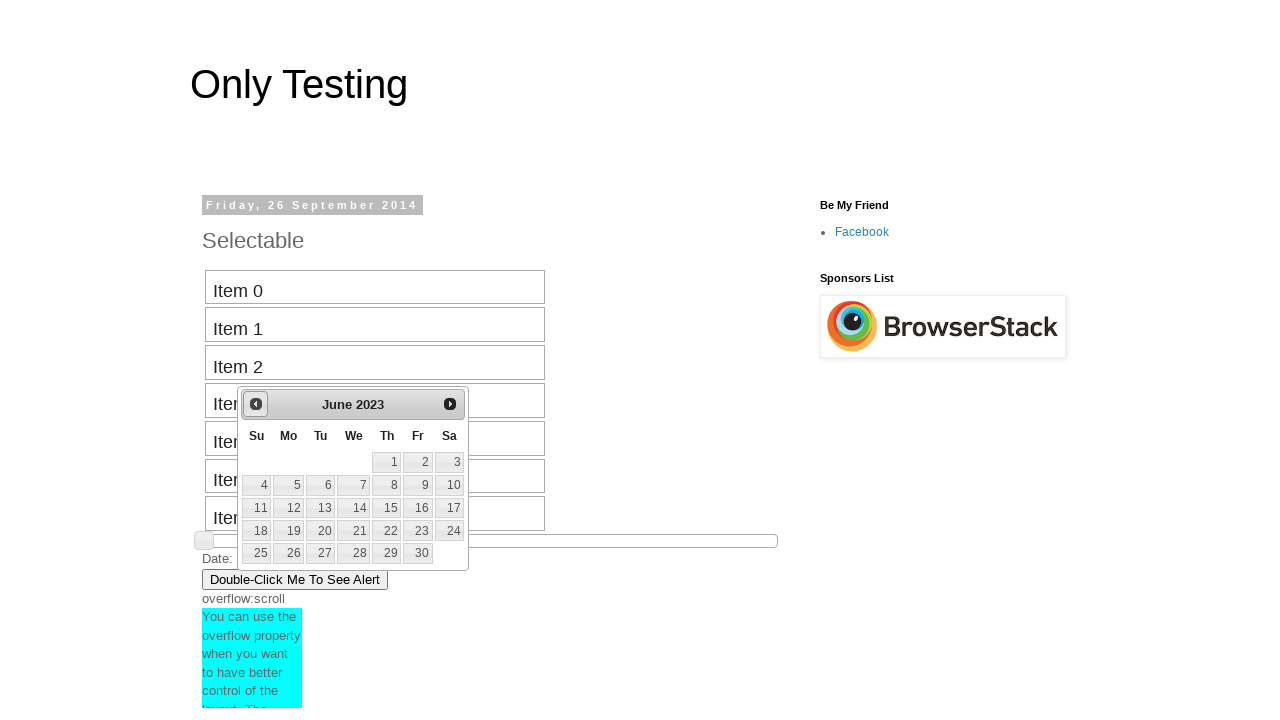

Clicked previous button to navigate backward (currently at June 2023) at (256, 404) on #ui-datepicker-div a.ui-datepicker-prev span
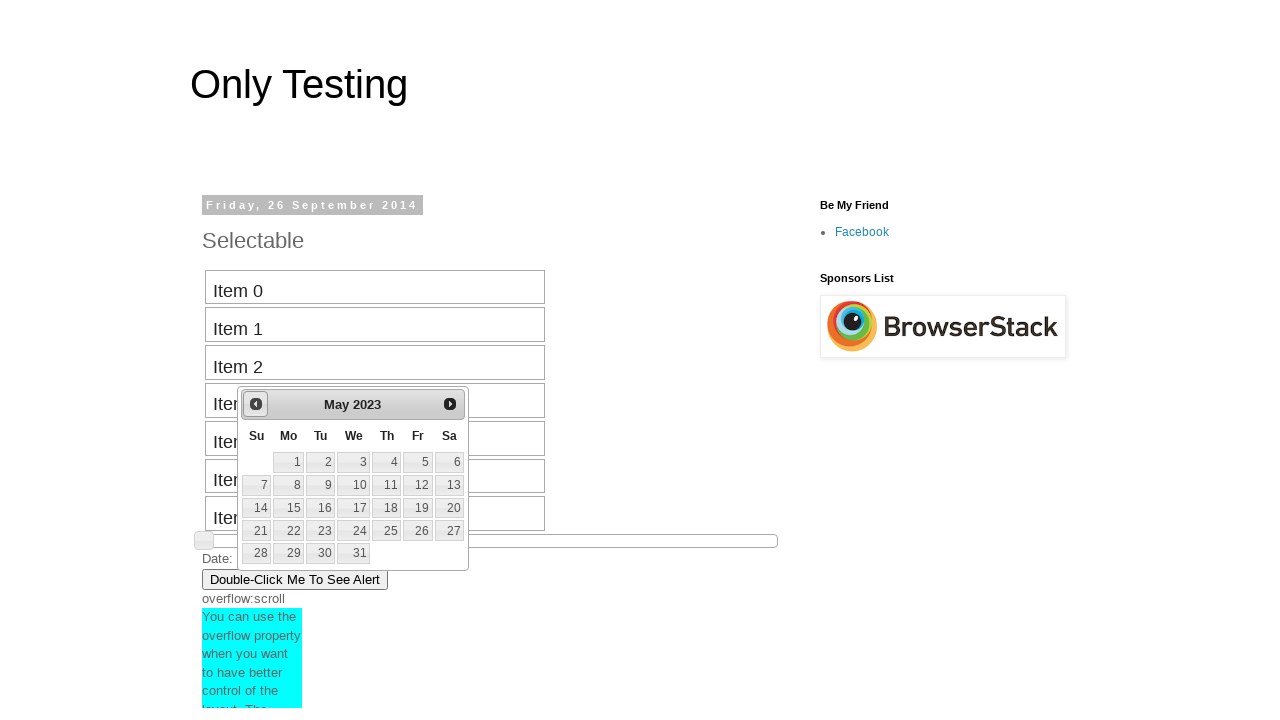

Retrieved current calendar month 'May' and year '2023'
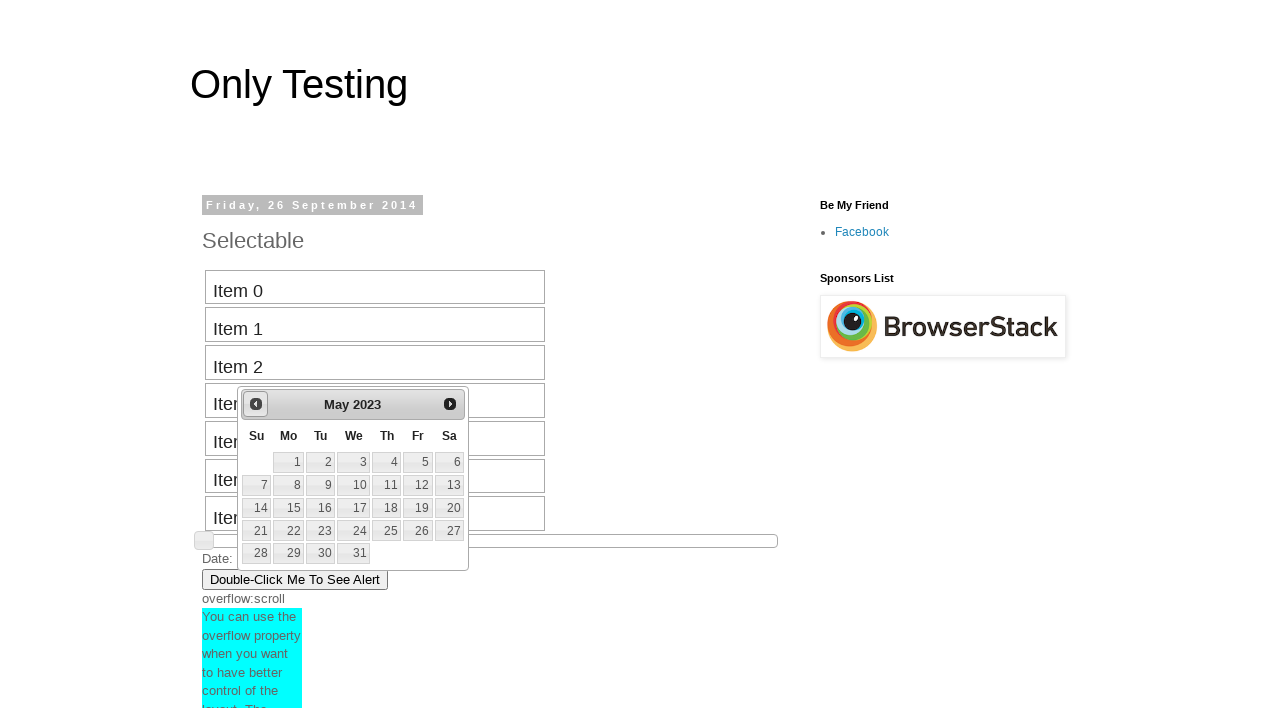

Clicked previous button to navigate backward (currently at May 2023) at (256, 404) on #ui-datepicker-div a.ui-datepicker-prev span
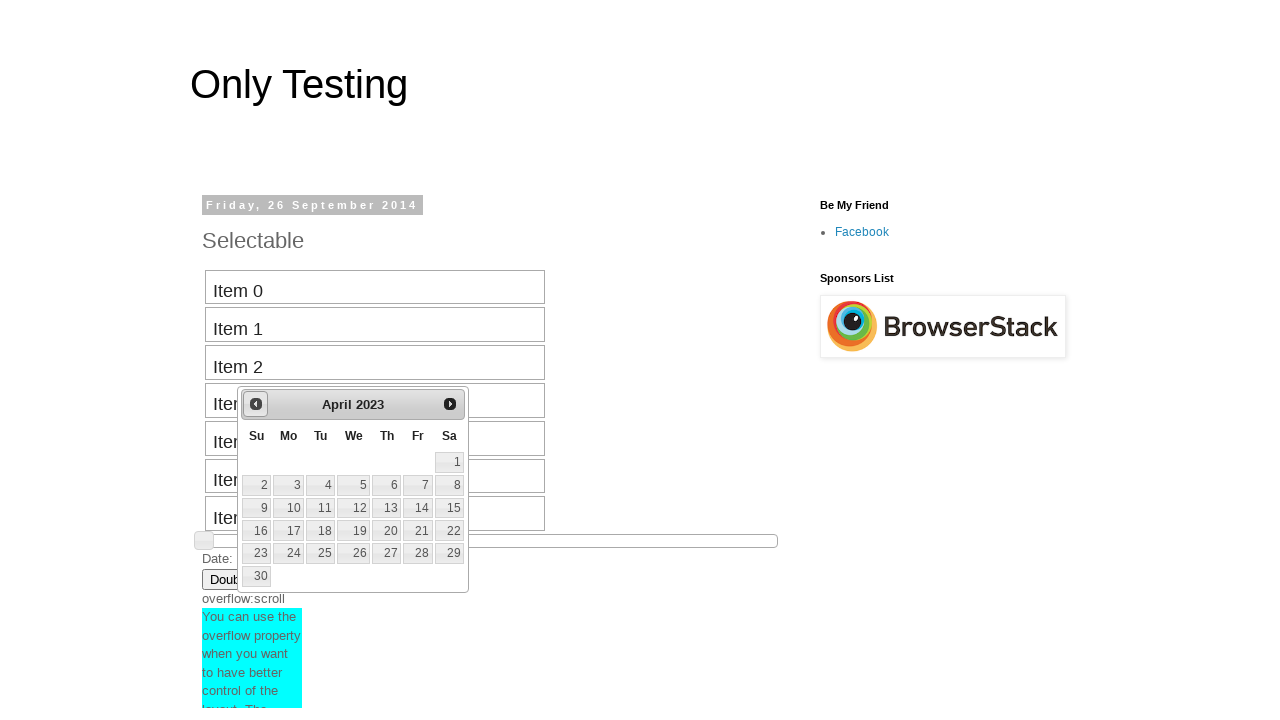

Retrieved current calendar month 'April' and year '2023'
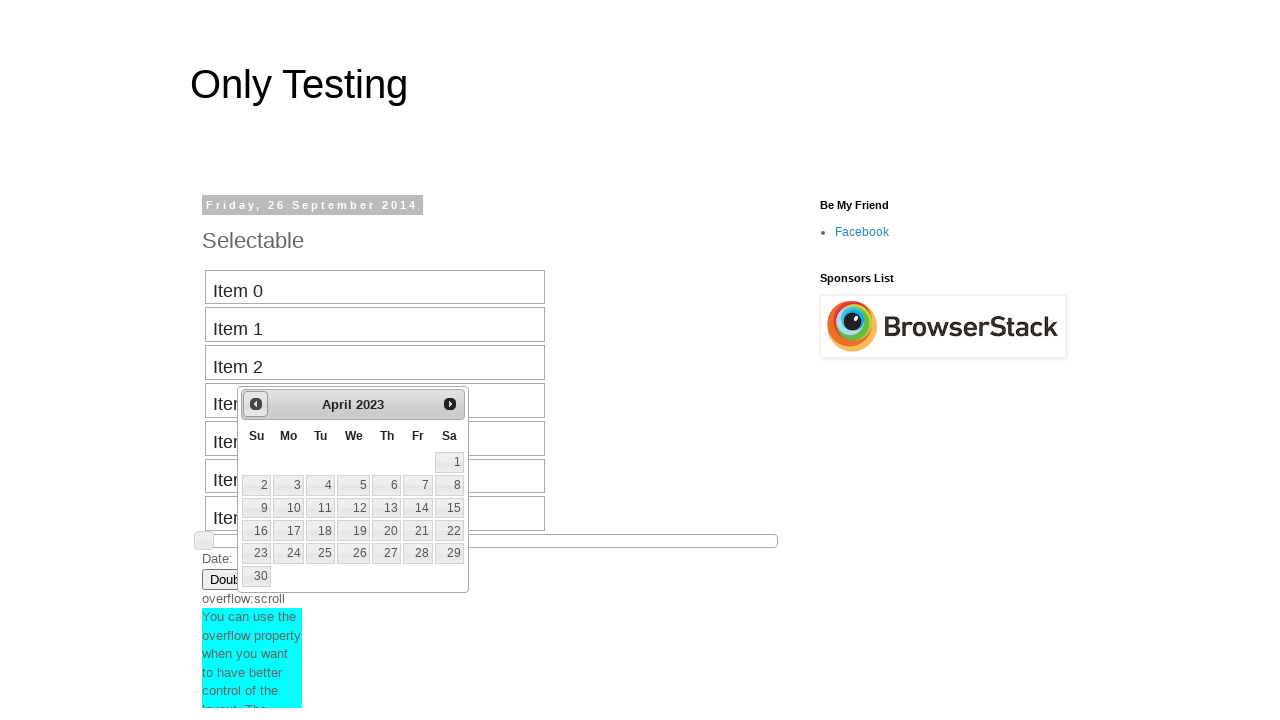

Clicked previous button to navigate backward (currently at April 2023) at (256, 404) on #ui-datepicker-div a.ui-datepicker-prev span
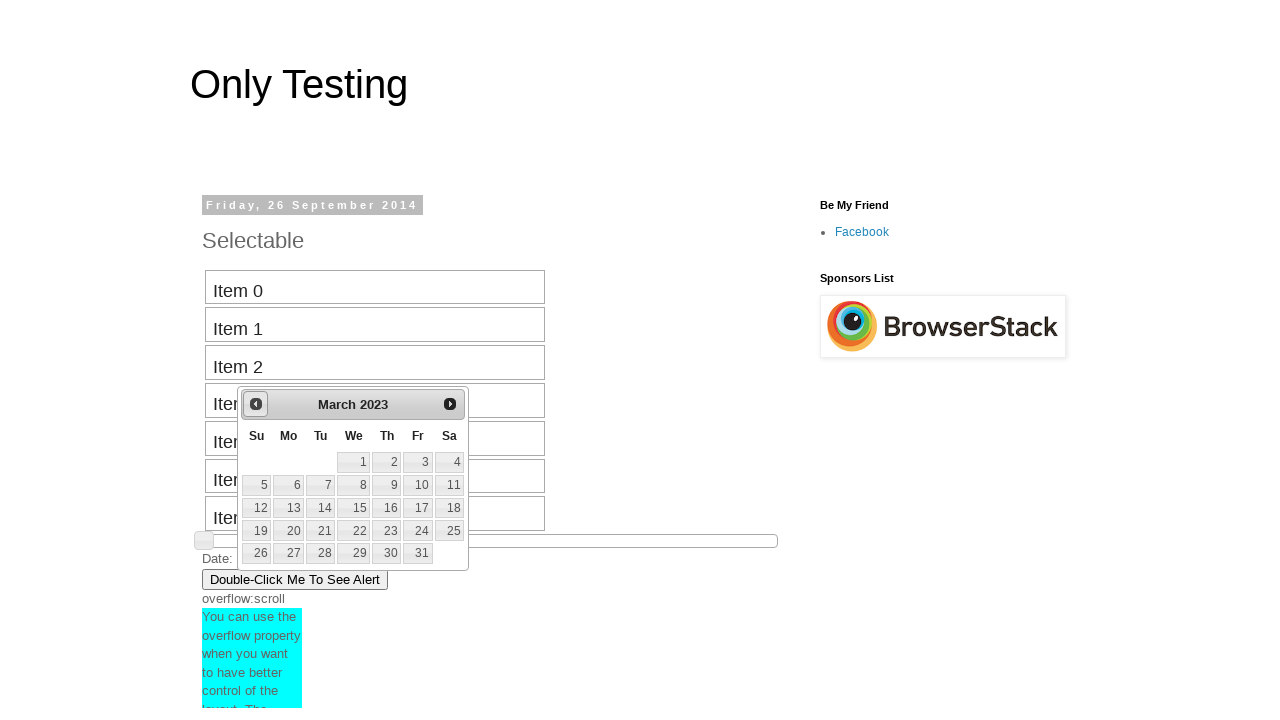

Retrieved current calendar month 'March' and year '2023'
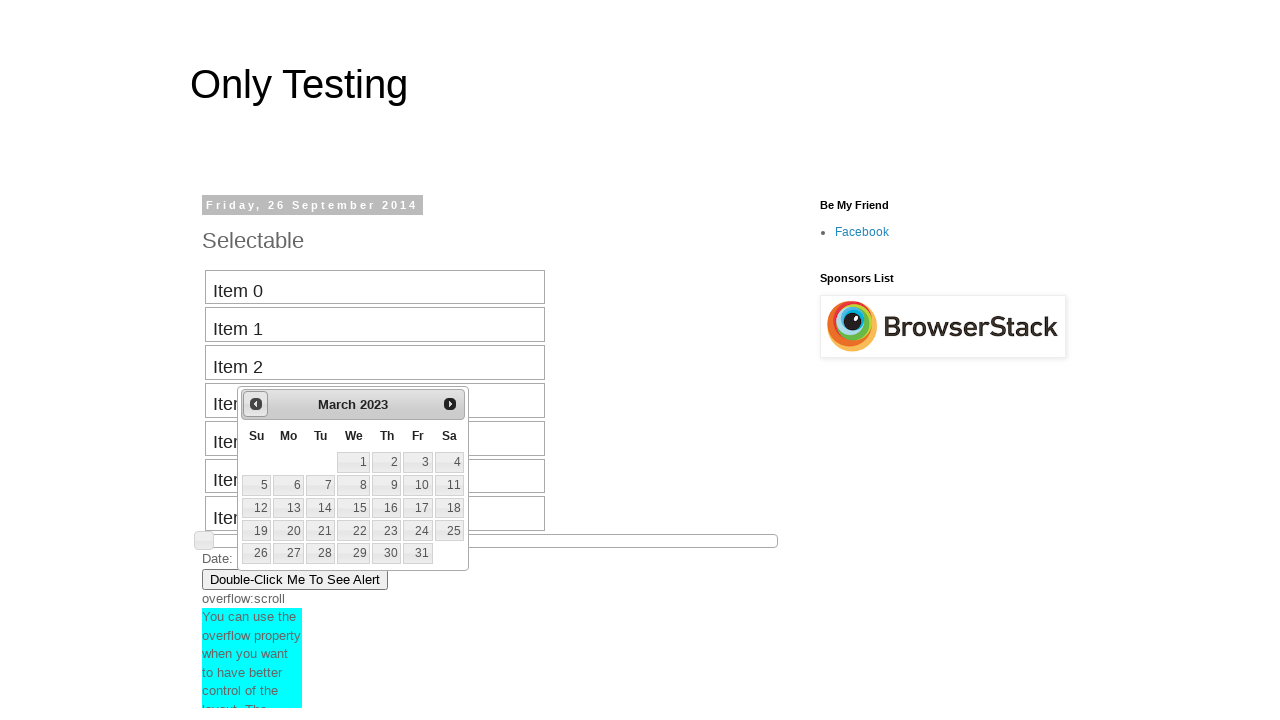

Clicked previous button to navigate backward (currently at March 2023) at (256, 404) on #ui-datepicker-div a.ui-datepicker-prev span
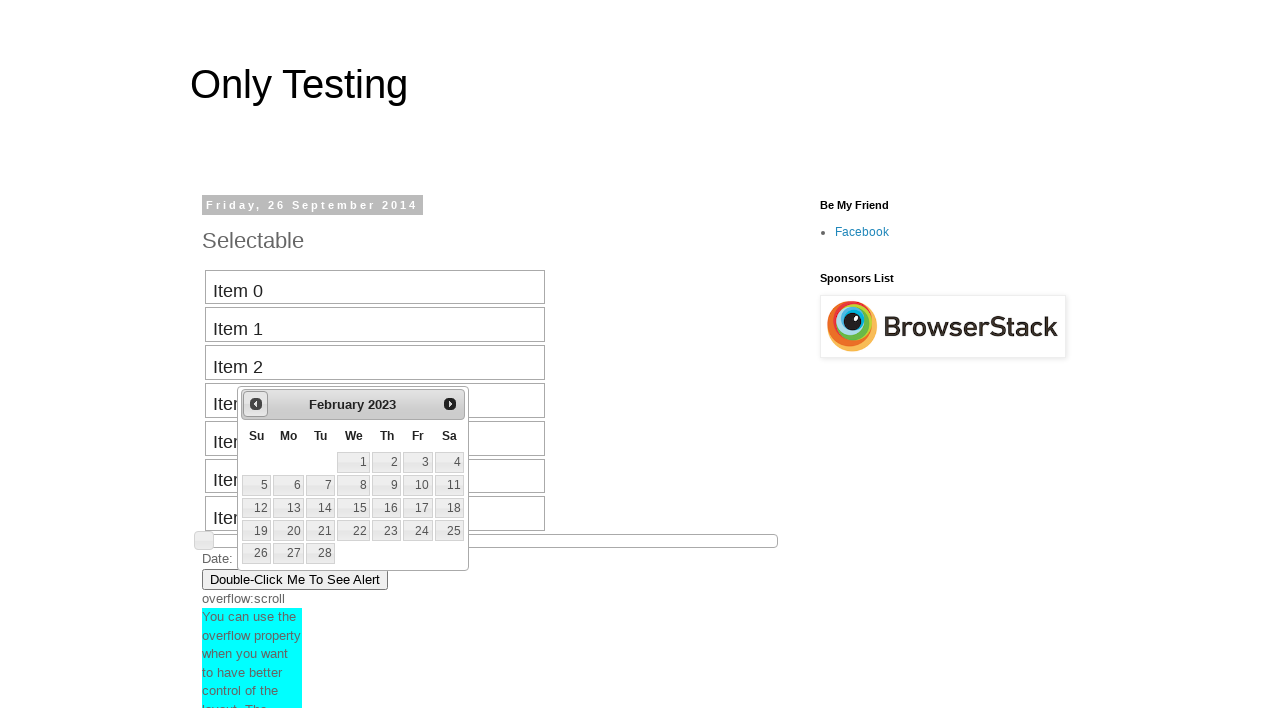

Retrieved current calendar month 'February' and year '2023'
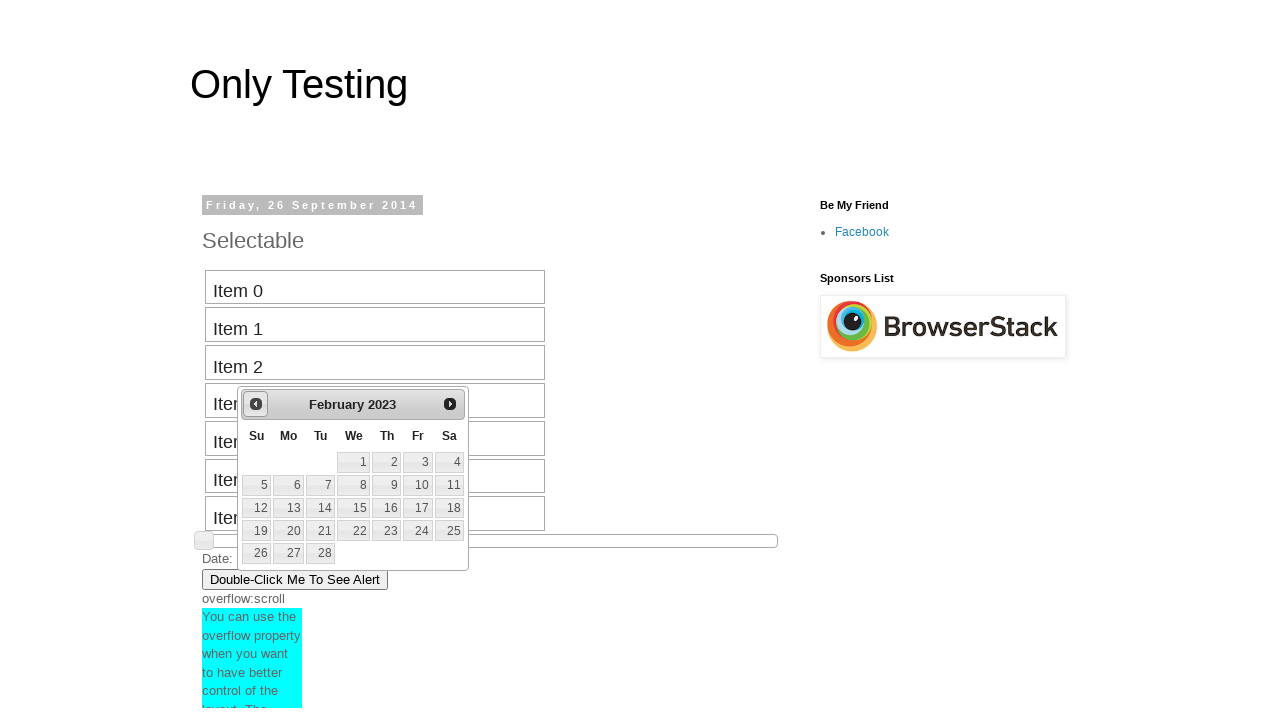

Clicked previous button to navigate backward (currently at February 2023) at (256, 404) on #ui-datepicker-div a.ui-datepicker-prev span
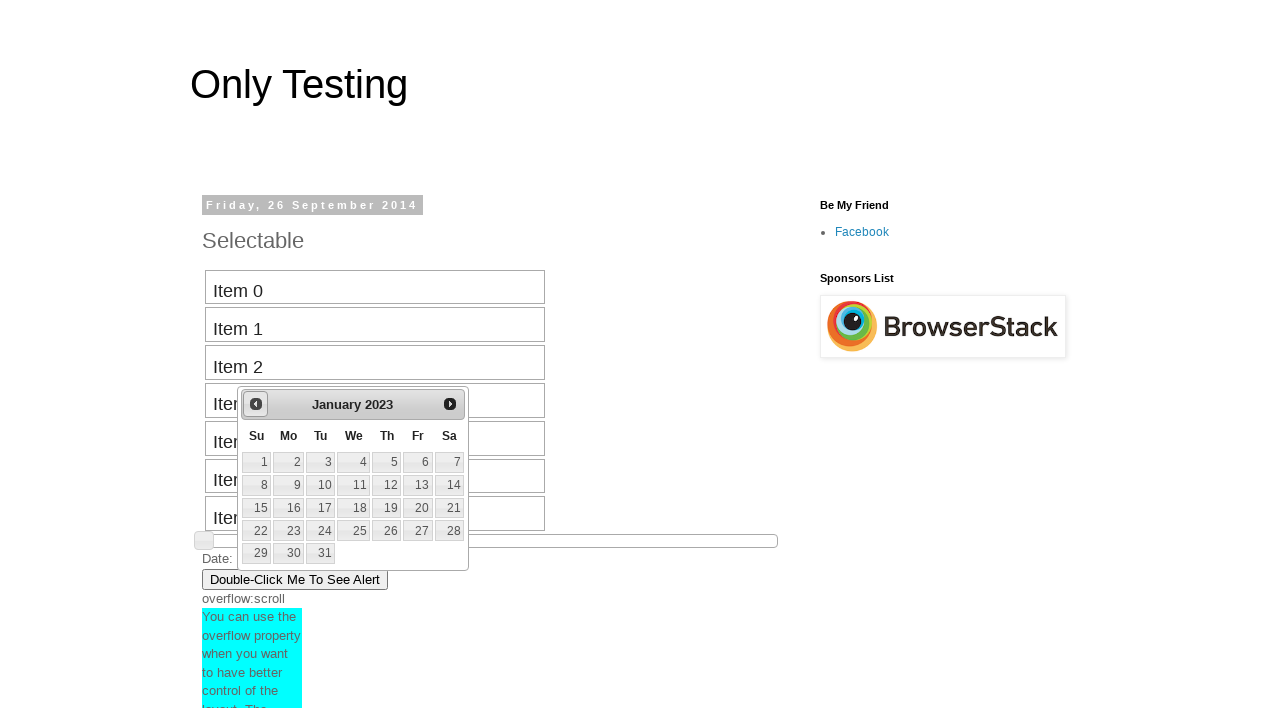

Retrieved current calendar month 'January' and year '2023'
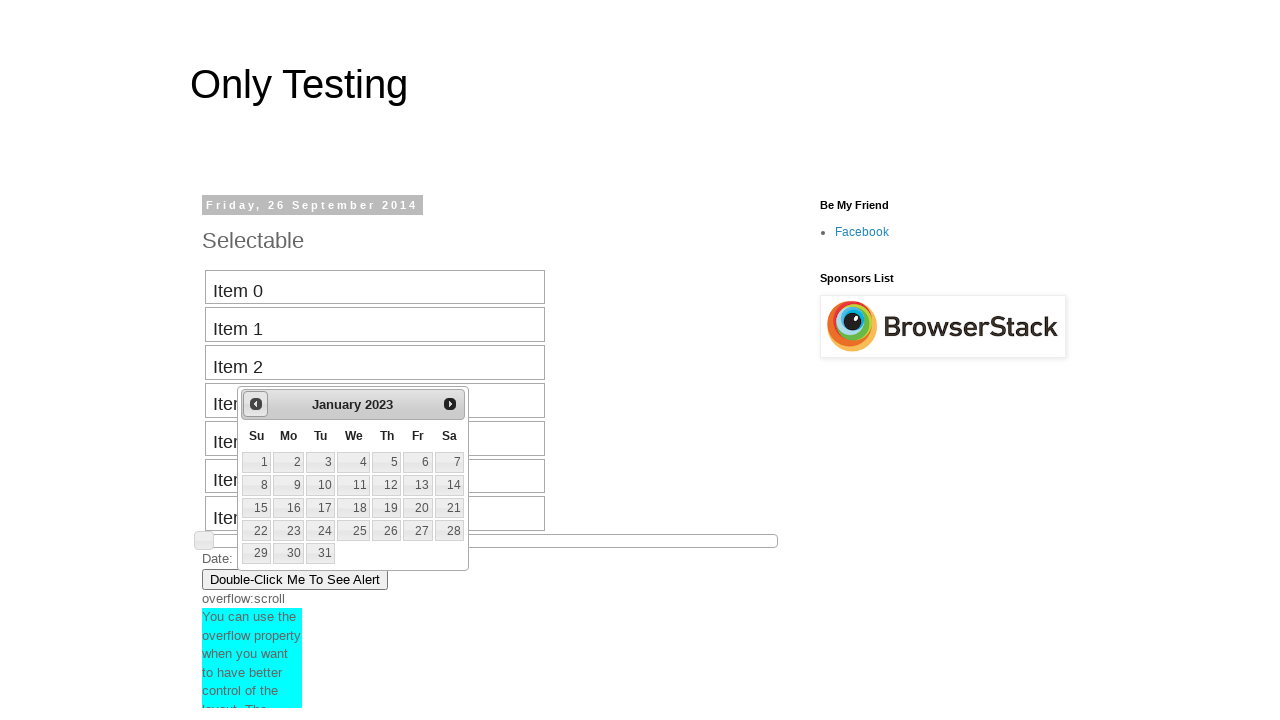

Clicked previous button to navigate backward (currently at January 2023) at (256, 404) on #ui-datepicker-div a.ui-datepicker-prev span
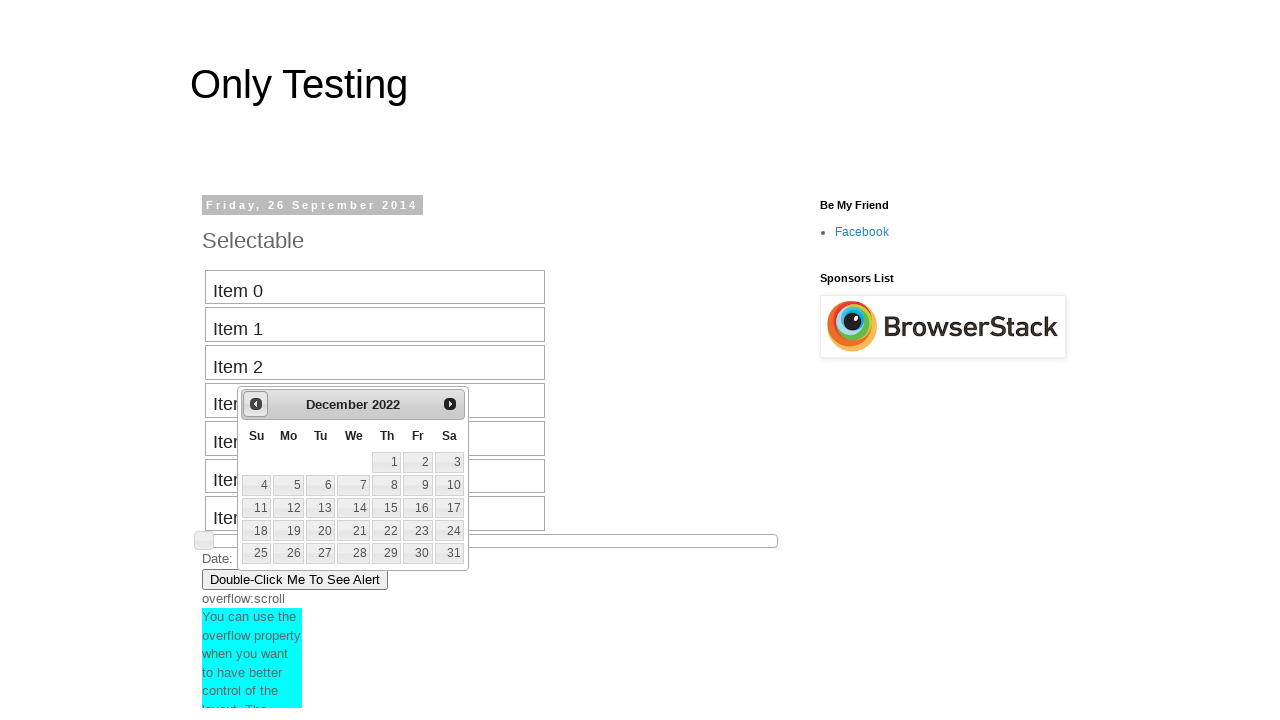

Retrieved current calendar month 'December' and year '2022'
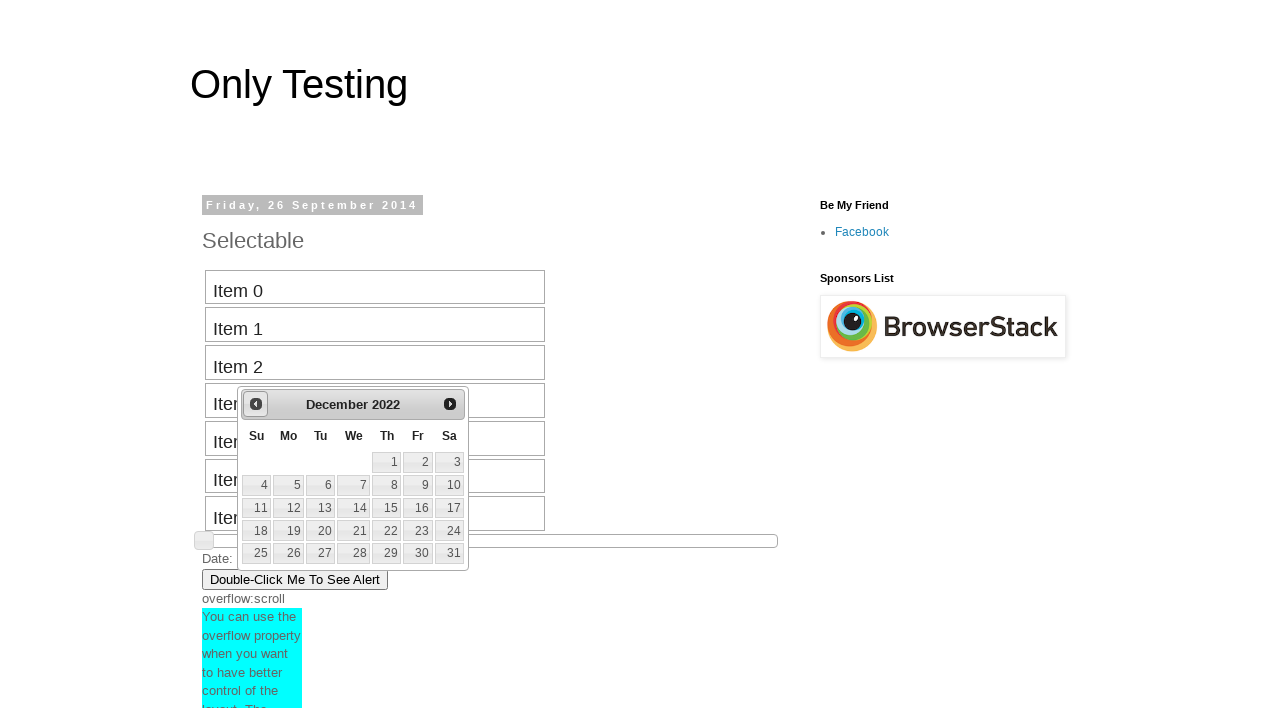

Clicked previous button to navigate backward (currently at December 2022) at (256, 404) on #ui-datepicker-div a.ui-datepicker-prev span
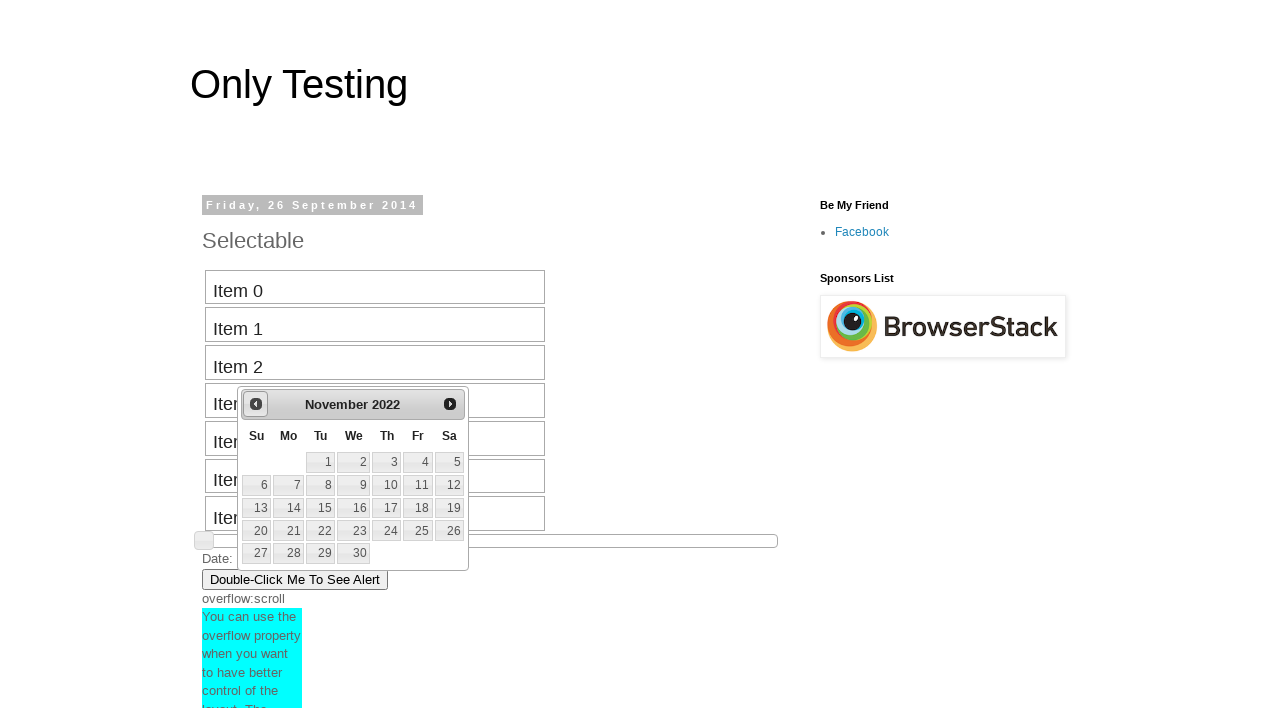

Retrieved current calendar month 'November' and year '2022'
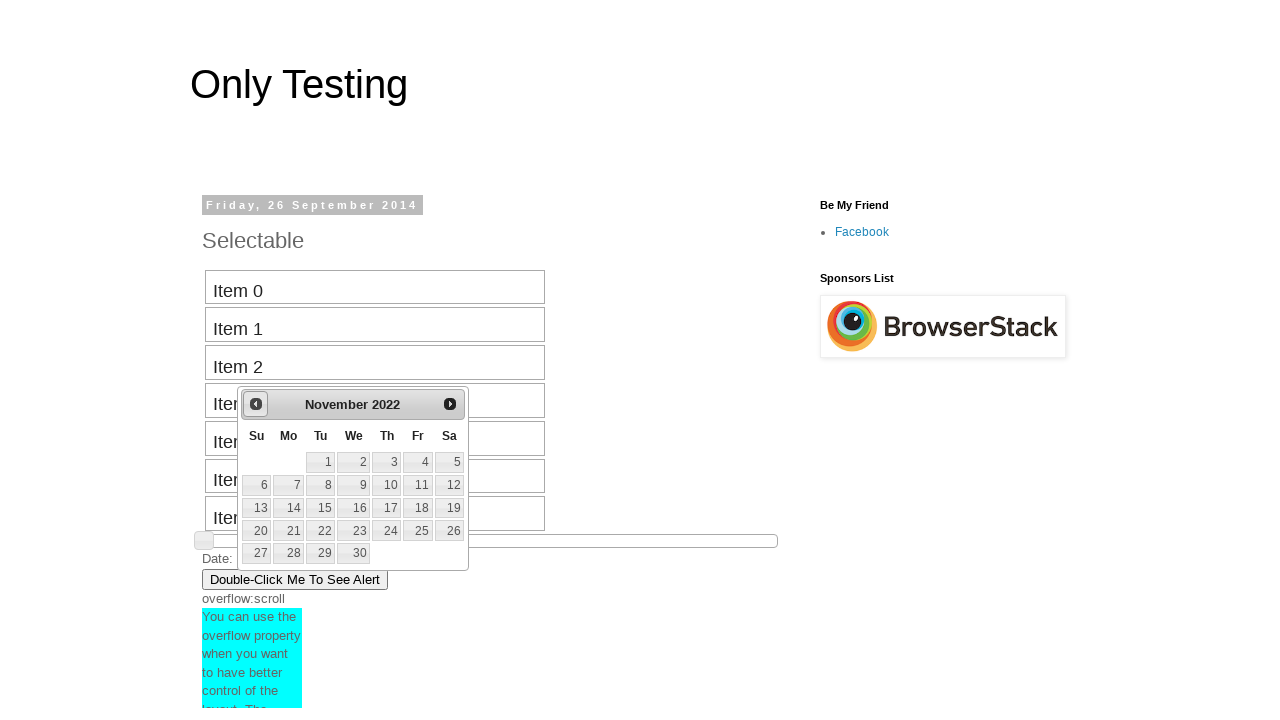

Clicked previous button to navigate backward (currently at November 2022) at (256, 404) on #ui-datepicker-div a.ui-datepicker-prev span
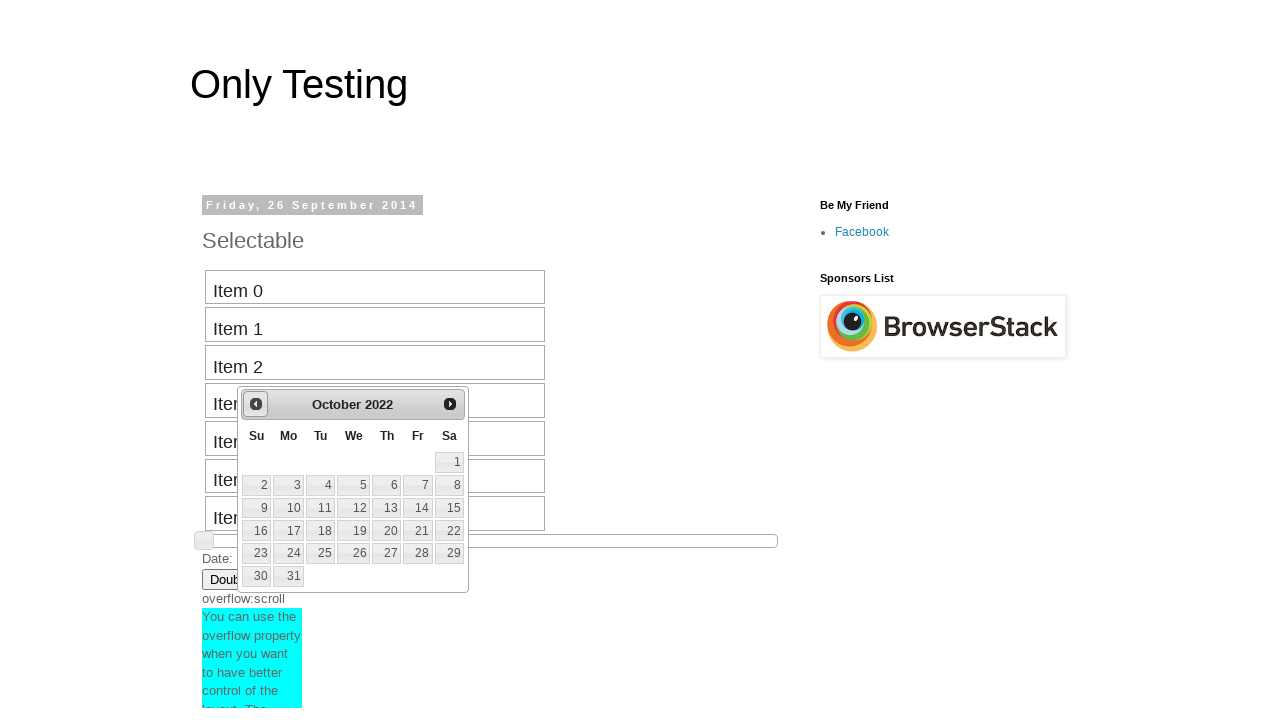

Retrieved current calendar month 'October' and year '2022'
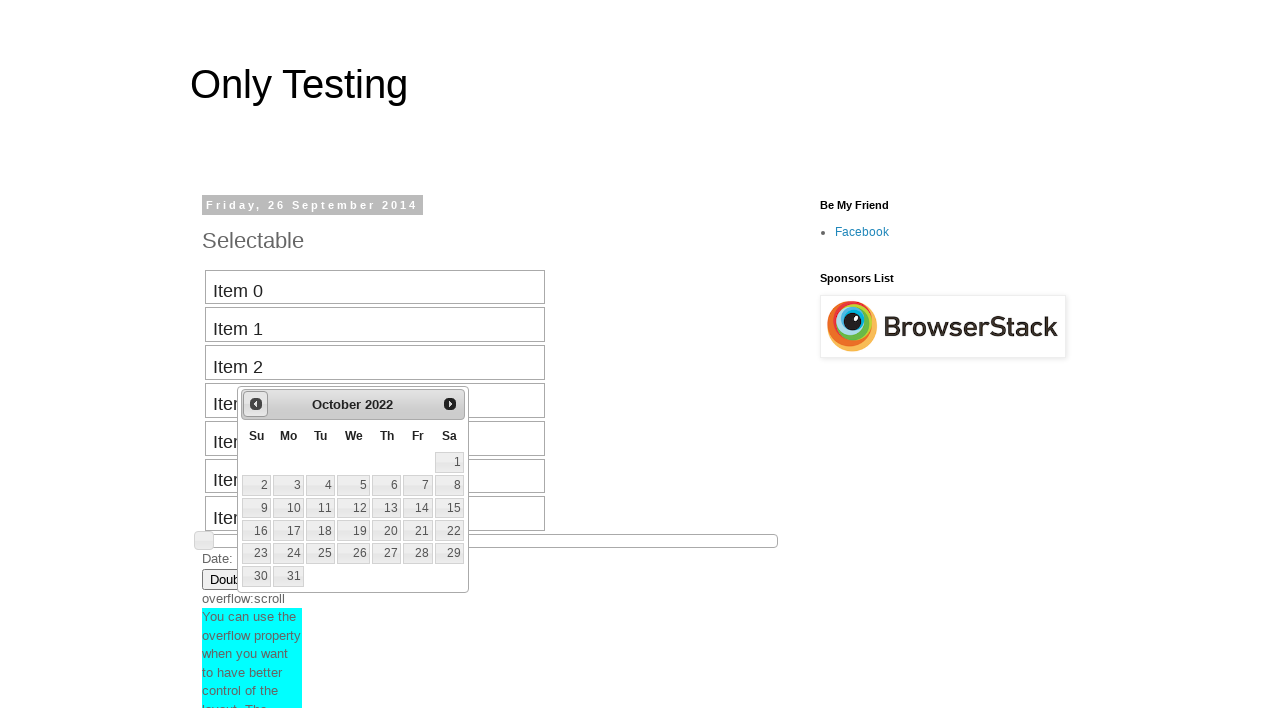

Clicked previous button to navigate backward (currently at October 2022) at (256, 404) on #ui-datepicker-div a.ui-datepicker-prev span
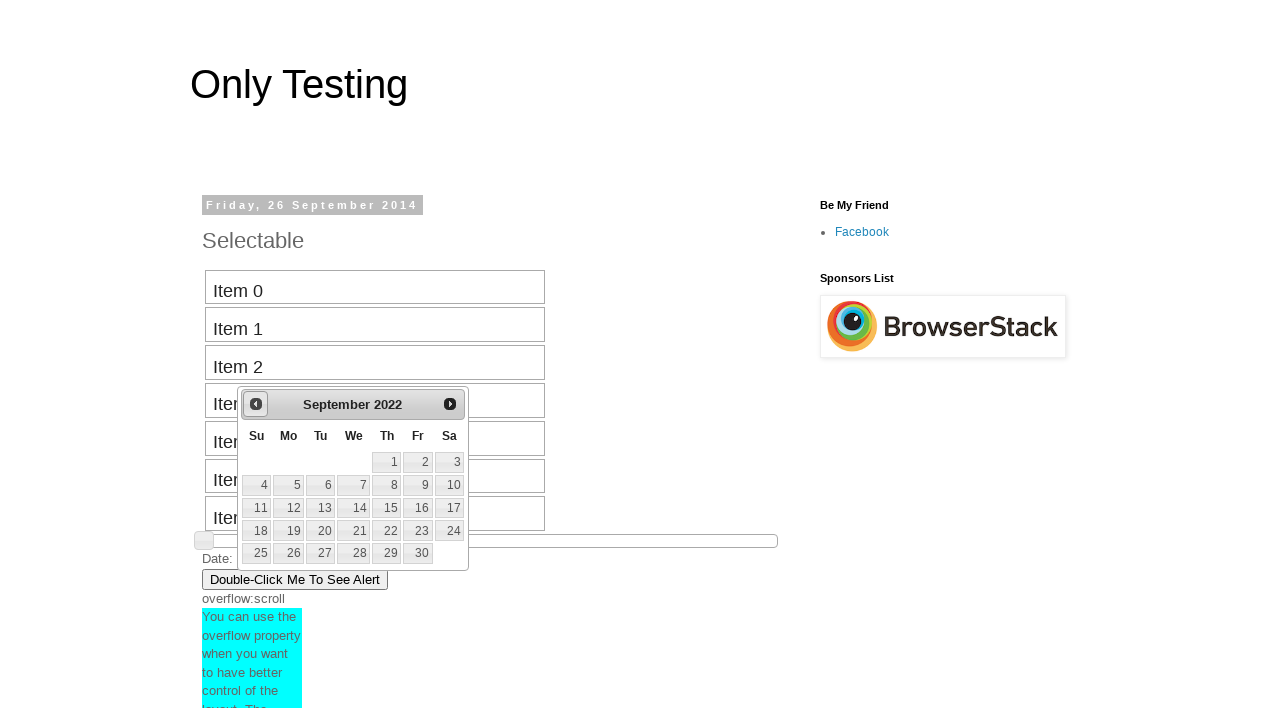

Retrieved current calendar month 'September' and year '2022'
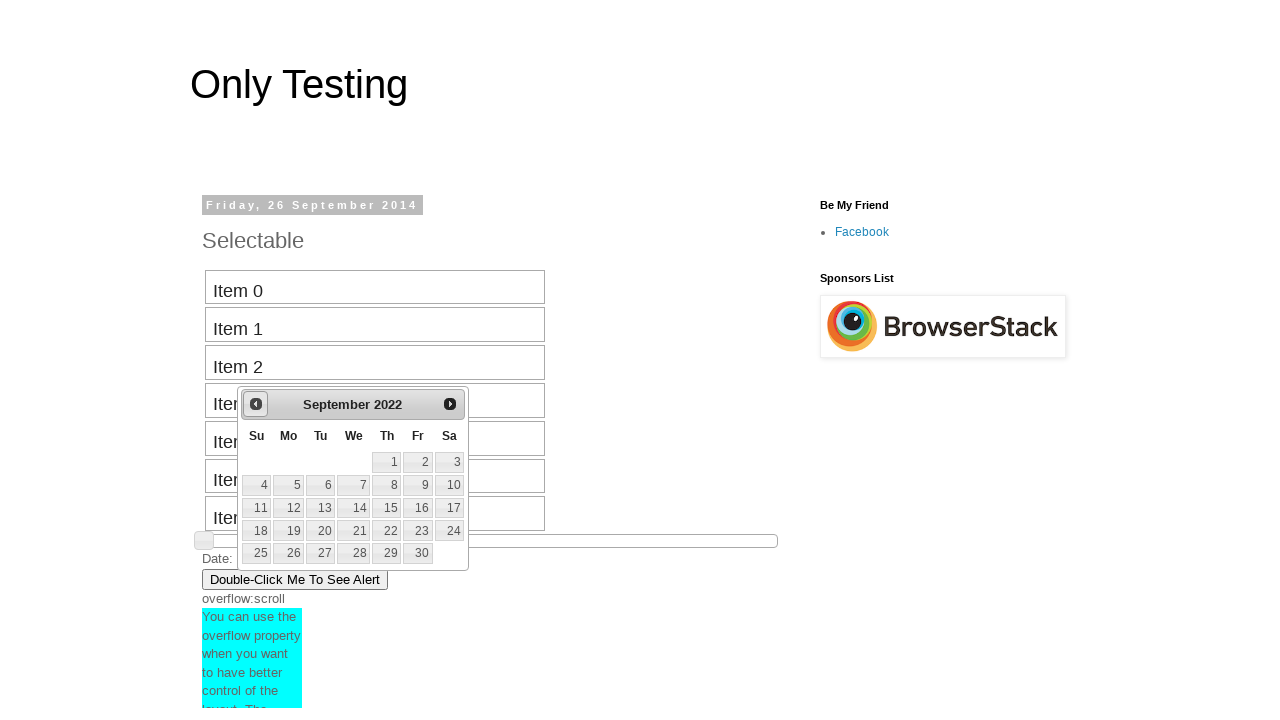

Clicked previous button to navigate backward (currently at September 2022) at (256, 404) on #ui-datepicker-div a.ui-datepicker-prev span
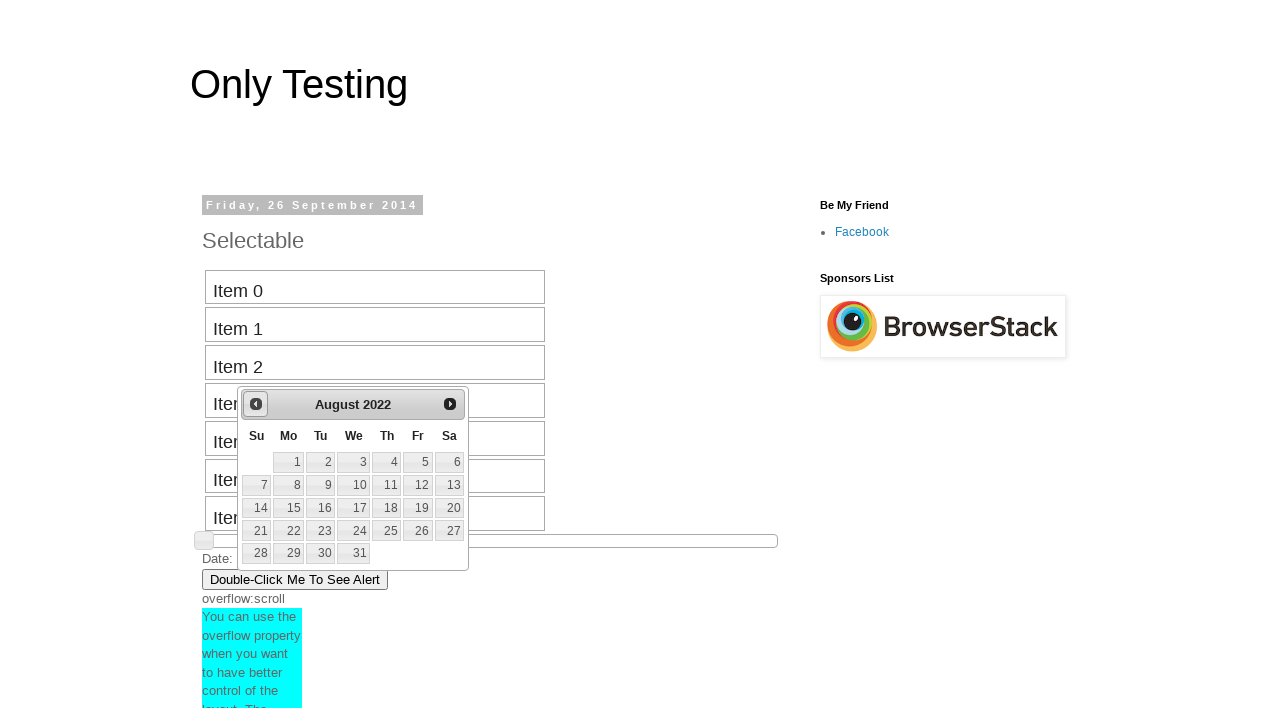

Retrieved current calendar month 'August' and year '2022'
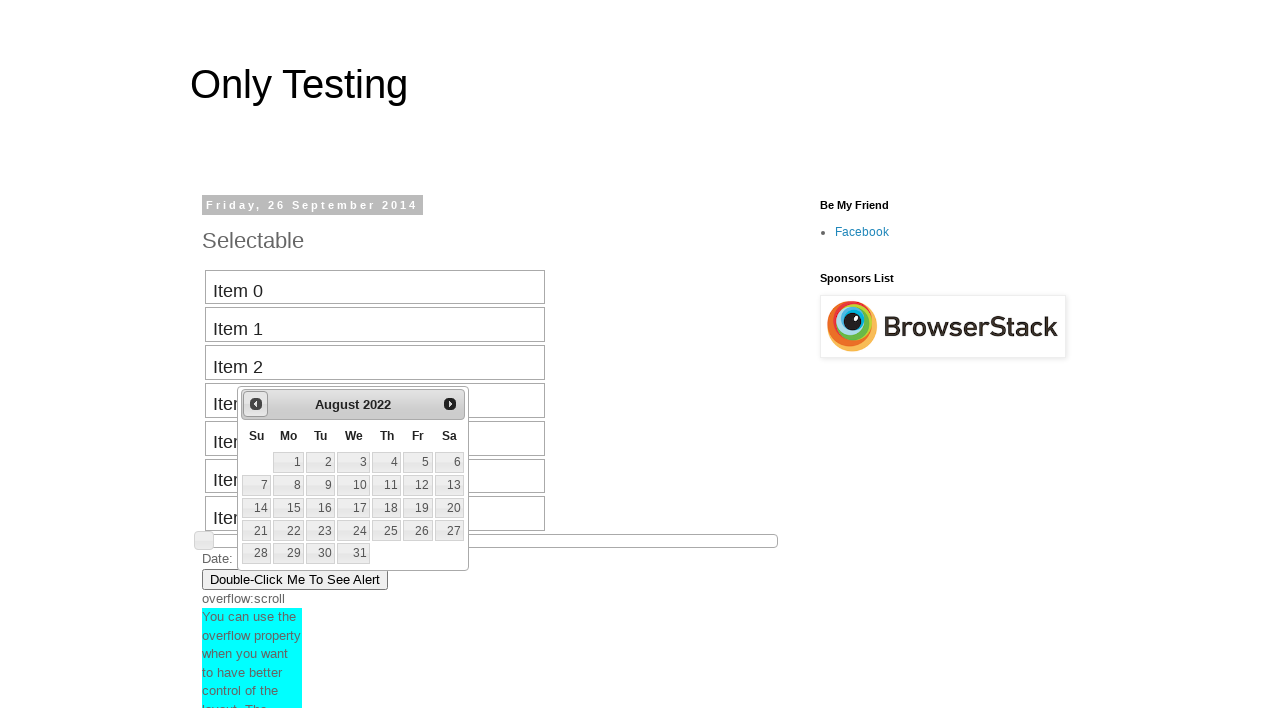

Clicked previous button to navigate backward (currently at August 2022) at (256, 404) on #ui-datepicker-div a.ui-datepicker-prev span
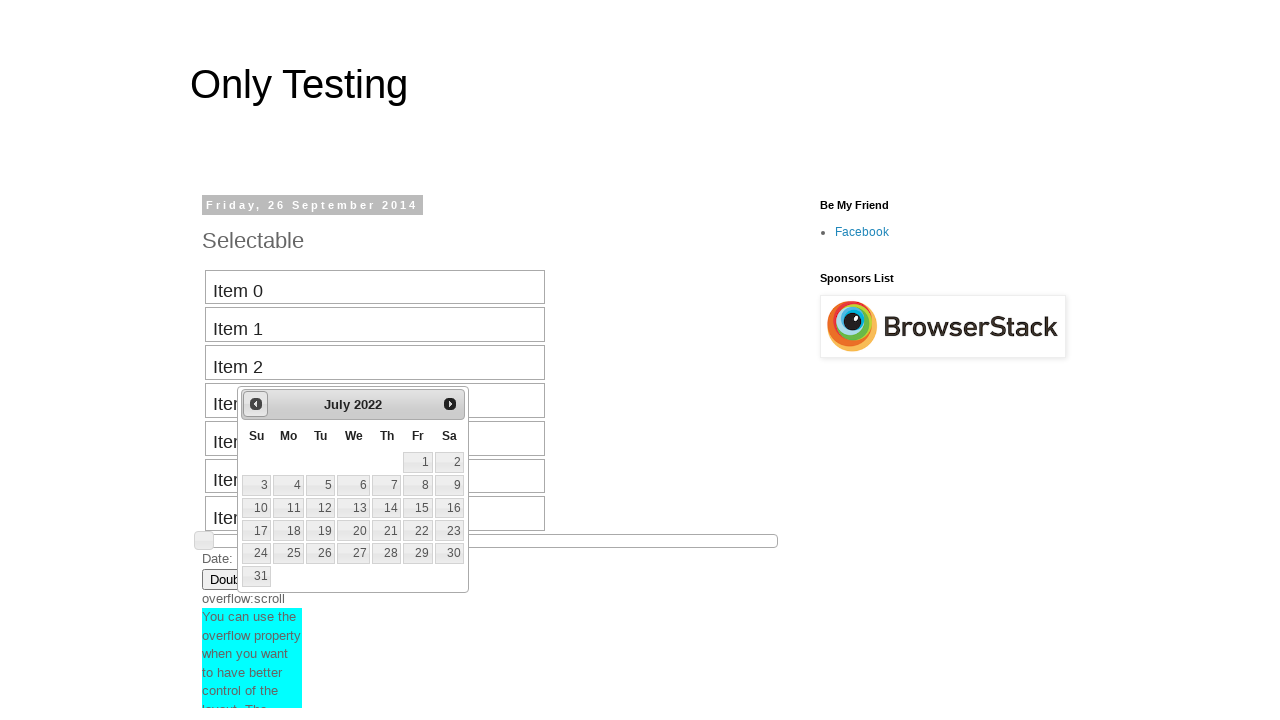

Retrieved current calendar month 'July' and year '2022'
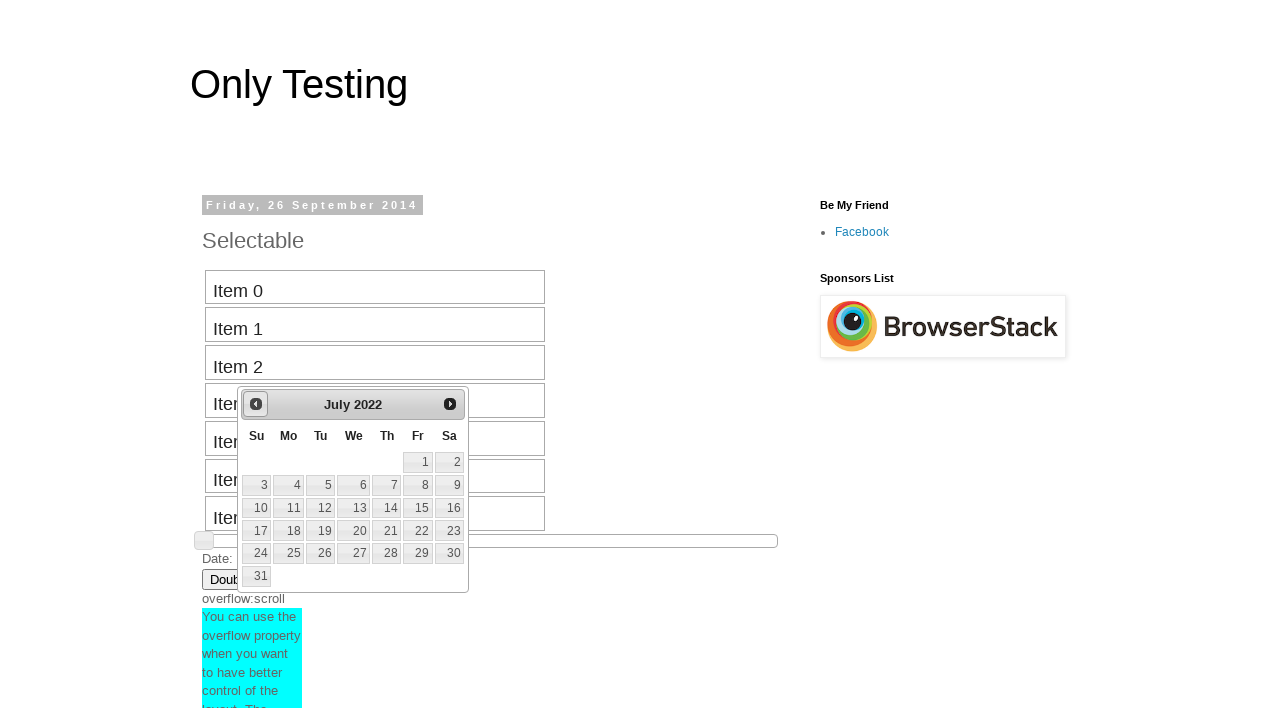

Clicked previous button to navigate backward (currently at July 2022) at (256, 404) on #ui-datepicker-div a.ui-datepicker-prev span
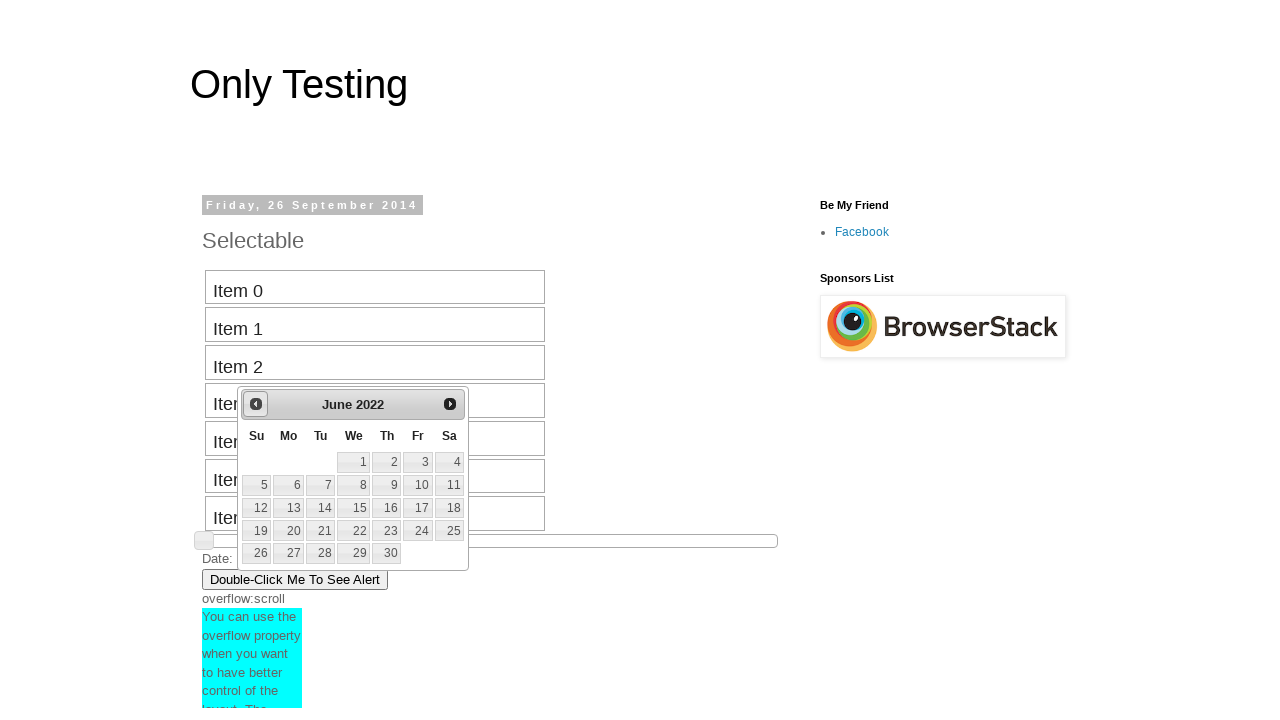

Retrieved current calendar month 'June' and year '2022'
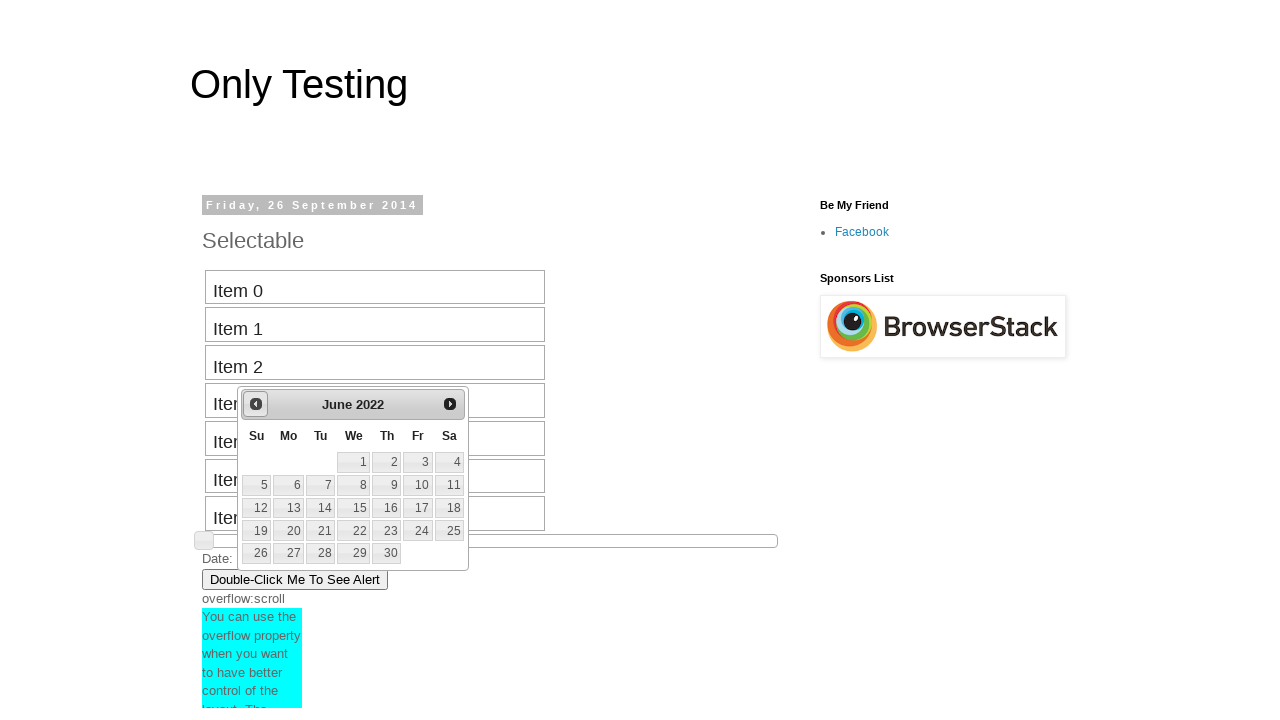

Clicked previous button to navigate backward (currently at June 2022) at (256, 404) on #ui-datepicker-div a.ui-datepicker-prev span
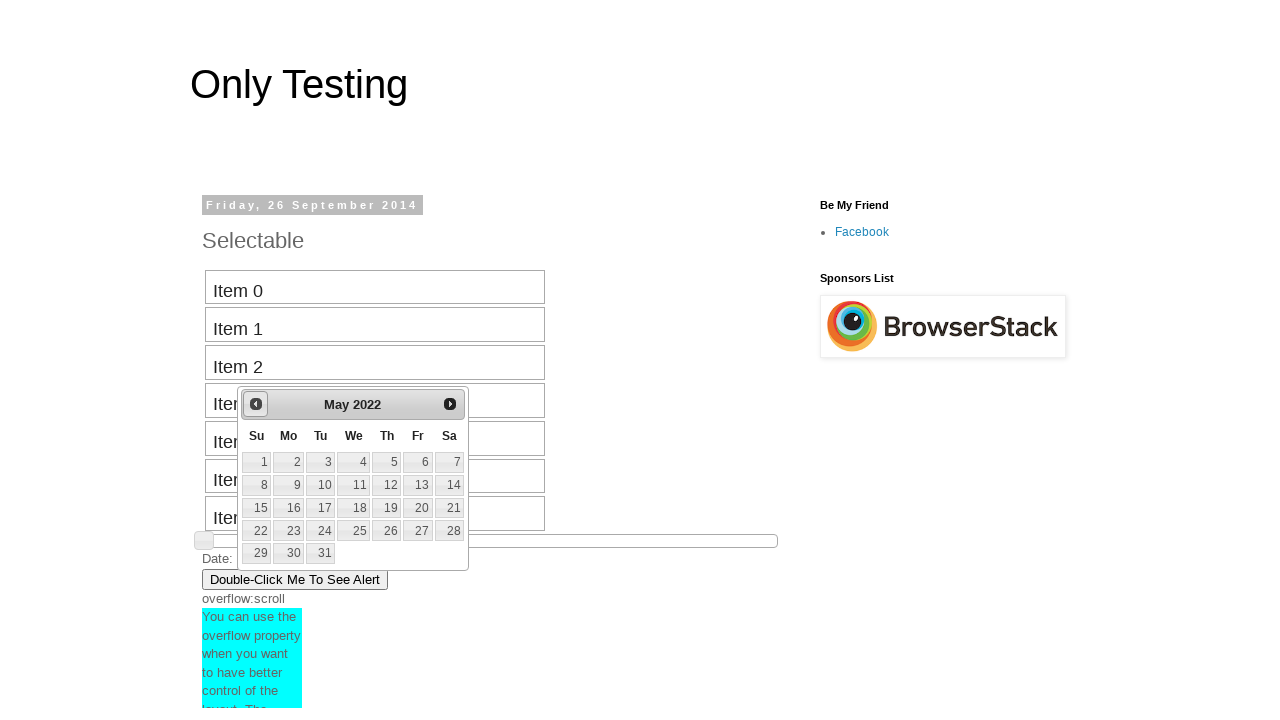

Retrieved current calendar month 'May' and year '2022'
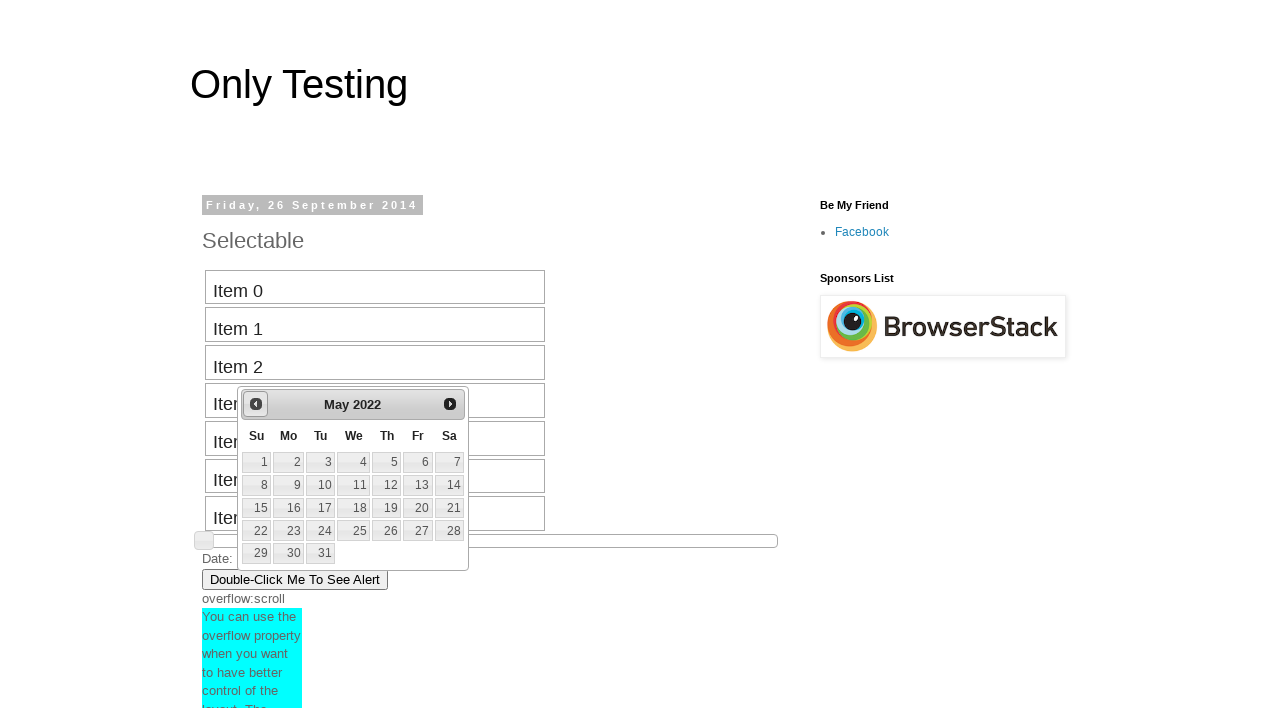

Clicked previous button to navigate backward (currently at May 2022) at (256, 404) on #ui-datepicker-div a.ui-datepicker-prev span
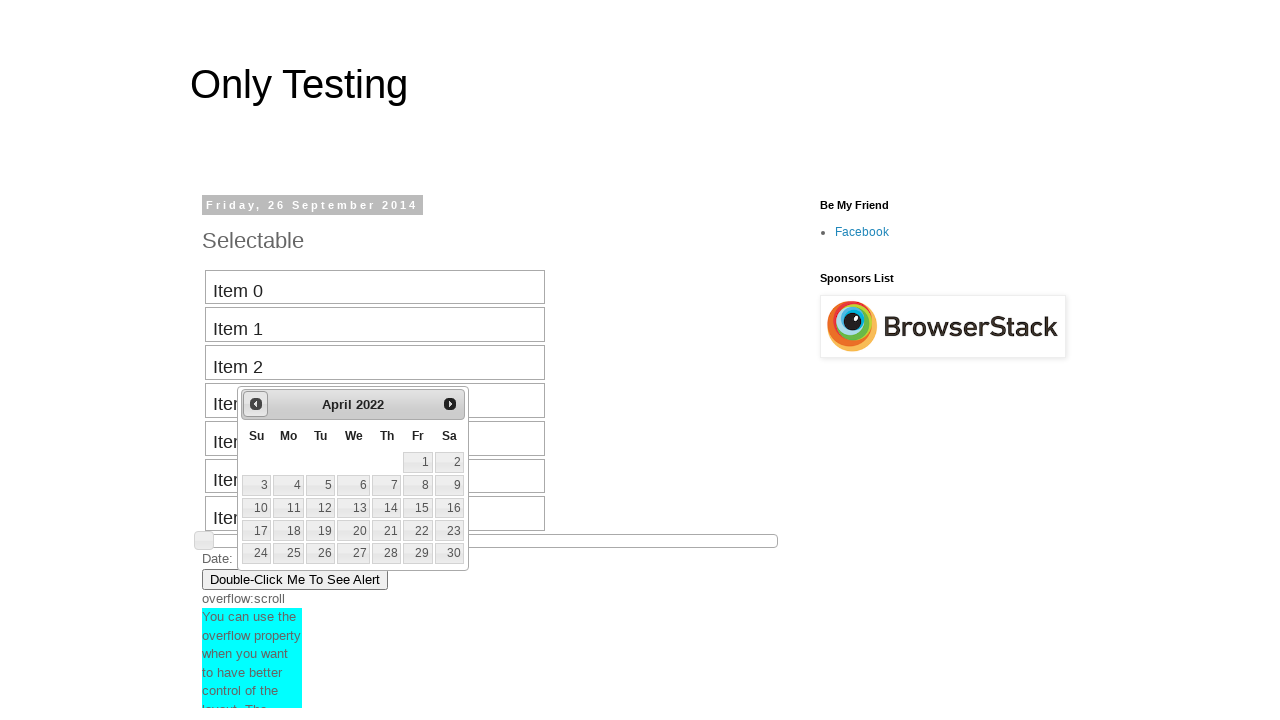

Retrieved current calendar month 'April' and year '2022'
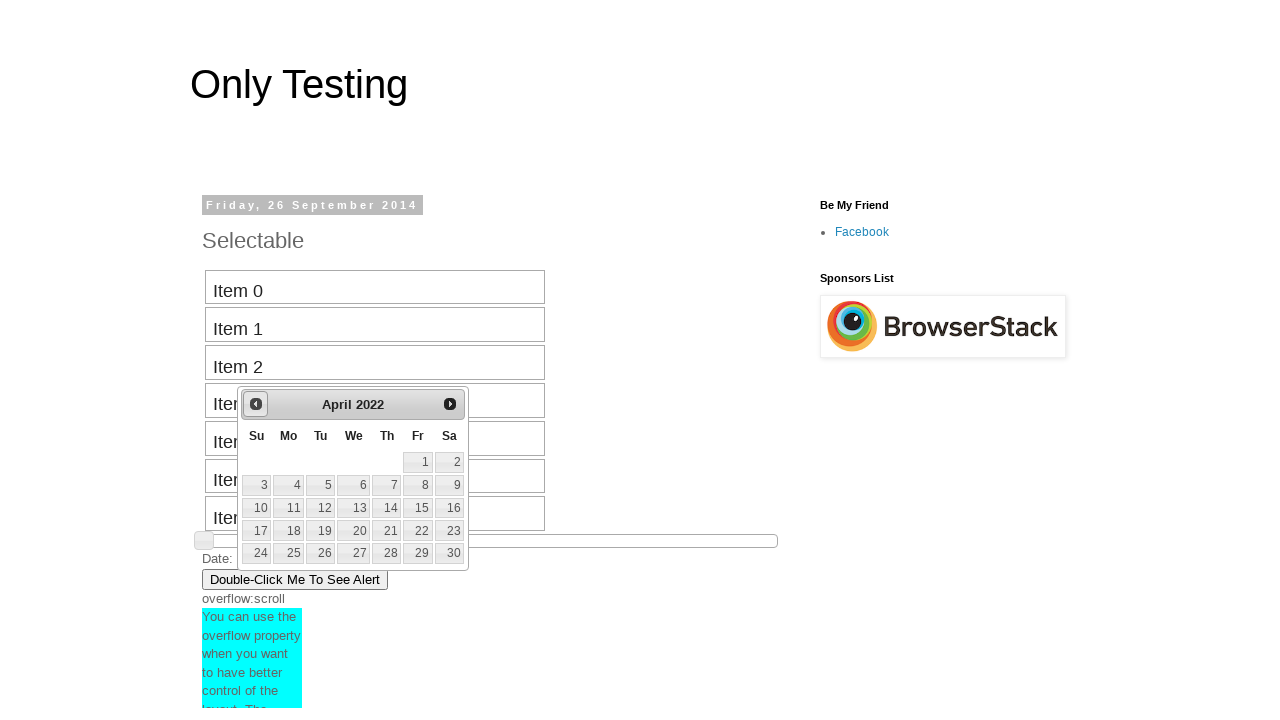

Clicked previous button to navigate backward (currently at April 2022) at (256, 404) on #ui-datepicker-div a.ui-datepicker-prev span
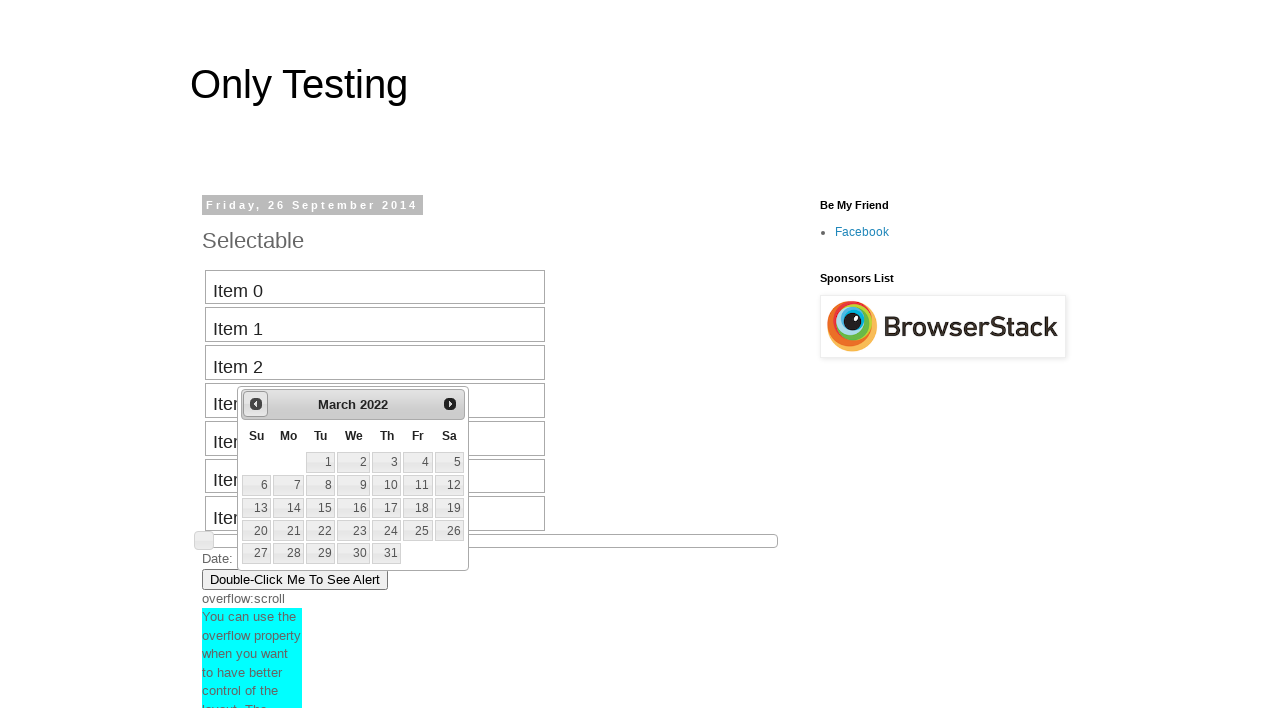

Retrieved current calendar month 'March' and year '2022'
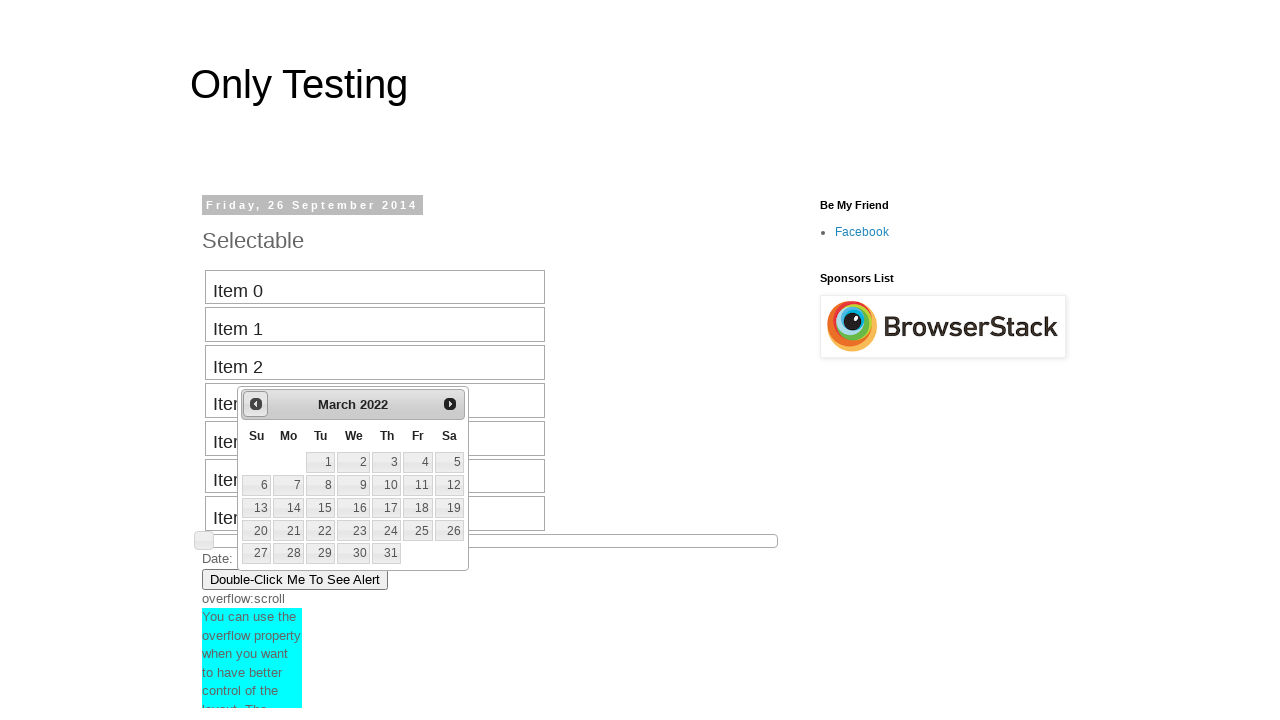

Clicked previous button to navigate backward (currently at March 2022) at (256, 404) on #ui-datepicker-div a.ui-datepicker-prev span
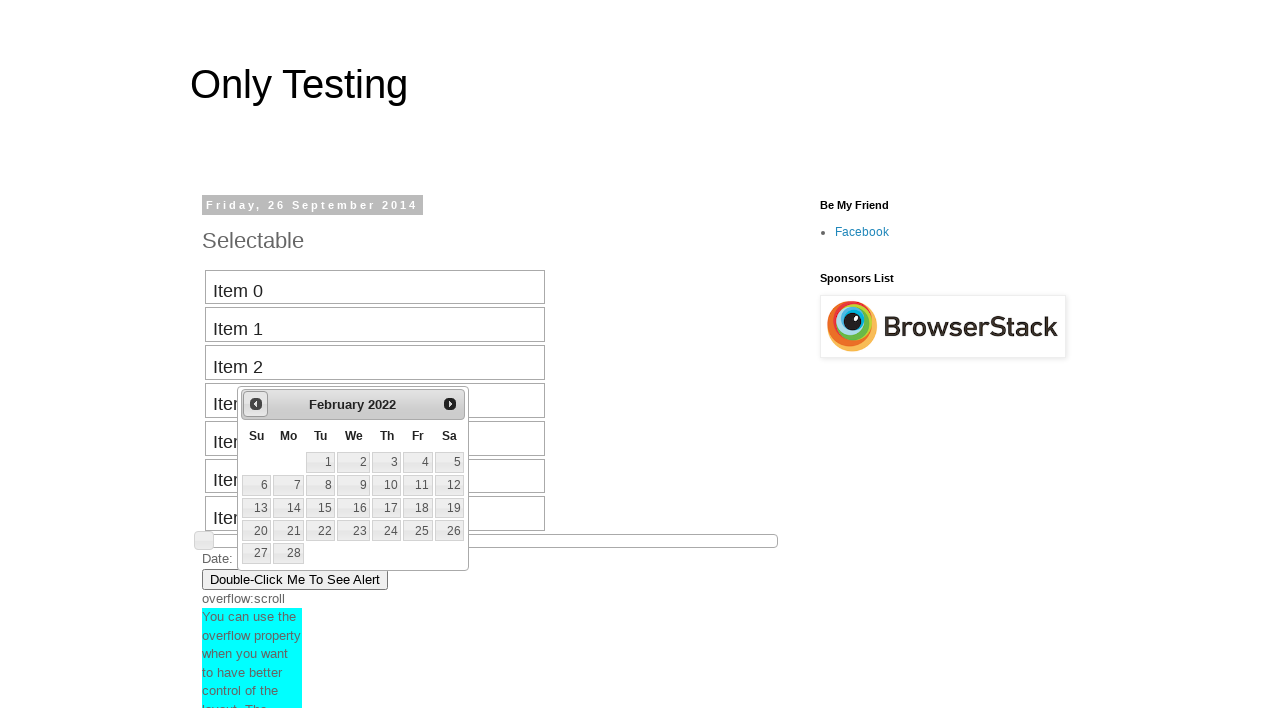

Retrieved current calendar month 'February' and year '2022'
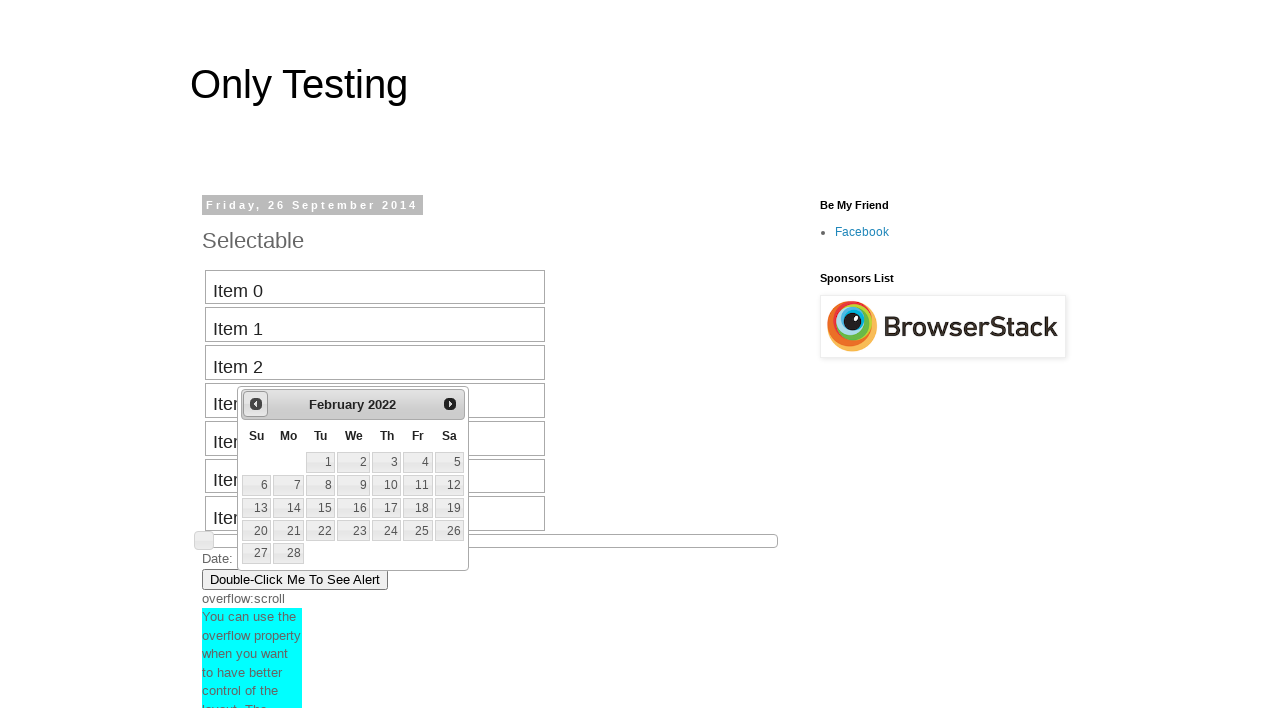

Clicked previous button to navigate backward (currently at February 2022) at (256, 404) on #ui-datepicker-div a.ui-datepicker-prev span
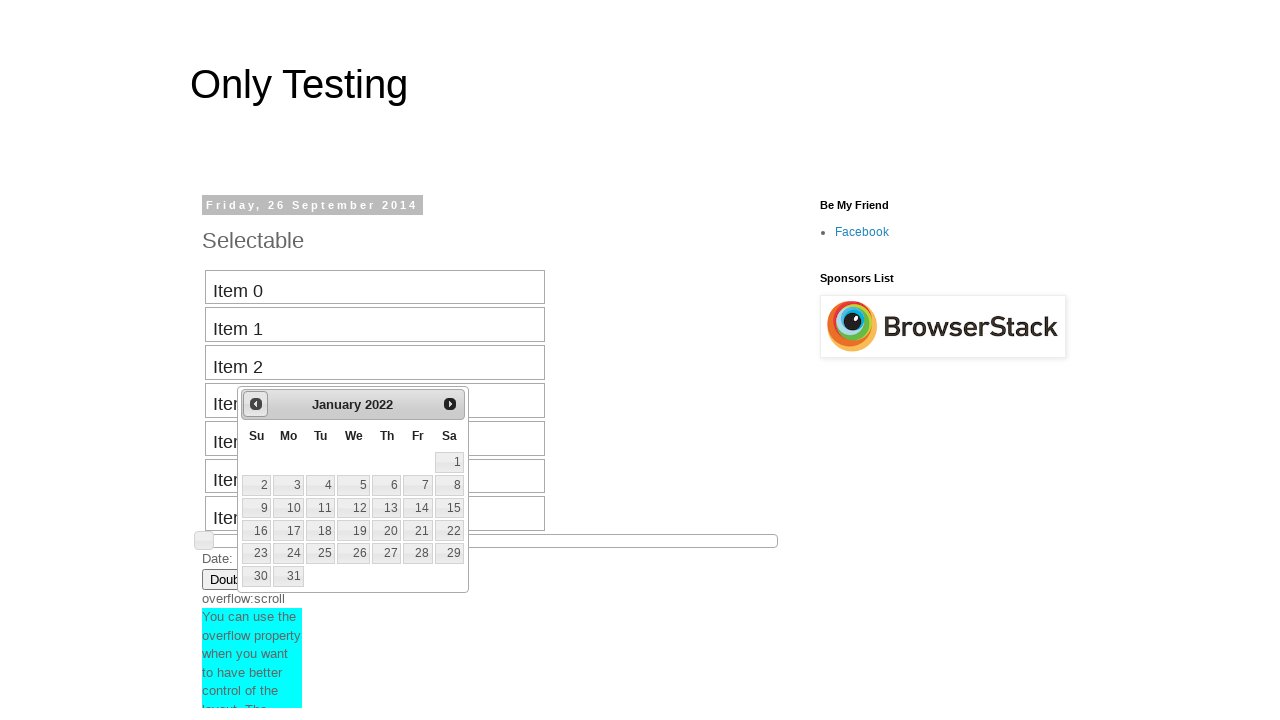

Retrieved current calendar month 'January' and year '2022'
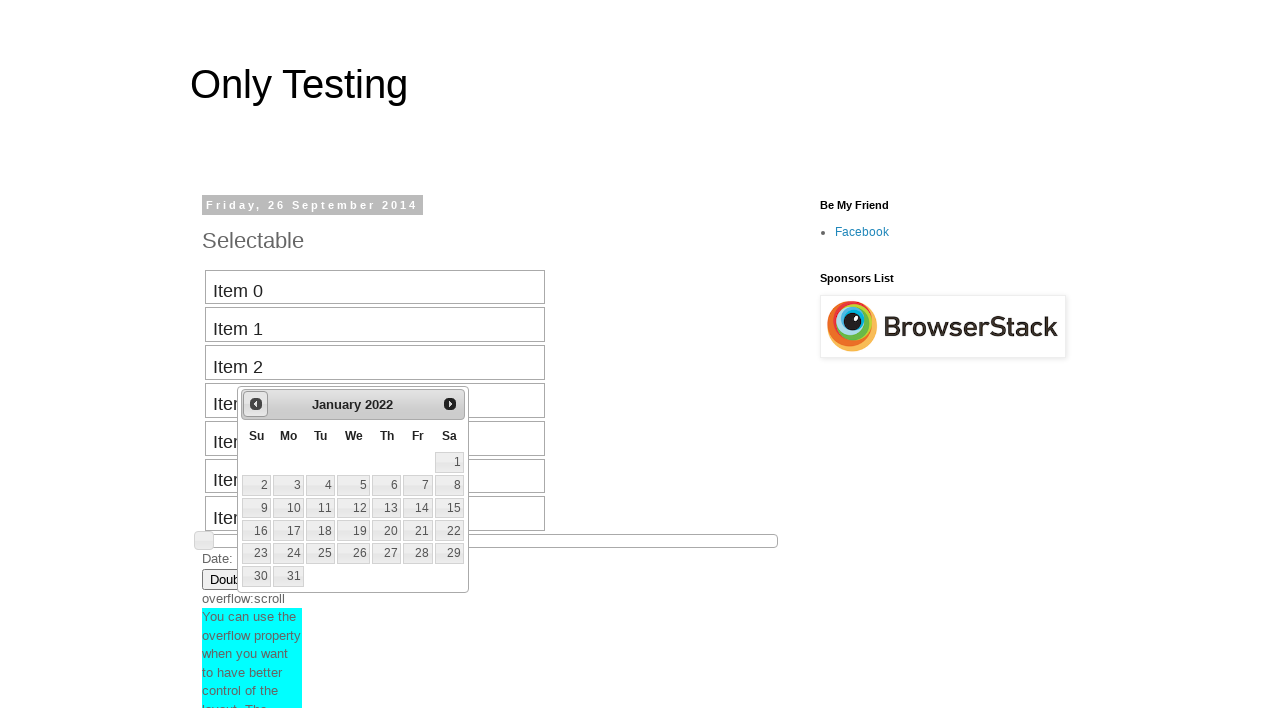

Clicked previous button to navigate backward (currently at January 2022) at (256, 404) on #ui-datepicker-div a.ui-datepicker-prev span
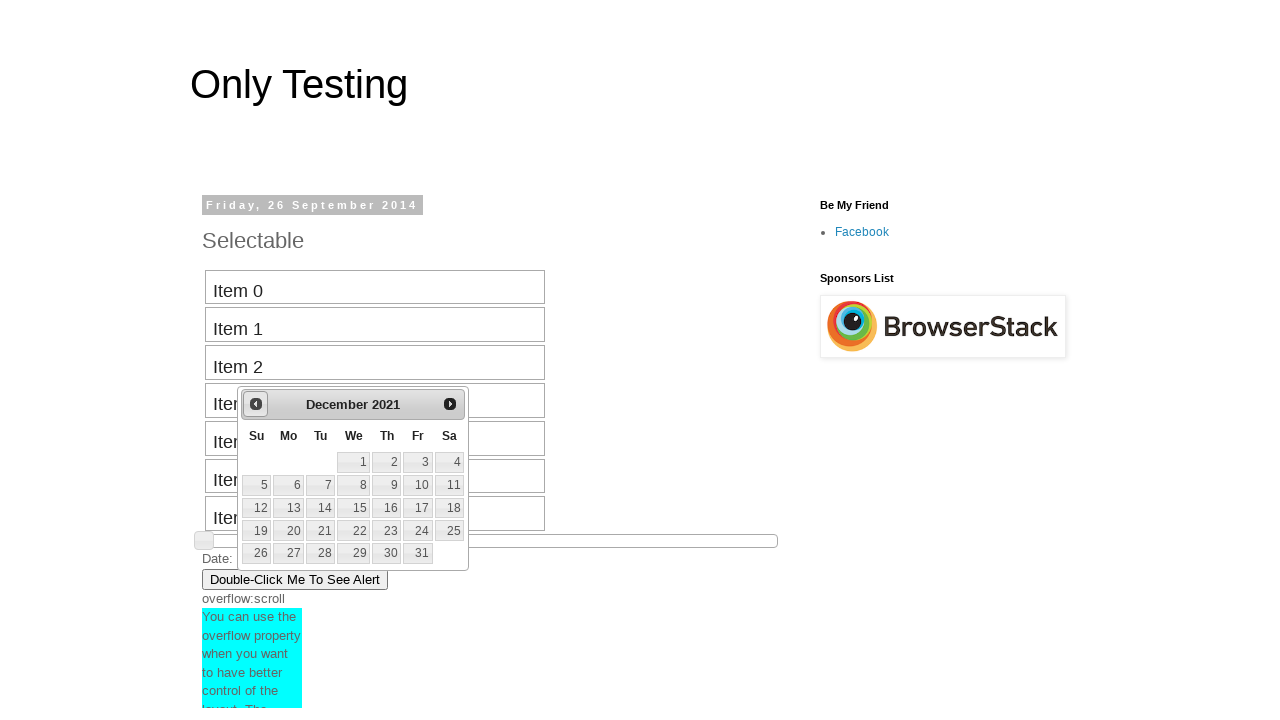

Retrieved current calendar month 'December' and year '2021'
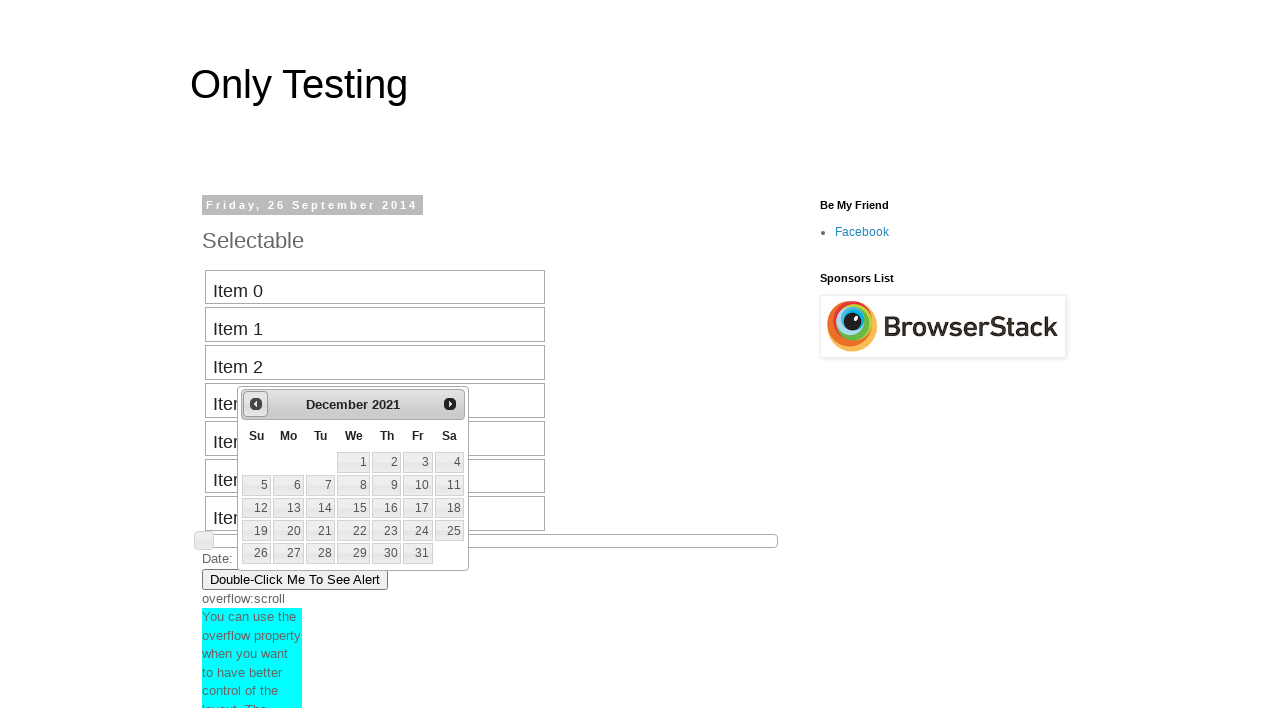

Clicked previous button to navigate backward (currently at December 2021) at (256, 404) on #ui-datepicker-div a.ui-datepicker-prev span
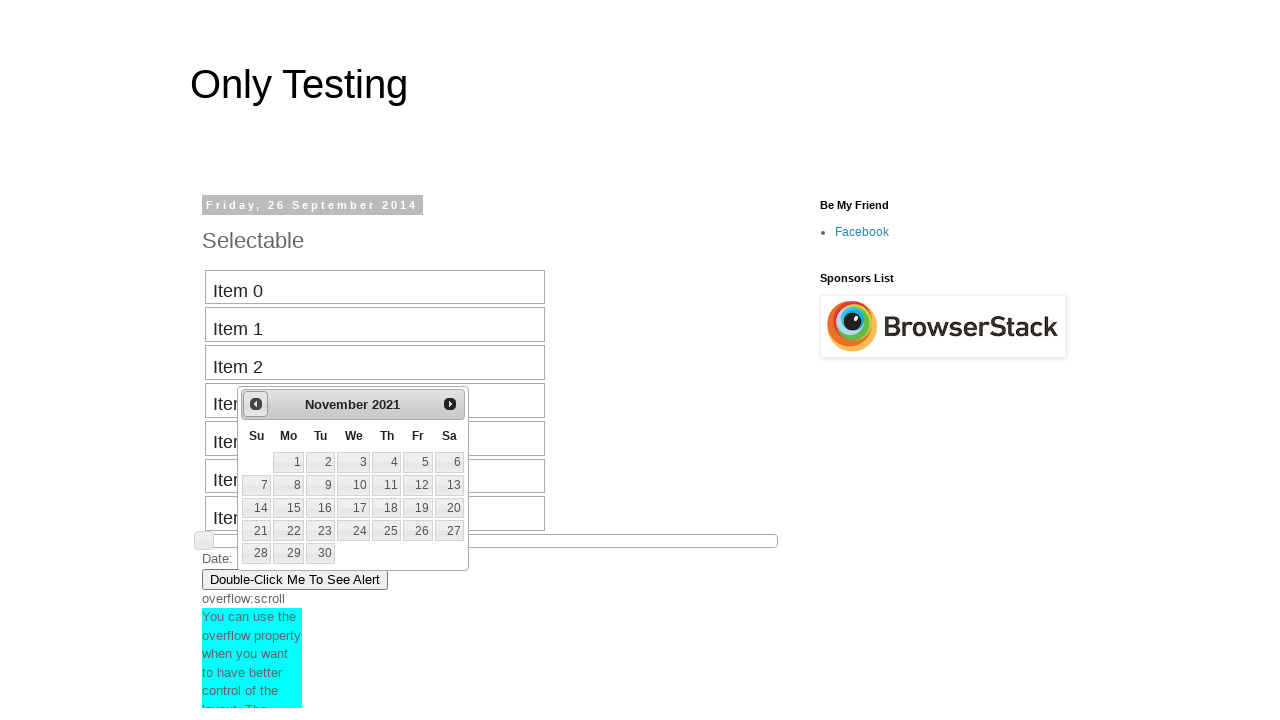

Retrieved current calendar month 'November' and year '2021'
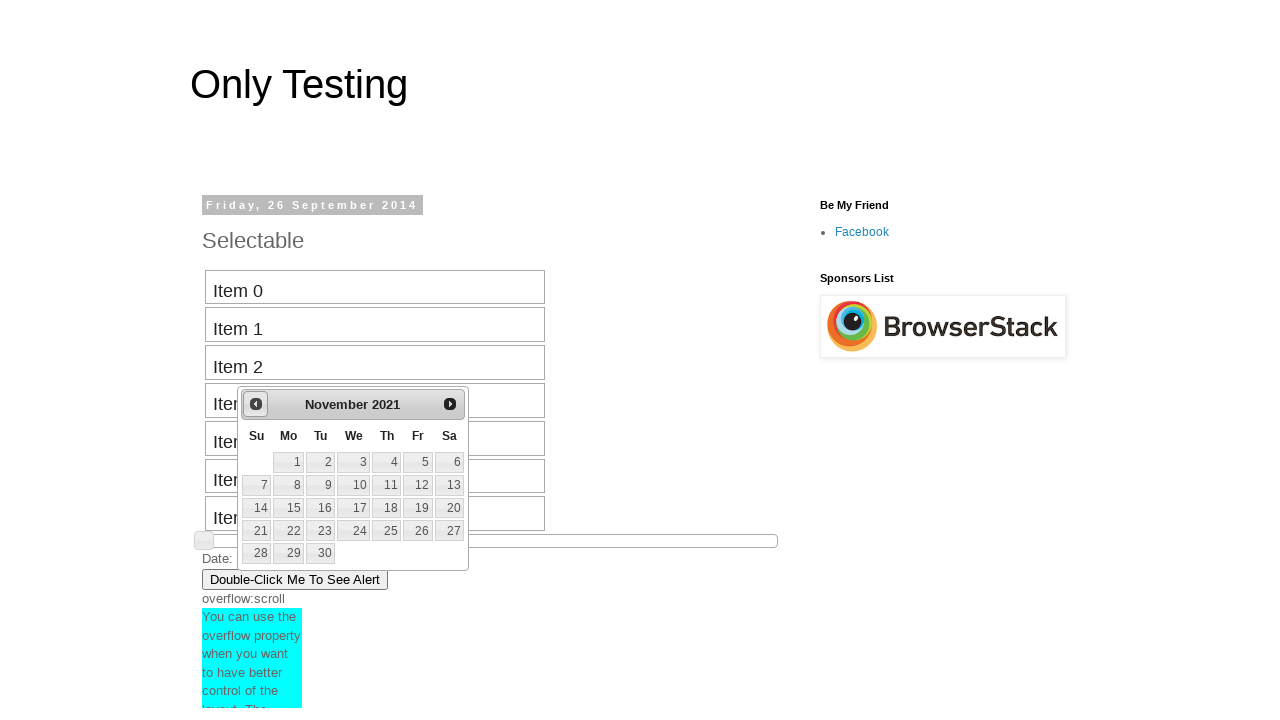

Clicked previous button to navigate backward (currently at November 2021) at (256, 404) on #ui-datepicker-div a.ui-datepicker-prev span
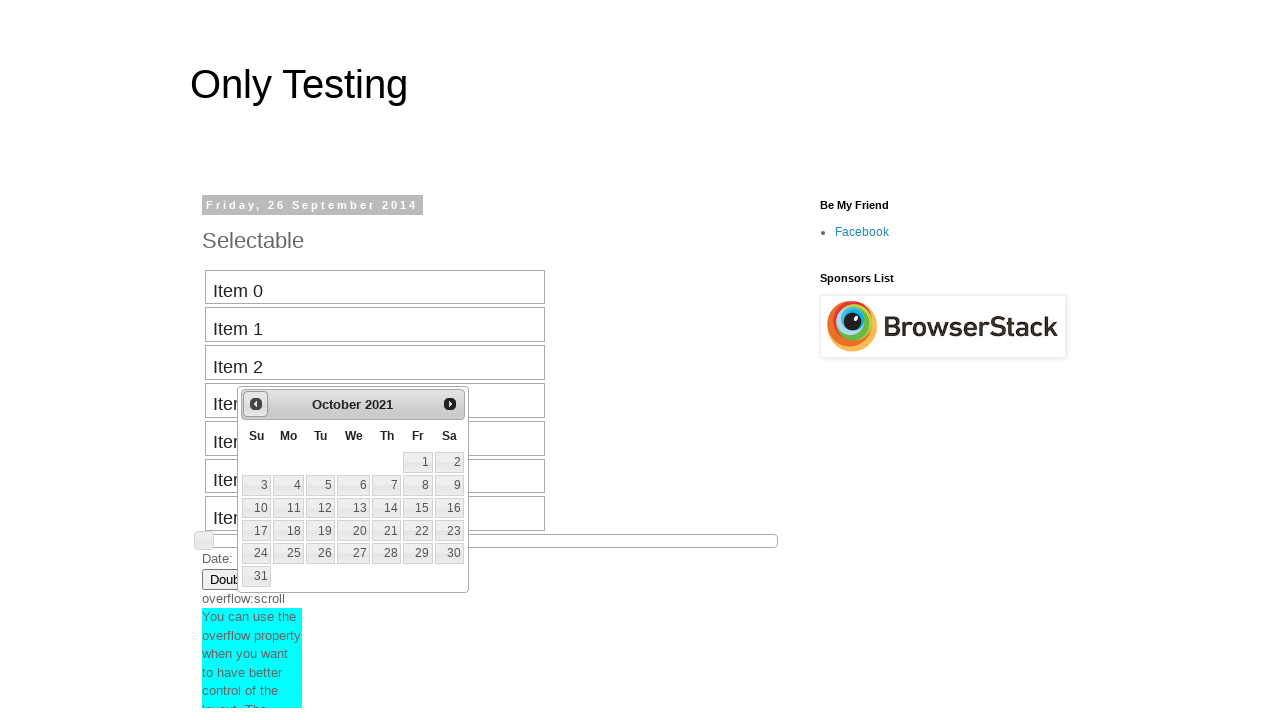

Retrieved current calendar month 'October' and year '2021'
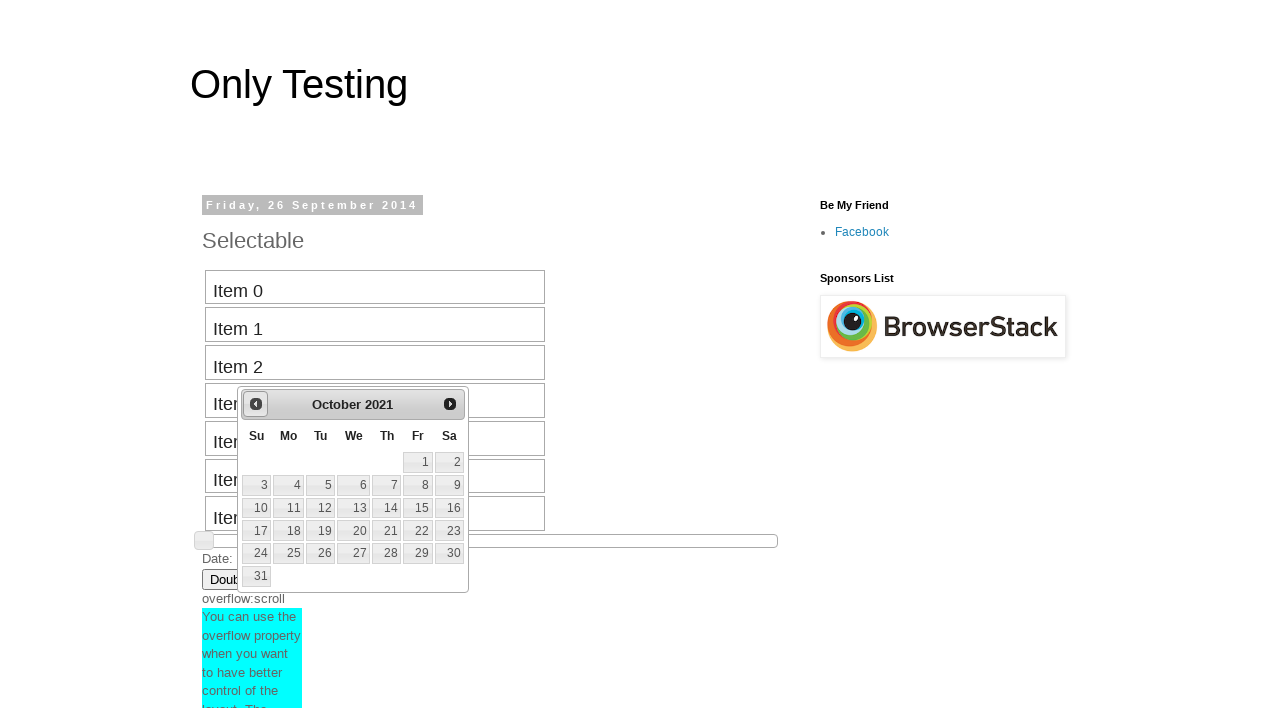

Clicked previous button to navigate backward (currently at October 2021) at (256, 404) on #ui-datepicker-div a.ui-datepicker-prev span
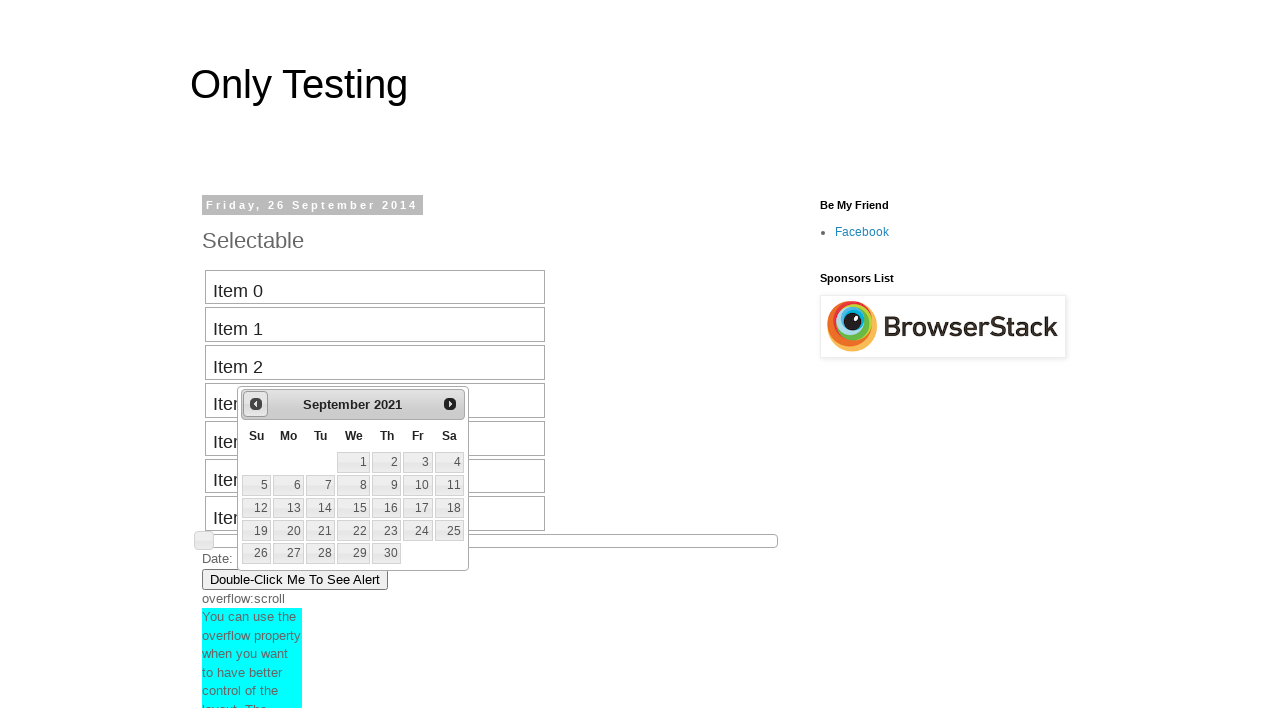

Retrieved current calendar month 'September' and year '2021'
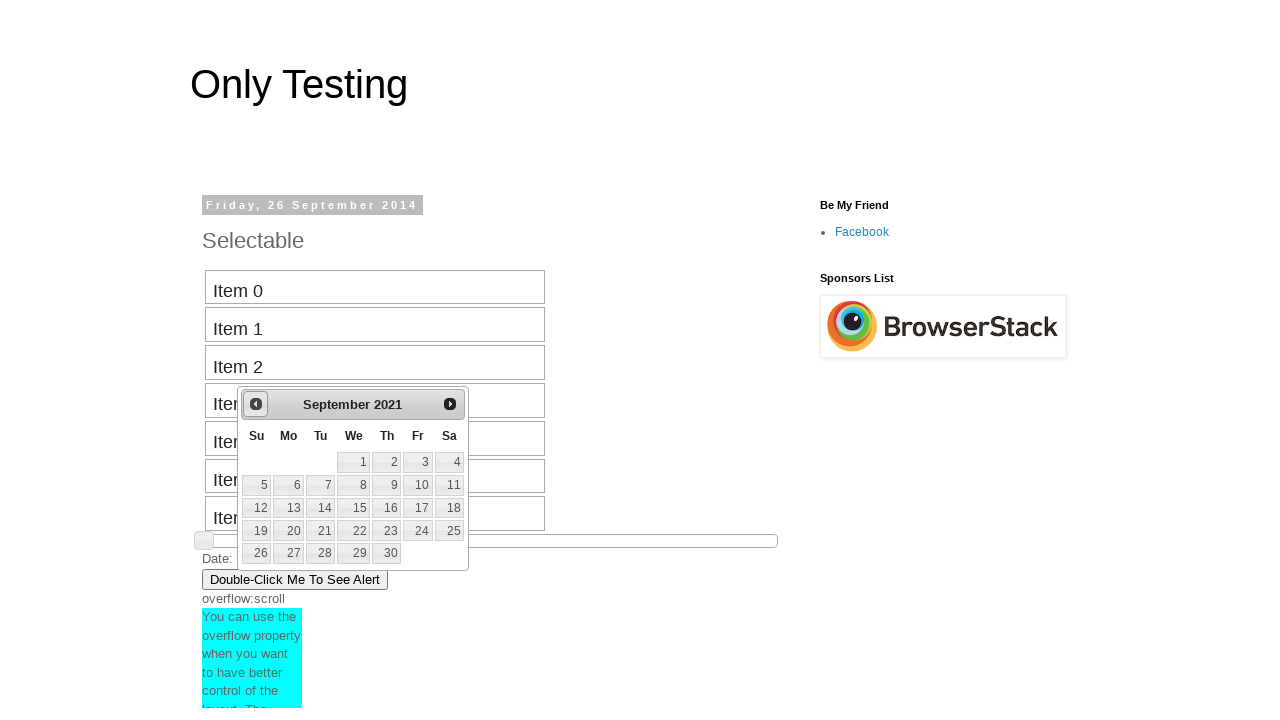

Clicked previous button to navigate backward (currently at September 2021) at (256, 404) on #ui-datepicker-div a.ui-datepicker-prev span
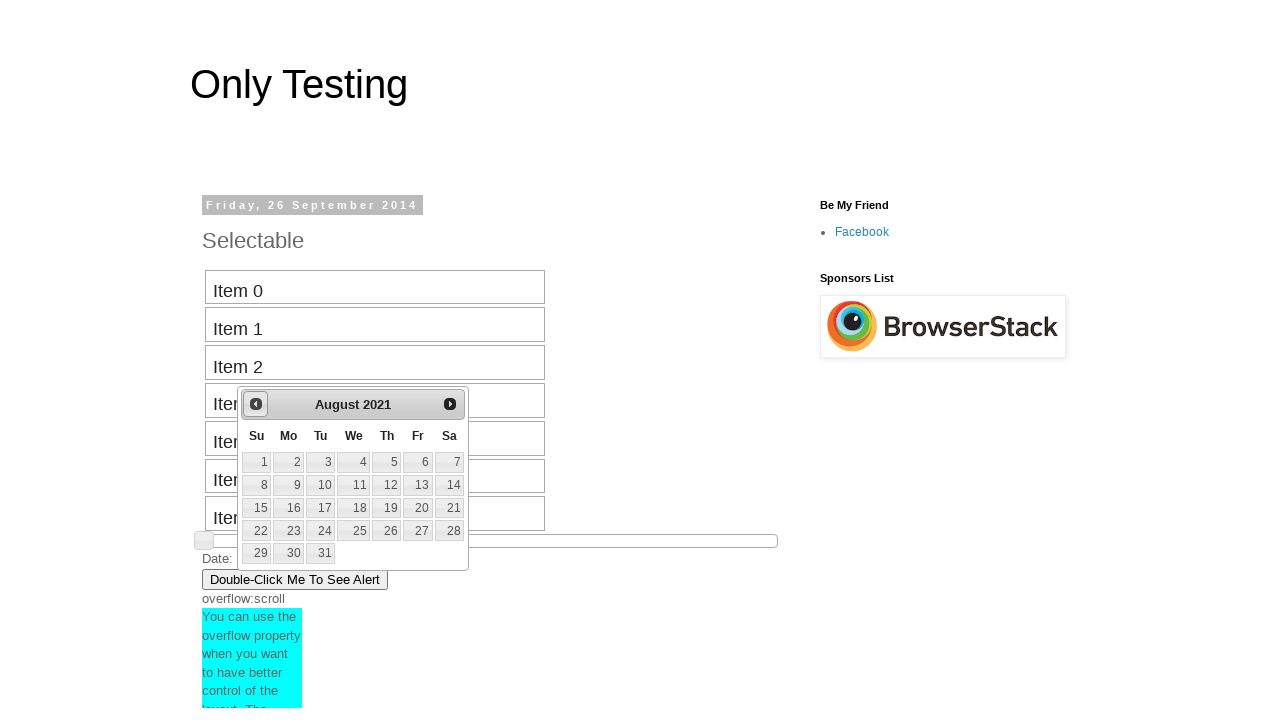

Retrieved current calendar month 'August' and year '2021'
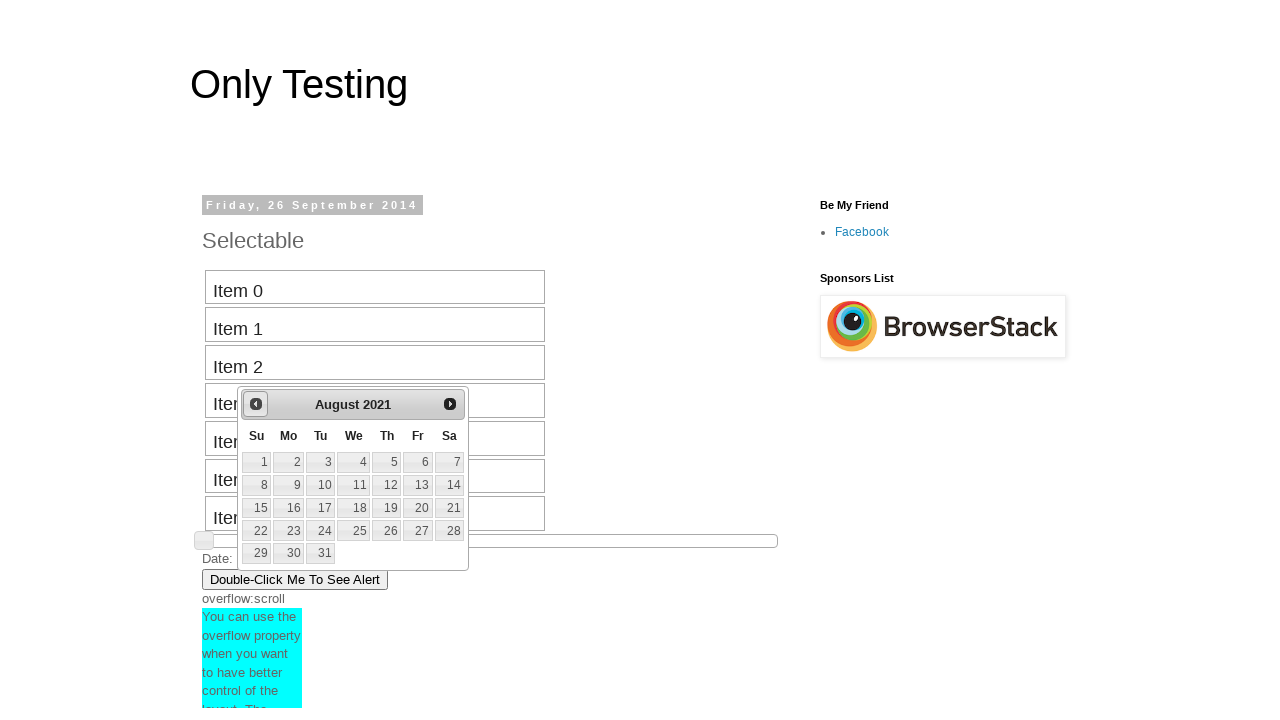

Clicked previous button to navigate backward (currently at August 2021) at (256, 404) on #ui-datepicker-div a.ui-datepicker-prev span
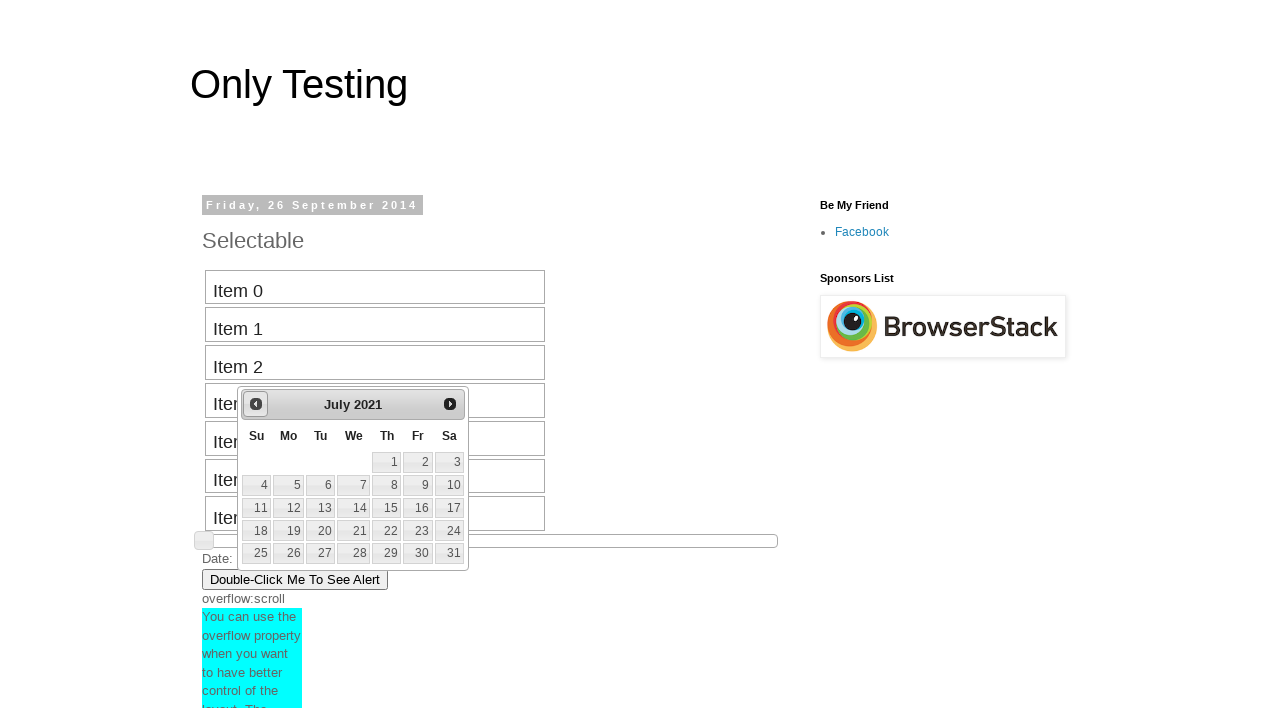

Retrieved current calendar month 'July' and year '2021'
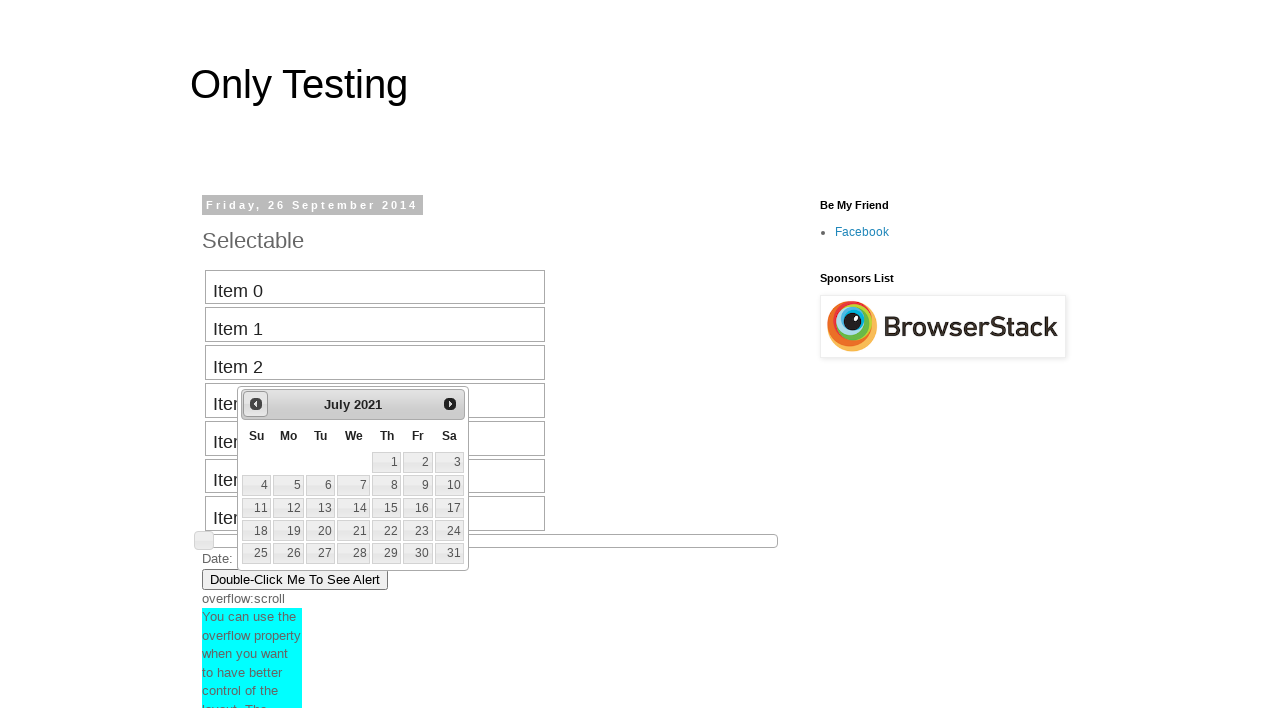

Clicked previous button to navigate backward (currently at July 2021) at (256, 404) on #ui-datepicker-div a.ui-datepicker-prev span
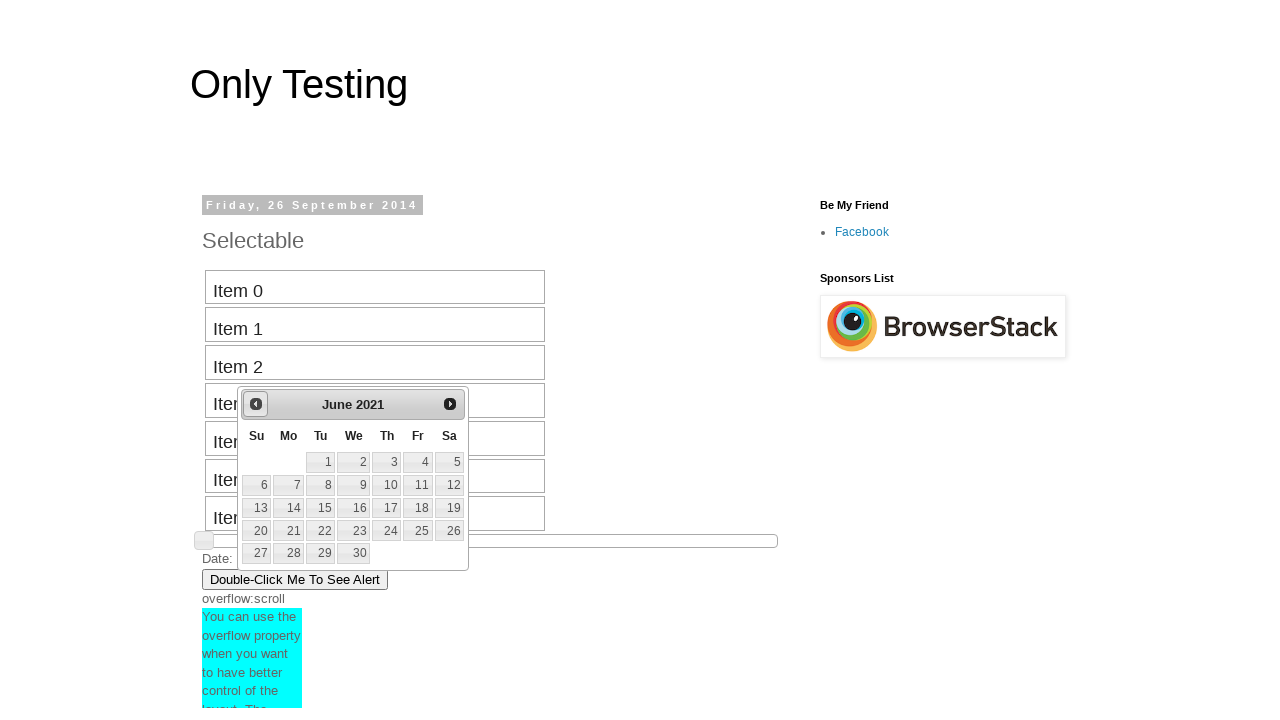

Retrieved current calendar month 'June' and year '2021'
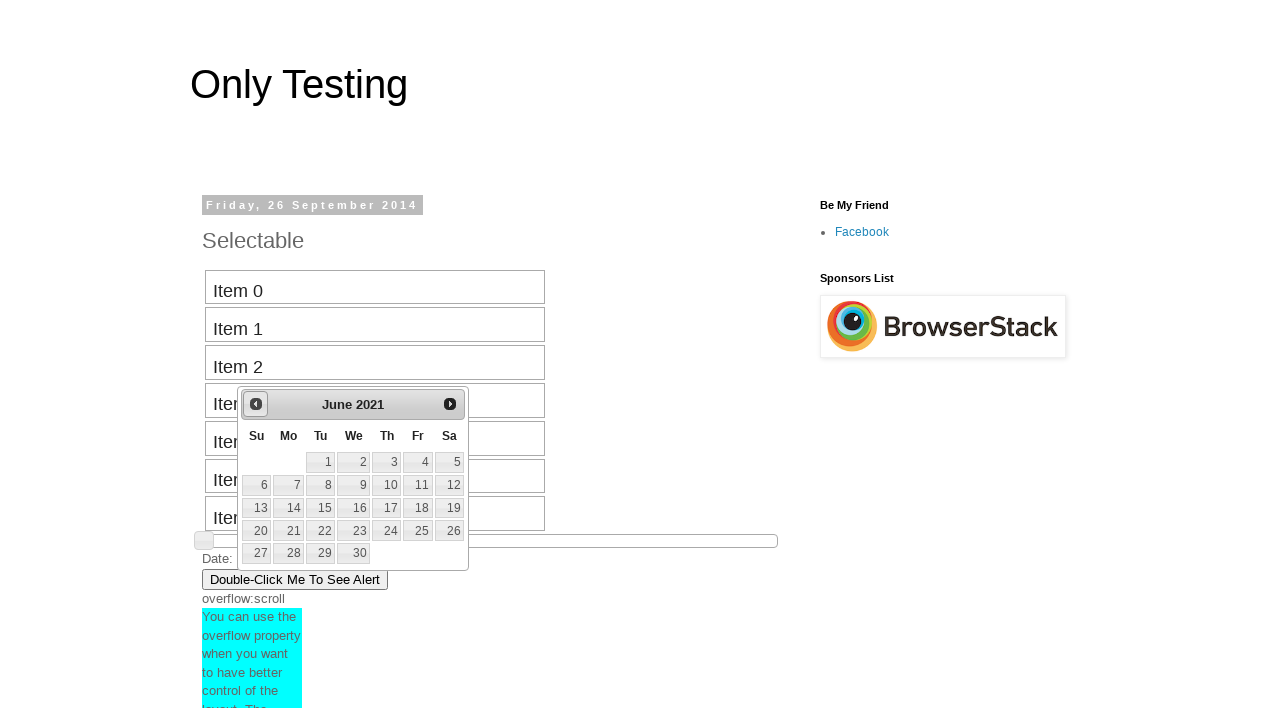

Clicked previous button to navigate backward (currently at June 2021) at (256, 404) on #ui-datepicker-div a.ui-datepicker-prev span
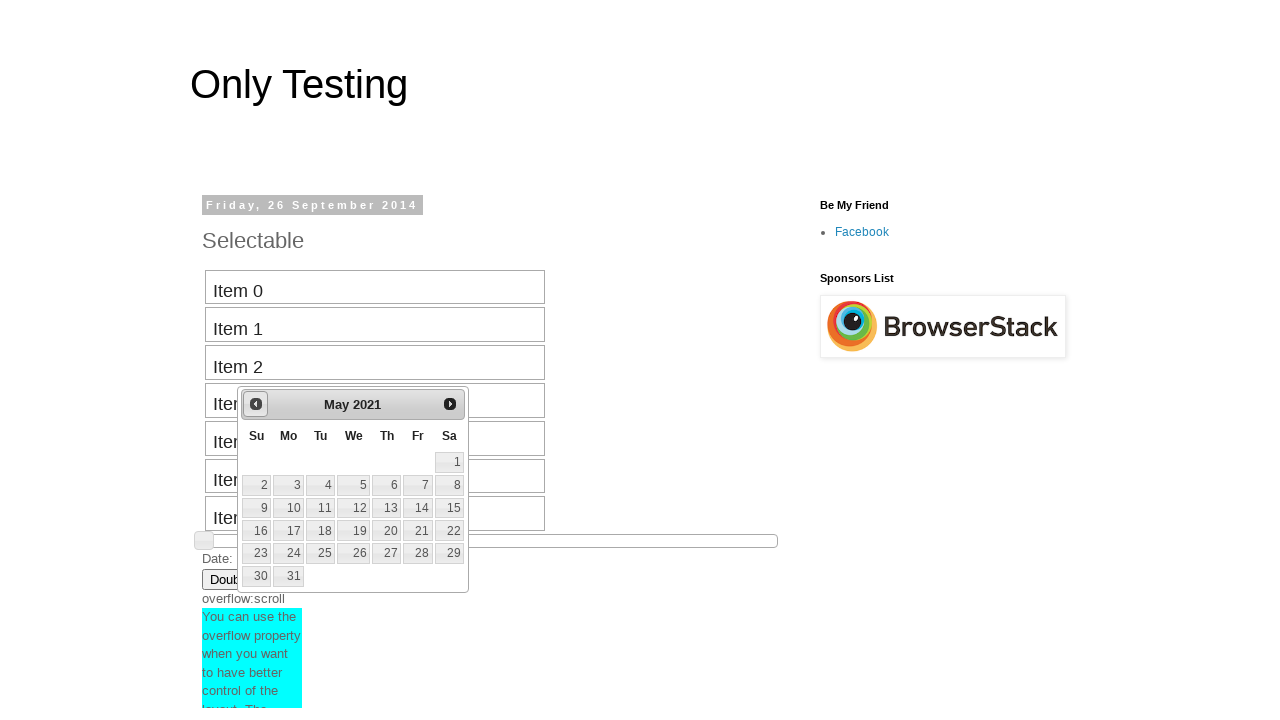

Retrieved current calendar month 'May' and year '2021'
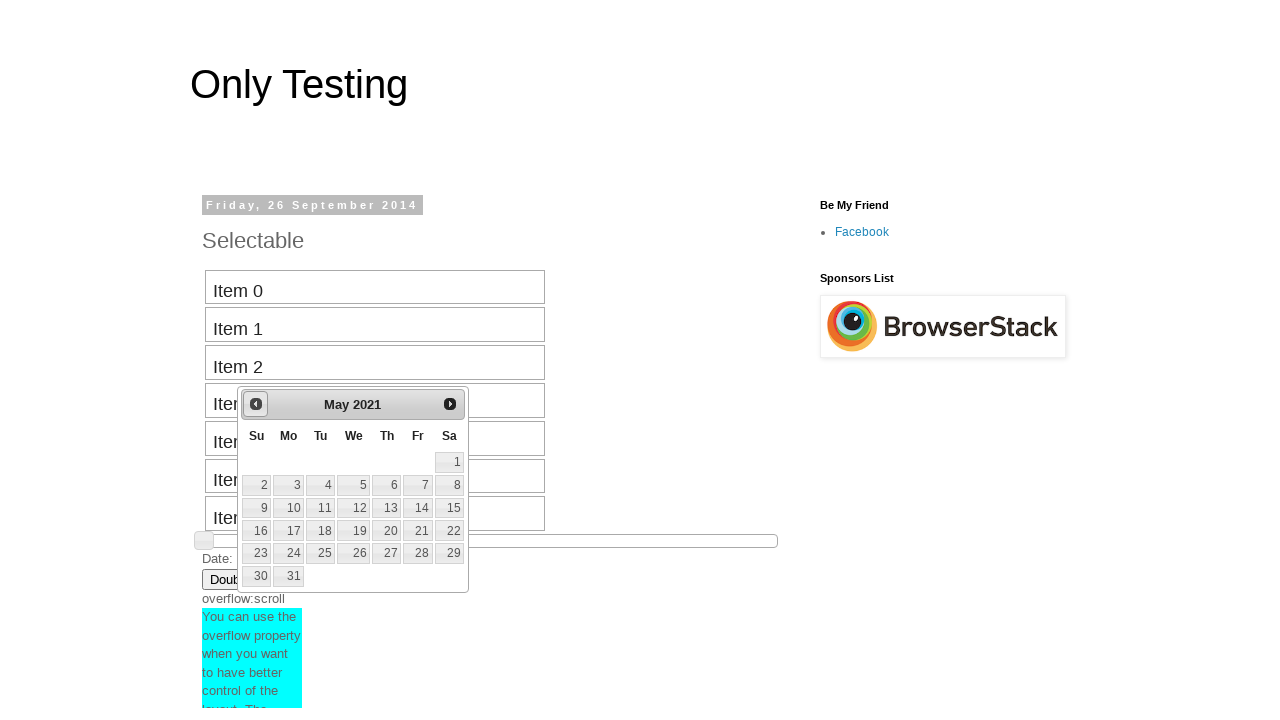

Clicked previous button to navigate backward (currently at May 2021) at (256, 404) on #ui-datepicker-div a.ui-datepicker-prev span
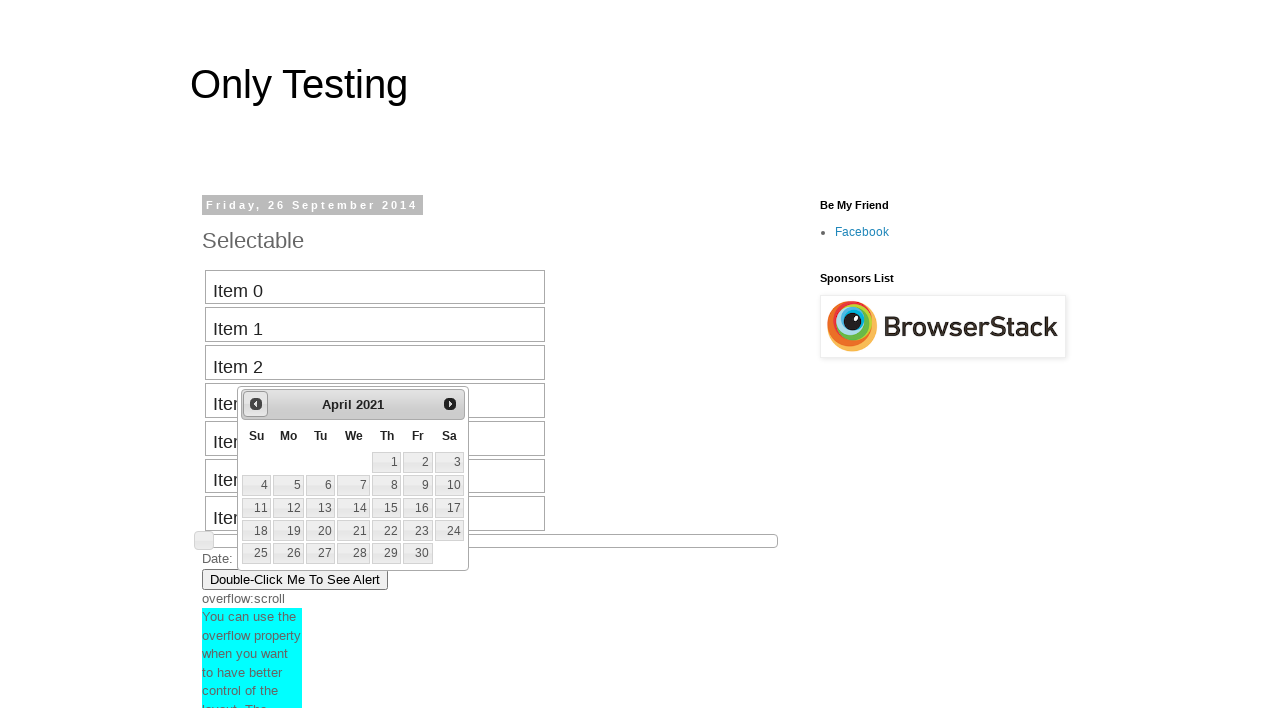

Retrieved current calendar month 'April' and year '2021'
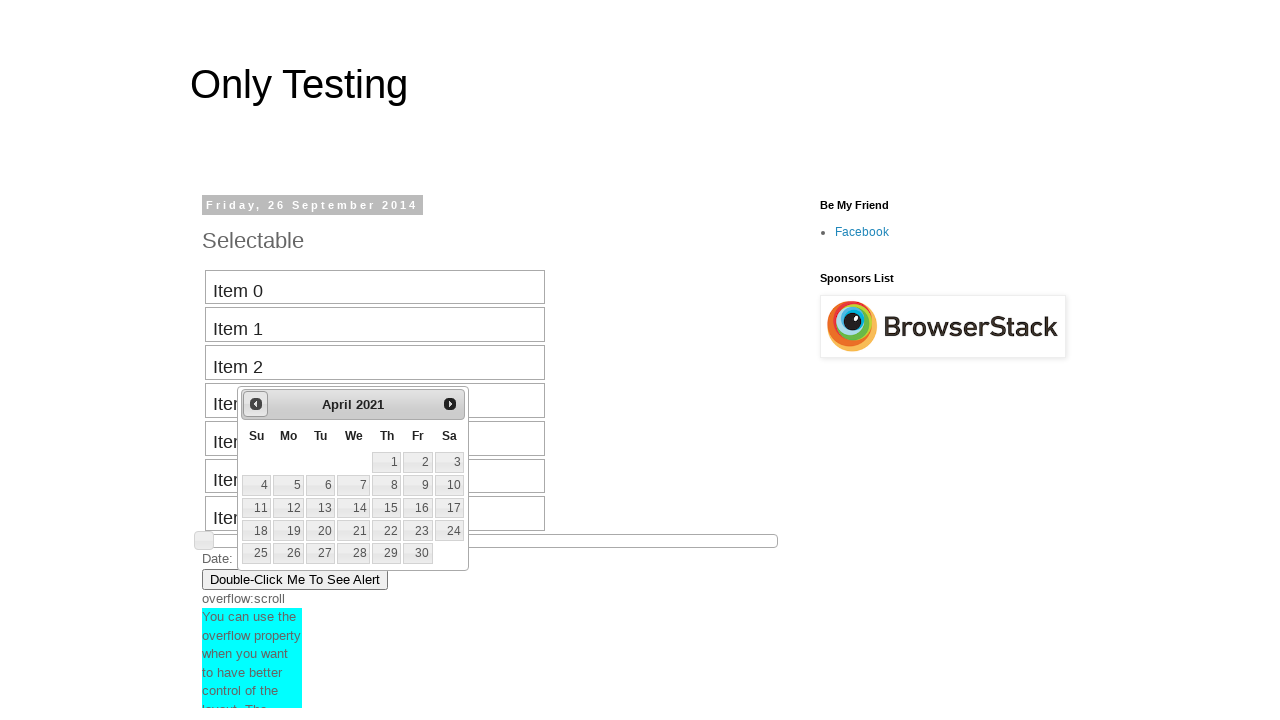

Clicked previous button to navigate backward (currently at April 2021) at (256, 404) on #ui-datepicker-div a.ui-datepicker-prev span
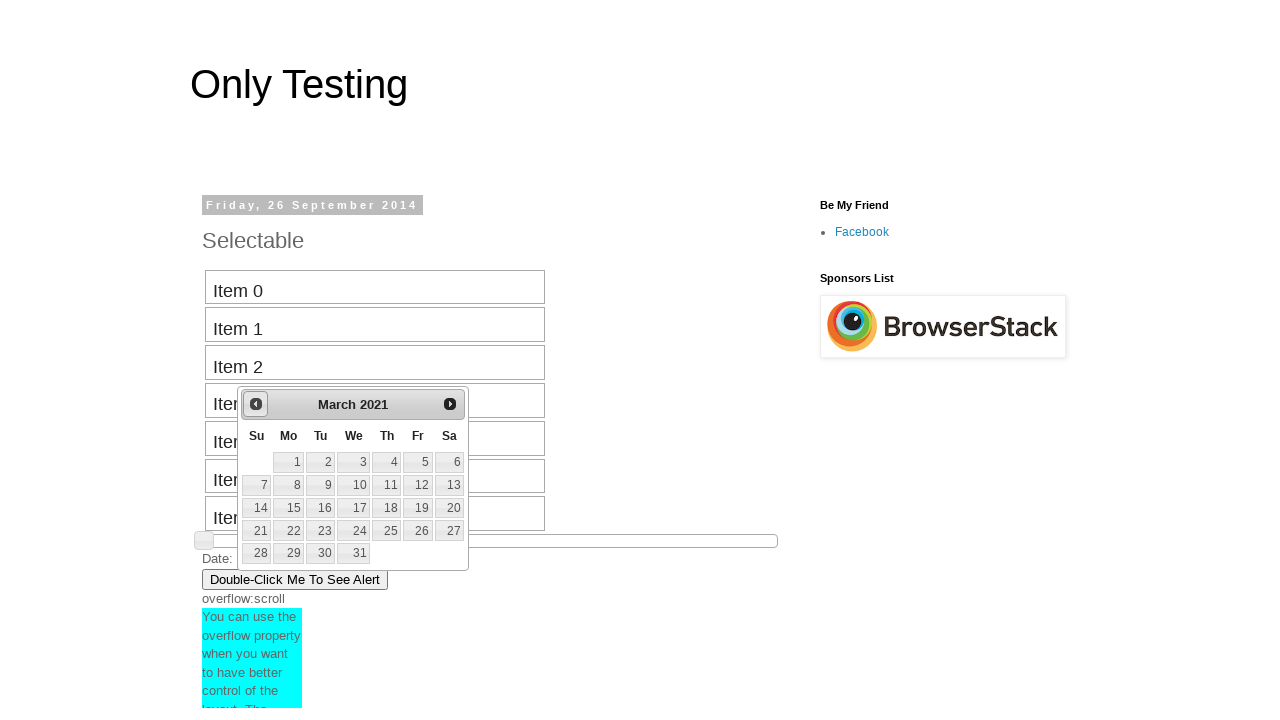

Retrieved current calendar month 'March' and year '2021'
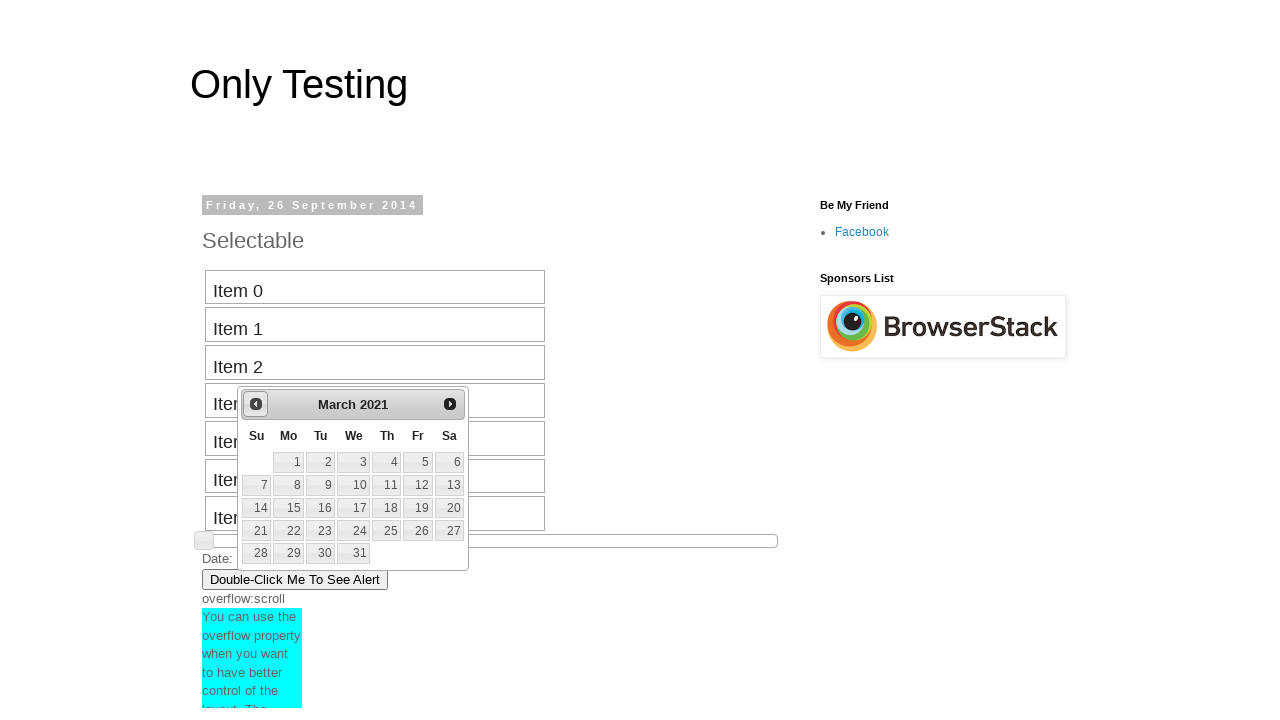

Clicked previous button to navigate backward (currently at March 2021) at (256, 404) on #ui-datepicker-div a.ui-datepicker-prev span
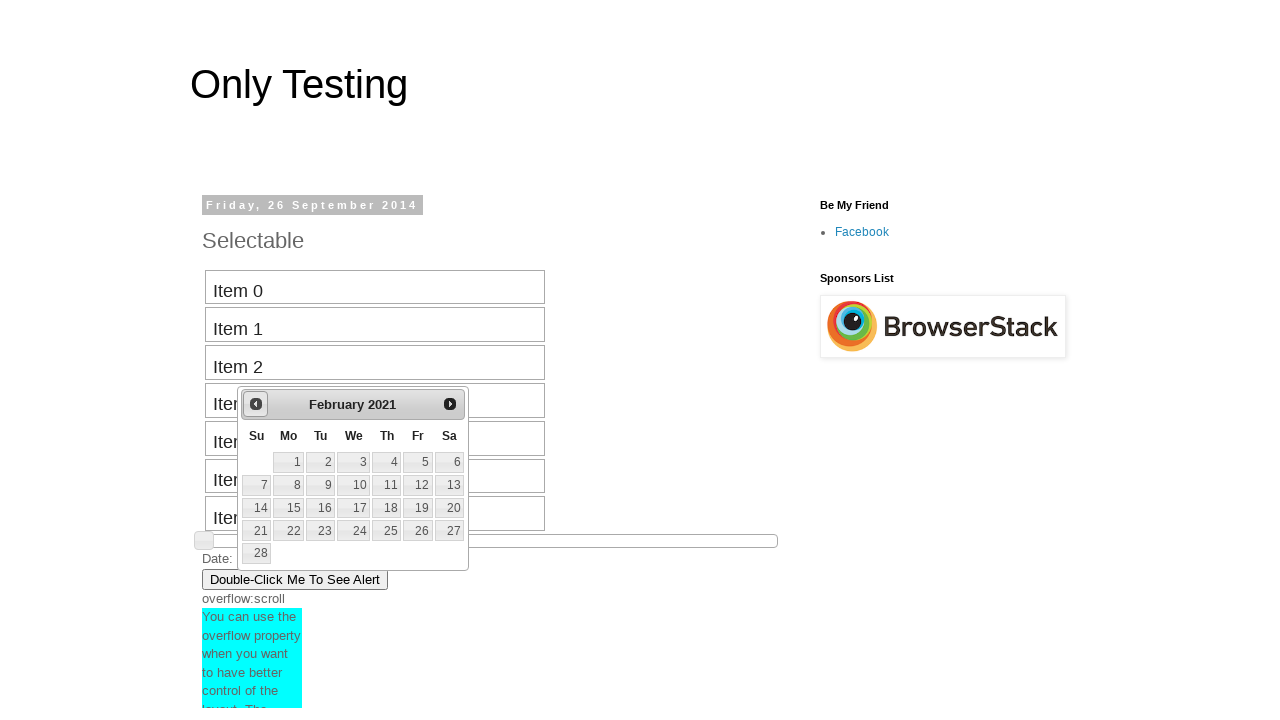

Retrieved current calendar month 'February' and year '2021'
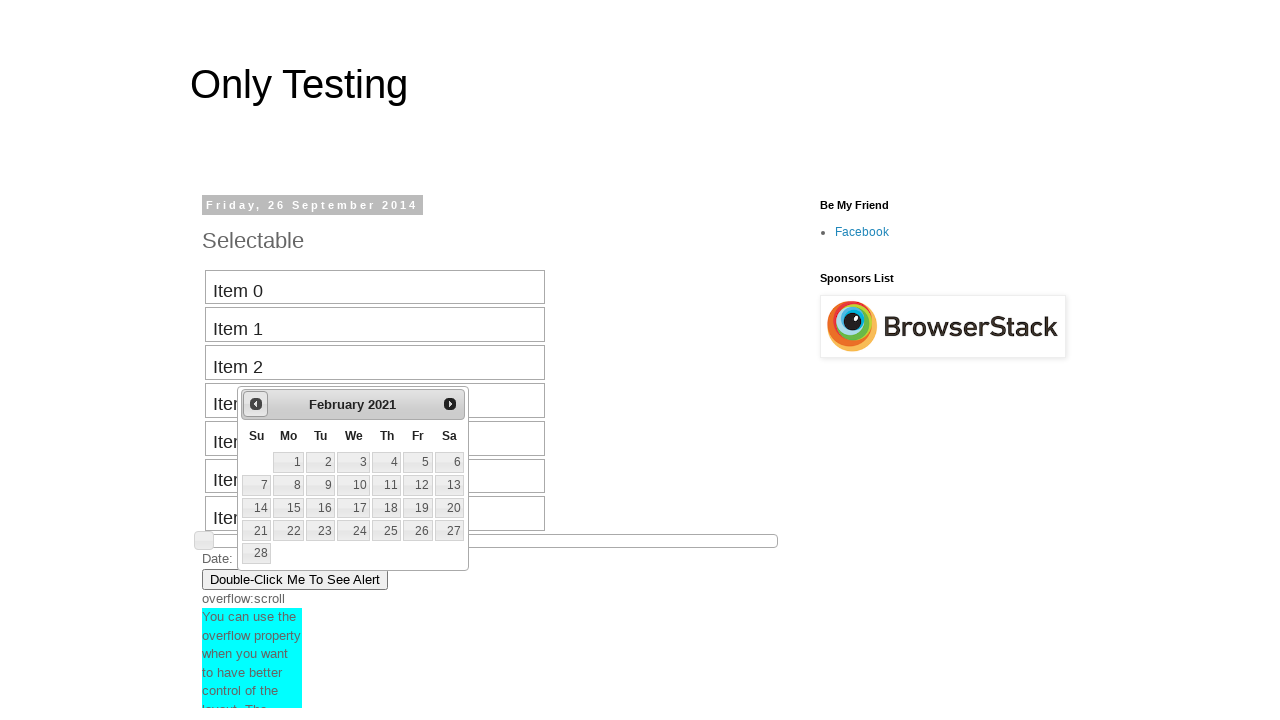

Clicked previous button to navigate backward (currently at February 2021) at (256, 404) on #ui-datepicker-div a.ui-datepicker-prev span
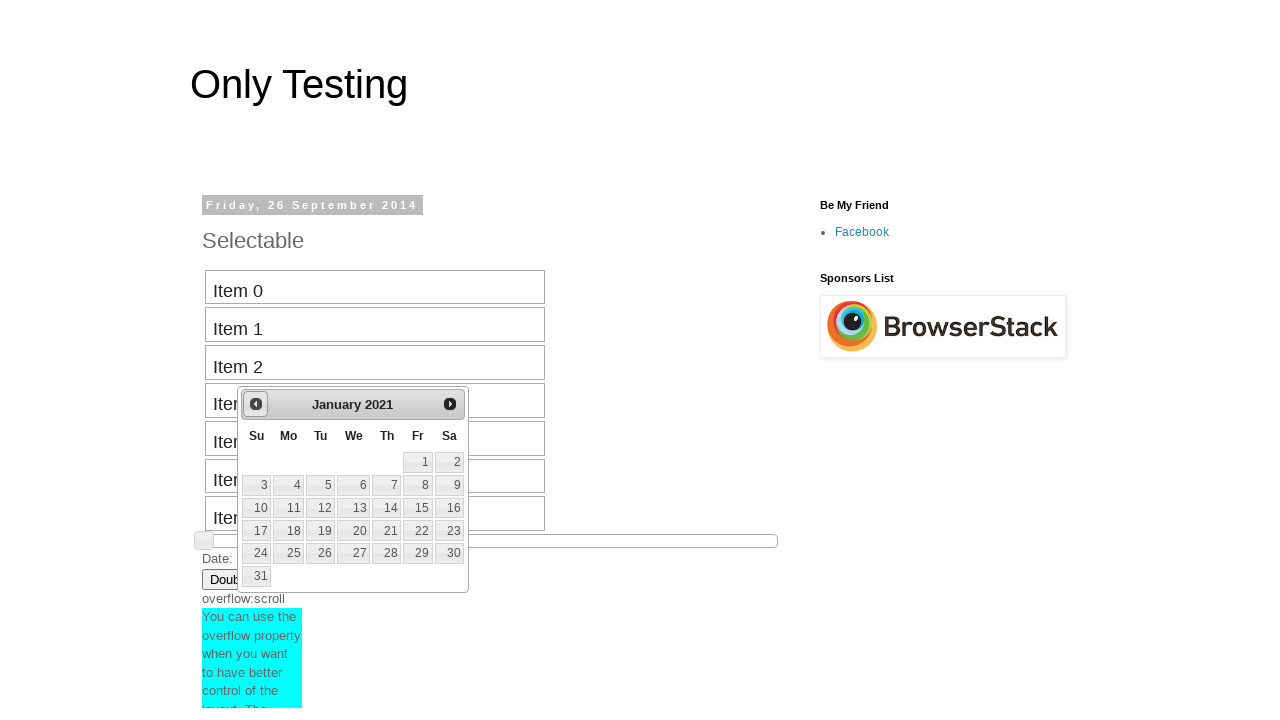

Retrieved current calendar month 'January' and year '2021'
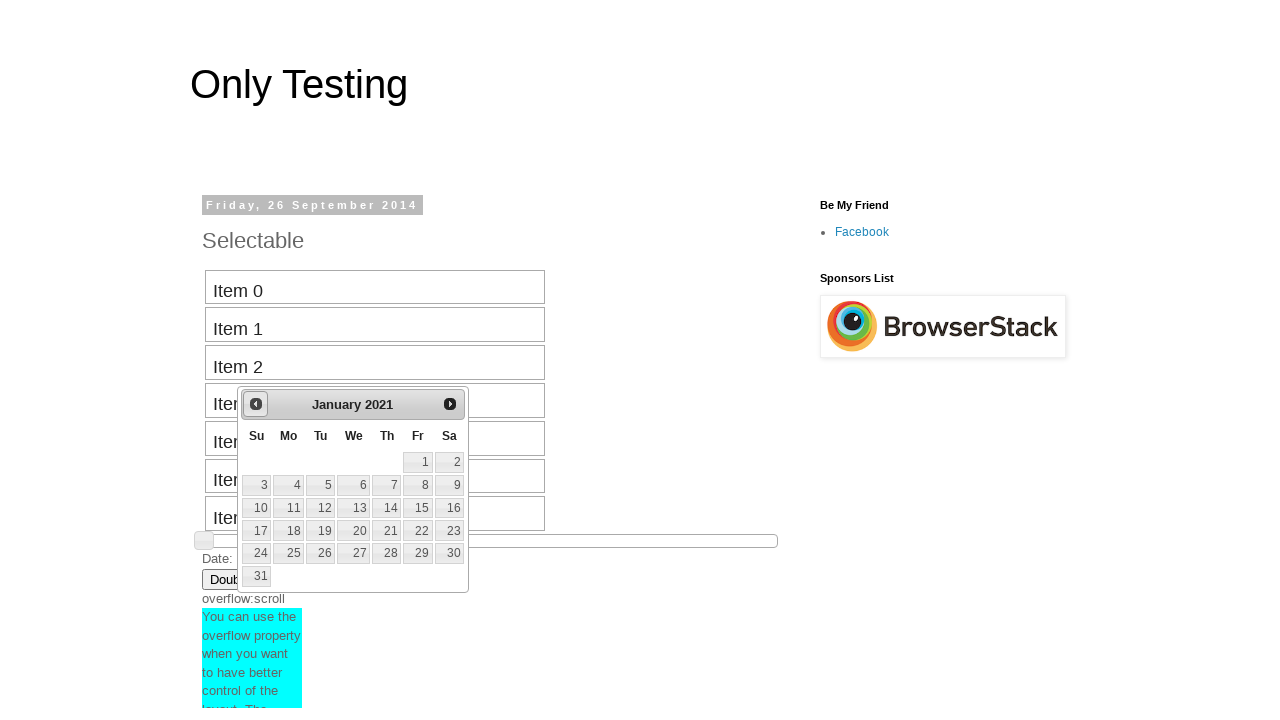

Clicked previous button to navigate backward (currently at January 2021) at (256, 404) on #ui-datepicker-div a.ui-datepicker-prev span
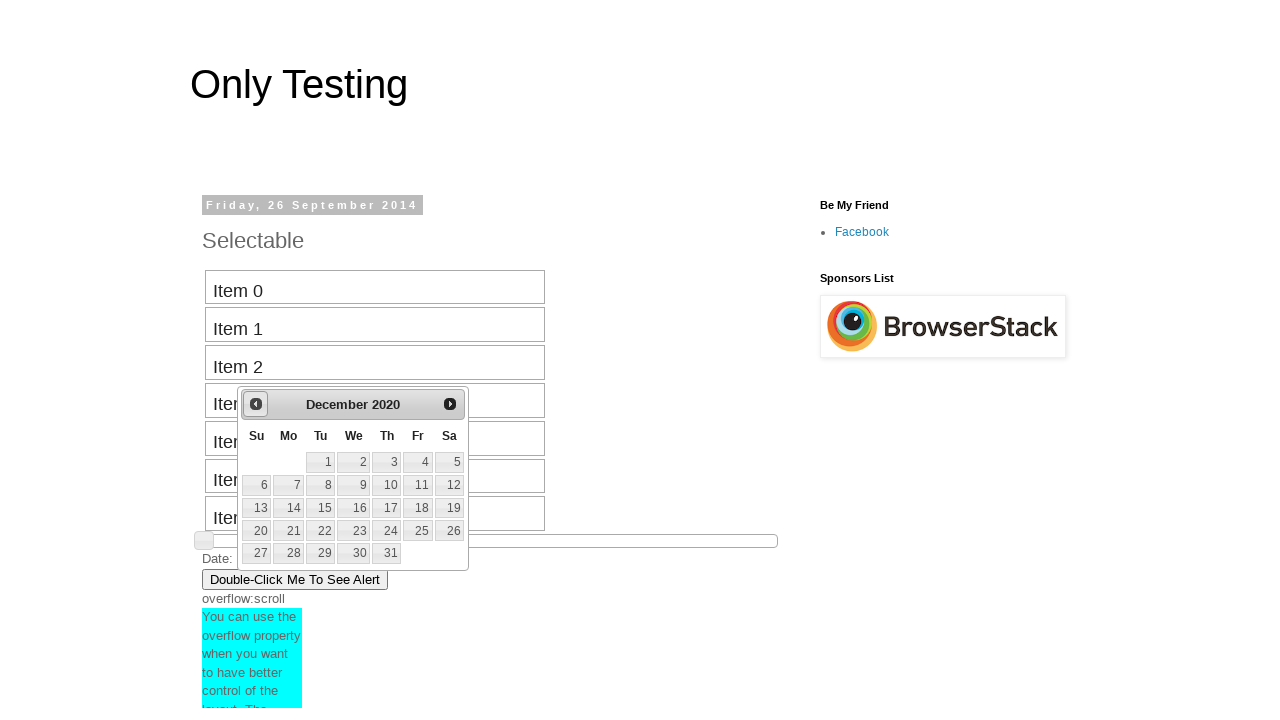

Retrieved current calendar month 'December' and year '2020'
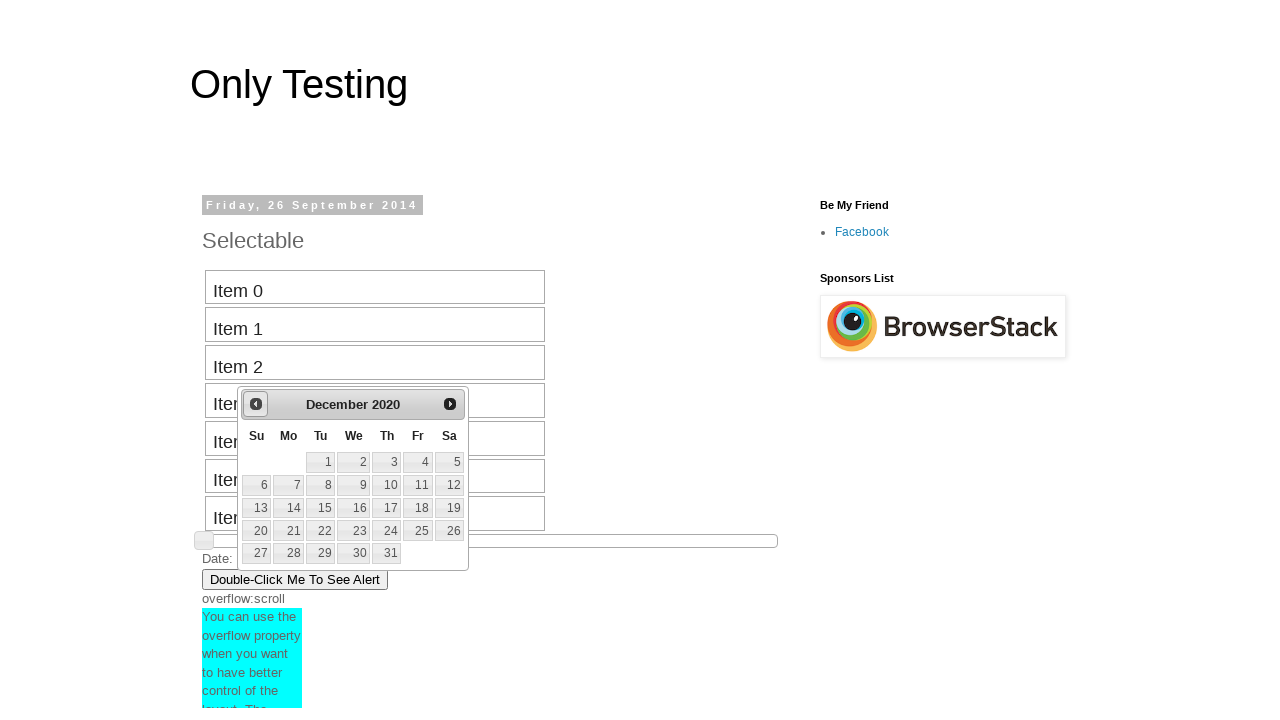

Clicked previous button to navigate backward (currently at December 2020) at (256, 404) on #ui-datepicker-div a.ui-datepicker-prev span
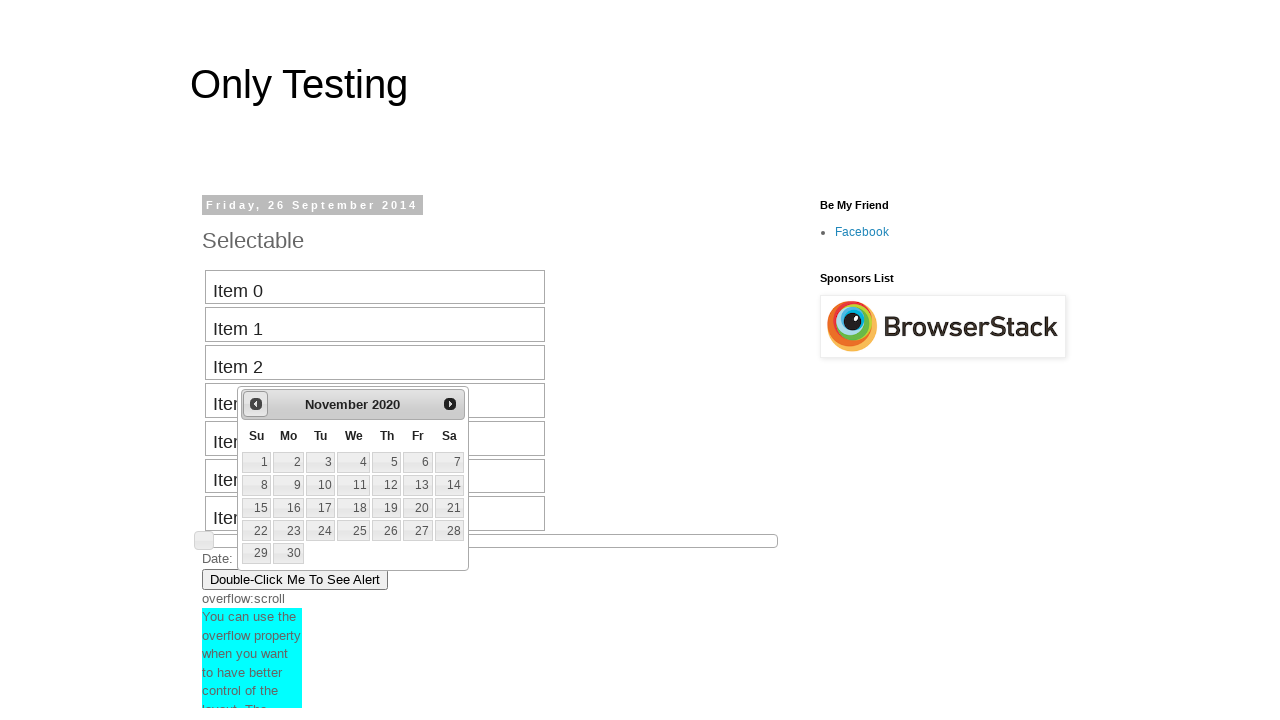

Retrieved current calendar month 'November' and year '2020'
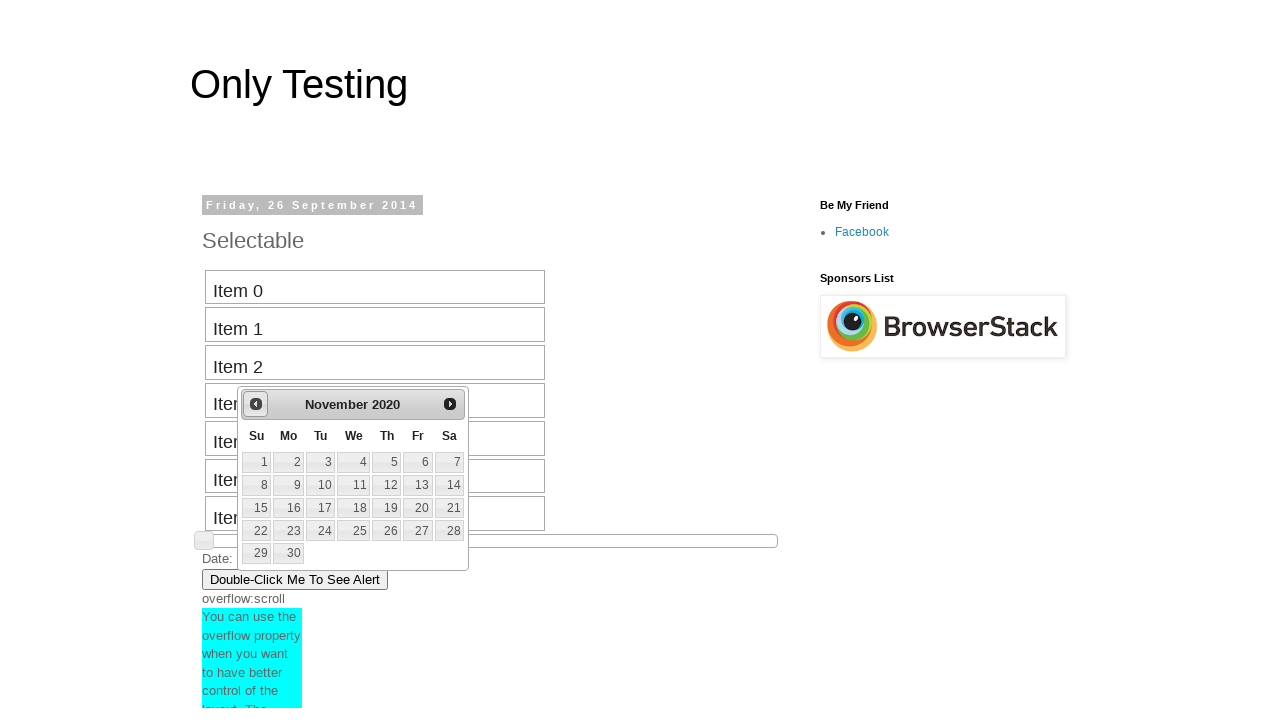

Clicked previous button to navigate backward (currently at November 2020) at (256, 404) on #ui-datepicker-div a.ui-datepicker-prev span
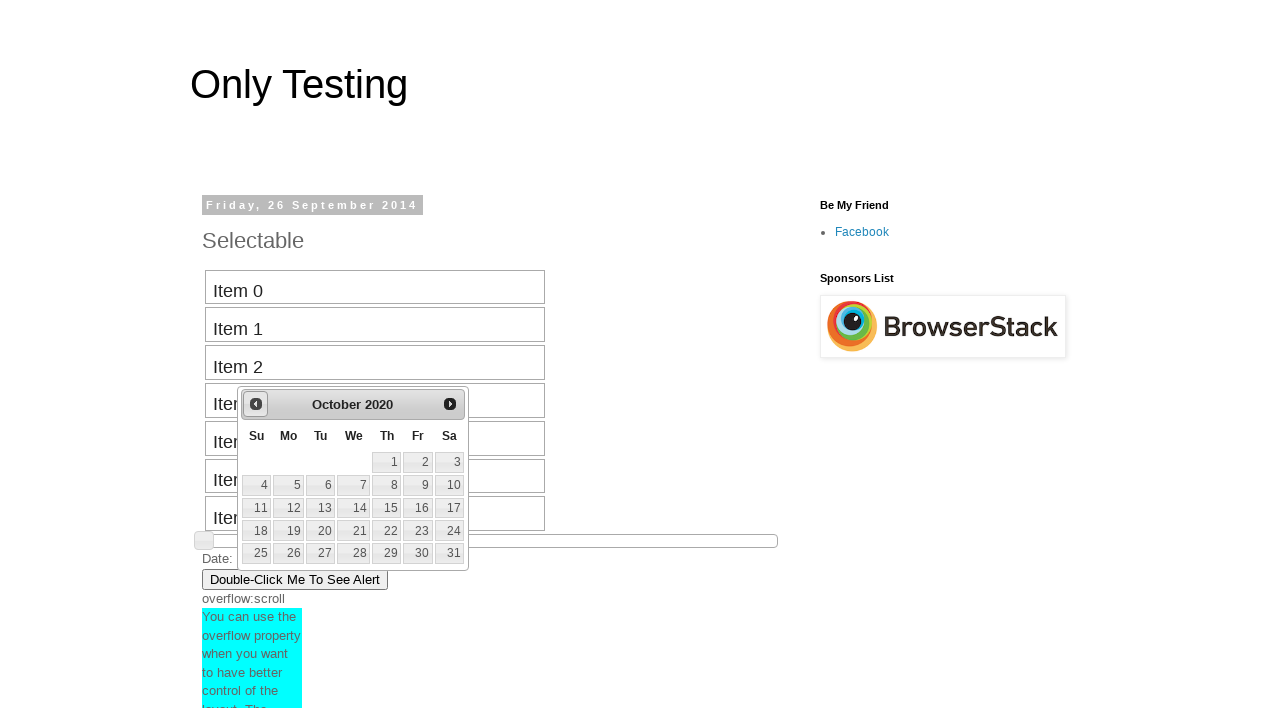

Retrieved current calendar month 'October' and year '2020'
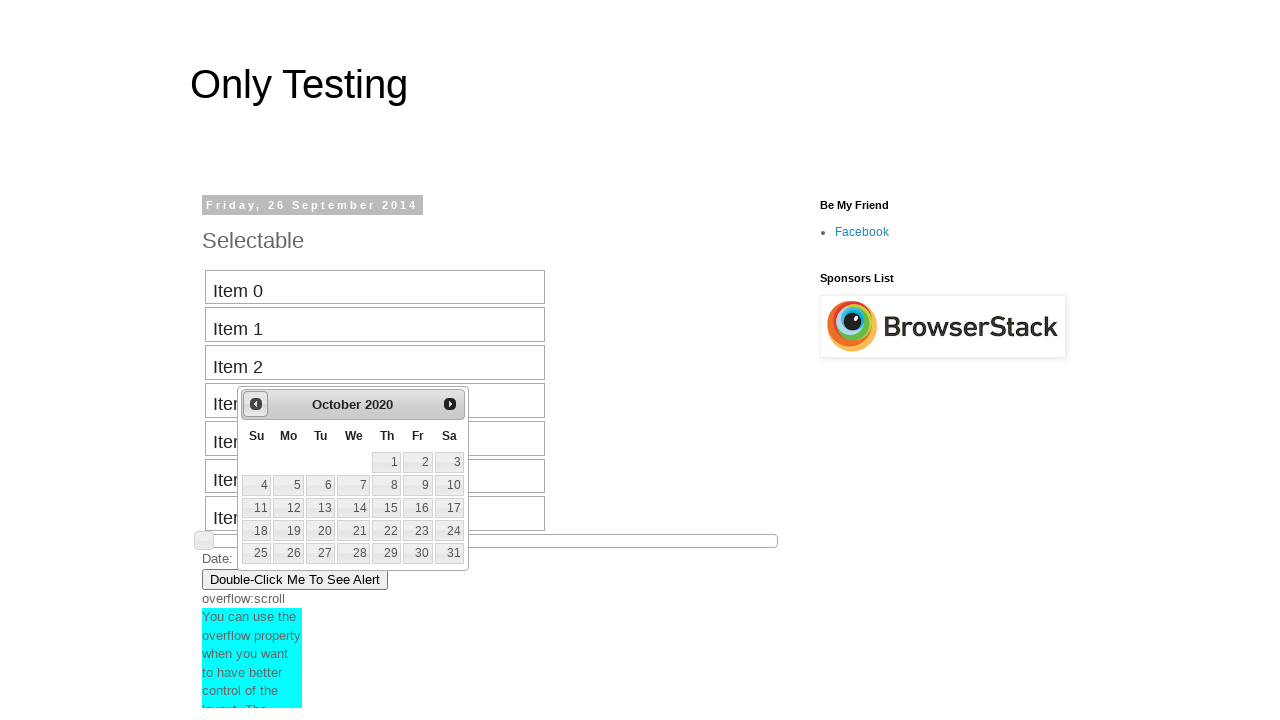

Clicked previous button to navigate backward (currently at October 2020) at (256, 404) on #ui-datepicker-div a.ui-datepicker-prev span
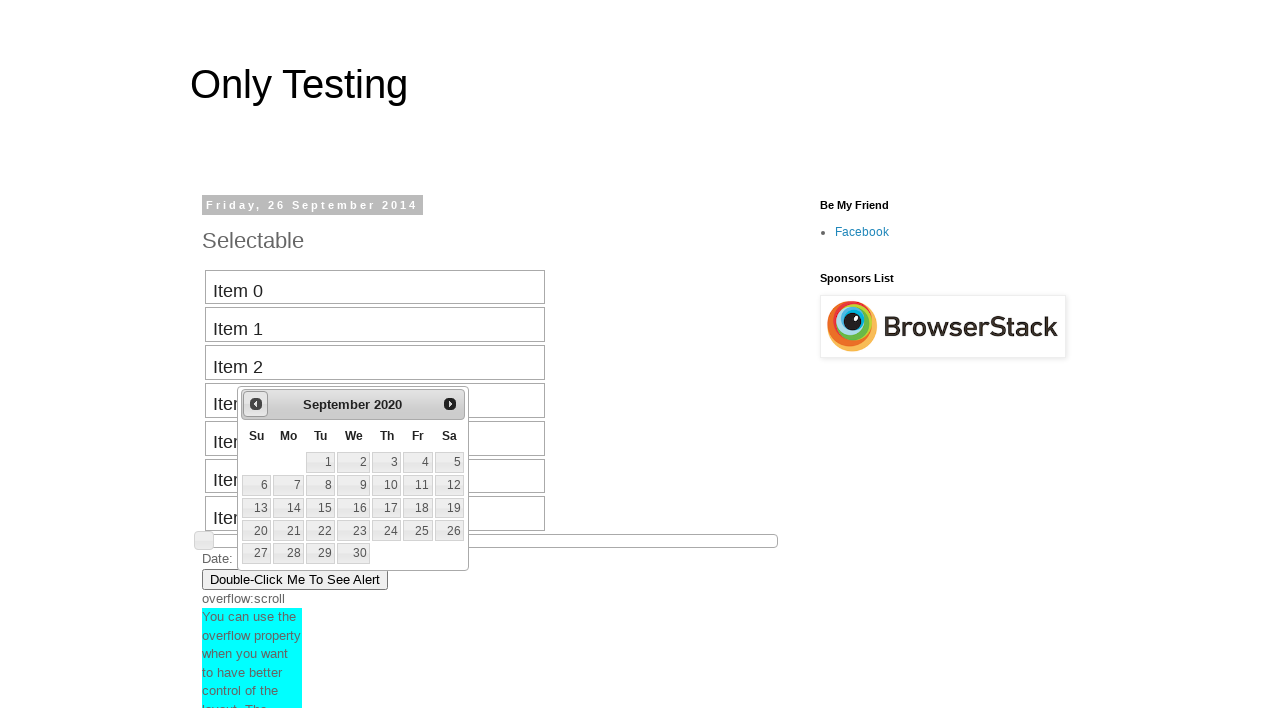

Retrieved current calendar month 'September' and year '2020'
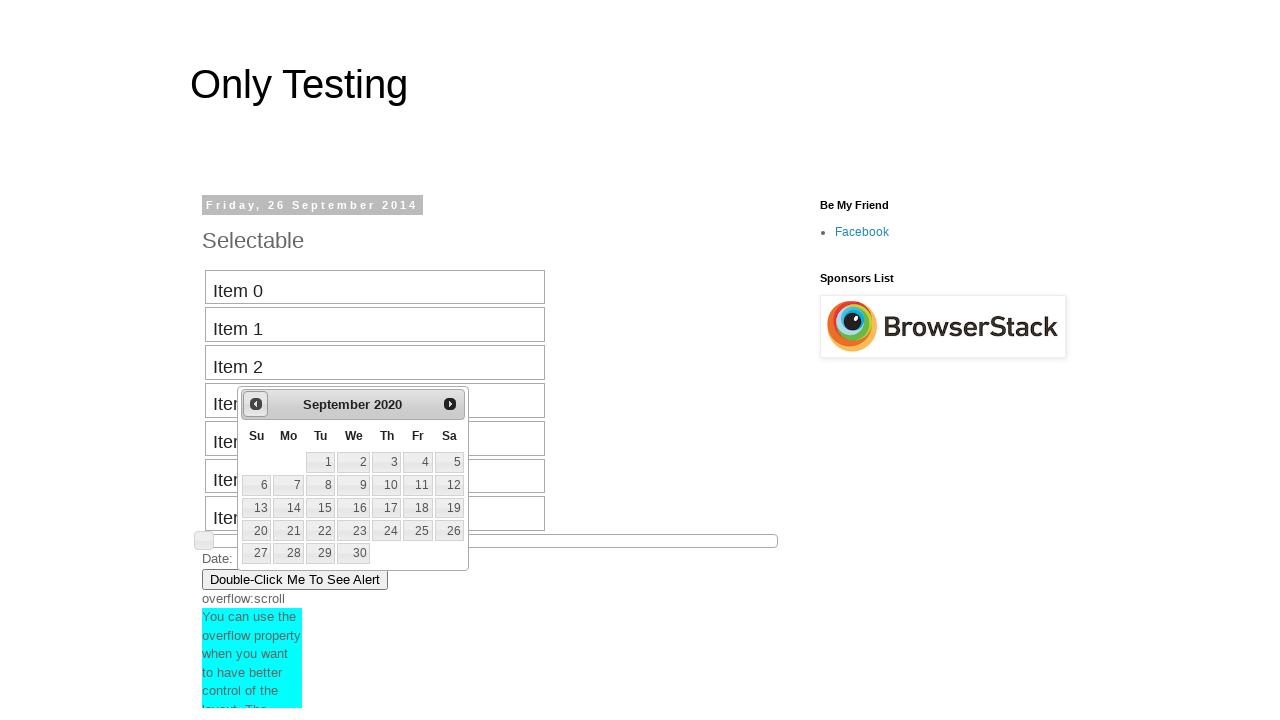

Clicked previous button to navigate backward (currently at September 2020) at (256, 404) on #ui-datepicker-div a.ui-datepicker-prev span
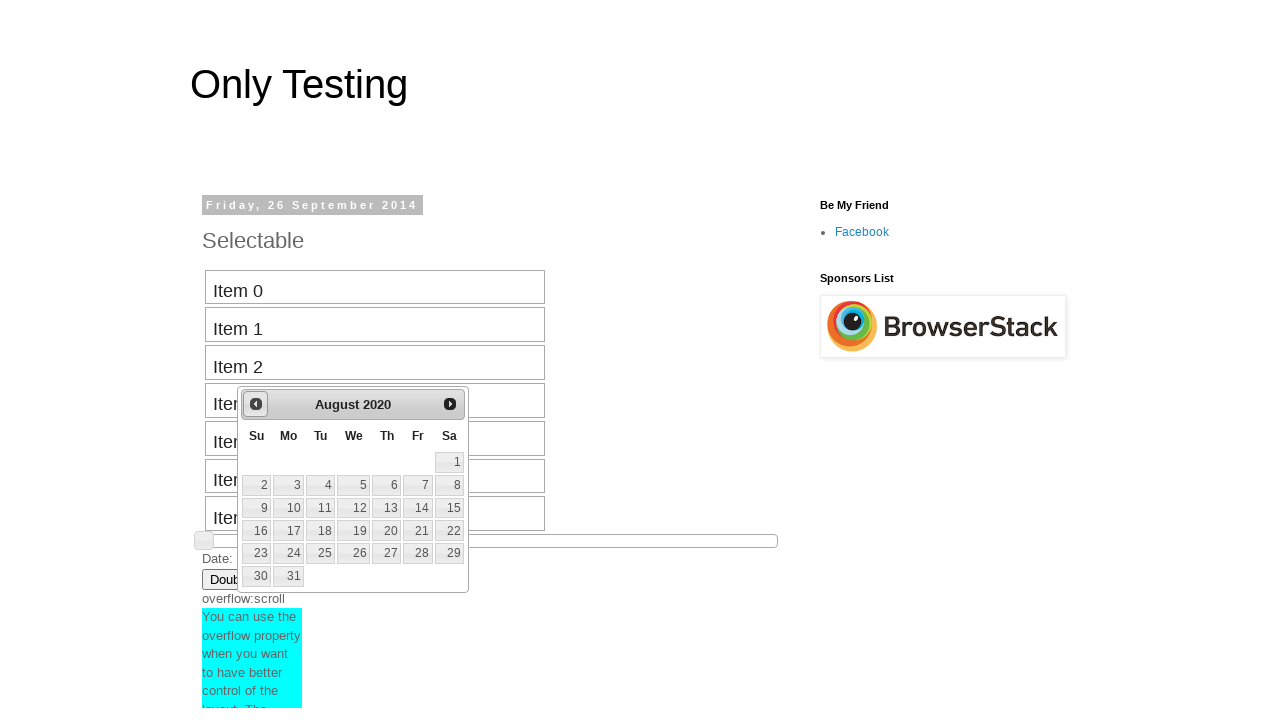

Retrieved current calendar month 'August' and year '2020'
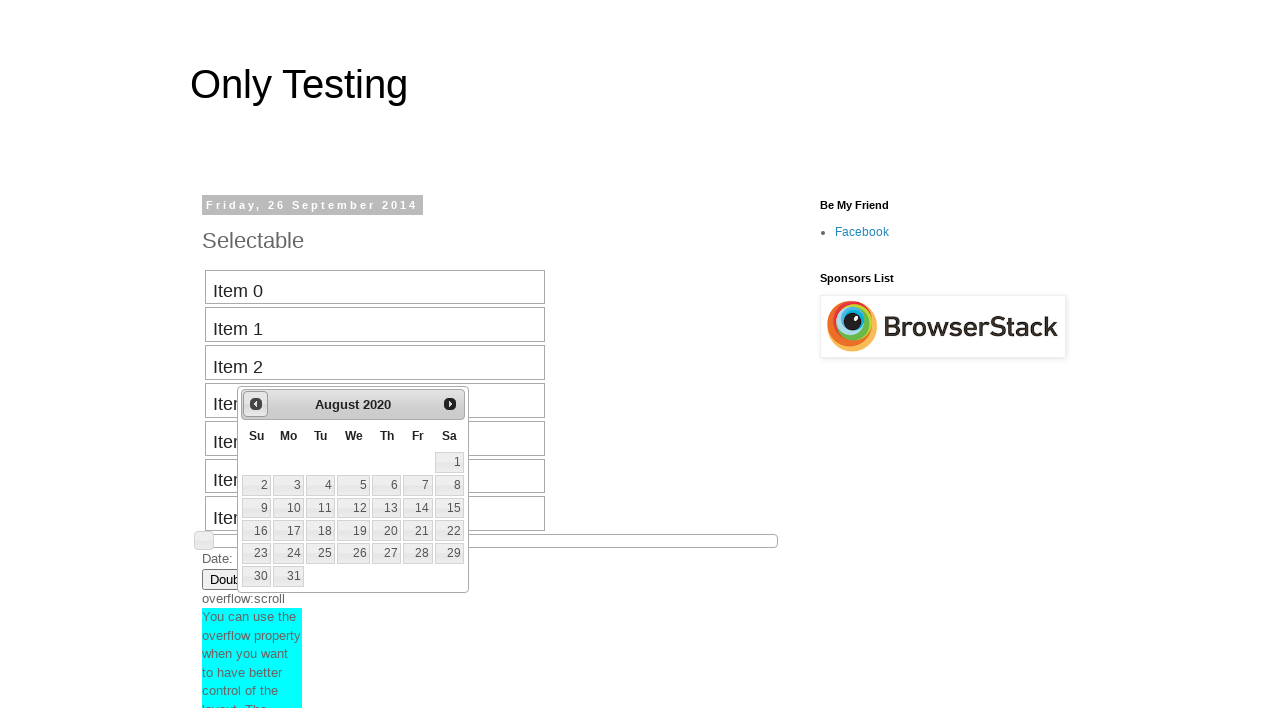

Clicked previous button to navigate backward (currently at August 2020) at (256, 404) on #ui-datepicker-div a.ui-datepicker-prev span
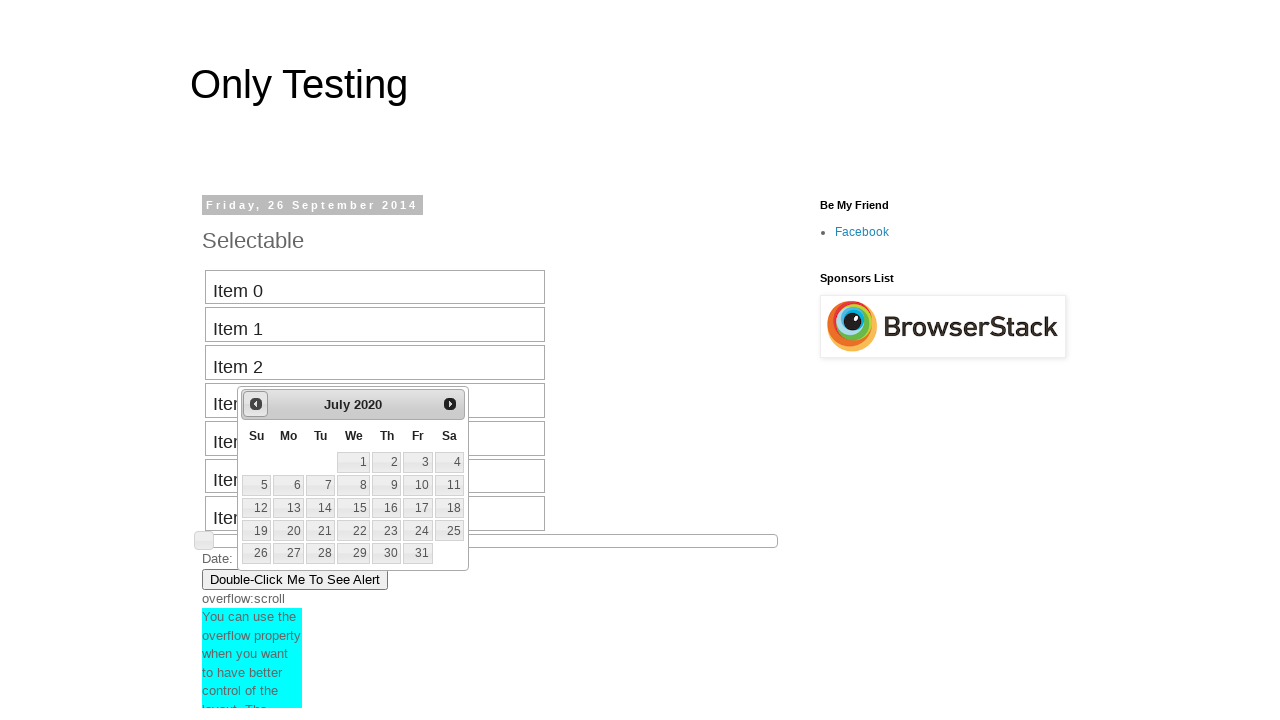

Retrieved current calendar month 'July' and year '2020'
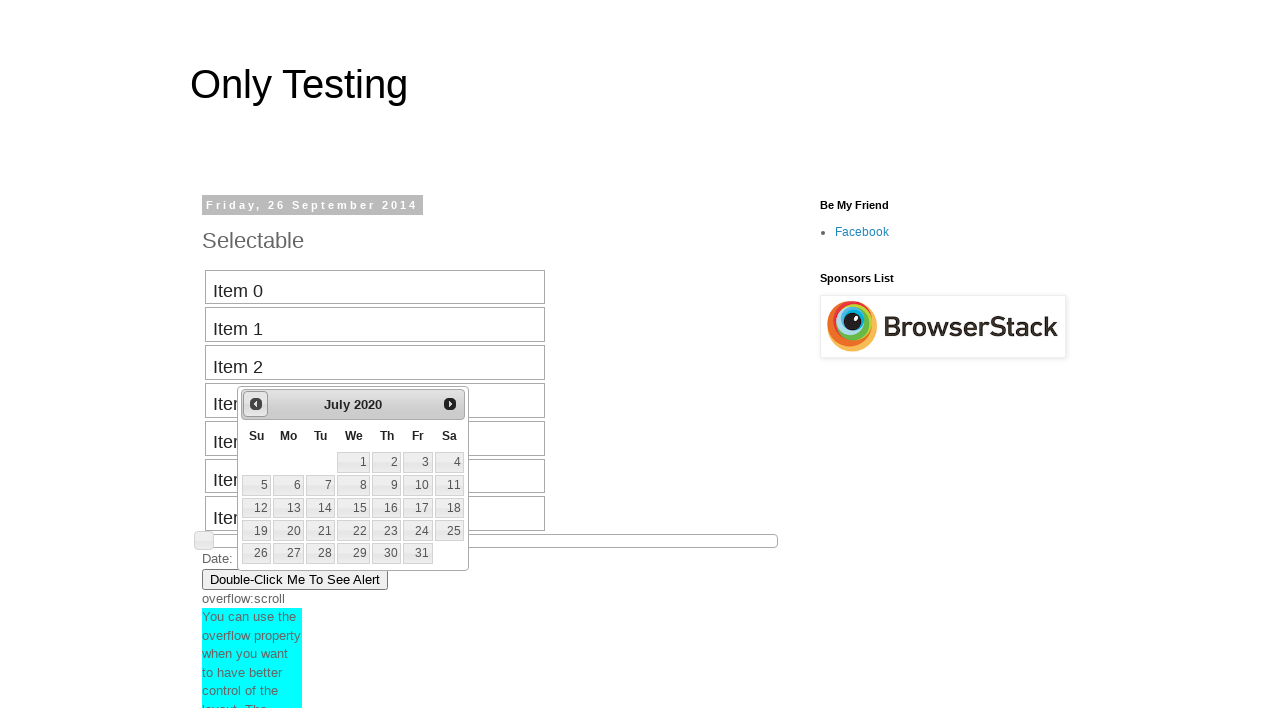

Clicked previous button to navigate backward (currently at July 2020) at (256, 404) on #ui-datepicker-div a.ui-datepicker-prev span
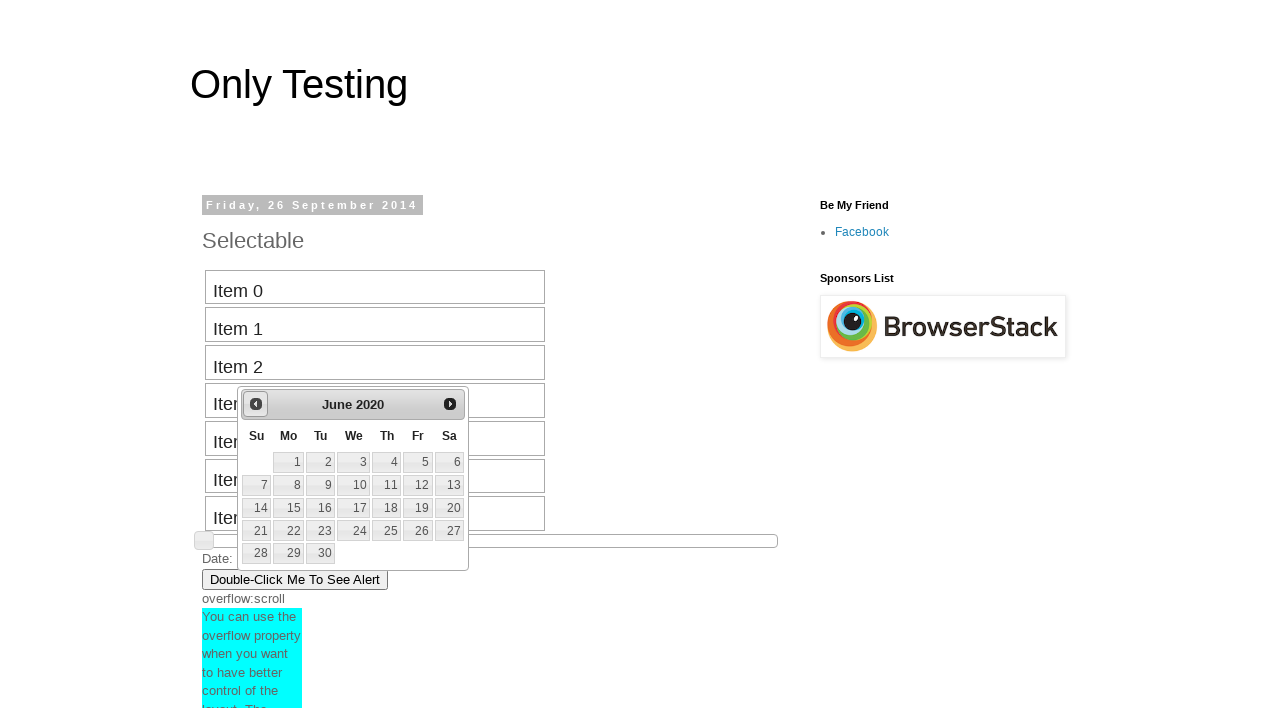

Retrieved current calendar month 'June' and year '2020'
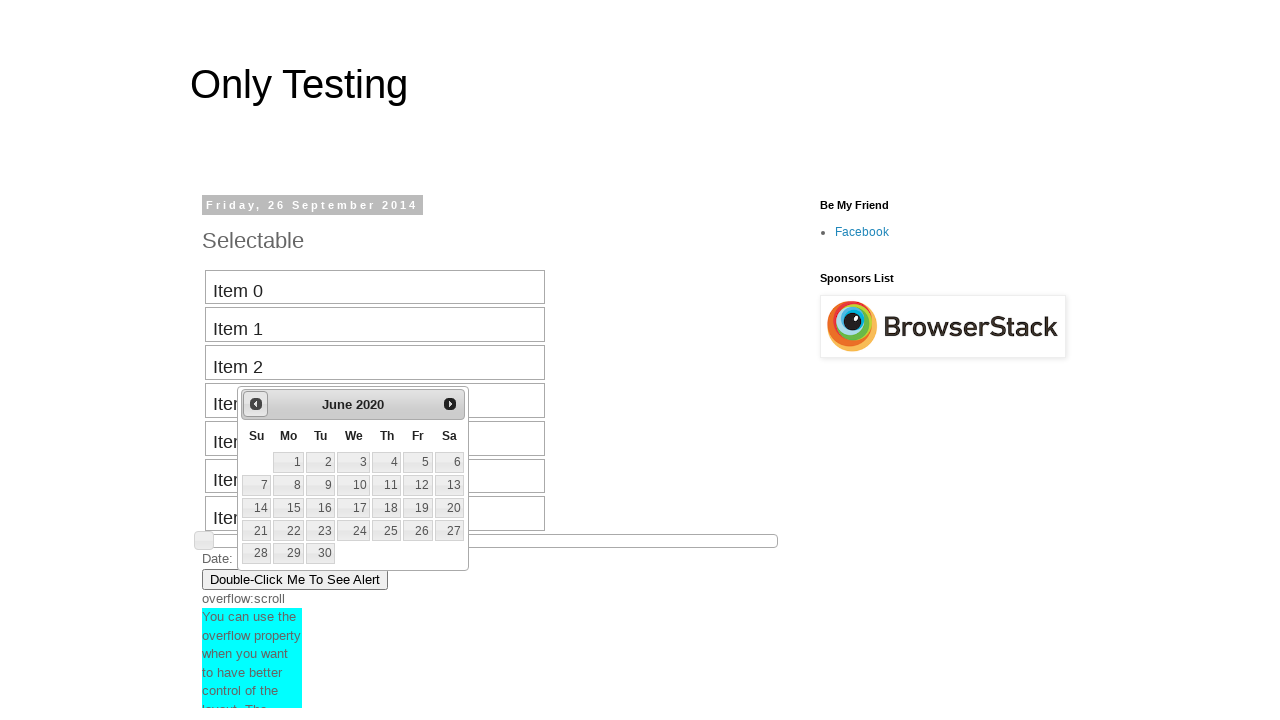

Clicked previous button to navigate backward (currently at June 2020) at (256, 404) on #ui-datepicker-div a.ui-datepicker-prev span
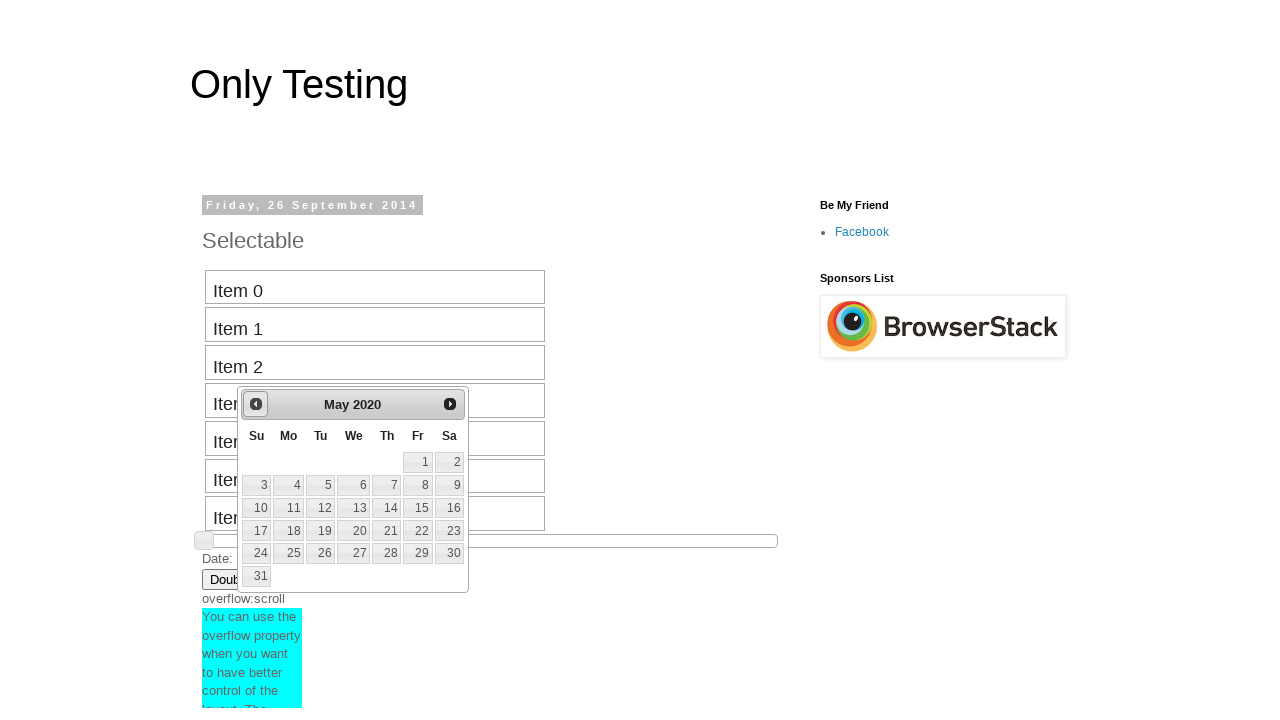

Retrieved current calendar month 'May' and year '2020'
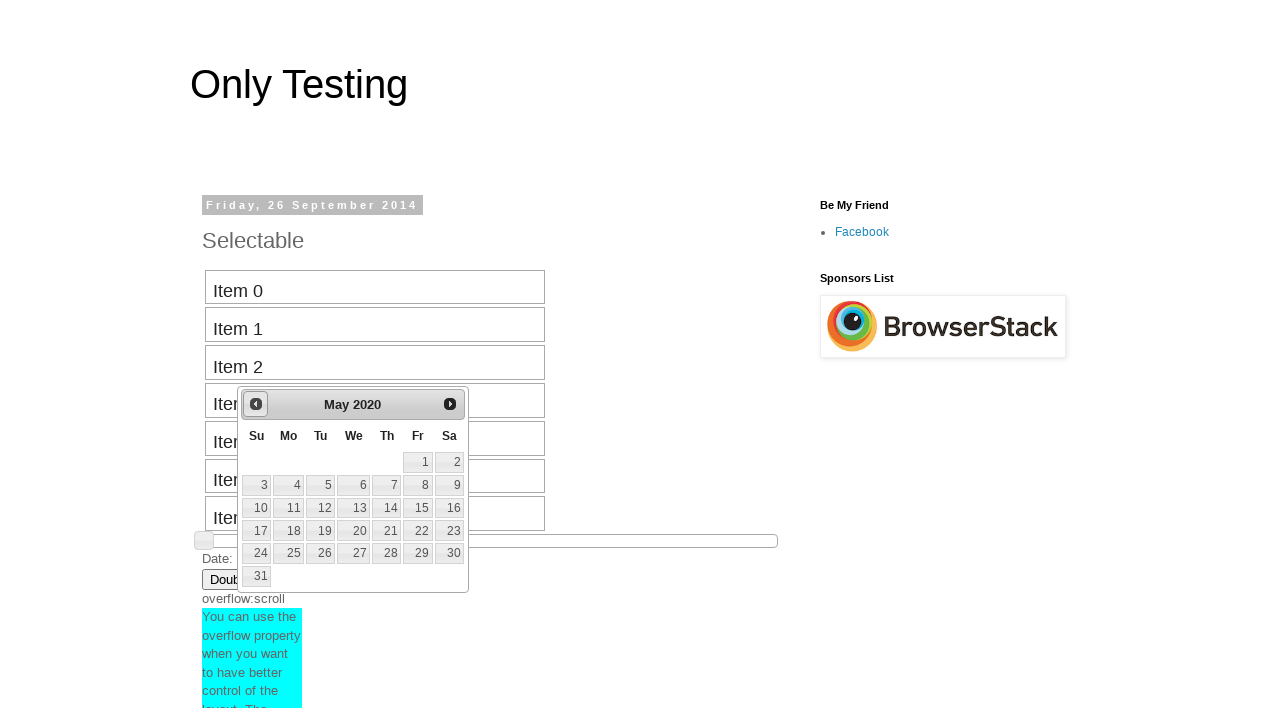

Clicked previous button to navigate backward (currently at May 2020) at (256, 404) on #ui-datepicker-div a.ui-datepicker-prev span
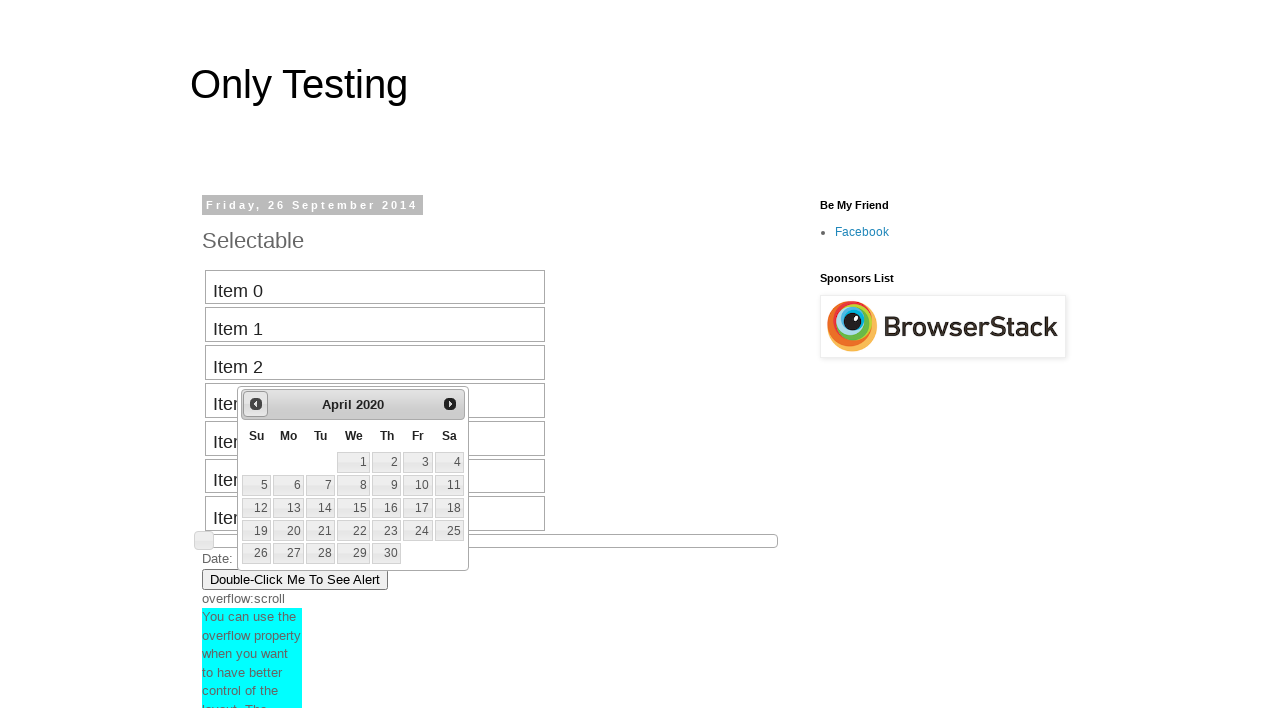

Retrieved current calendar month 'April' and year '2020'
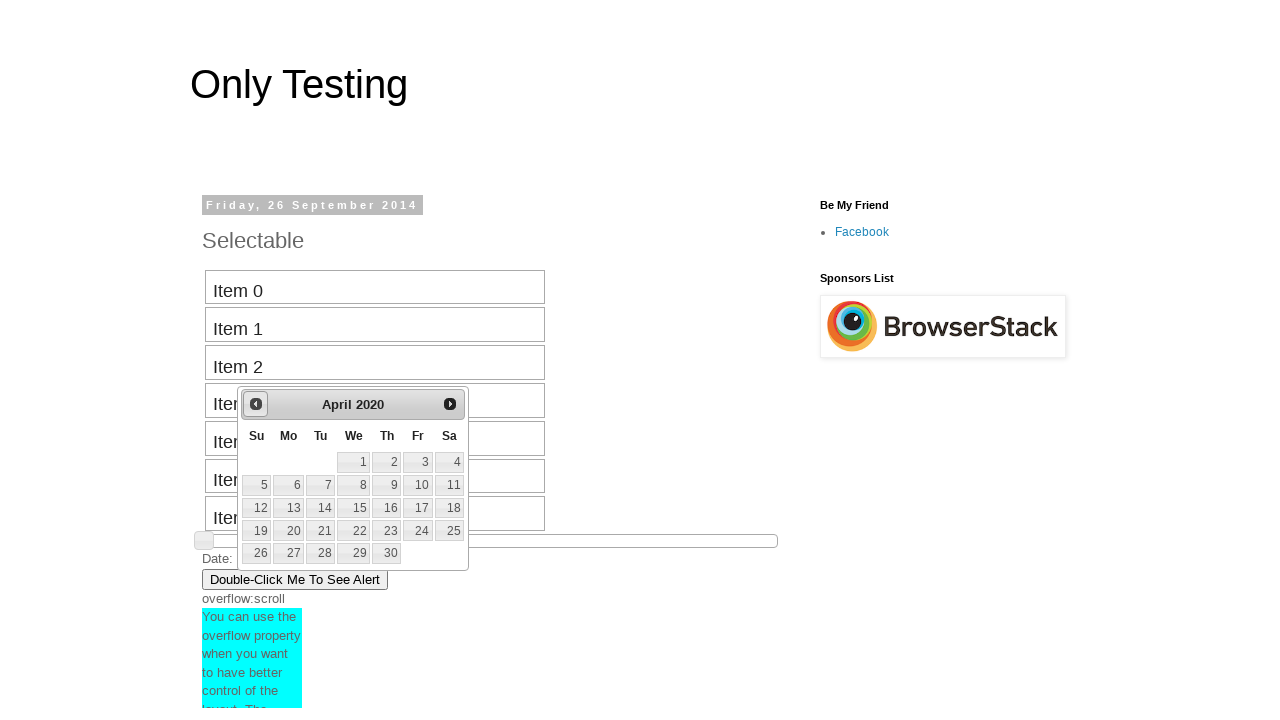

Clicked previous button to navigate backward (currently at April 2020) at (256, 404) on #ui-datepicker-div a.ui-datepicker-prev span
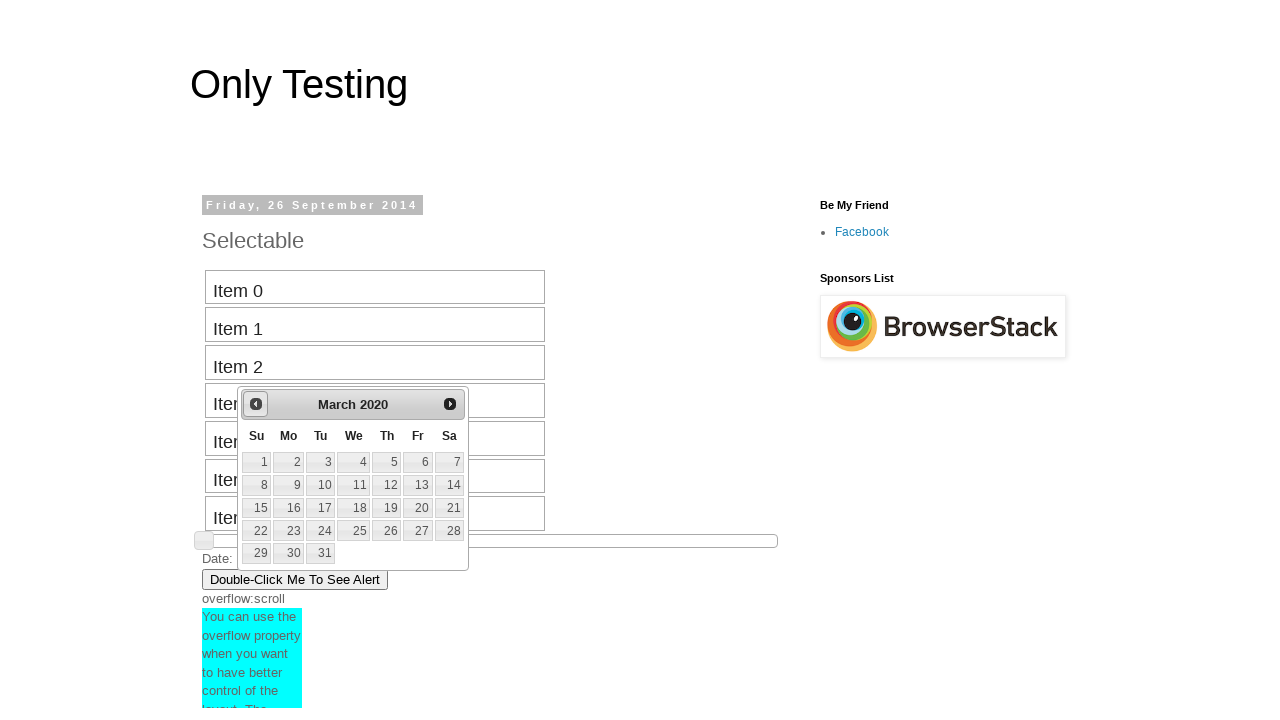

Retrieved current calendar month 'March' and year '2020'
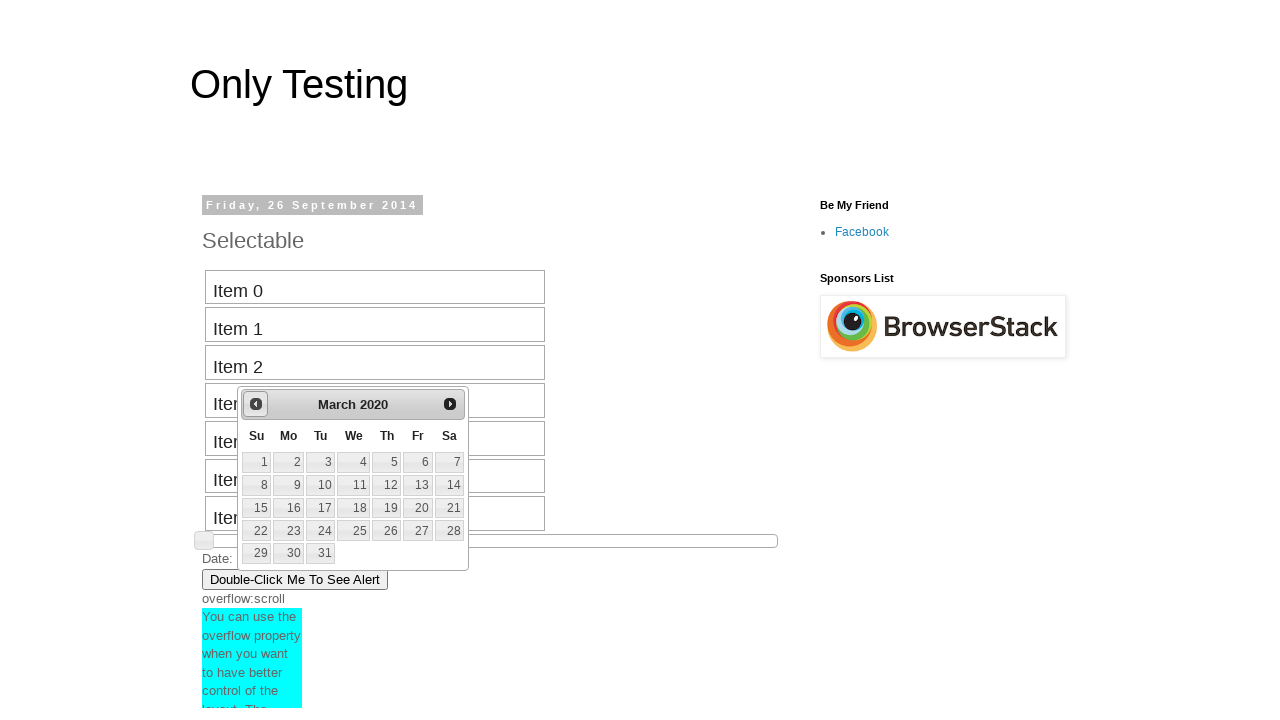

Clicked previous button to navigate backward (currently at March 2020) at (256, 404) on #ui-datepicker-div a.ui-datepicker-prev span
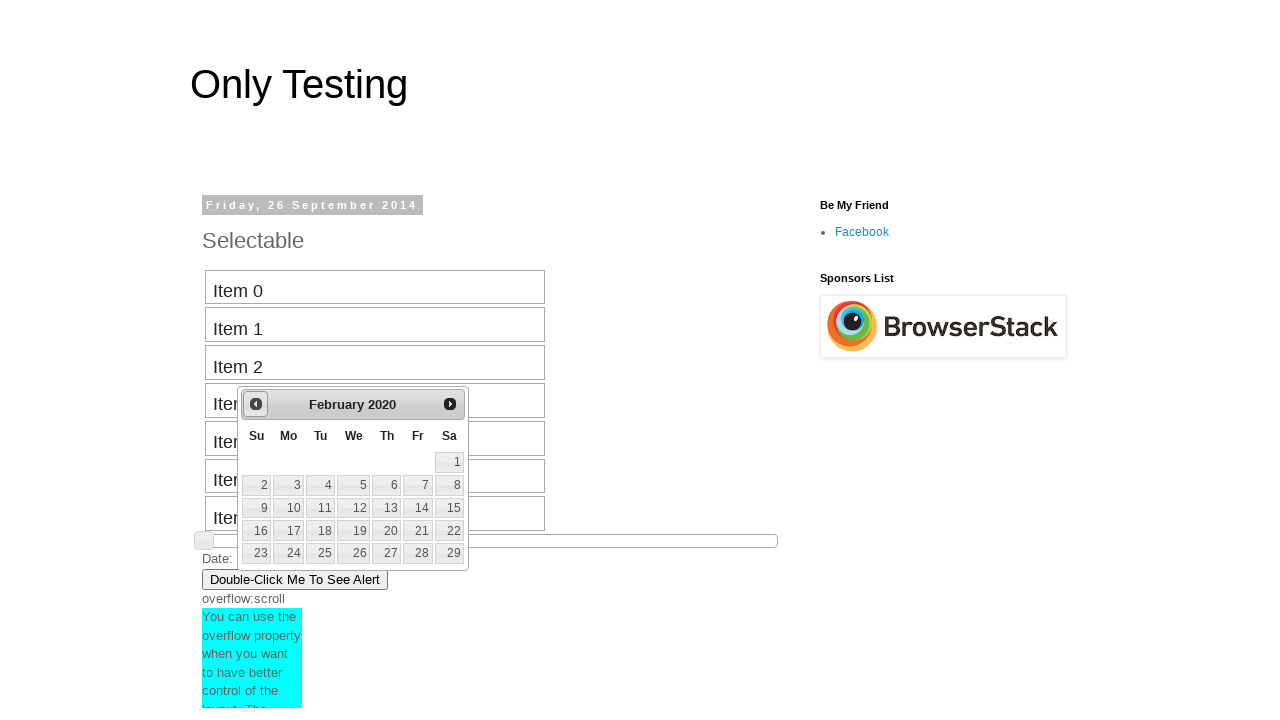

Retrieved current calendar month 'February' and year '2020'
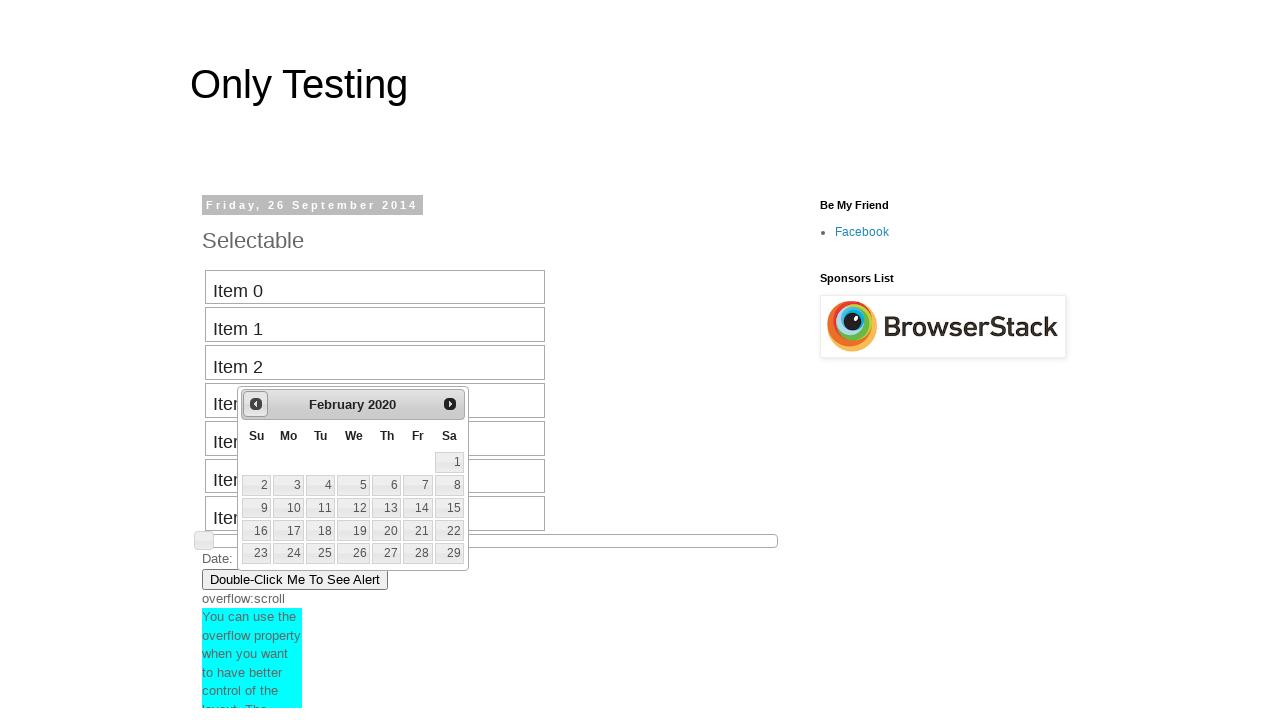

Clicked previous button to navigate backward (currently at February 2020) at (256, 404) on #ui-datepicker-div a.ui-datepicker-prev span
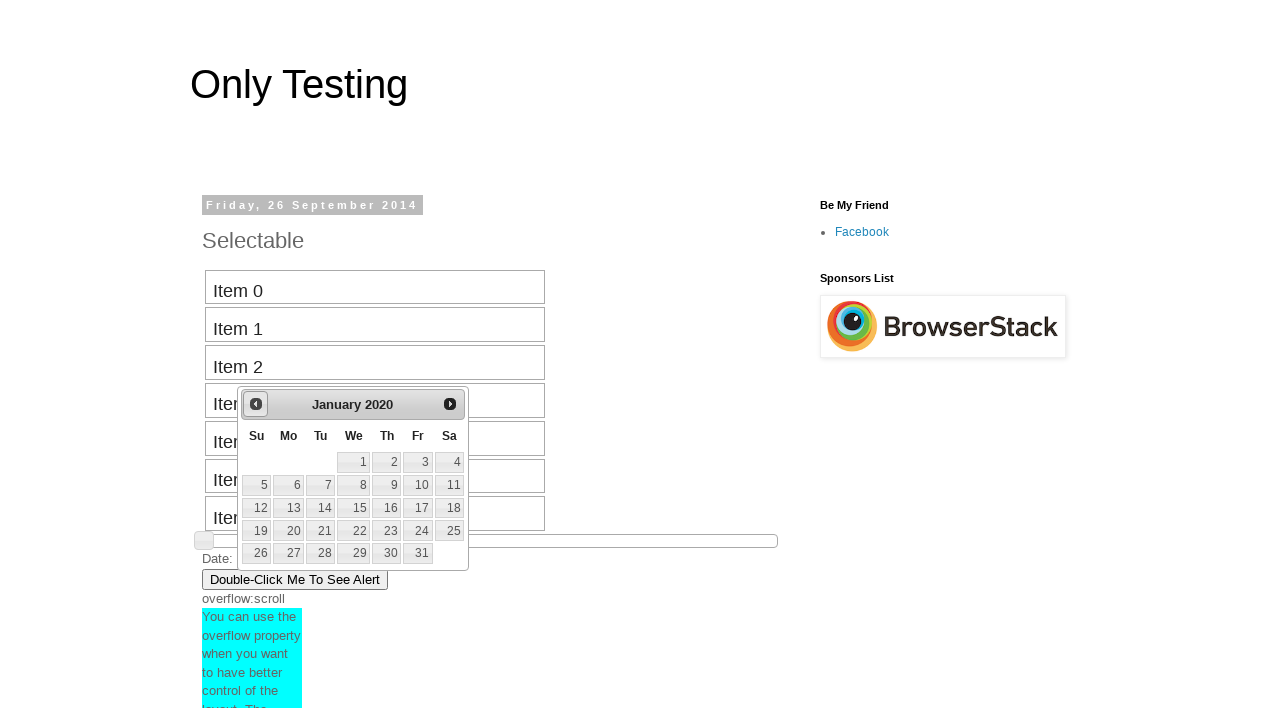

Retrieved current calendar month 'January' and year '2020'
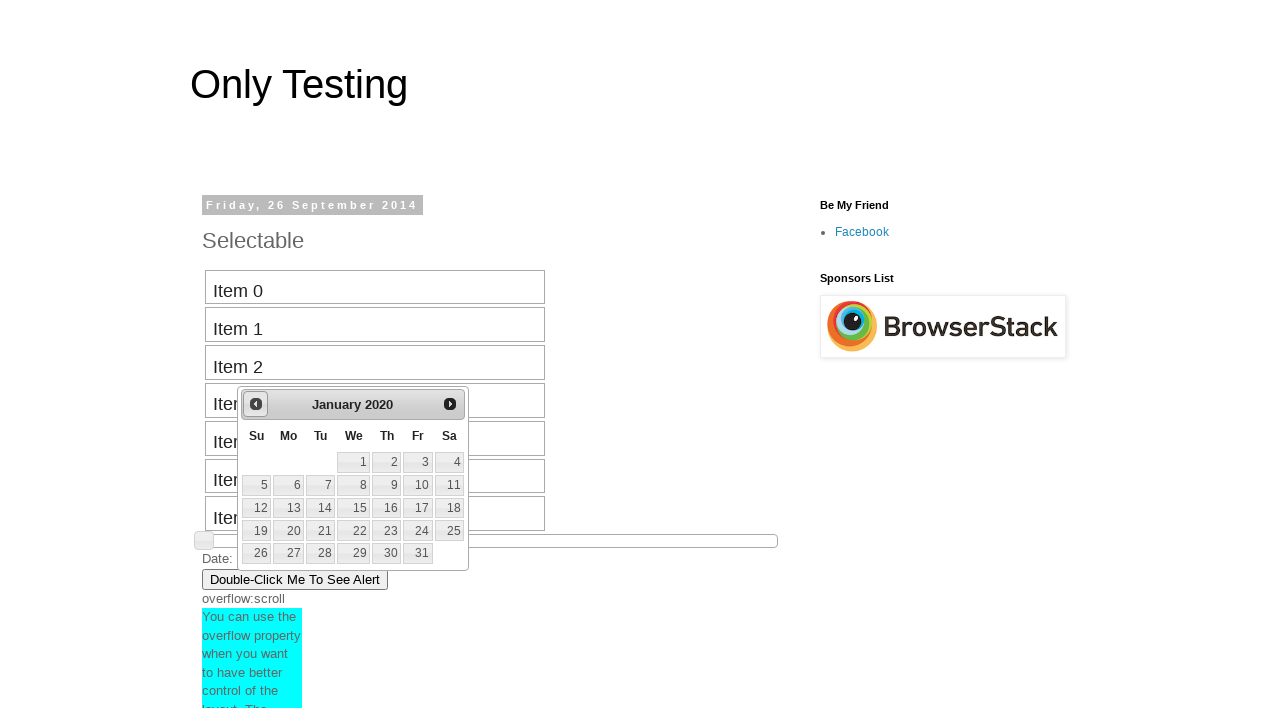

Clicked previous button to navigate backward (currently at January 2020) at (256, 404) on #ui-datepicker-div a.ui-datepicker-prev span
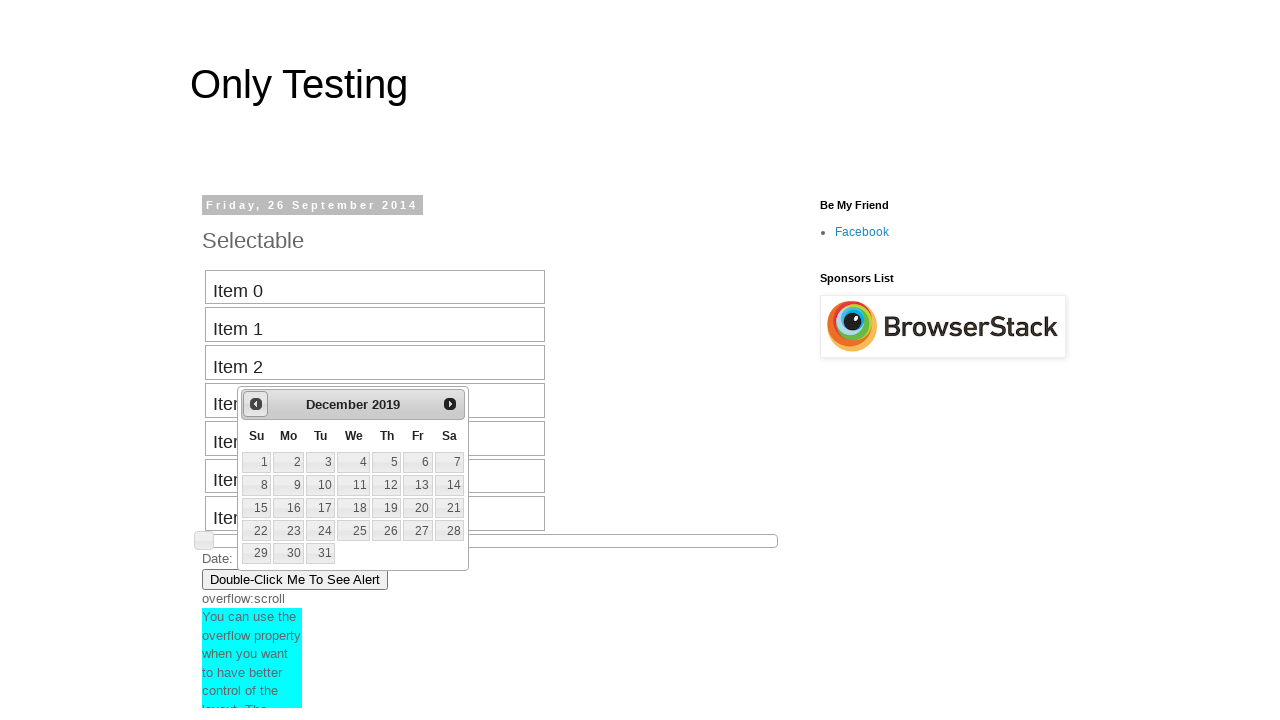

Retrieved current calendar month 'December' and year '2019'
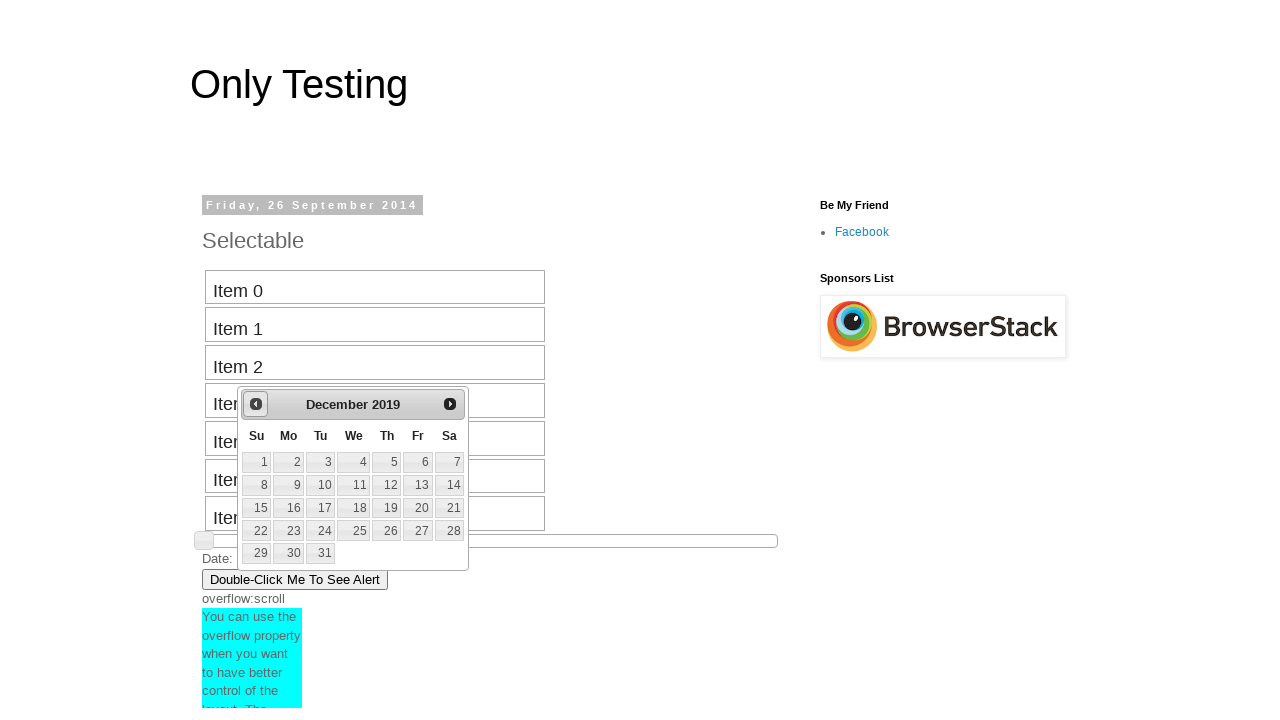

Clicked previous button to navigate backward (currently at December 2019) at (256, 404) on #ui-datepicker-div a.ui-datepicker-prev span
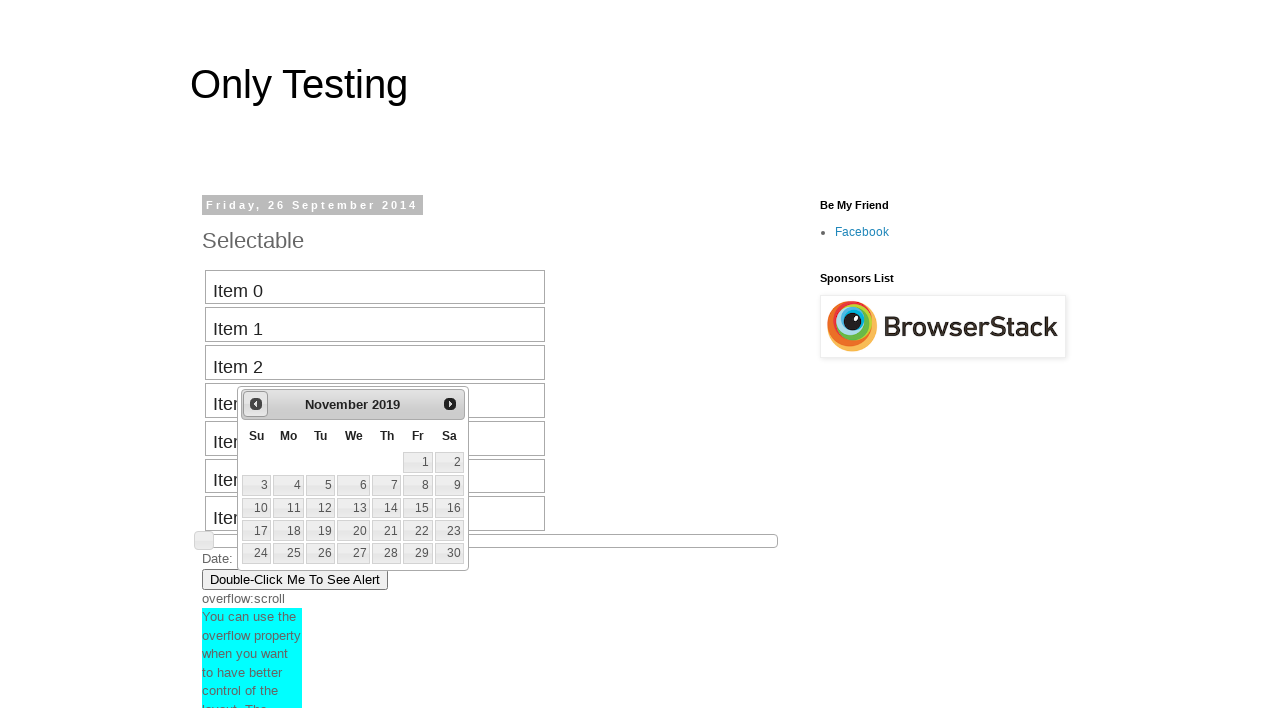

Retrieved current calendar month 'November' and year '2019'
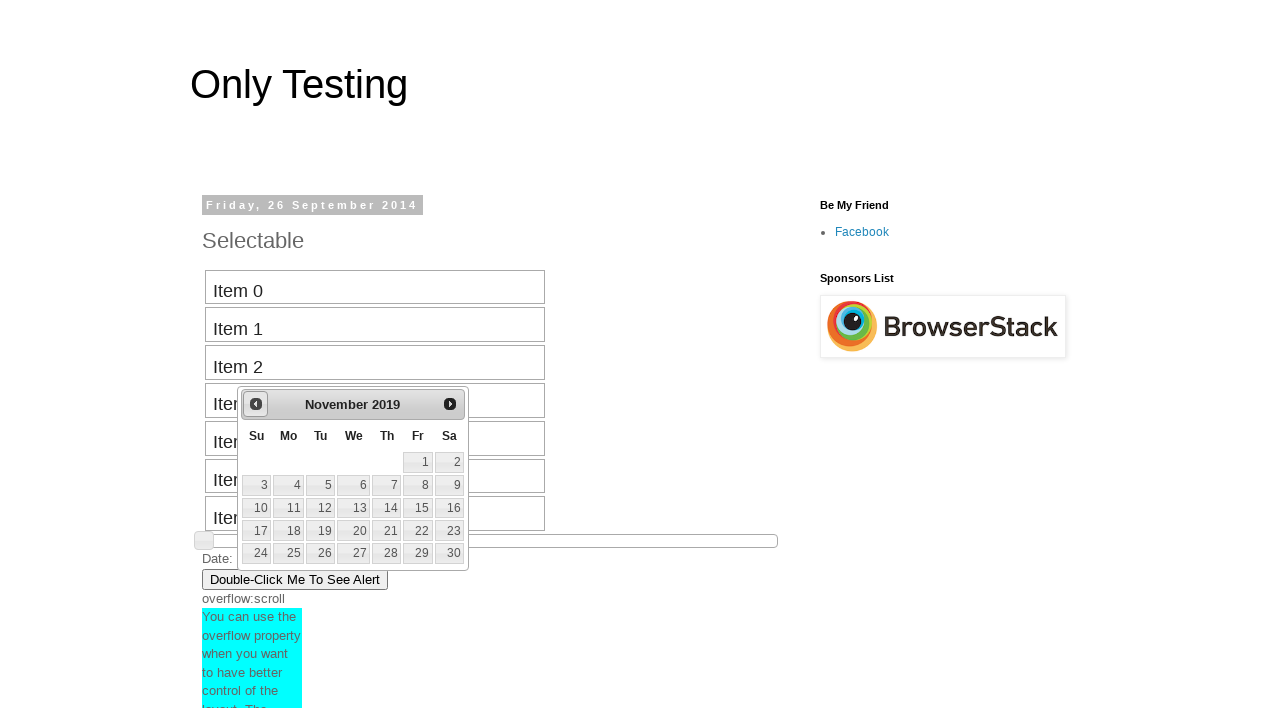

Clicked previous button to navigate backward (currently at November 2019) at (256, 404) on #ui-datepicker-div a.ui-datepicker-prev span
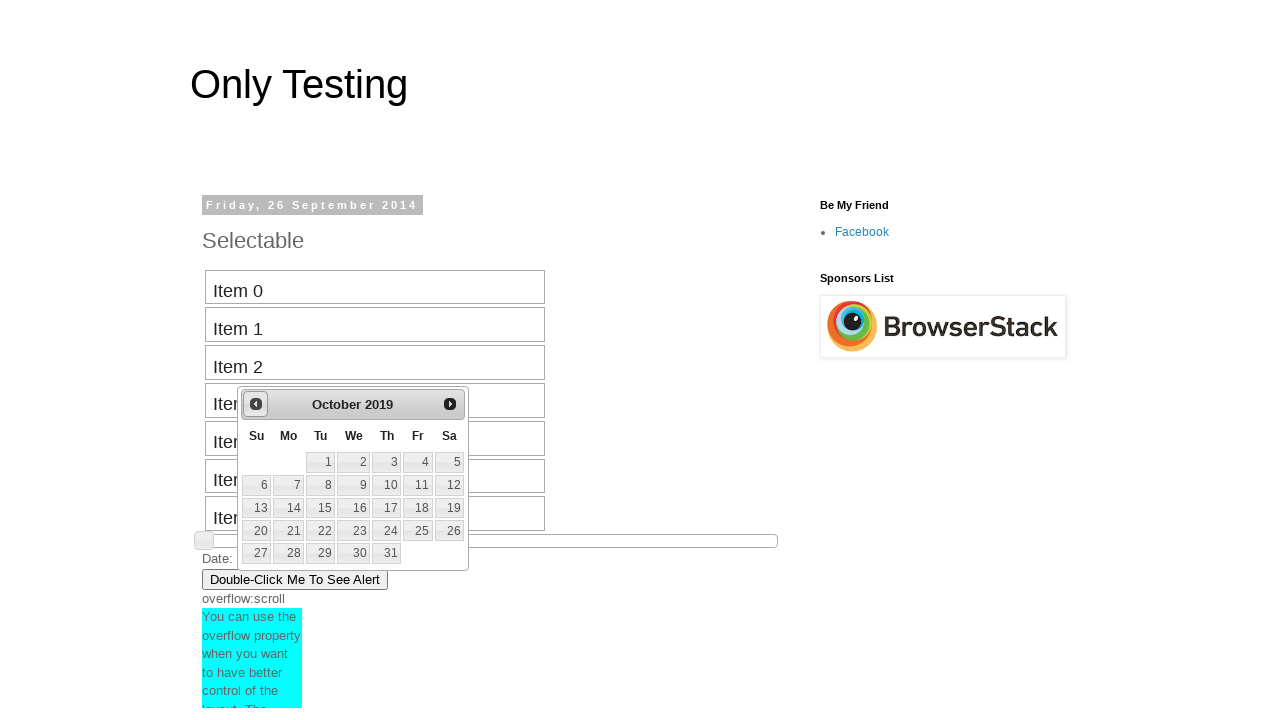

Retrieved current calendar month 'October' and year '2019'
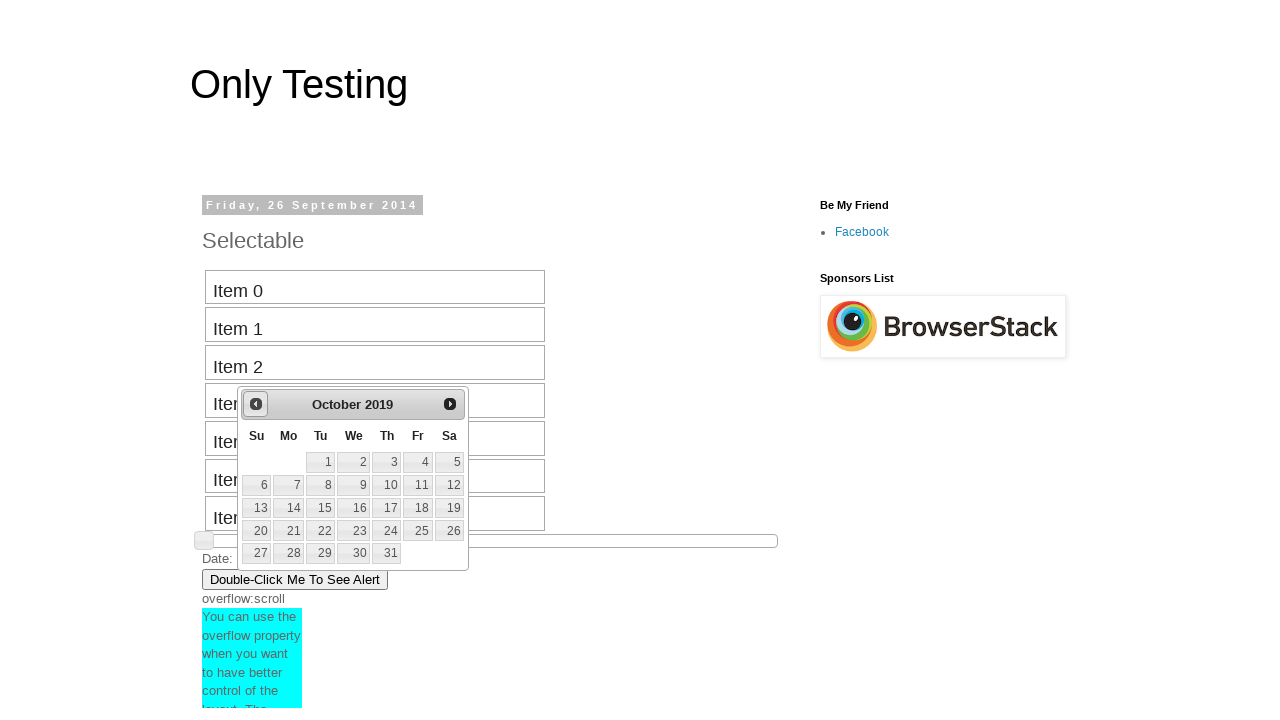

Clicked previous button to navigate backward (currently at October 2019) at (256, 404) on #ui-datepicker-div a.ui-datepicker-prev span
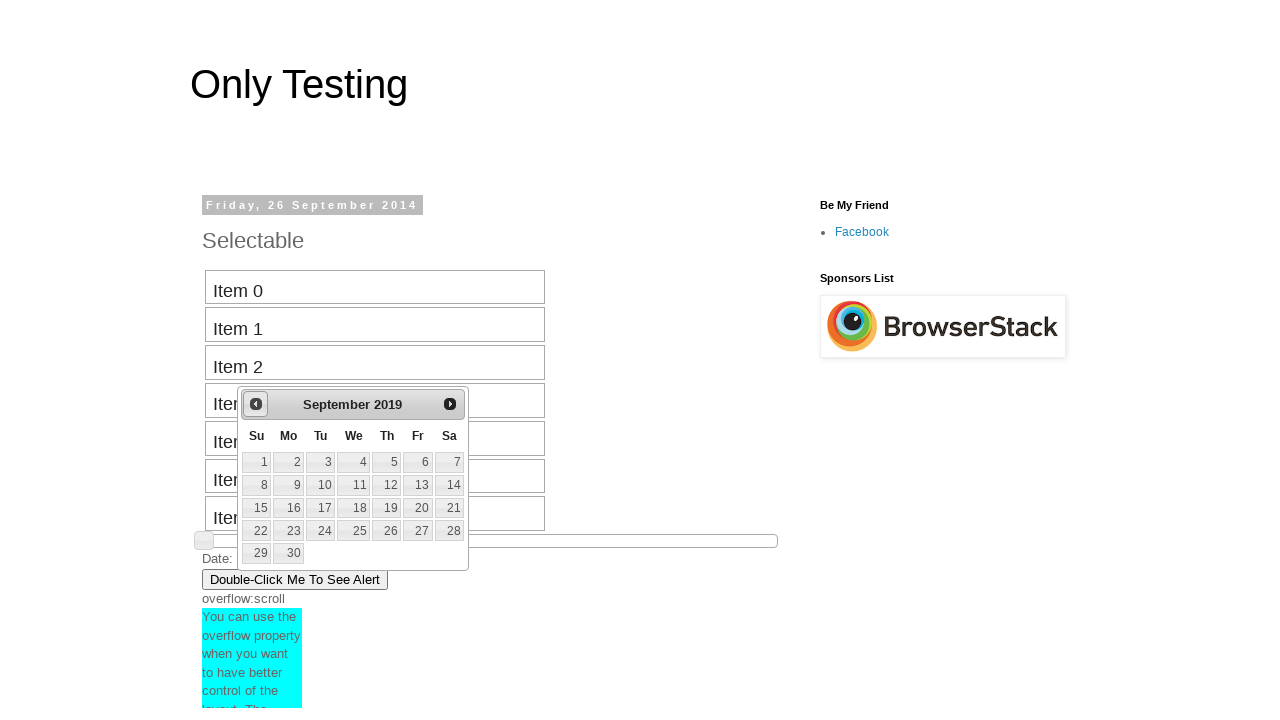

Retrieved current calendar month 'September' and year '2019'
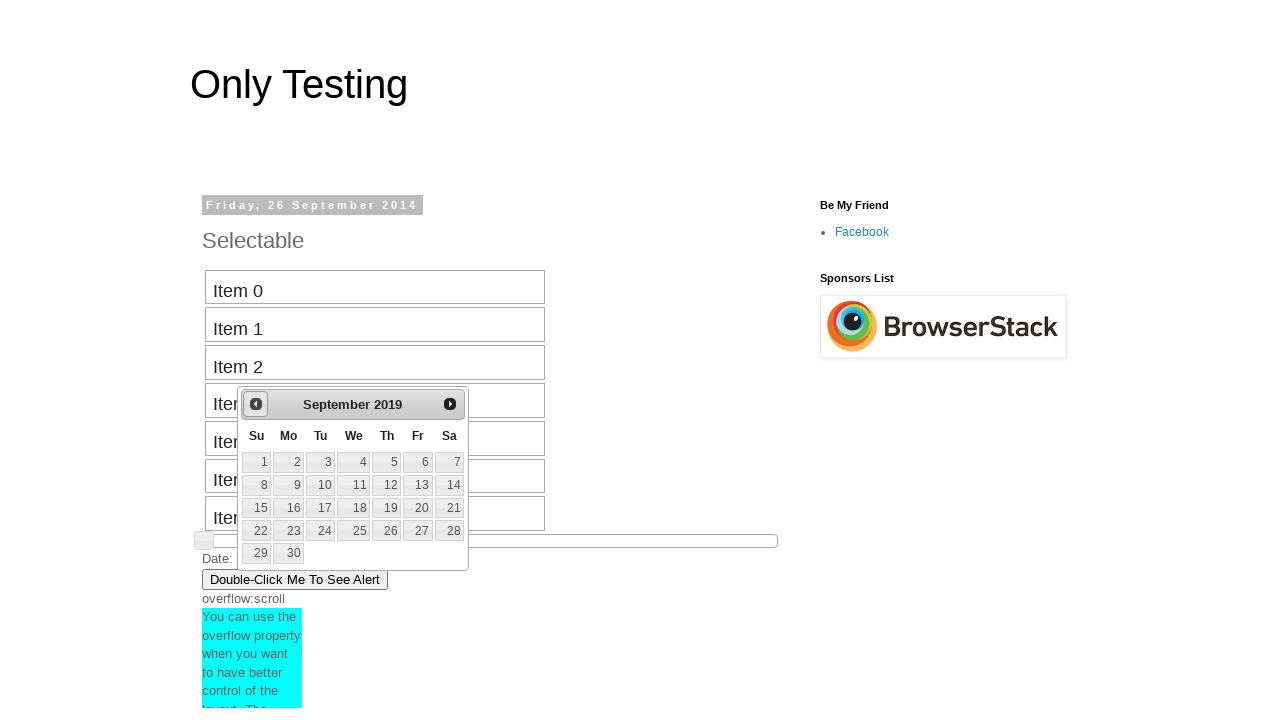

Clicked previous button to navigate backward (currently at September 2019) at (256, 404) on #ui-datepicker-div a.ui-datepicker-prev span
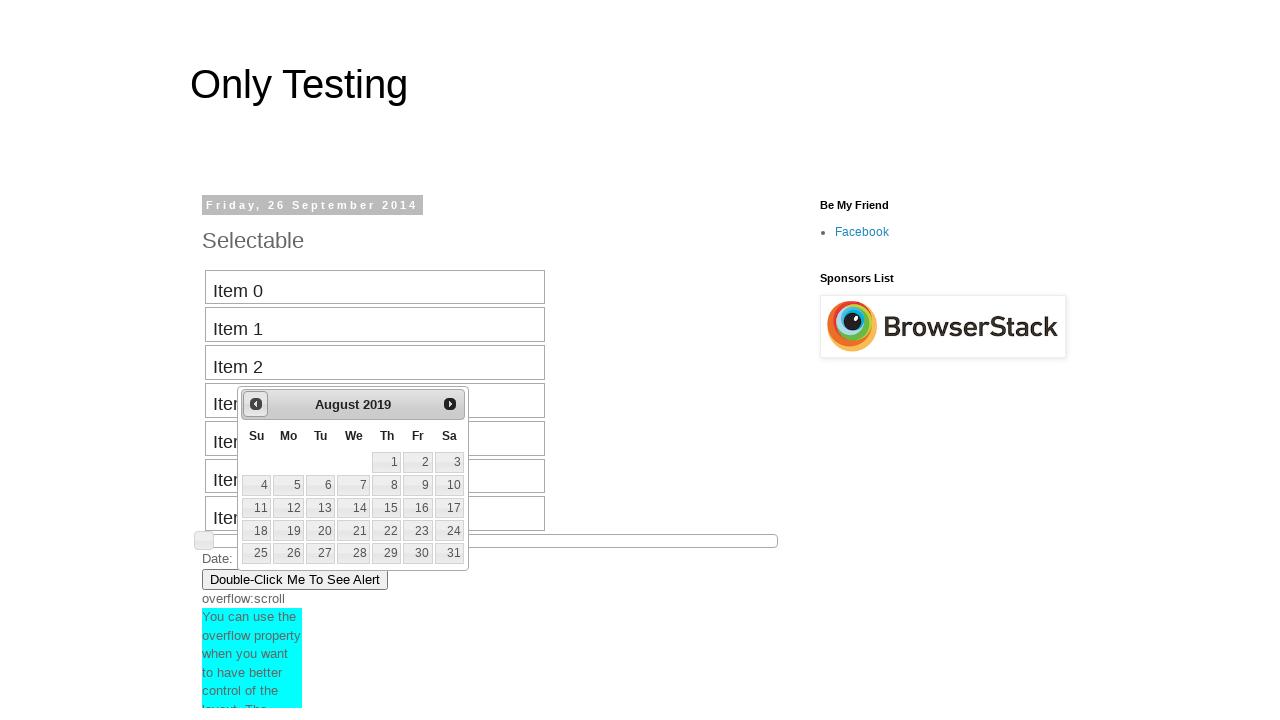

Retrieved current calendar month 'August' and year '2019'
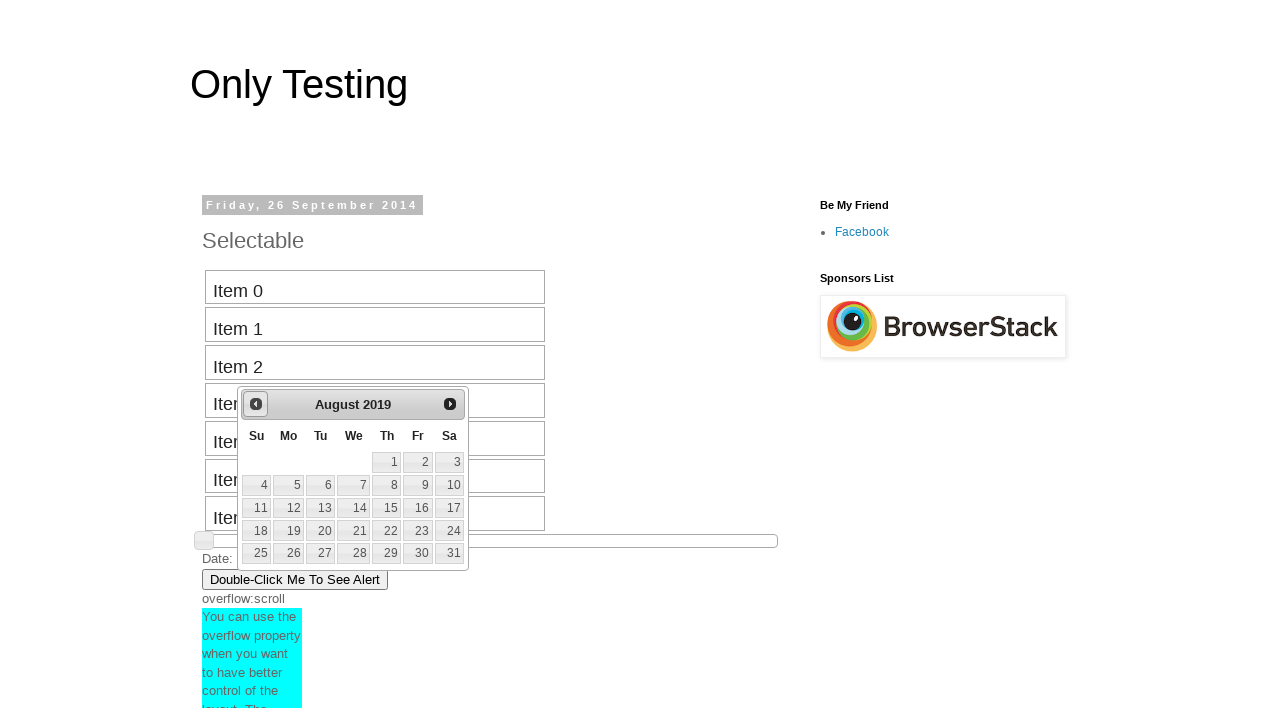

Clicked previous button to navigate backward (currently at August 2019) at (256, 404) on #ui-datepicker-div a.ui-datepicker-prev span
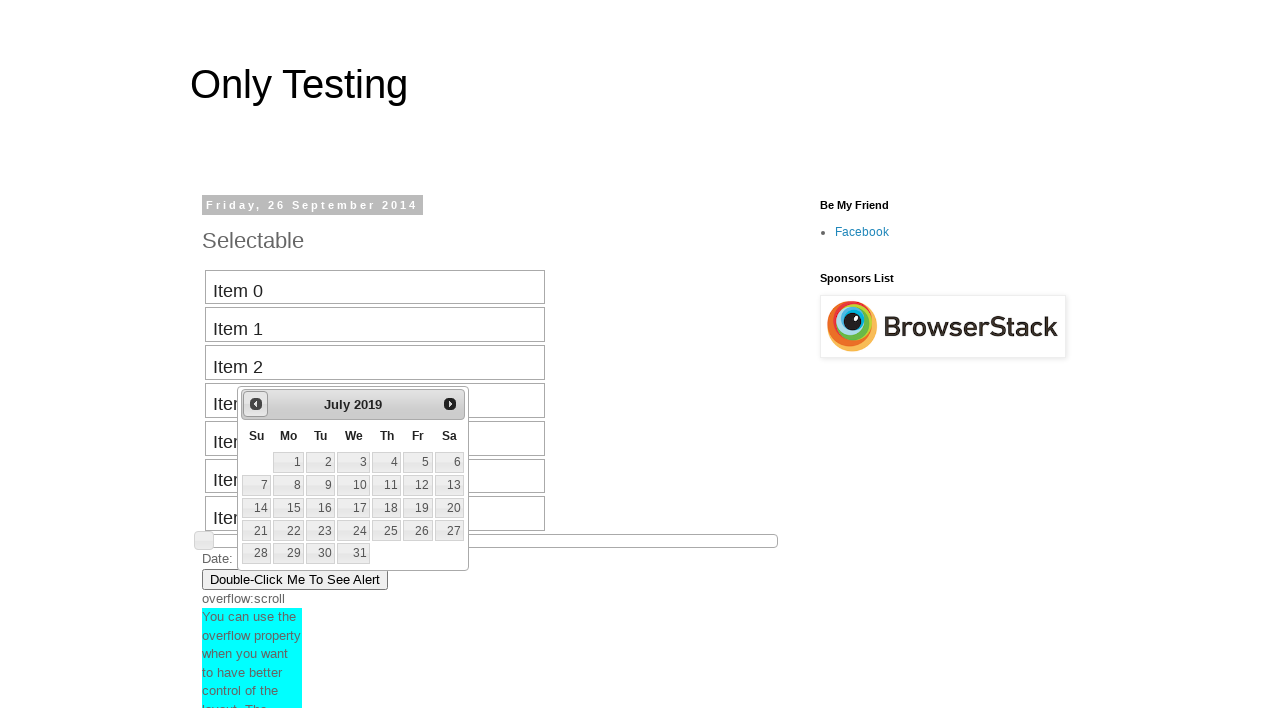

Retrieved current calendar month 'July' and year '2019'
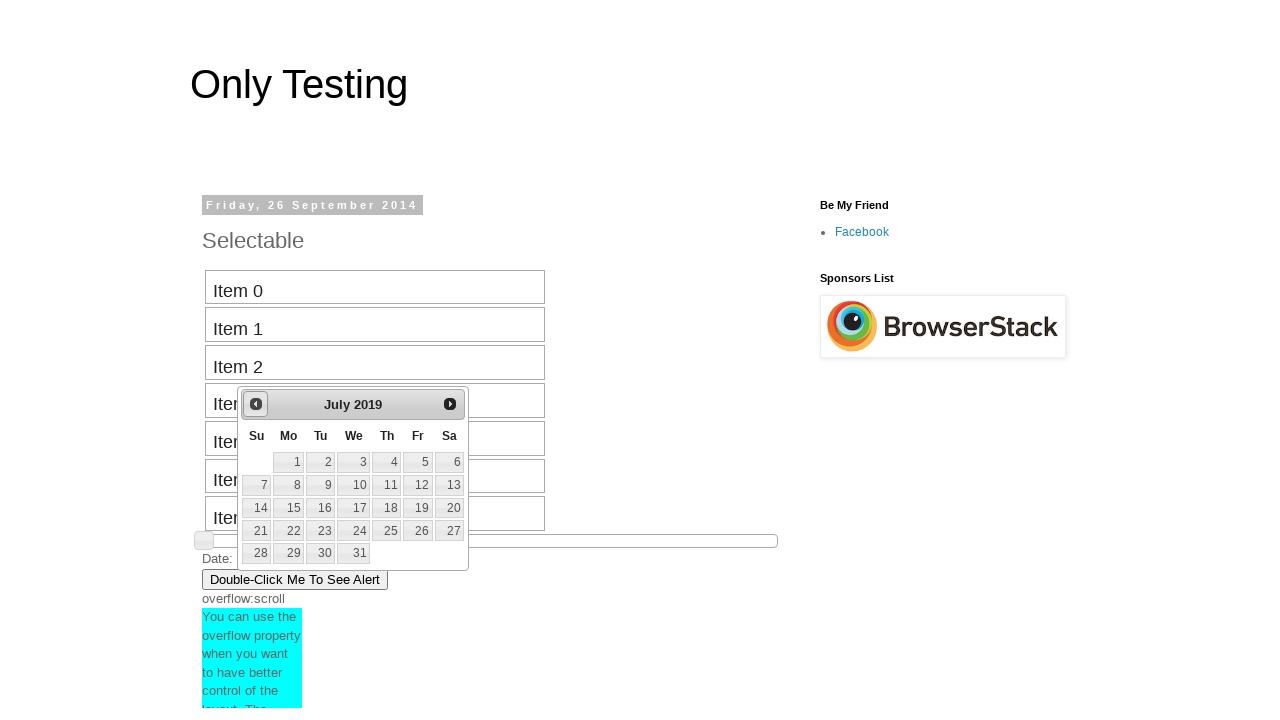

Clicked previous button to navigate backward (currently at July 2019) at (256, 404) on #ui-datepicker-div a.ui-datepicker-prev span
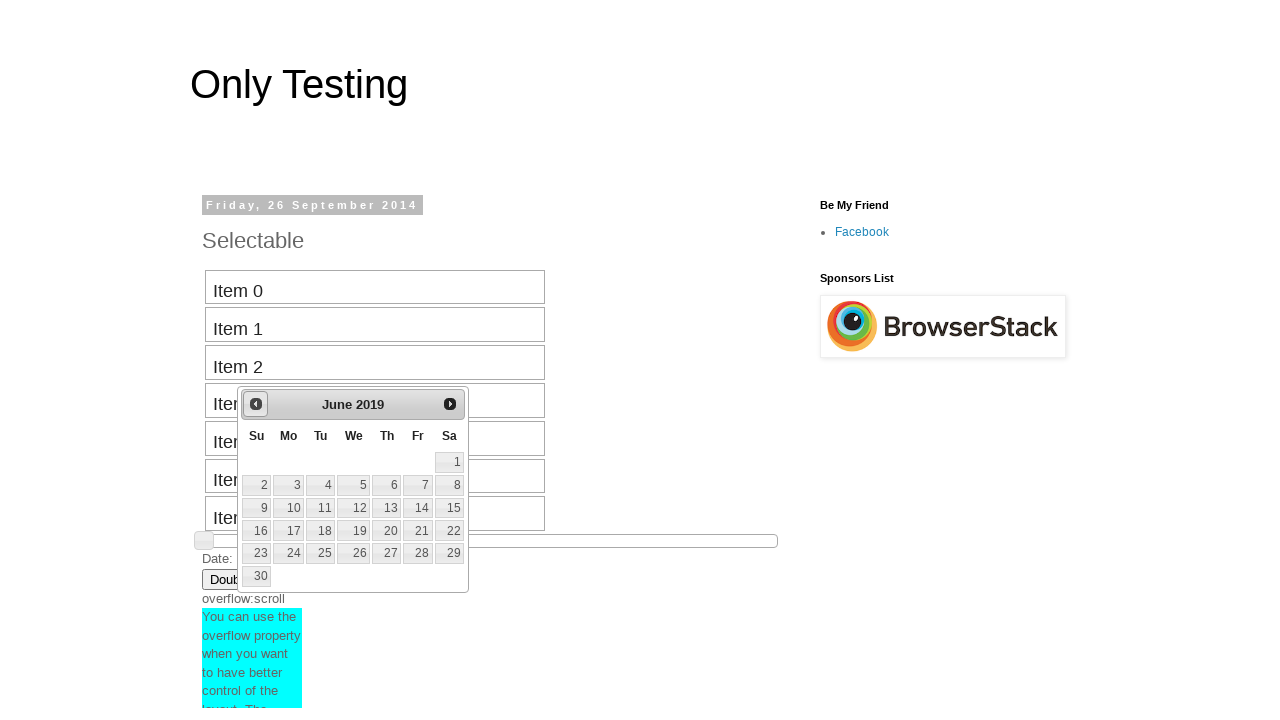

Retrieved current calendar month 'June' and year '2019'
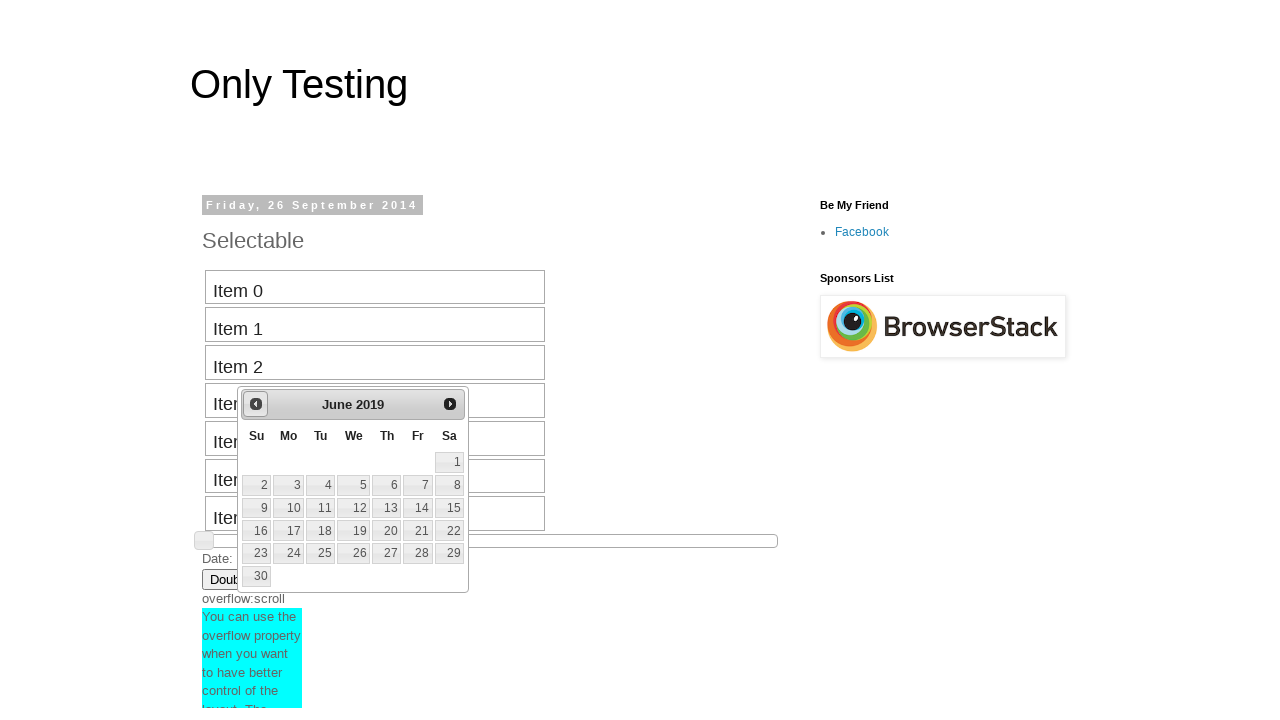

Clicked previous button to navigate backward (currently at June 2019) at (256, 404) on #ui-datepicker-div a.ui-datepicker-prev span
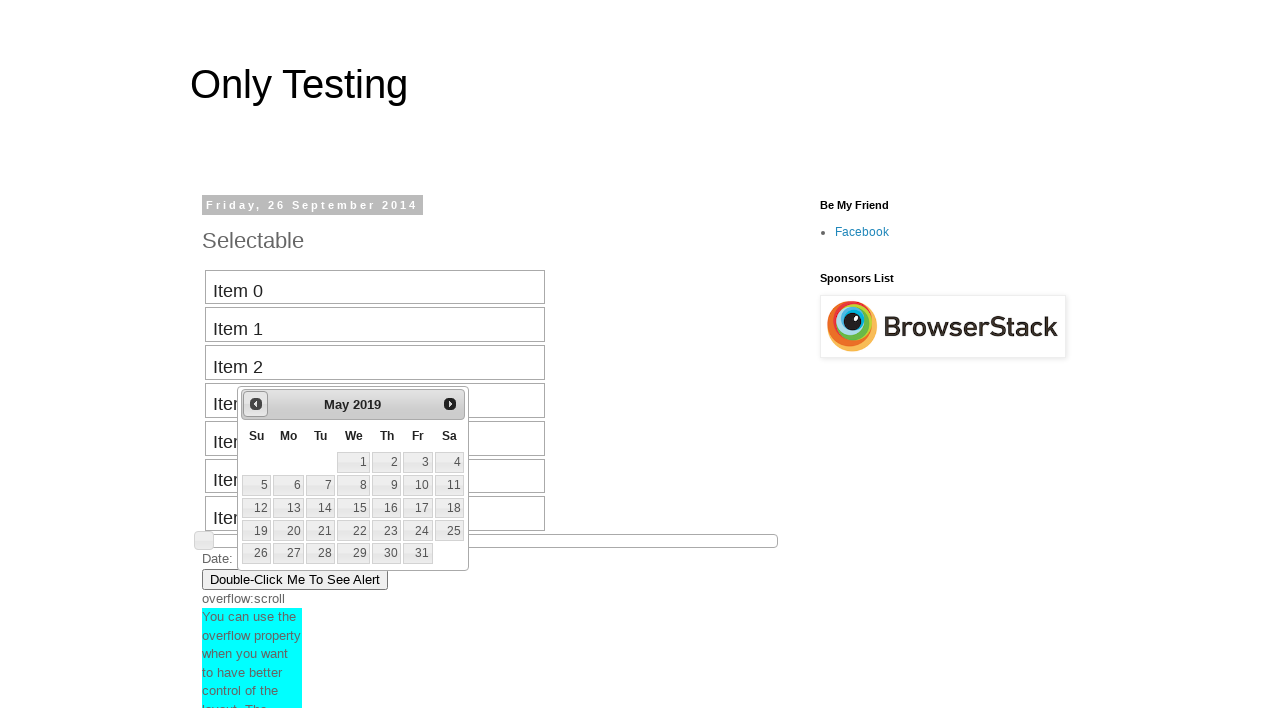

Retrieved current calendar month 'May' and year '2019'
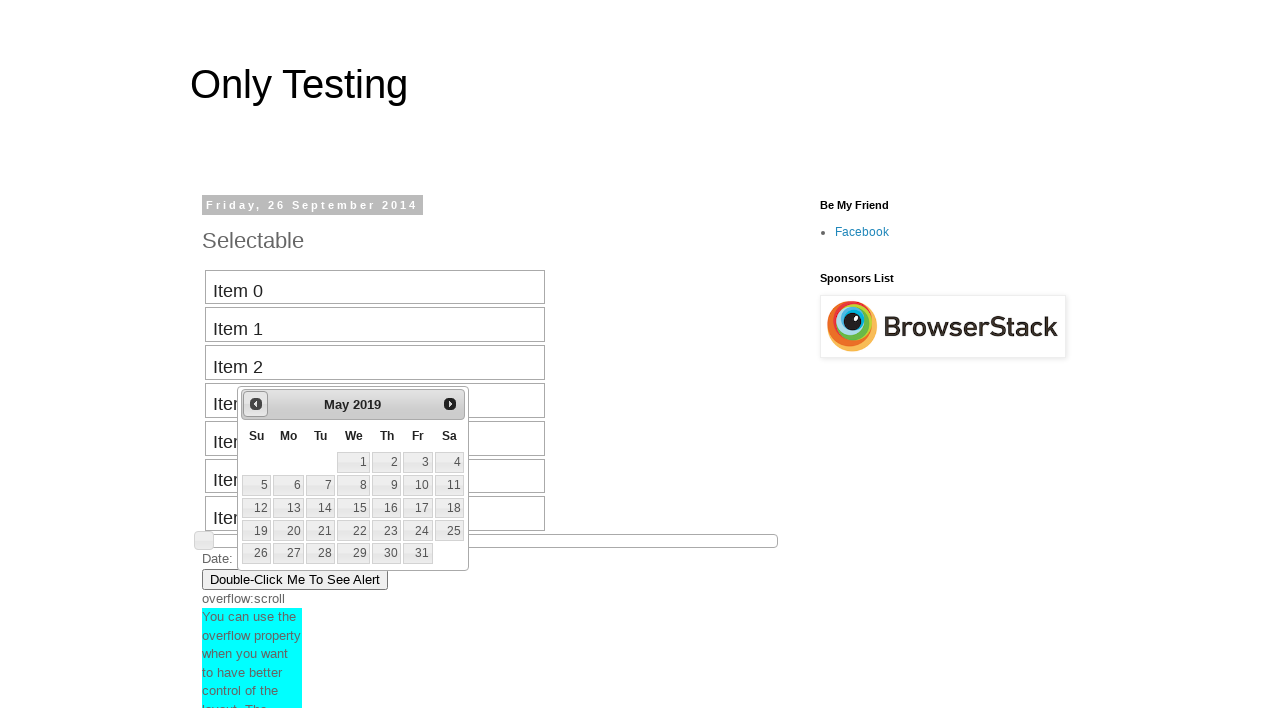

Clicked previous button to navigate backward (currently at May 2019) at (256, 404) on #ui-datepicker-div a.ui-datepicker-prev span
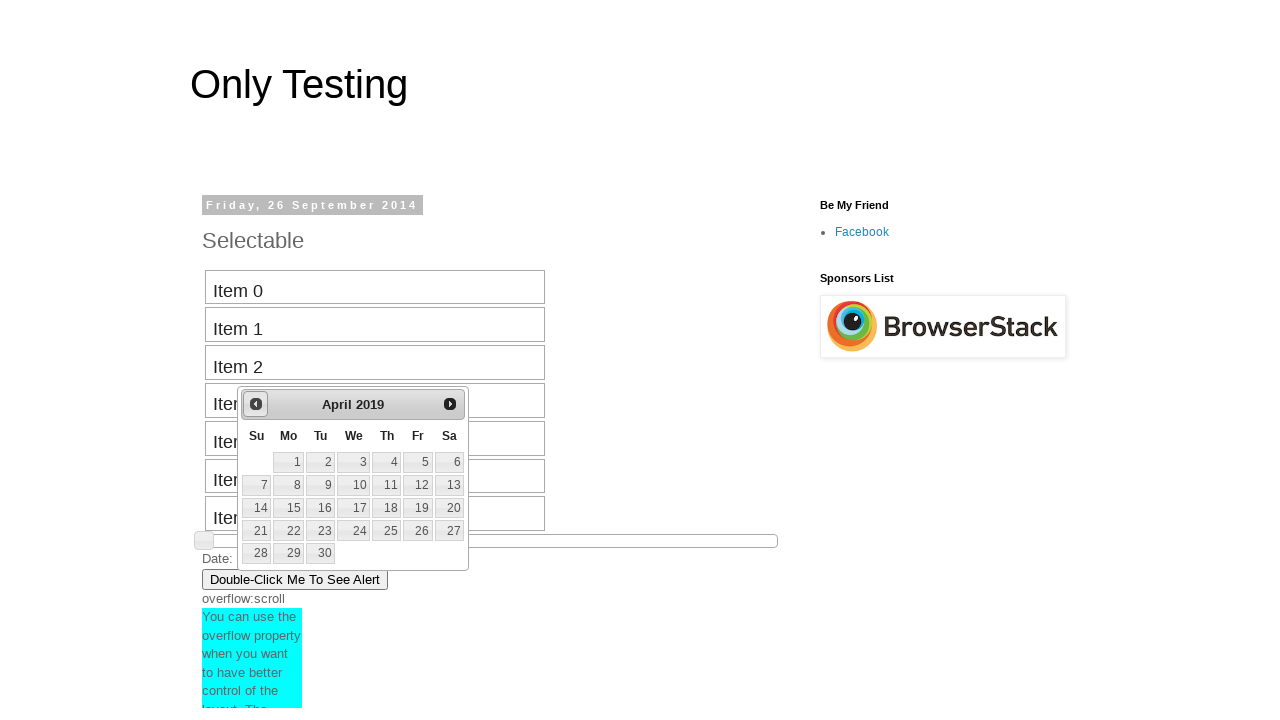

Retrieved current calendar month 'April' and year '2019'
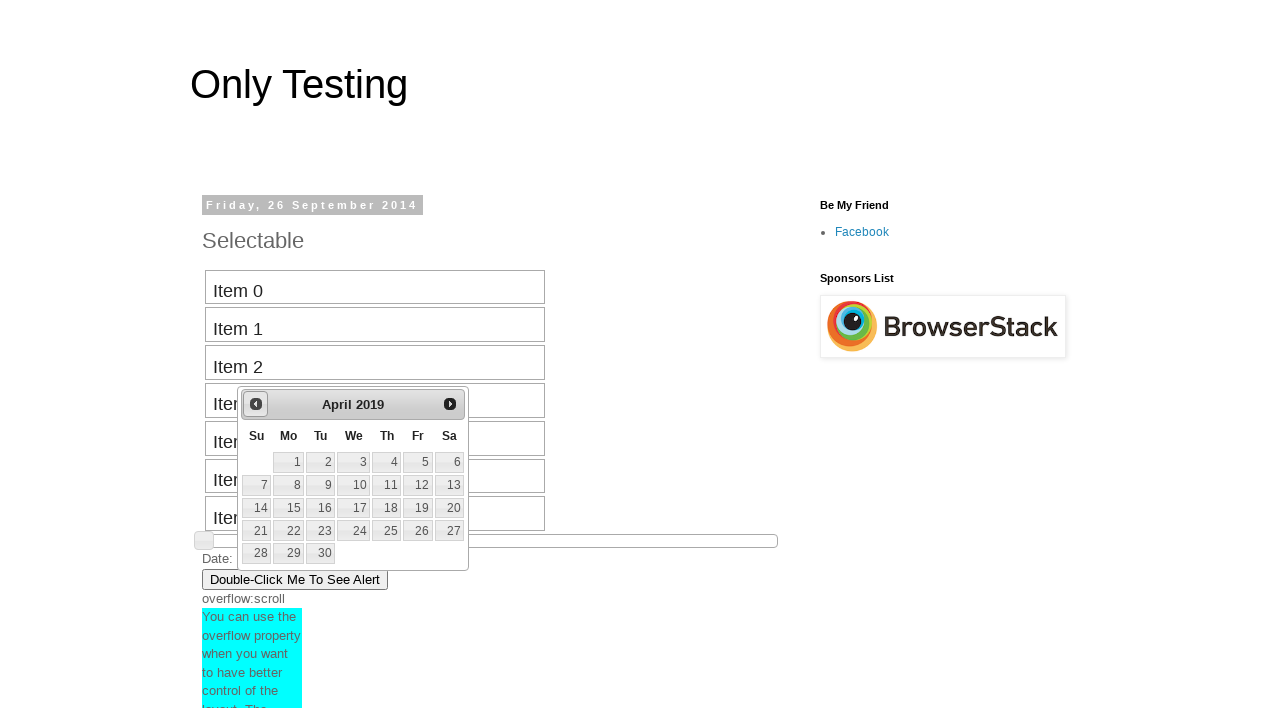

Clicked previous button to navigate backward (currently at April 2019) at (256, 404) on #ui-datepicker-div a.ui-datepicker-prev span
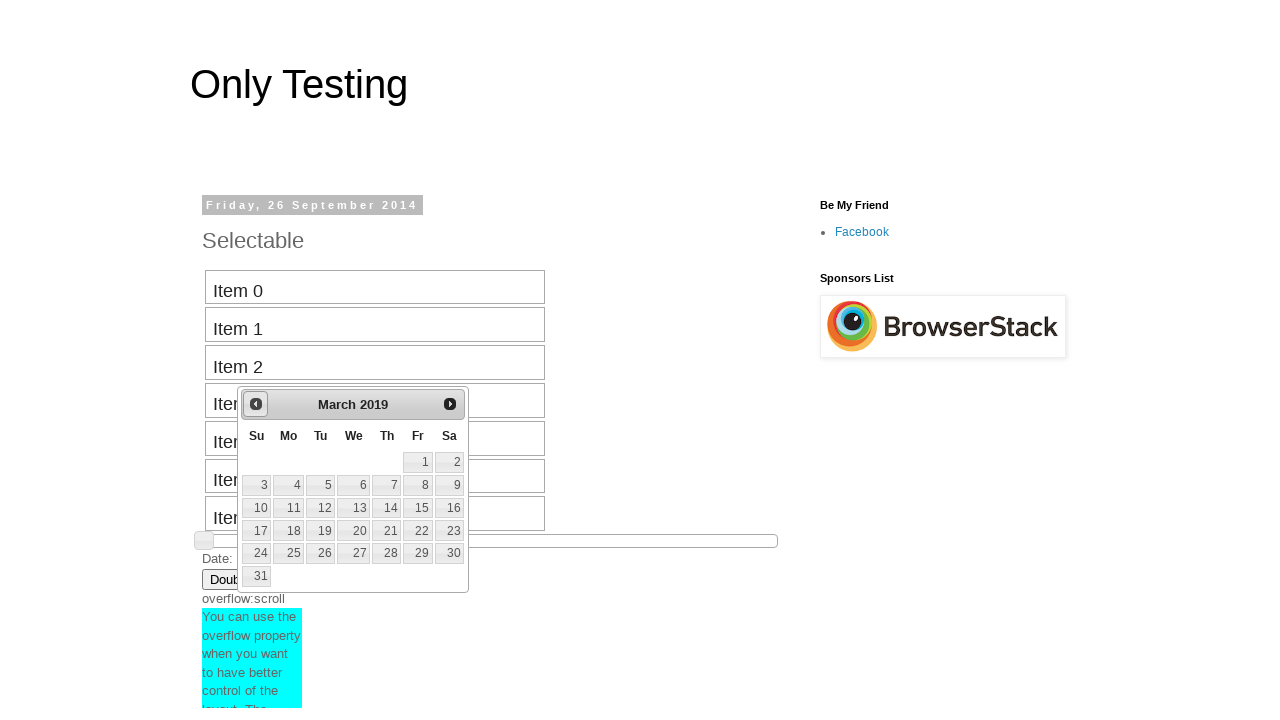

Retrieved current calendar month 'March' and year '2019'
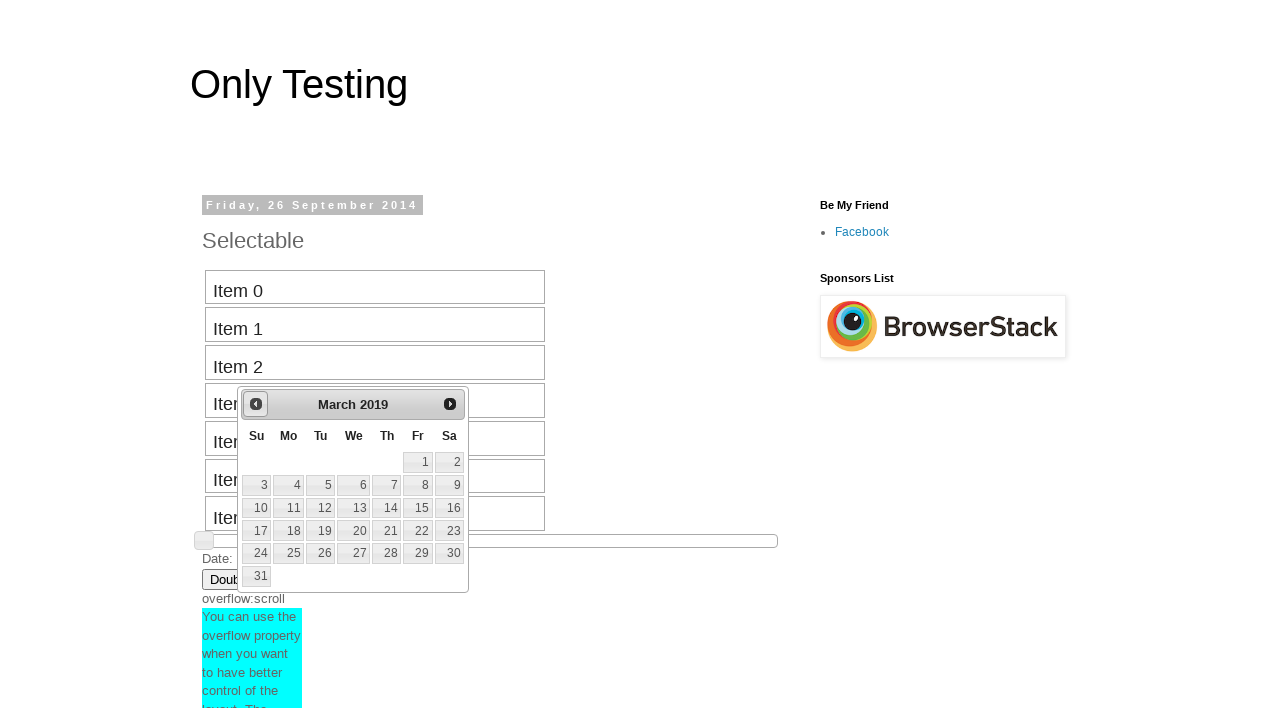

Clicked previous button to navigate backward (currently at March 2019) at (256, 404) on #ui-datepicker-div a.ui-datepicker-prev span
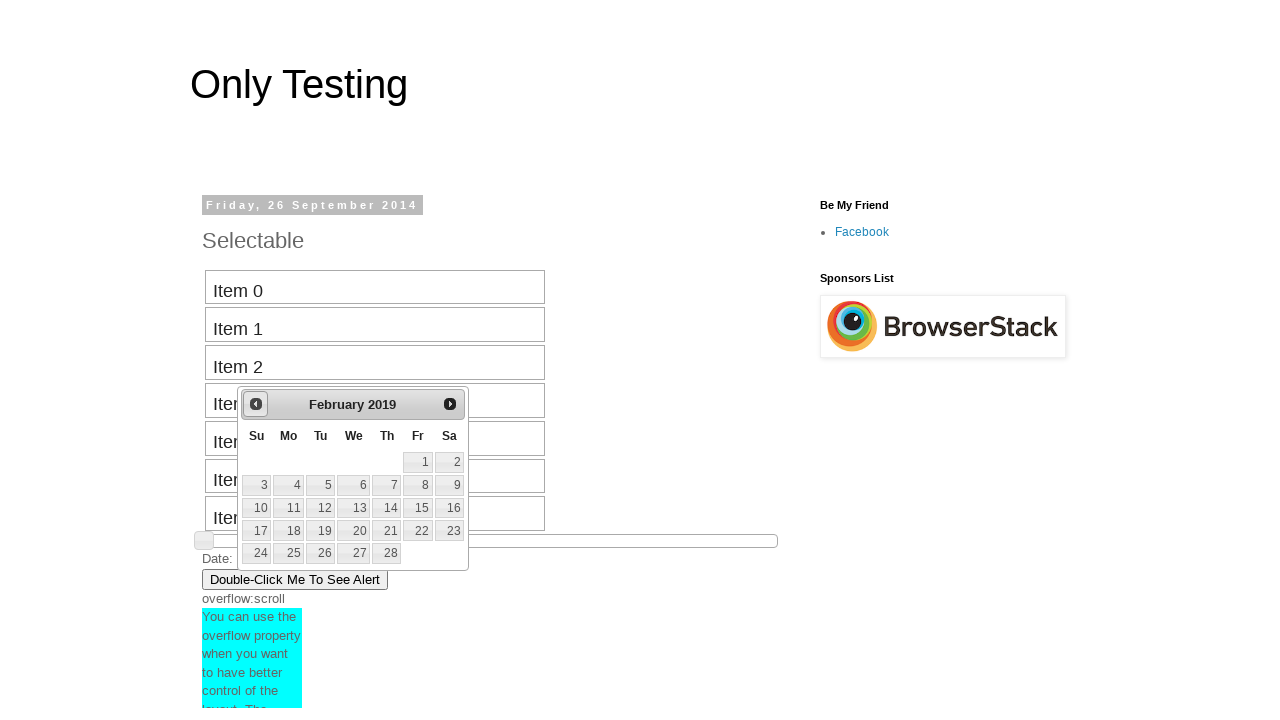

Retrieved current calendar month 'February' and year '2019'
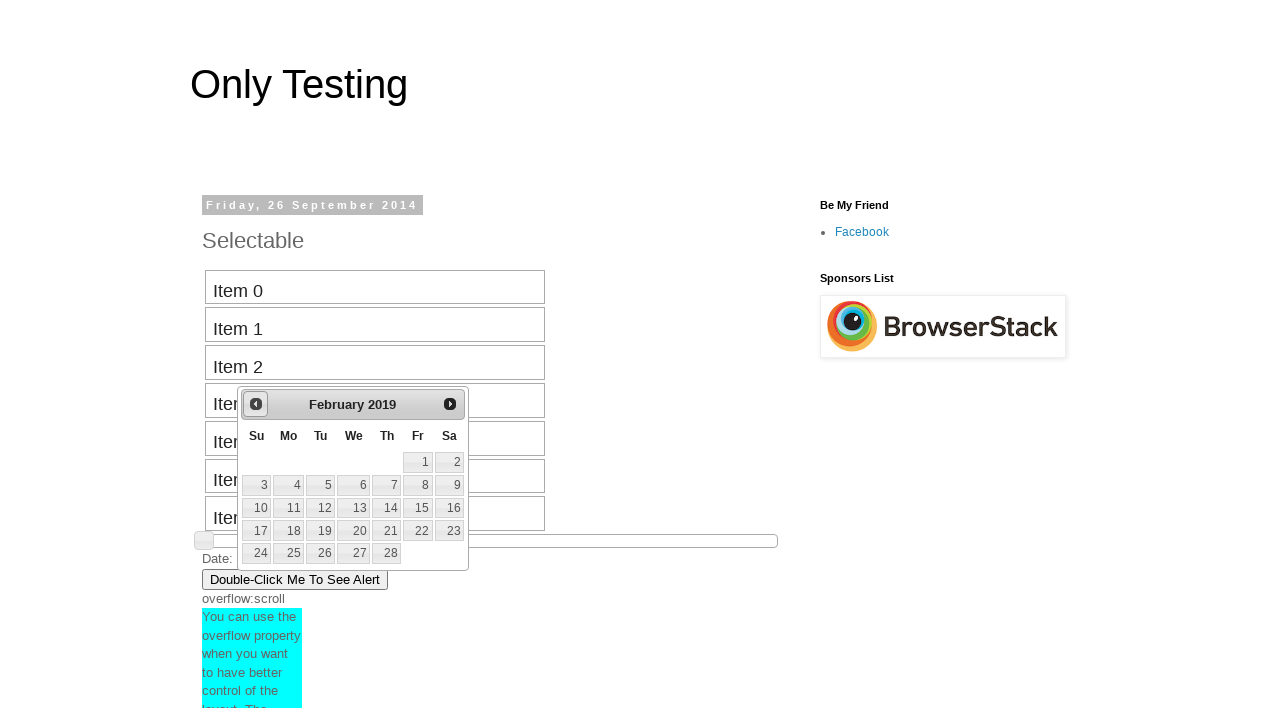

Clicked previous button to navigate backward (currently at February 2019) at (256, 404) on #ui-datepicker-div a.ui-datepicker-prev span
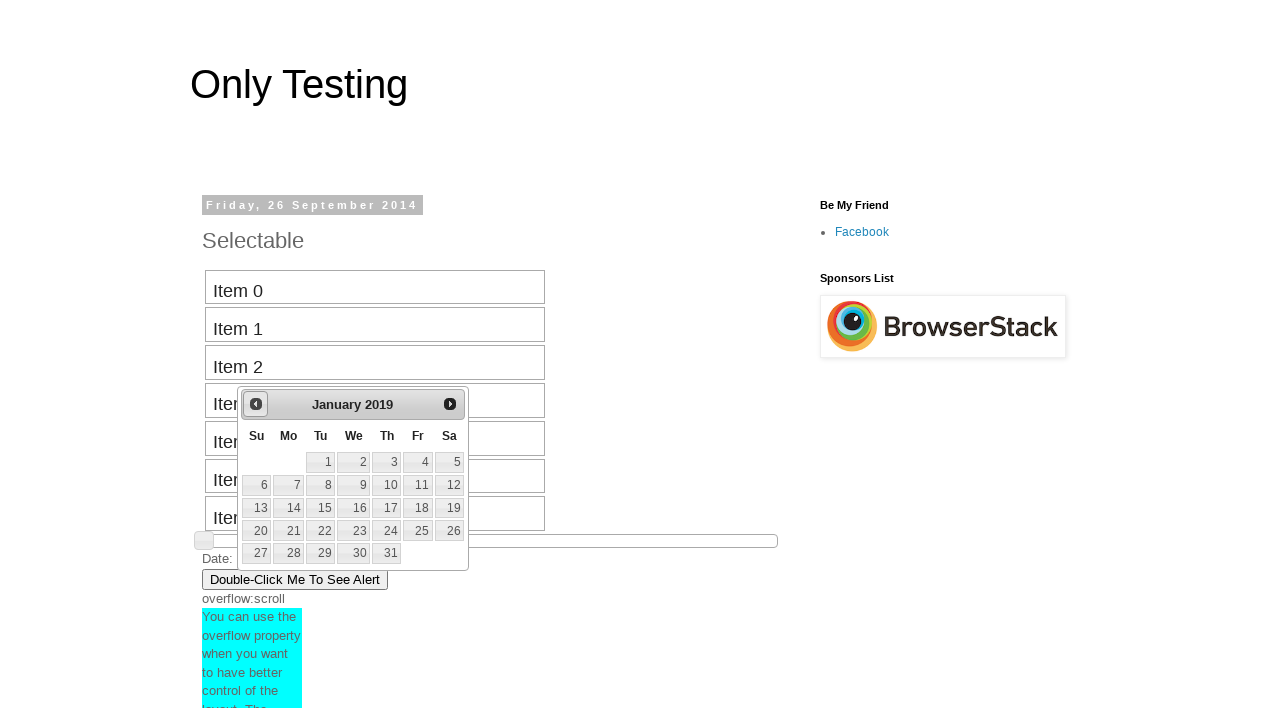

Retrieved current calendar month 'January' and year '2019'
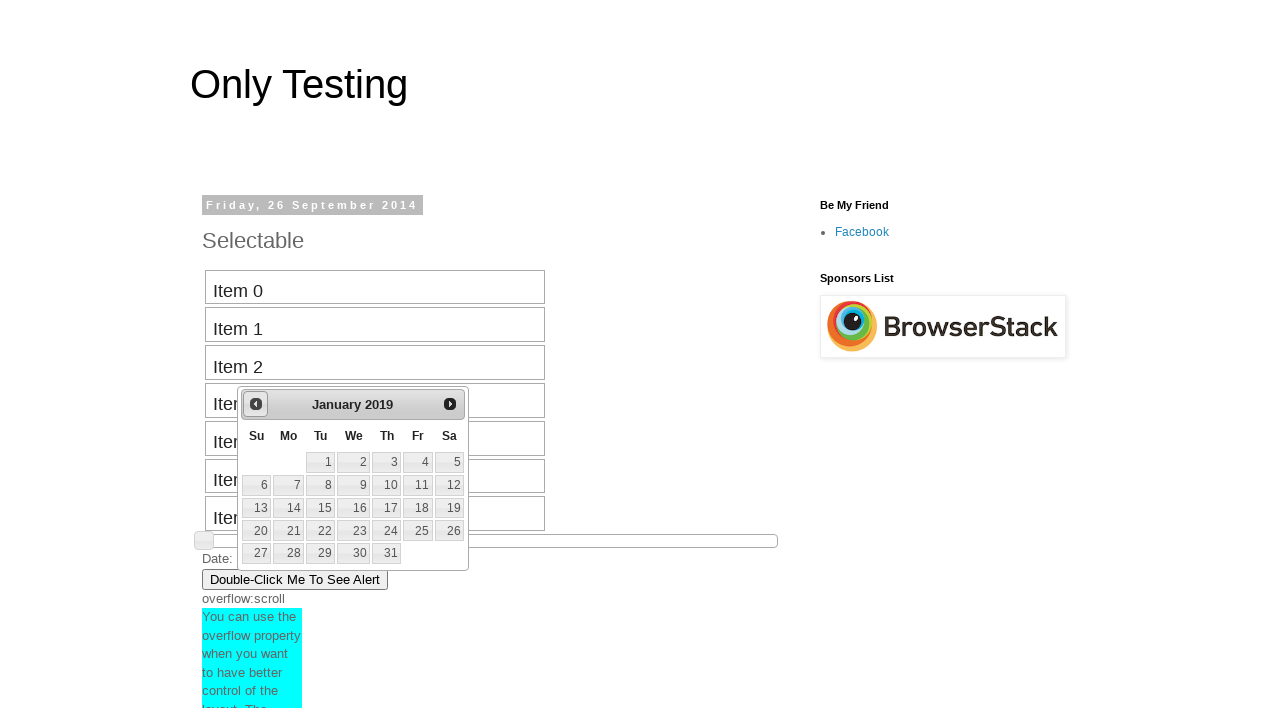

Clicked previous button to navigate backward (currently at January 2019) at (256, 404) on #ui-datepicker-div a.ui-datepicker-prev span
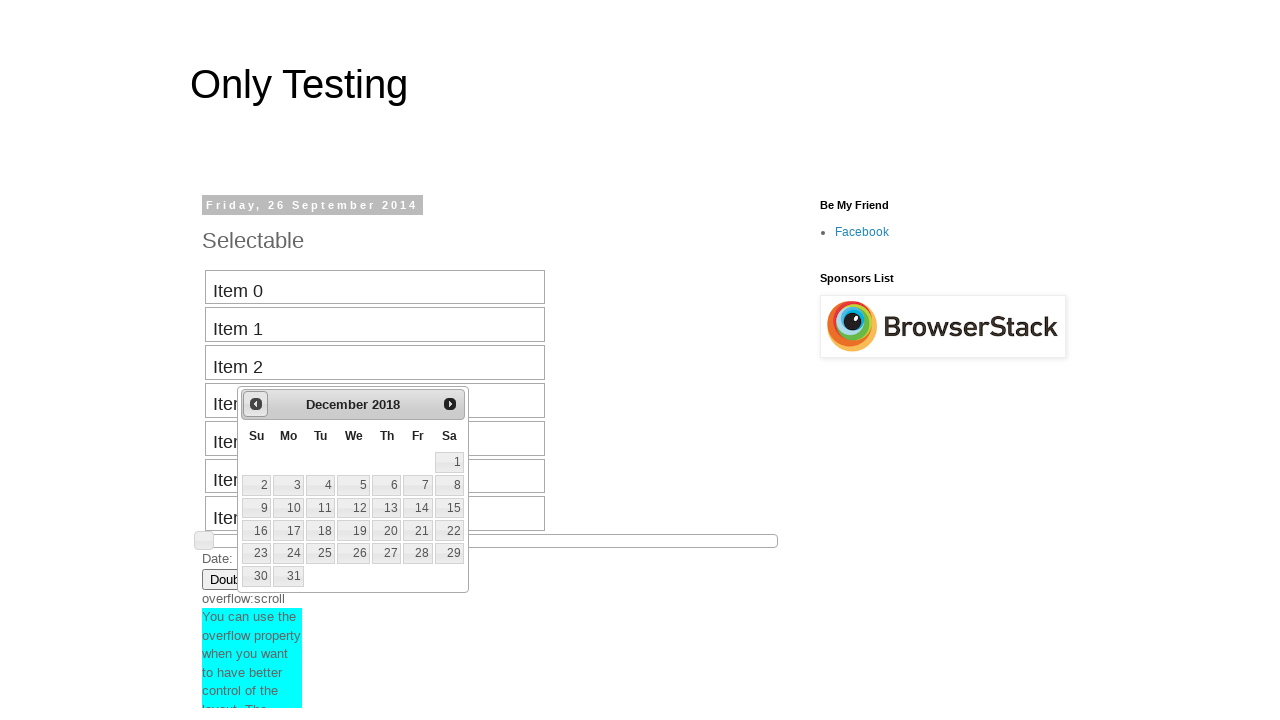

Retrieved current calendar month 'December' and year '2018'
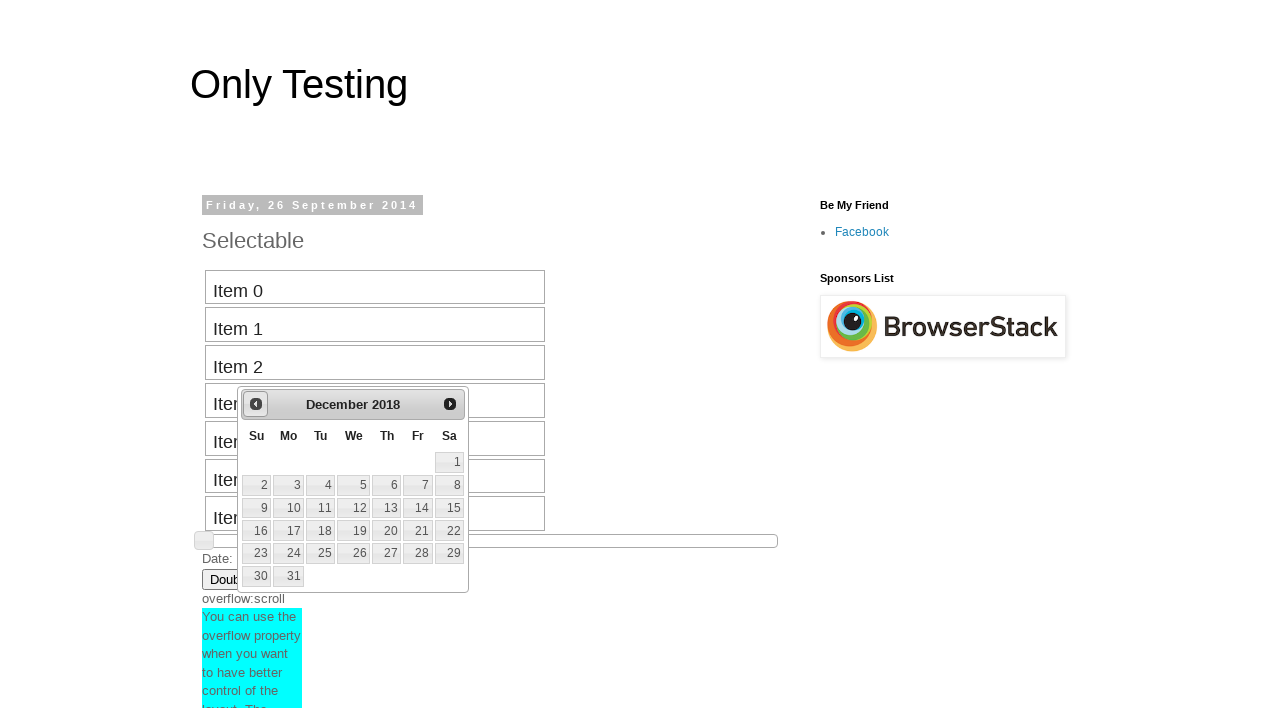

Clicked previous button to navigate backward (currently at December 2018) at (256, 404) on #ui-datepicker-div a.ui-datepicker-prev span
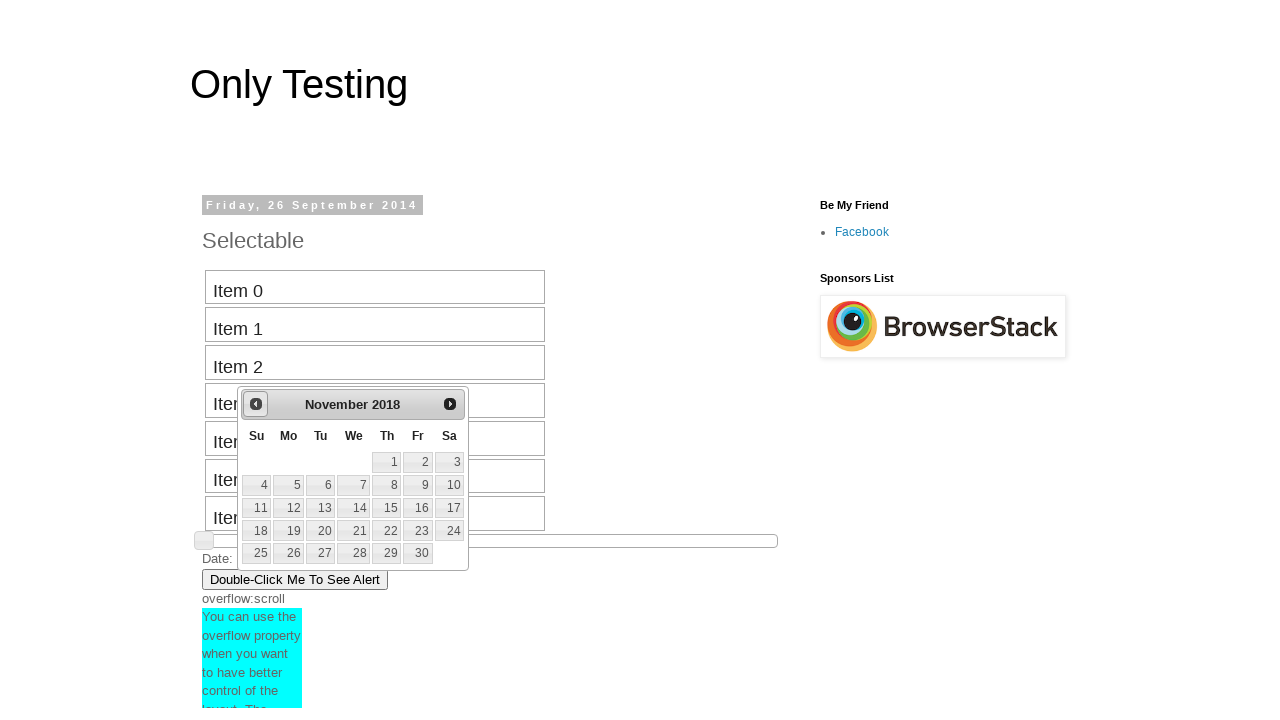

Retrieved current calendar month 'November' and year '2018'
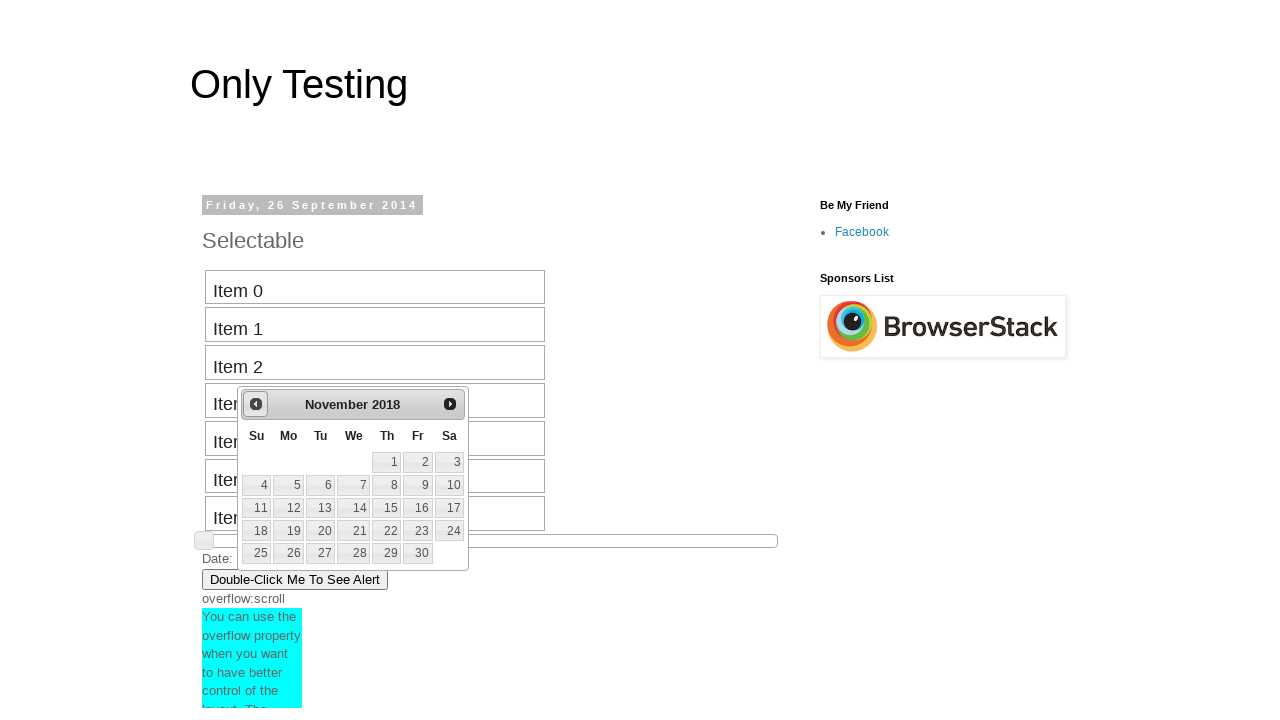

Clicked previous button to navigate backward (currently at November 2018) at (256, 404) on #ui-datepicker-div a.ui-datepicker-prev span
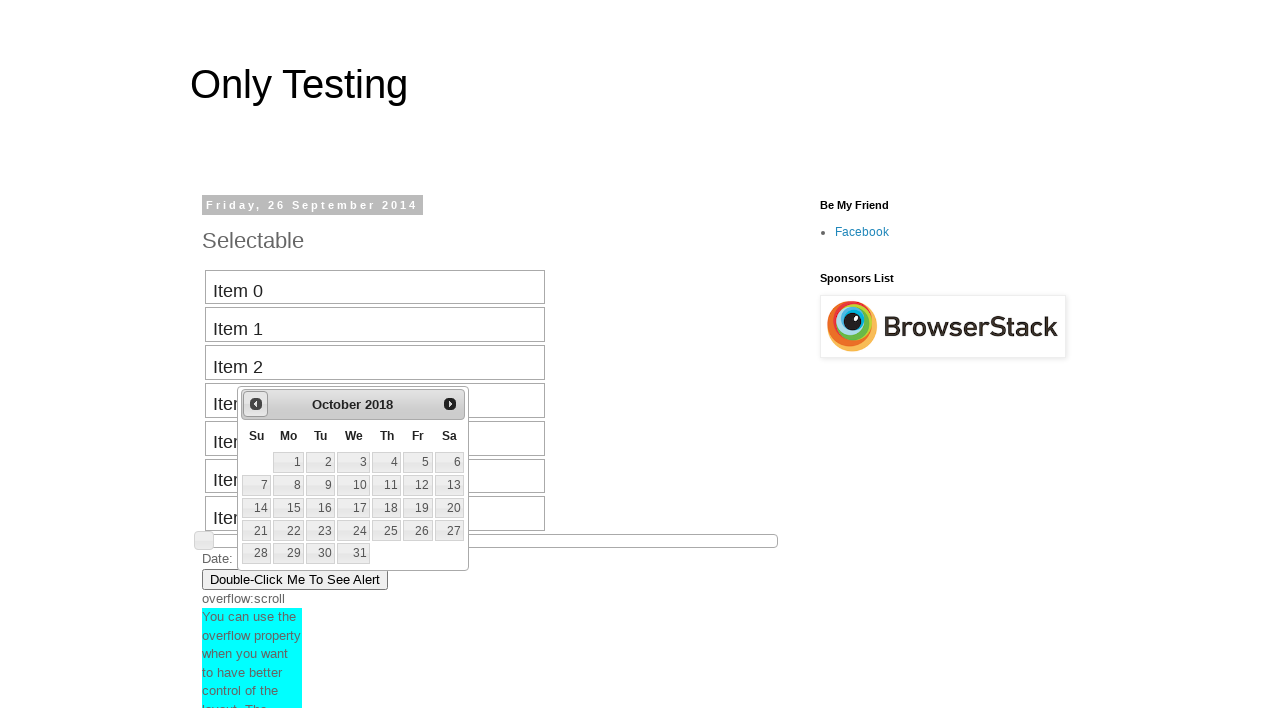

Retrieved current calendar month 'October' and year '2018'
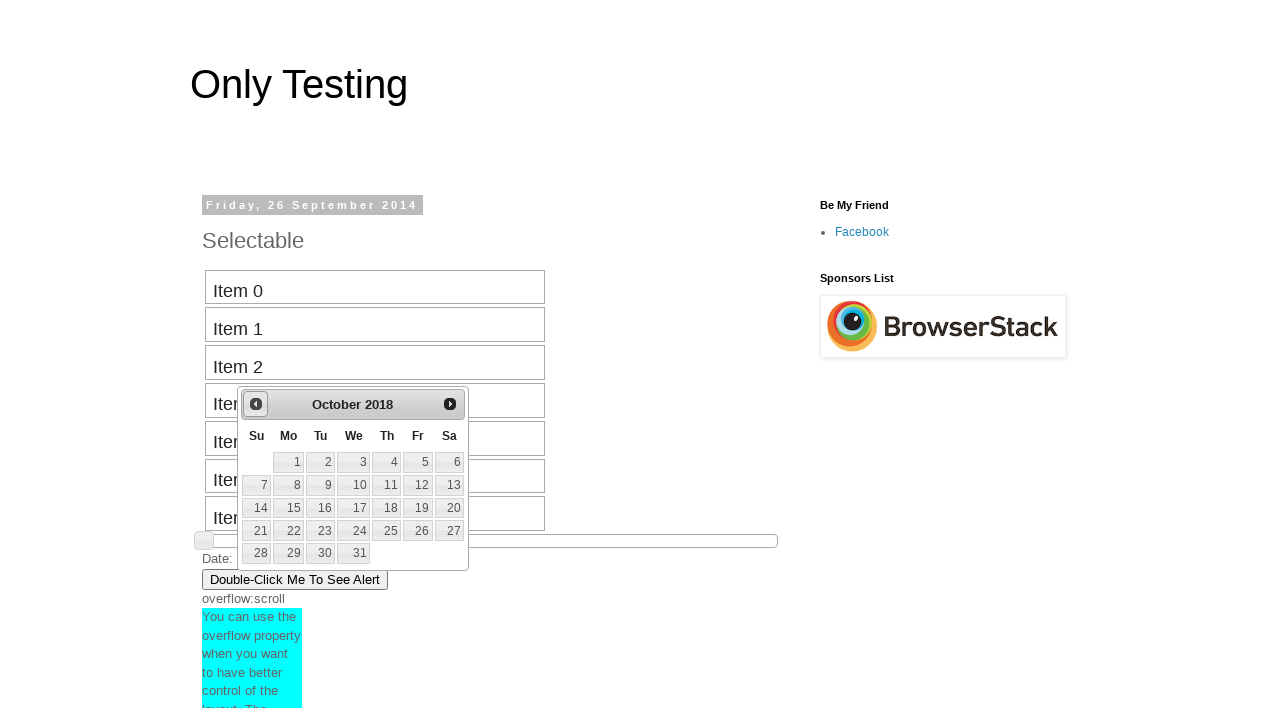

Clicked previous button to navigate backward (currently at October 2018) at (256, 404) on #ui-datepicker-div a.ui-datepicker-prev span
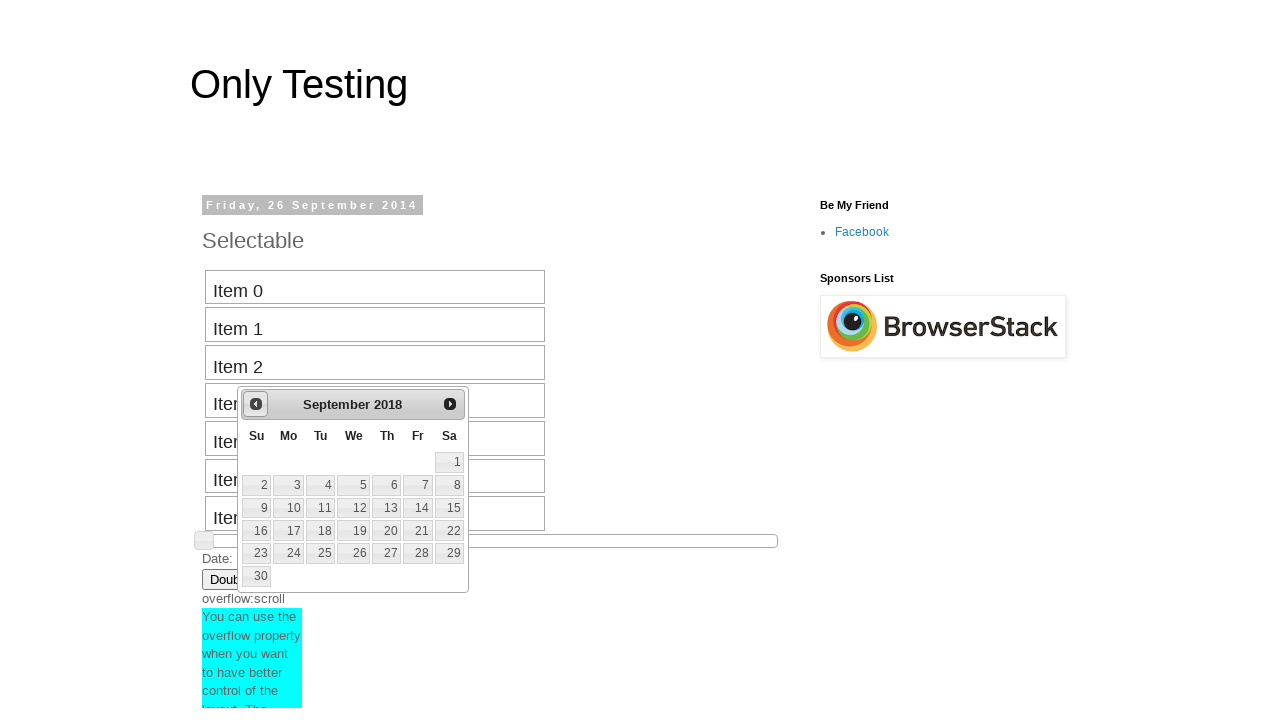

Retrieved current calendar month 'September' and year '2018'
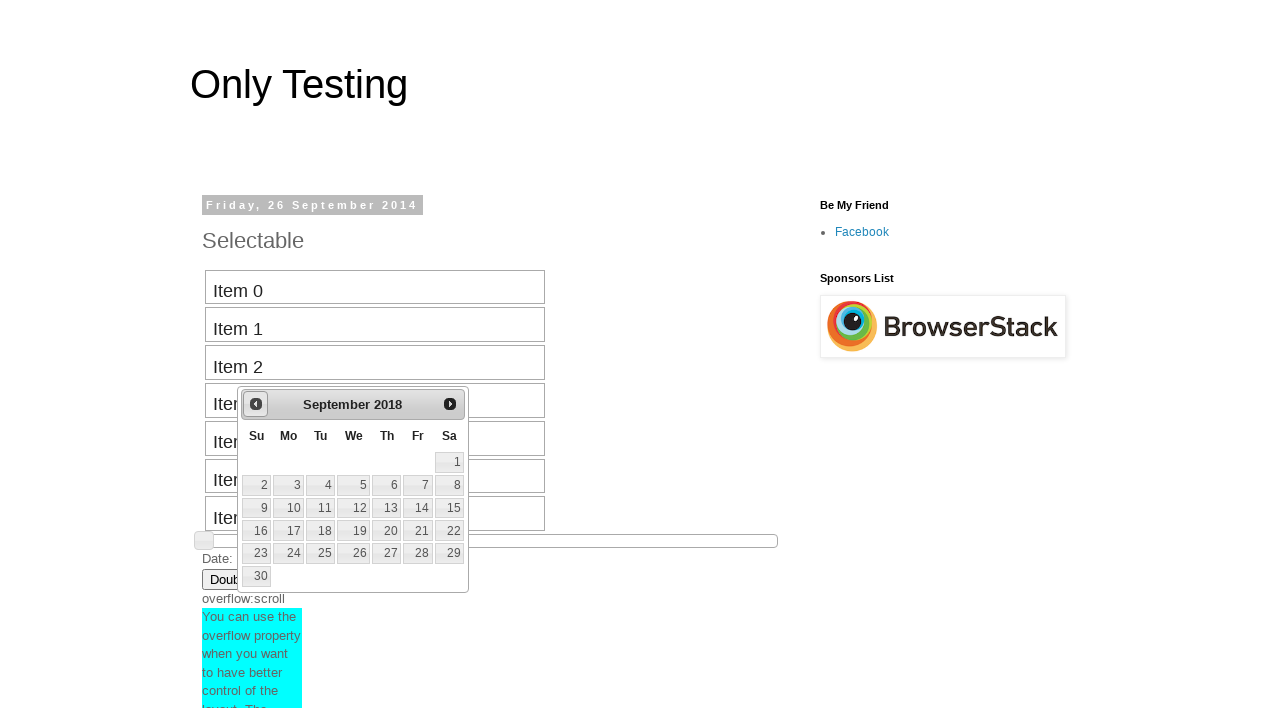

Clicked previous button to navigate backward (currently at September 2018) at (256, 404) on #ui-datepicker-div a.ui-datepicker-prev span
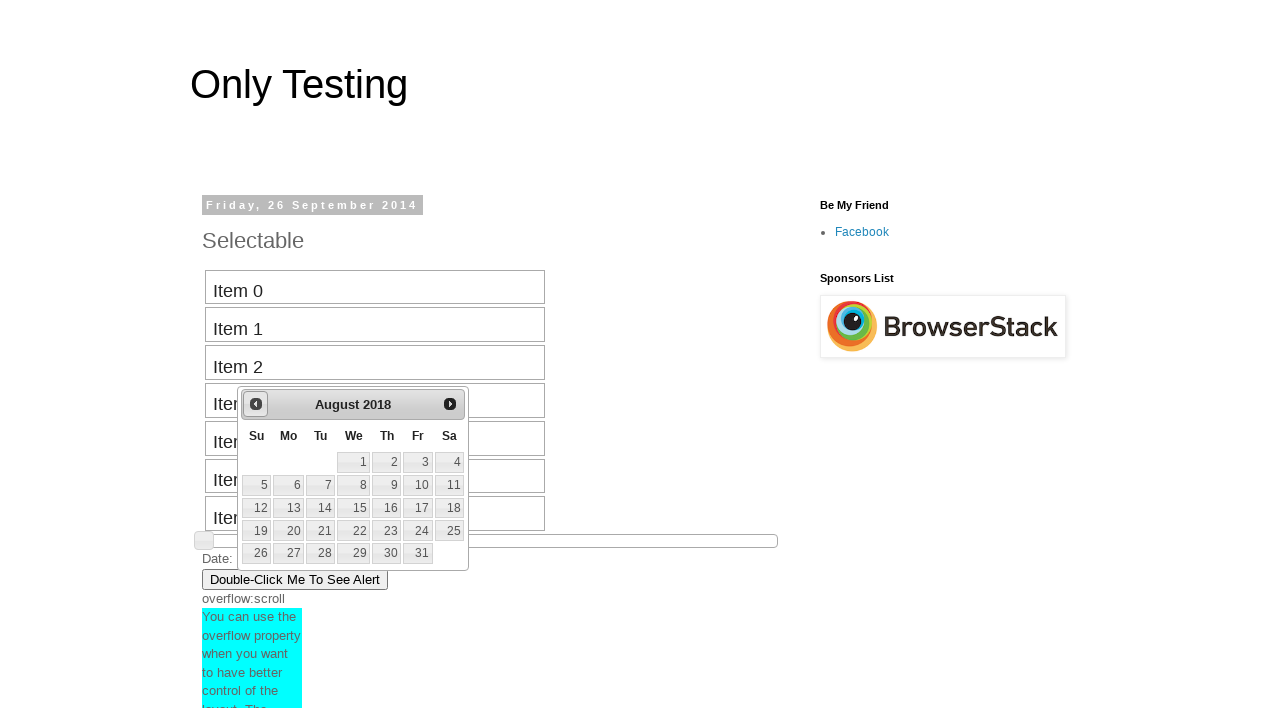

Retrieved current calendar month 'August' and year '2018'
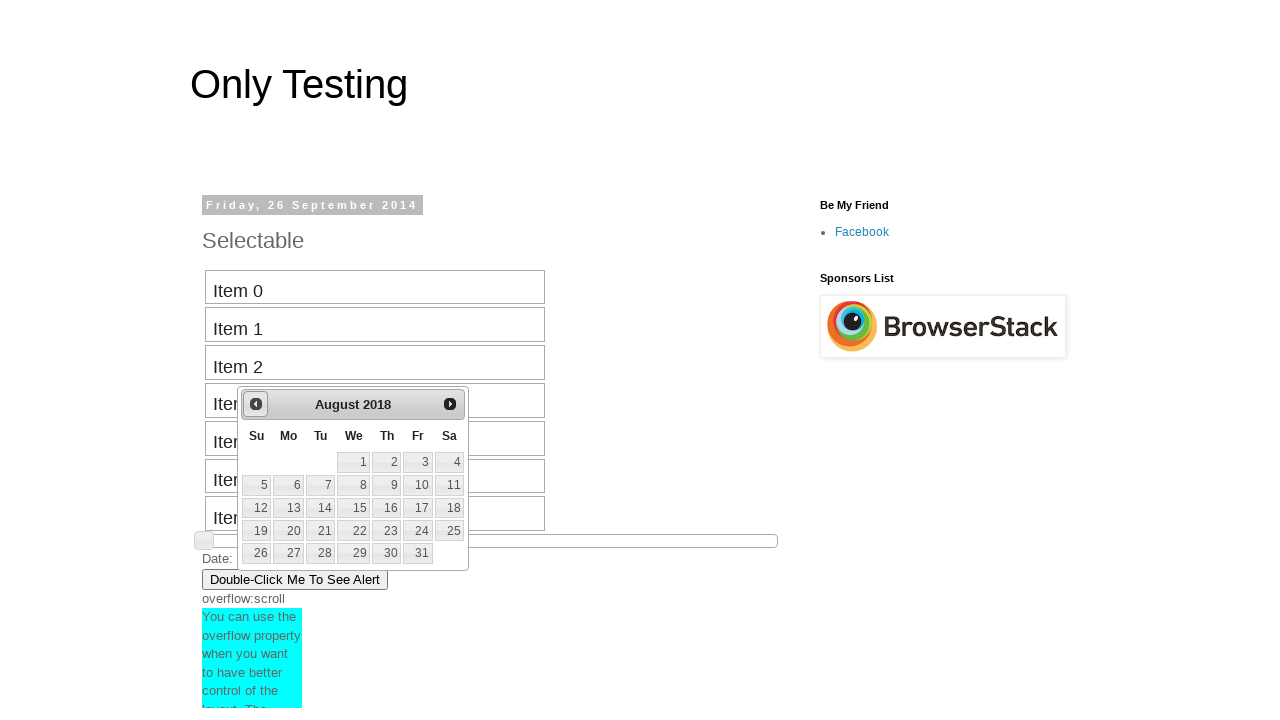

Clicked previous button to navigate backward (currently at August 2018) at (256, 404) on #ui-datepicker-div a.ui-datepicker-prev span
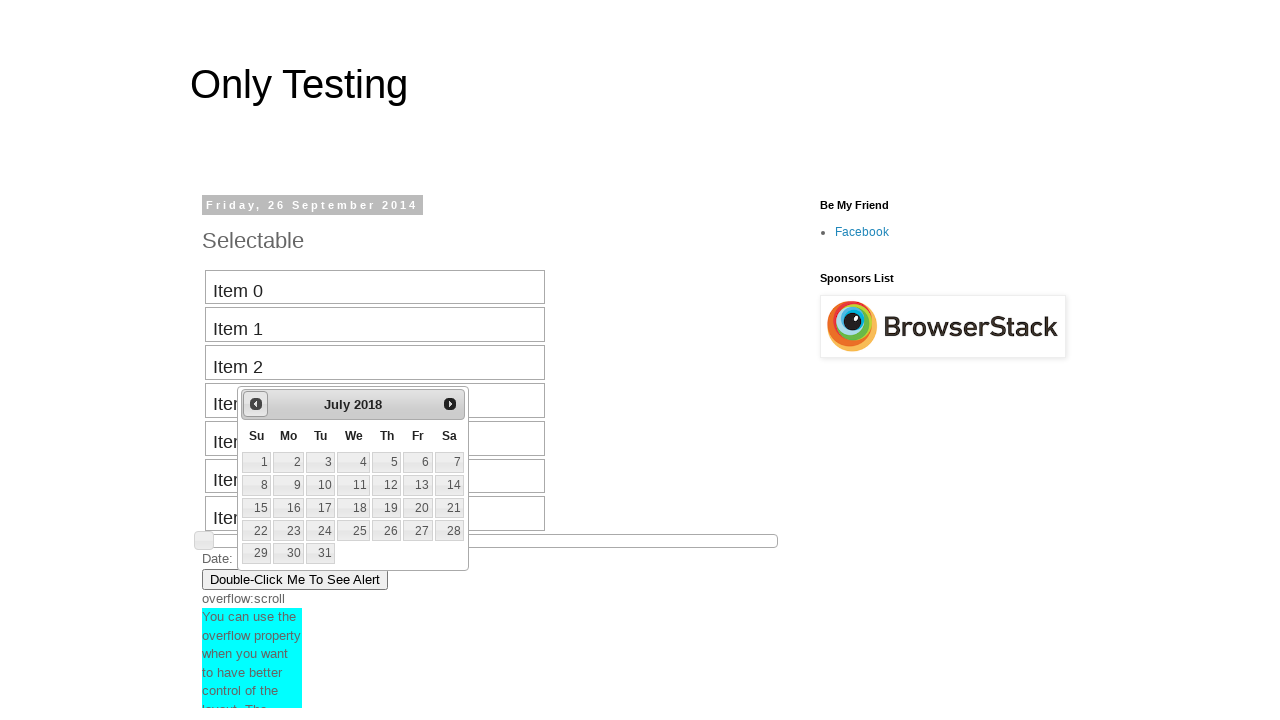

Retrieved current calendar month 'July' and year '2018'
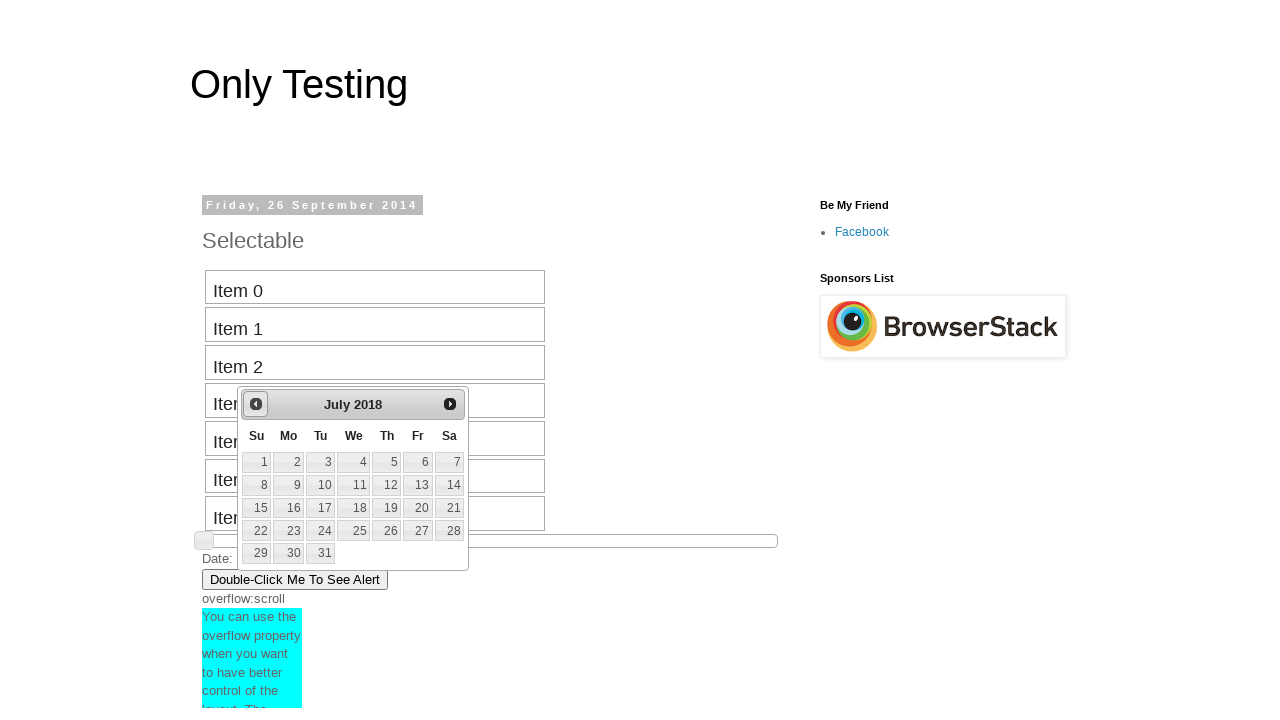

Clicked previous button to navigate backward (currently at July 2018) at (256, 404) on #ui-datepicker-div a.ui-datepicker-prev span
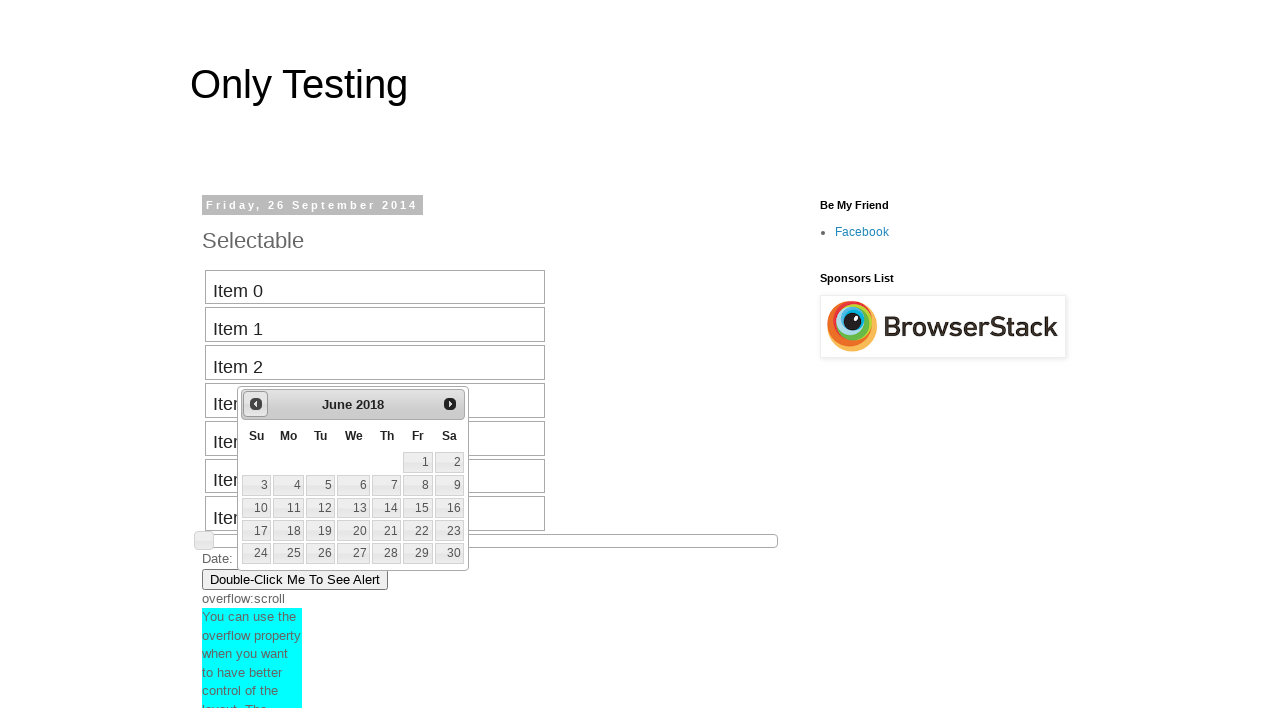

Retrieved current calendar month 'June' and year '2018'
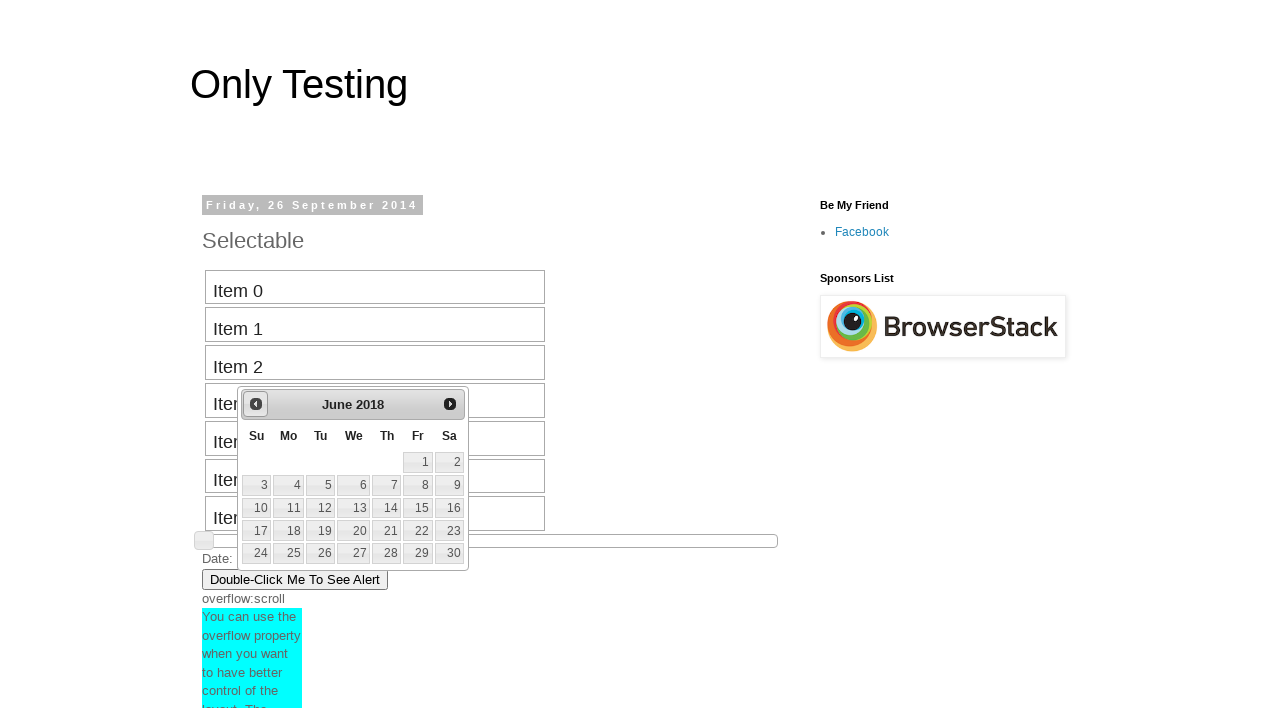

Clicked previous button to navigate backward (currently at June 2018) at (256, 404) on #ui-datepicker-div a.ui-datepicker-prev span
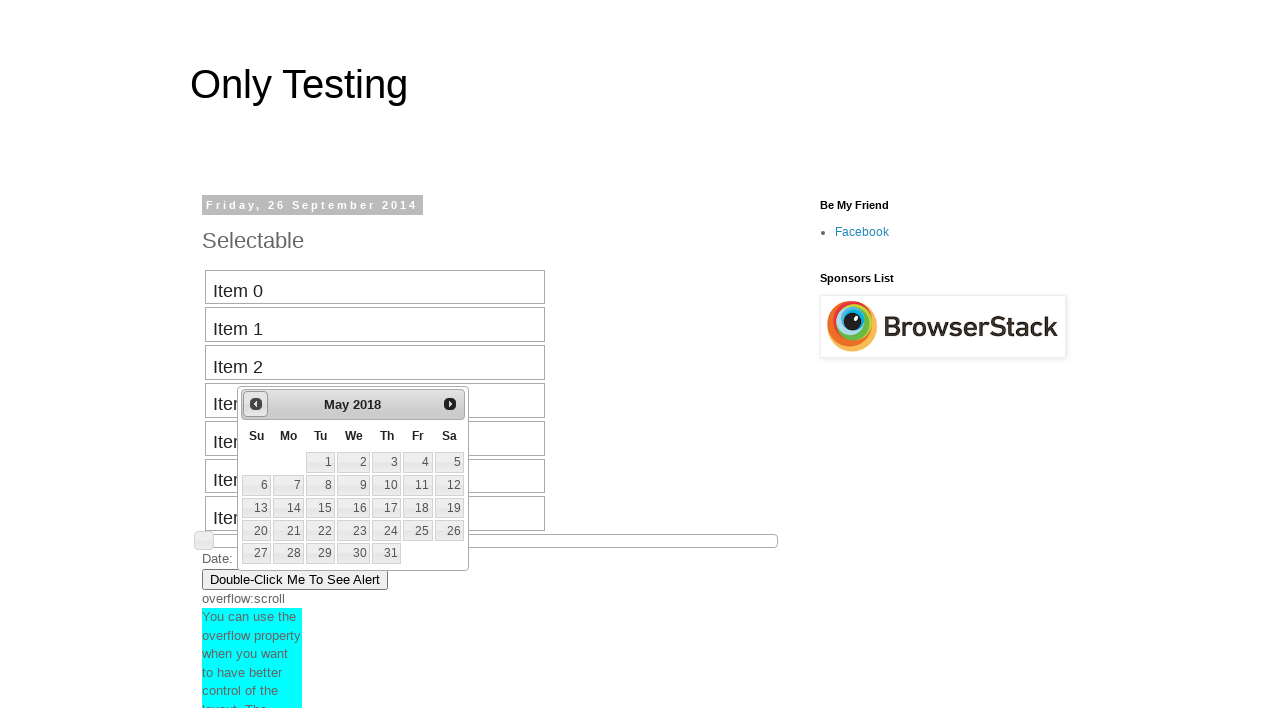

Retrieved current calendar month 'May' and year '2018'
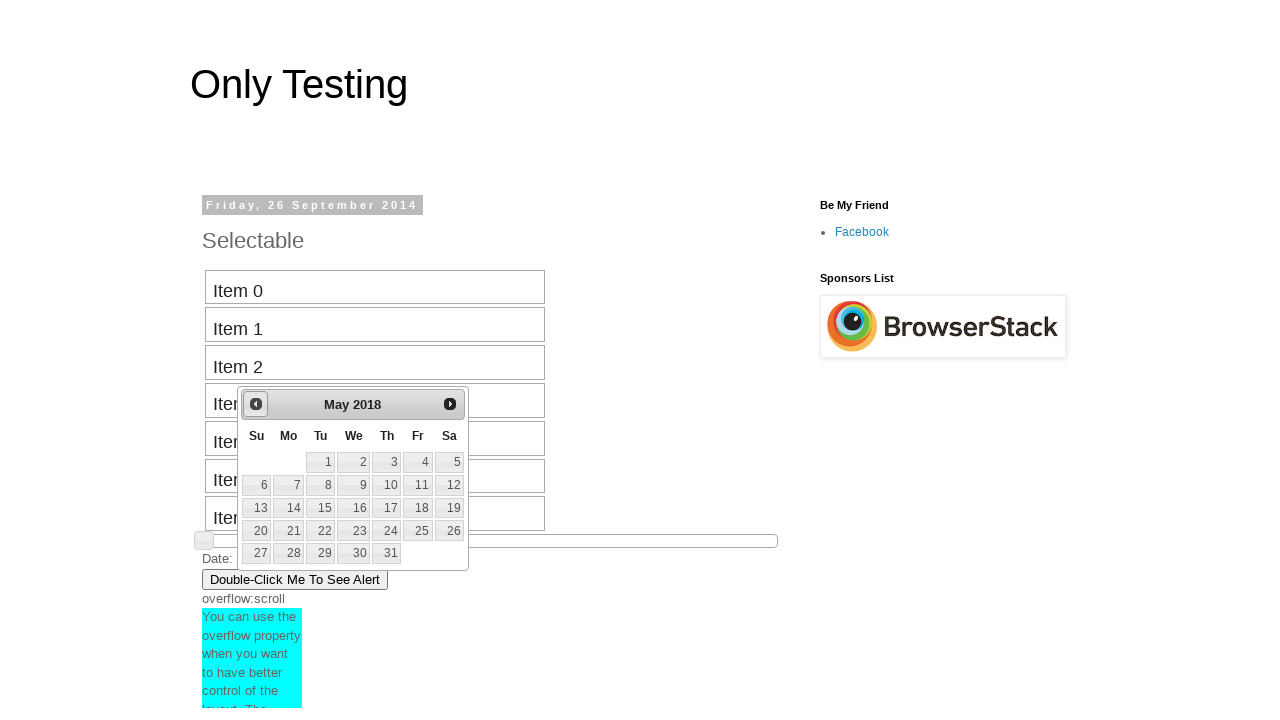

Clicked previous button to navigate backward (currently at May 2018) at (256, 404) on #ui-datepicker-div a.ui-datepicker-prev span
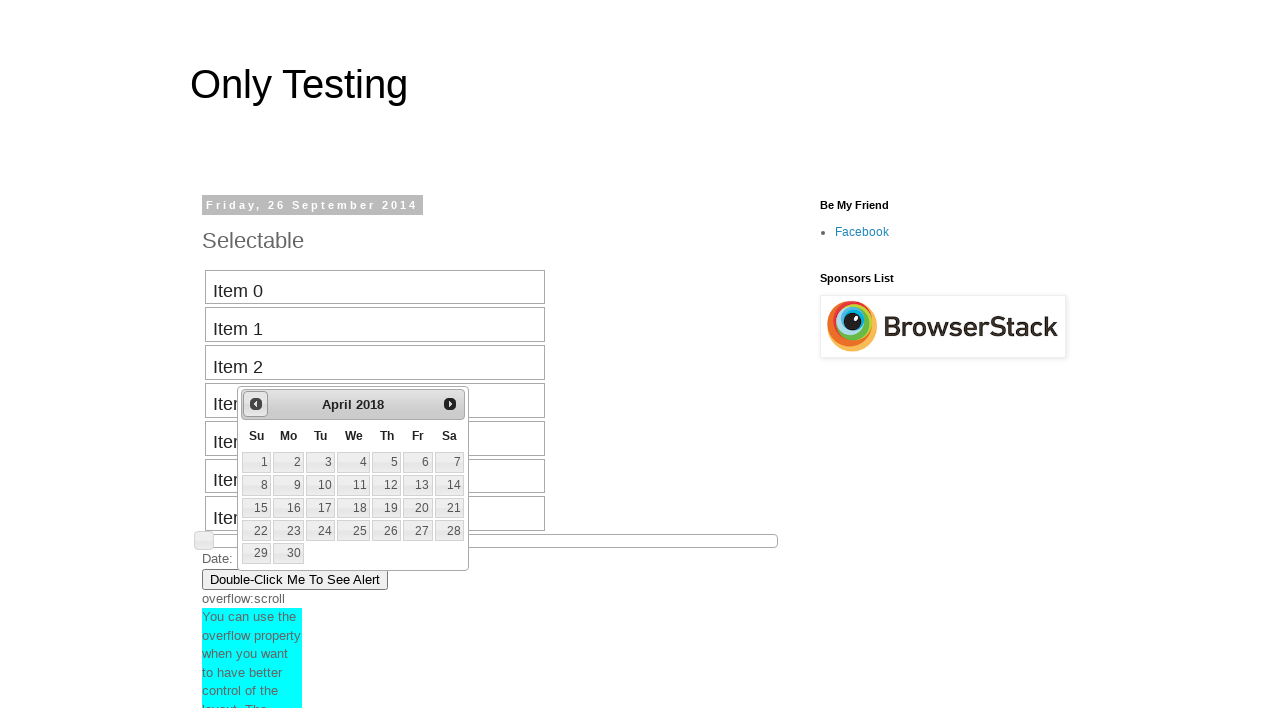

Retrieved current calendar month 'April' and year '2018'
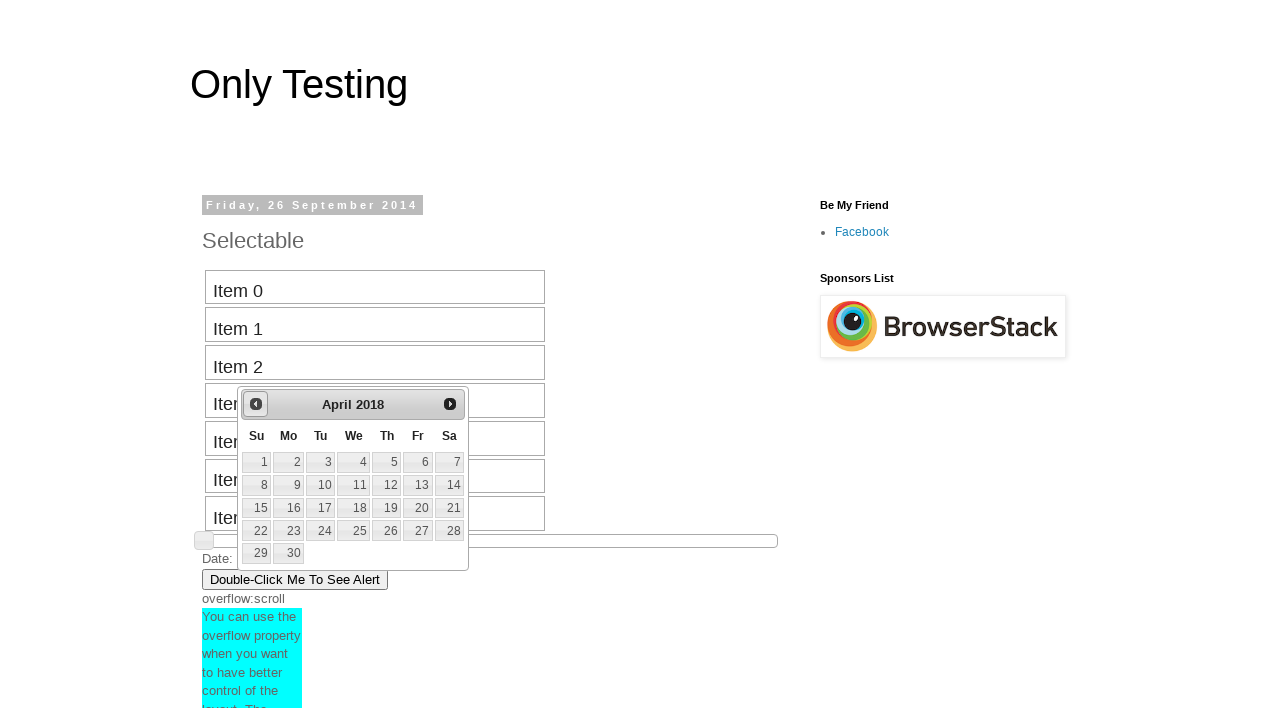

Clicked previous button to navigate backward (currently at April 2018) at (256, 404) on #ui-datepicker-div a.ui-datepicker-prev span
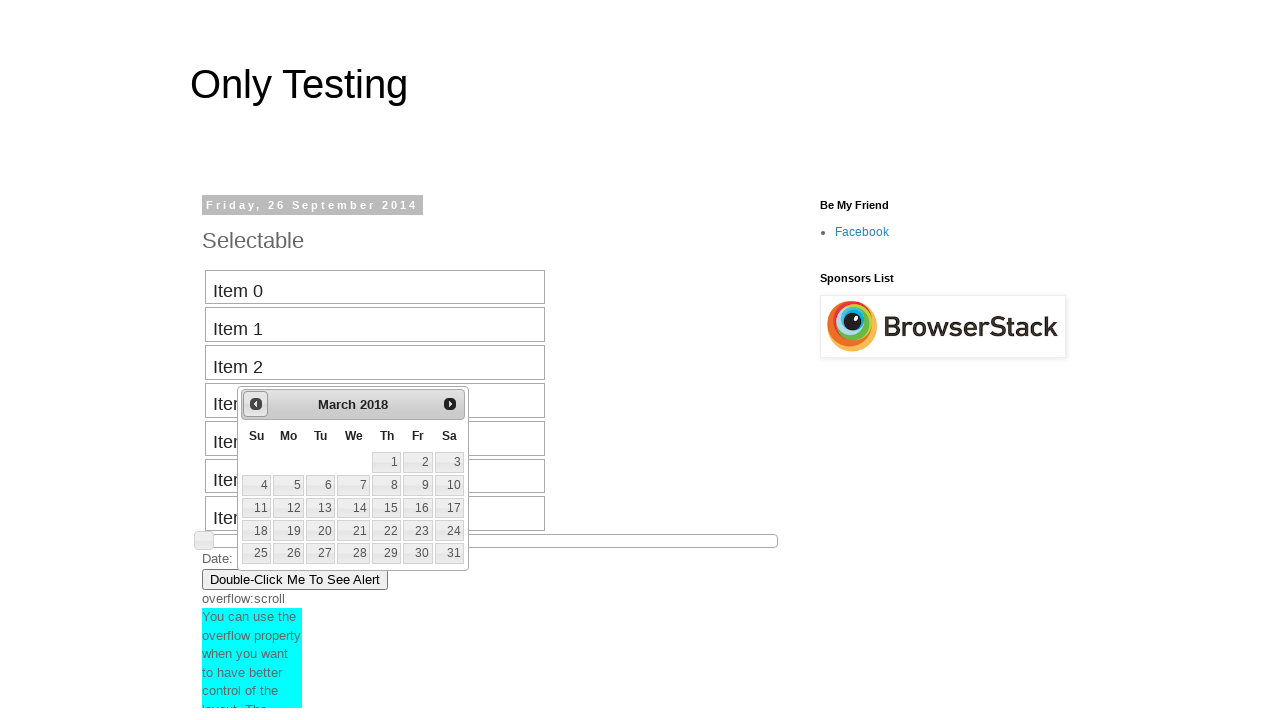

Retrieved current calendar month 'March' and year '2018'
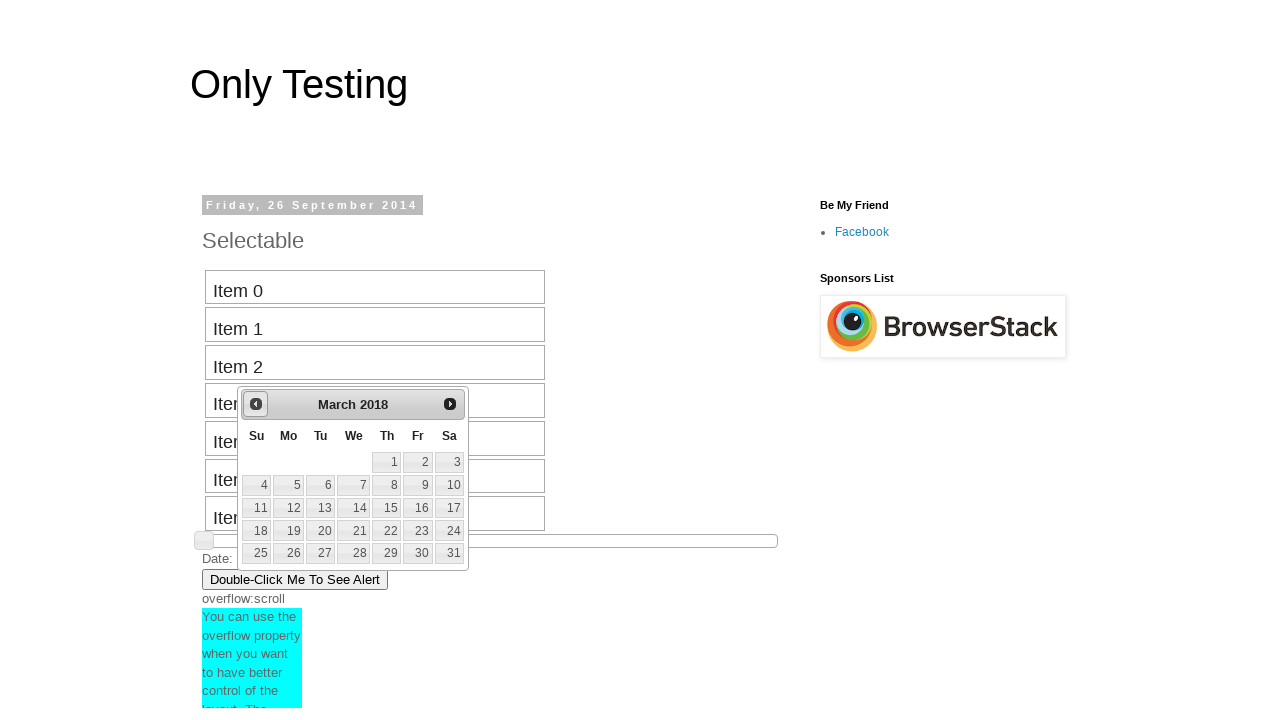

Clicked date '13' in the calendar (March 2018) at (321, 508) on #ui-datepicker-div >> td >> nth=16 >> a:text-is('13')
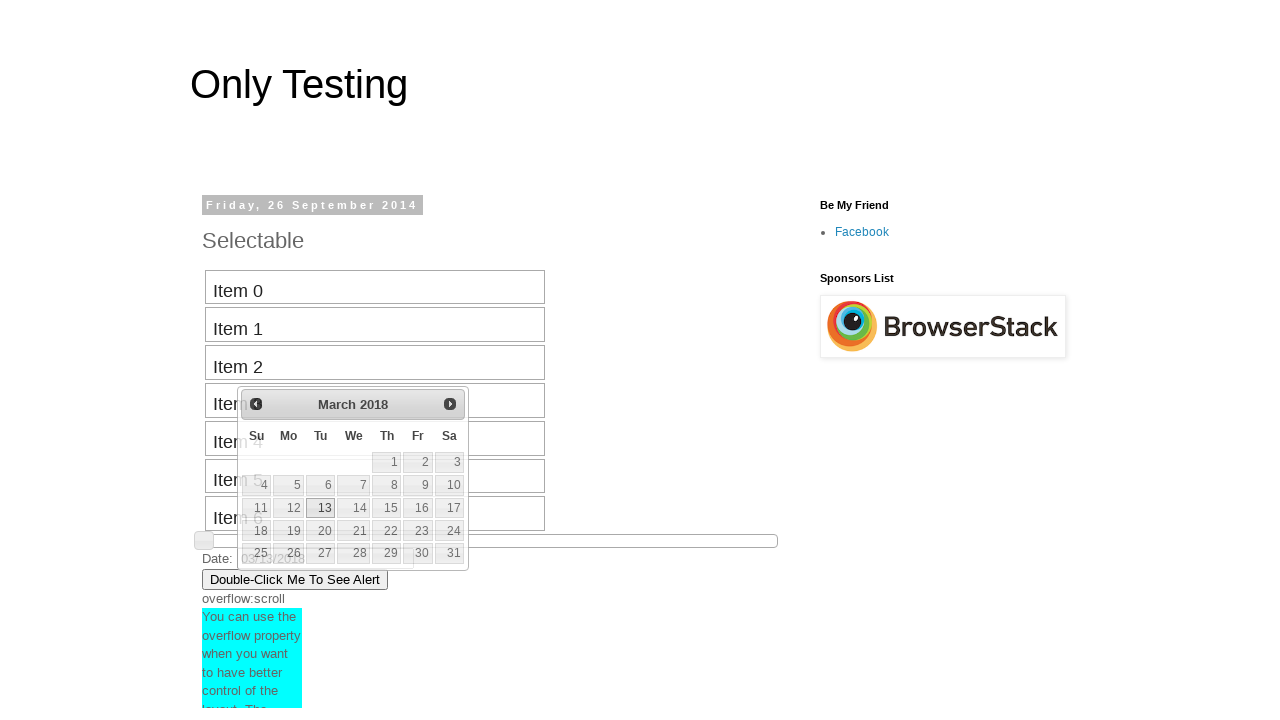

Waited 1 second to observe date selection completion
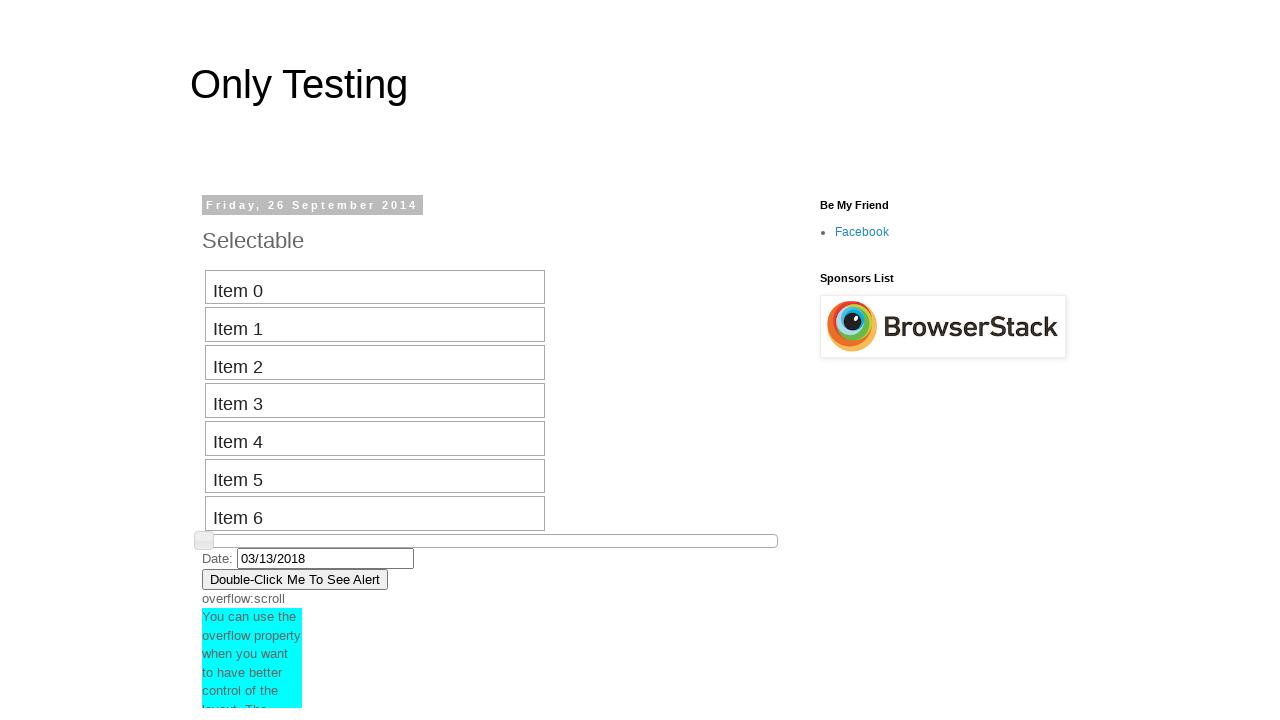

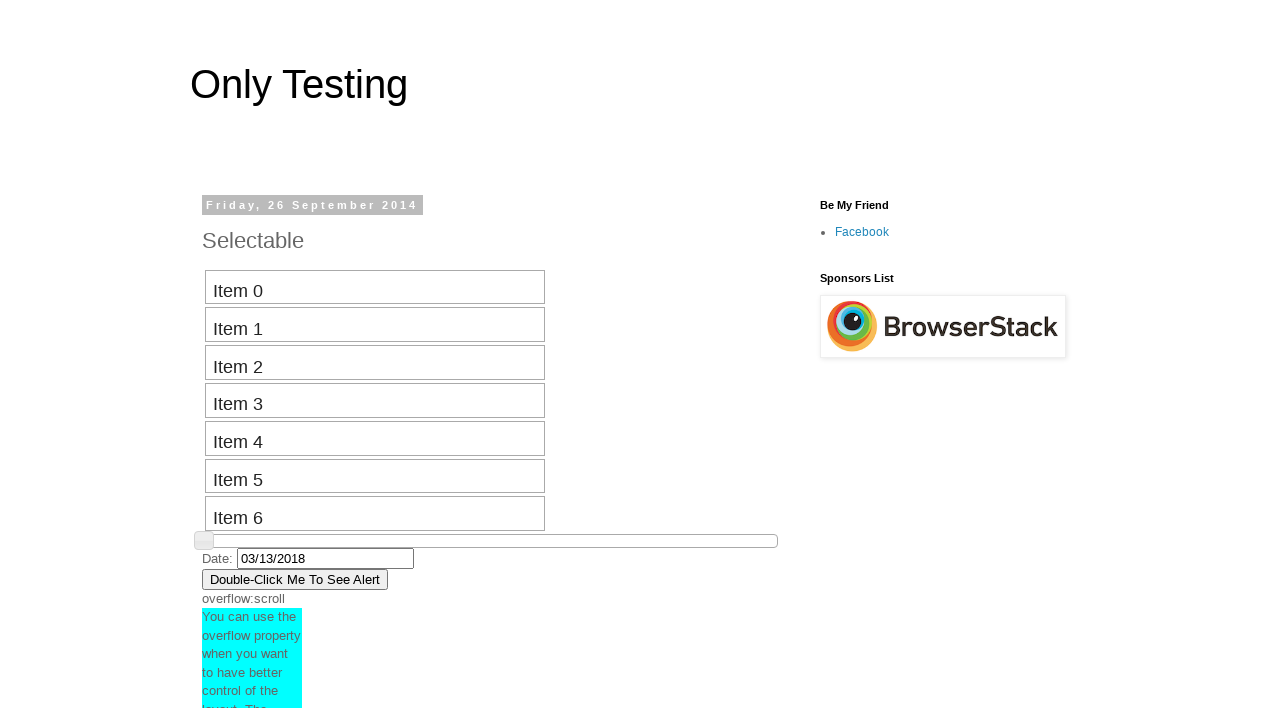